Tests smooth scrolling functionality on QQ homepage by progressively scrolling down the page

Starting URL: https://www.qq.com

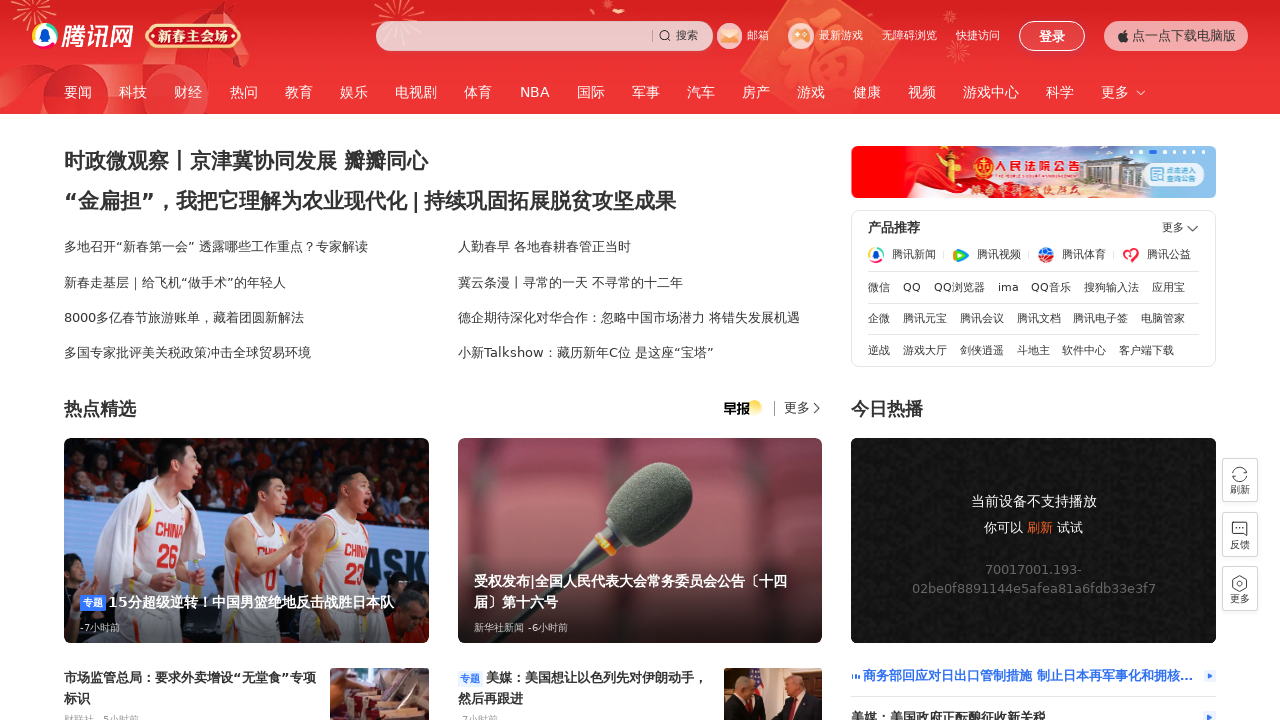

Scrolled to position 0px on QQ homepage
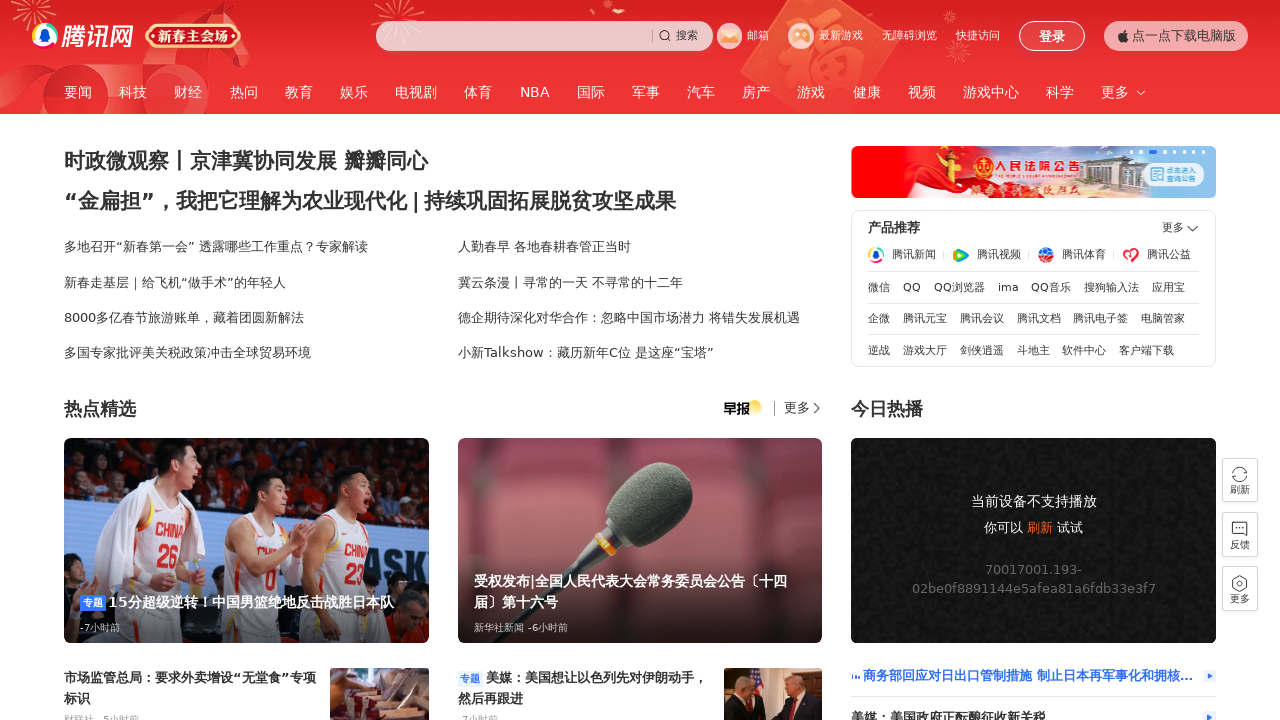

Waited 200ms for smooth scroll effect at position 0px
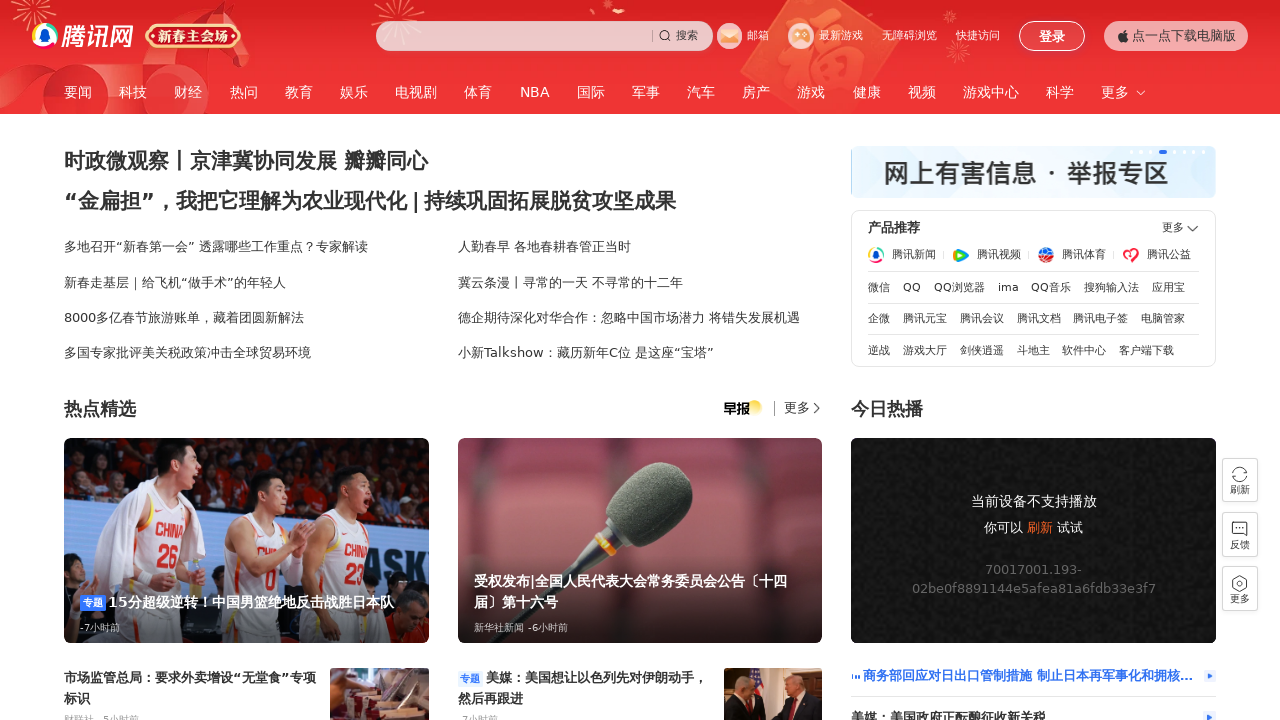

Scrolled to position 50px on QQ homepage
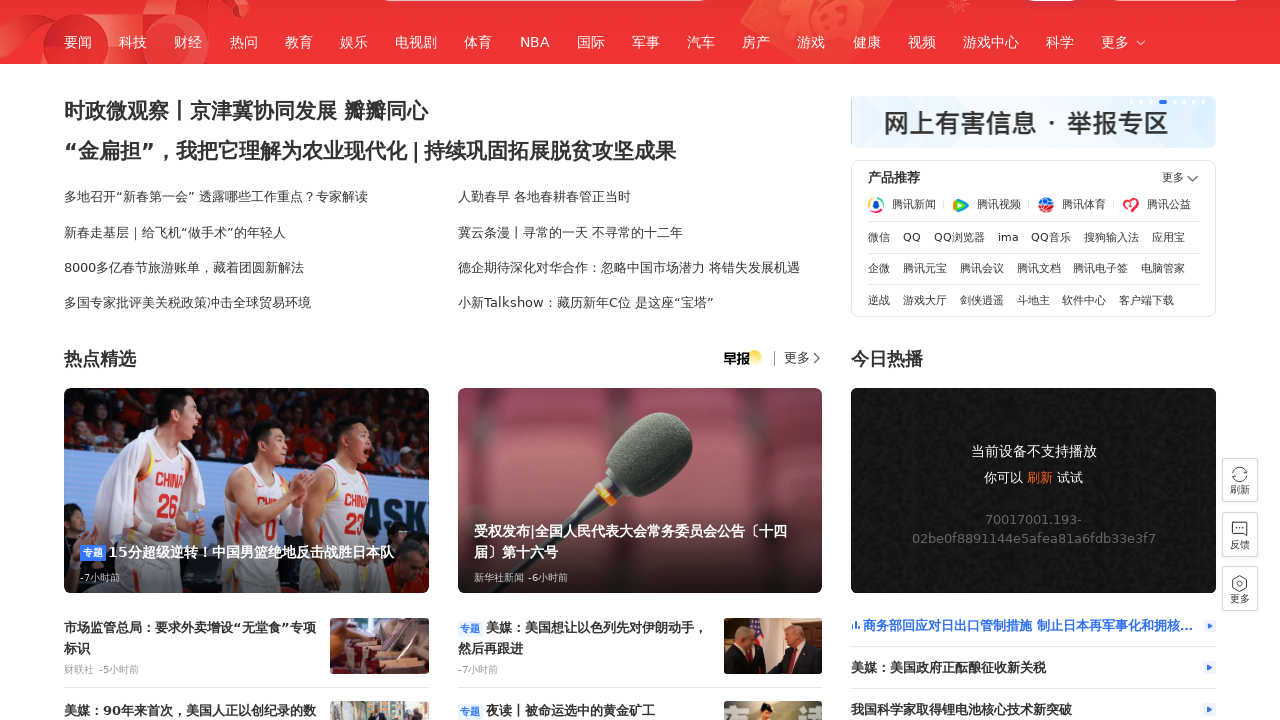

Waited 200ms for smooth scroll effect at position 50px
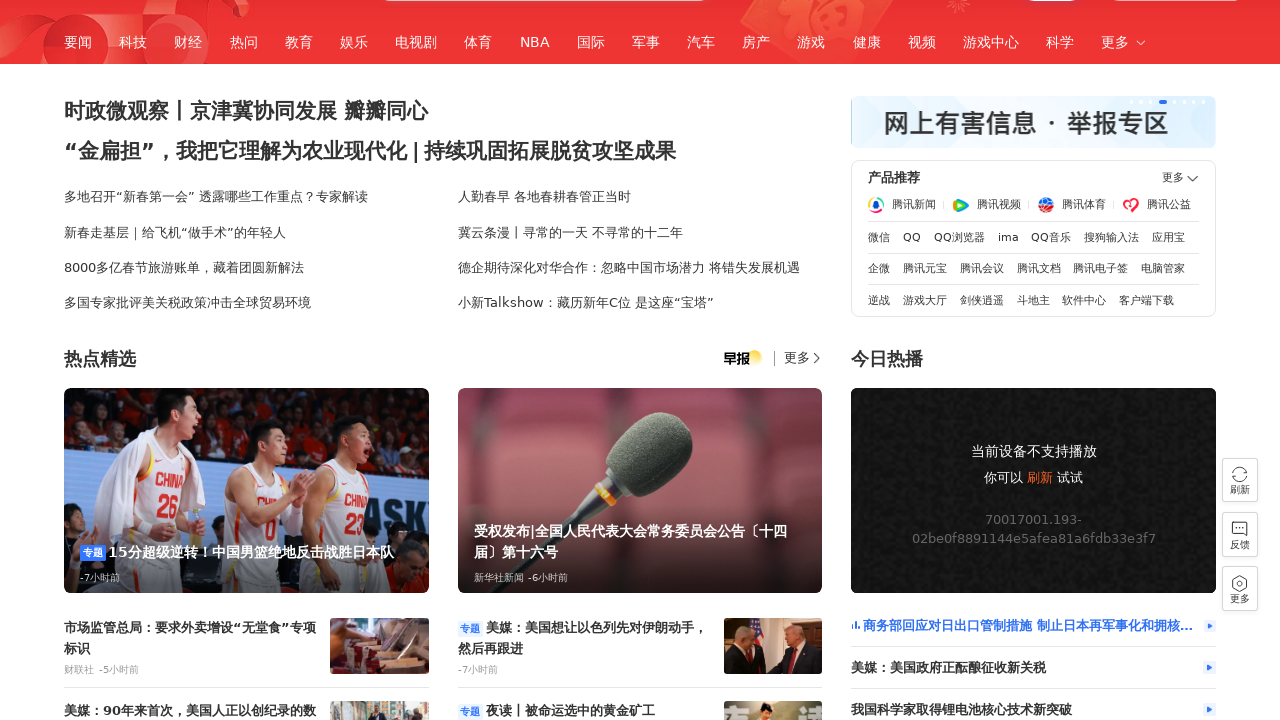

Scrolled to position 100px on QQ homepage
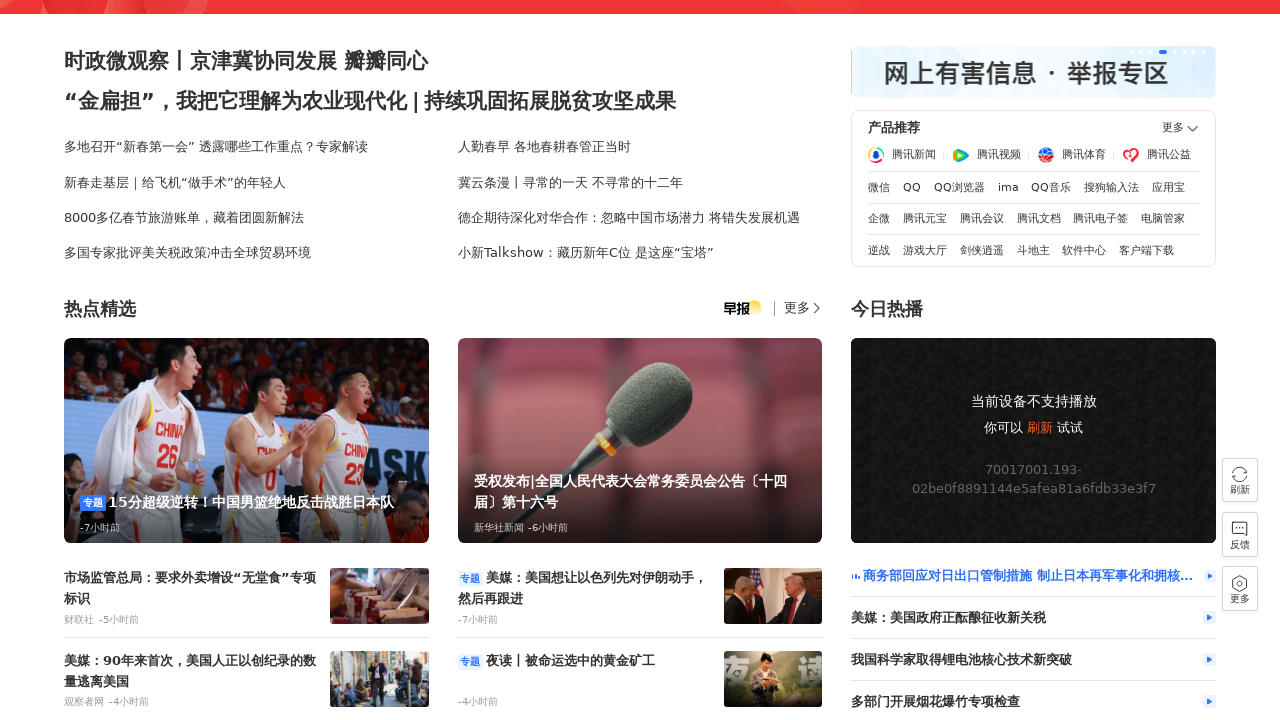

Waited 200ms for smooth scroll effect at position 100px
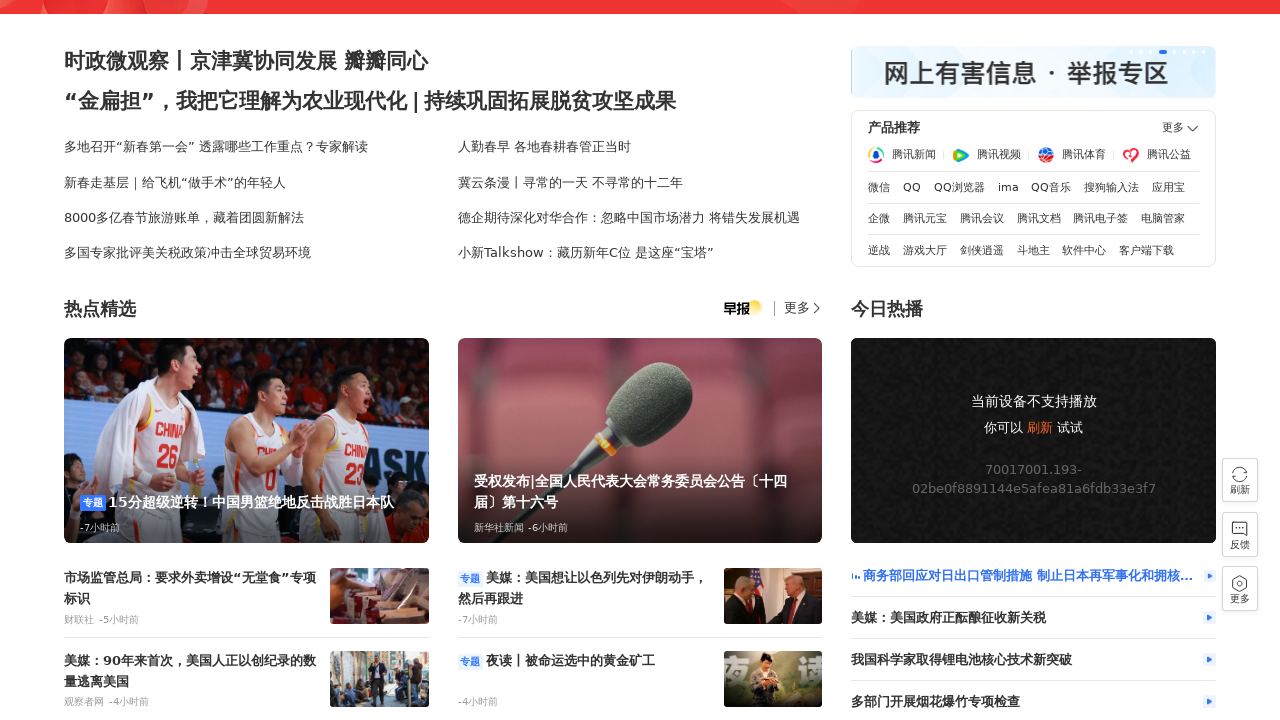

Scrolled to position 150px on QQ homepage
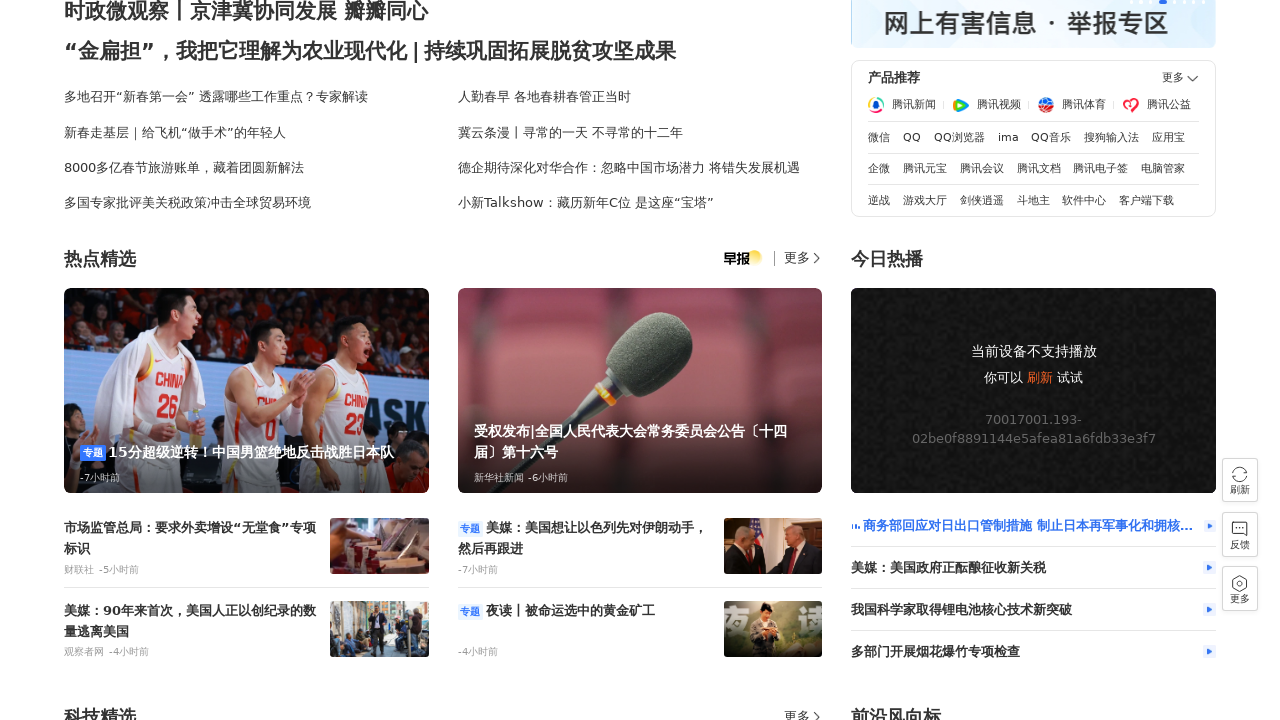

Waited 200ms for smooth scroll effect at position 150px
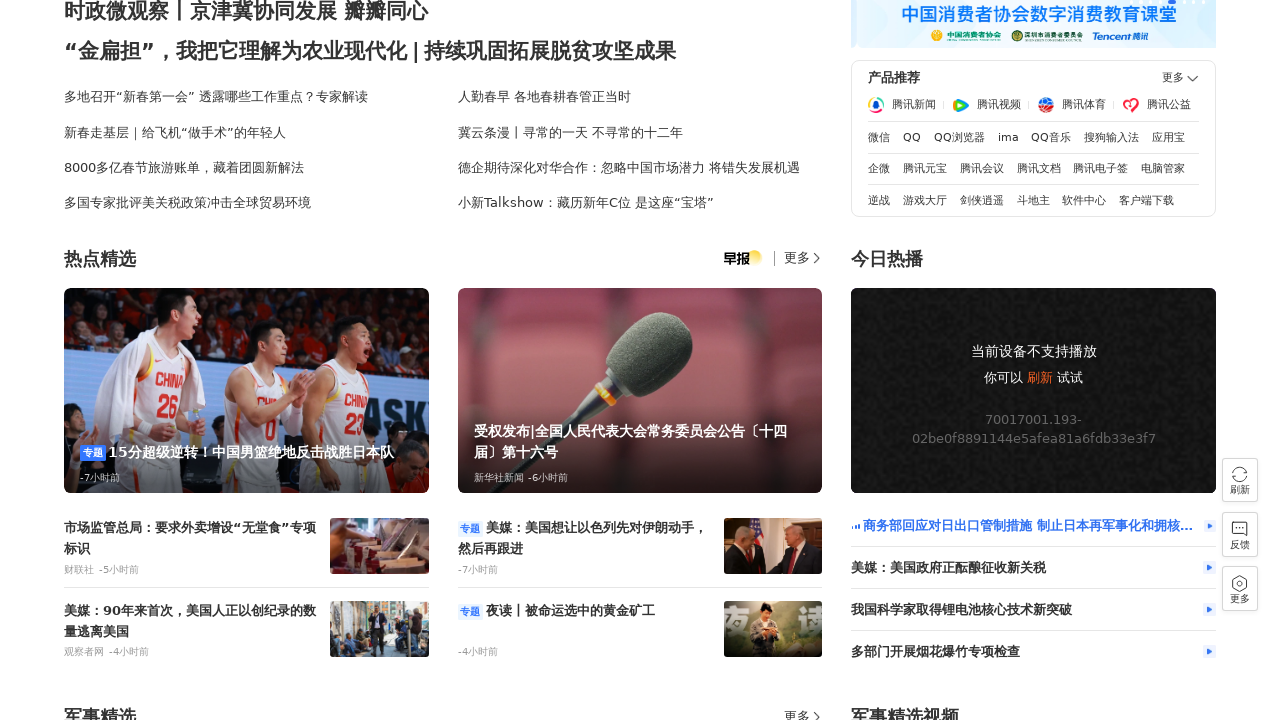

Scrolled to position 200px on QQ homepage
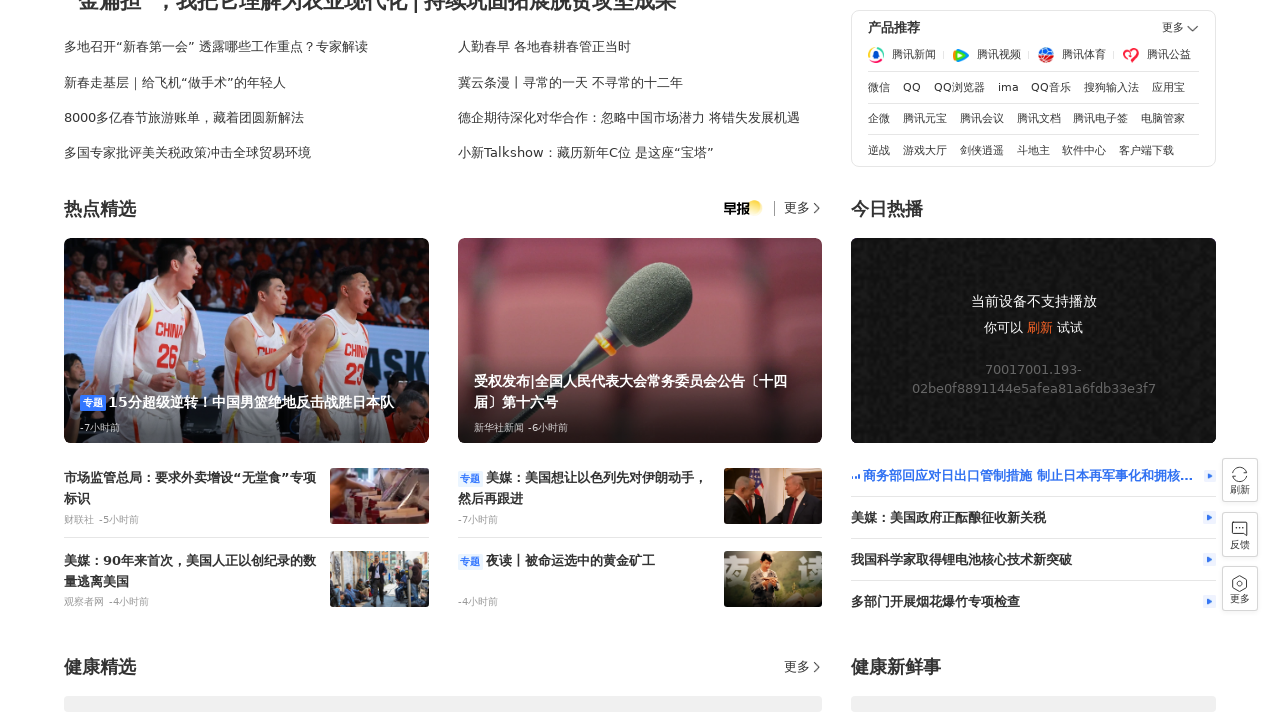

Waited 200ms for smooth scroll effect at position 200px
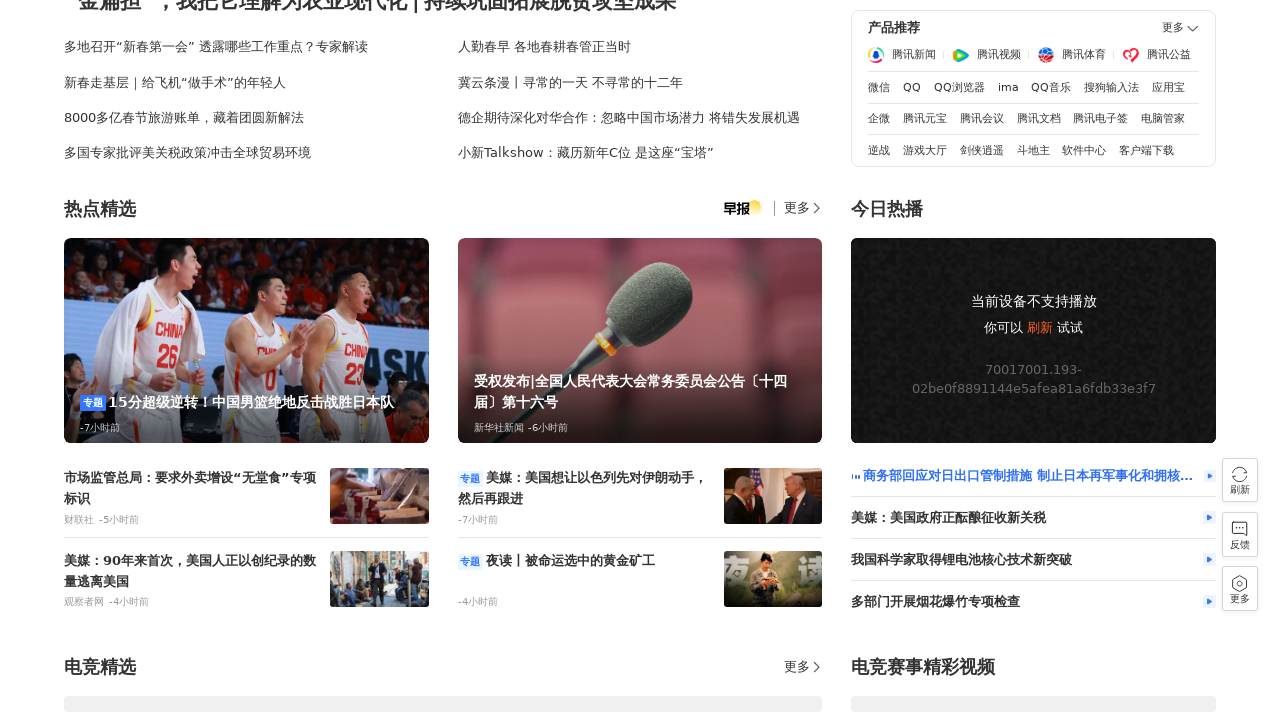

Scrolled to position 250px on QQ homepage
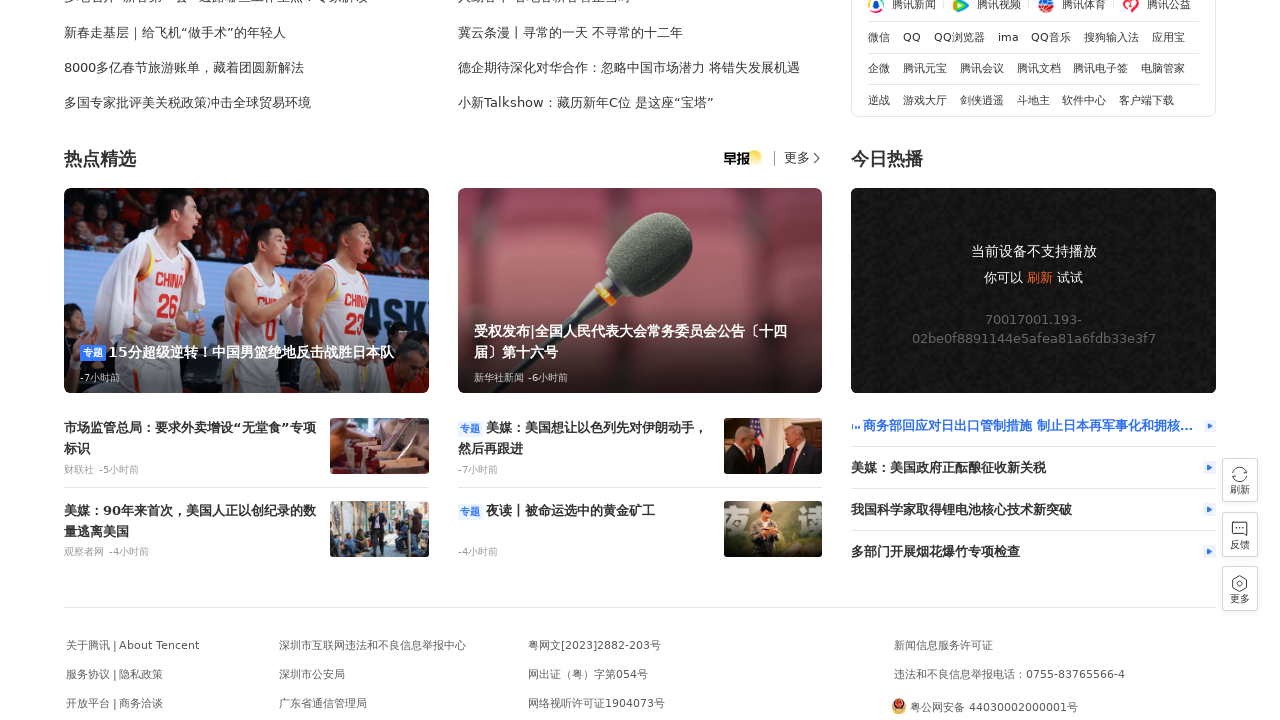

Waited 200ms for smooth scroll effect at position 250px
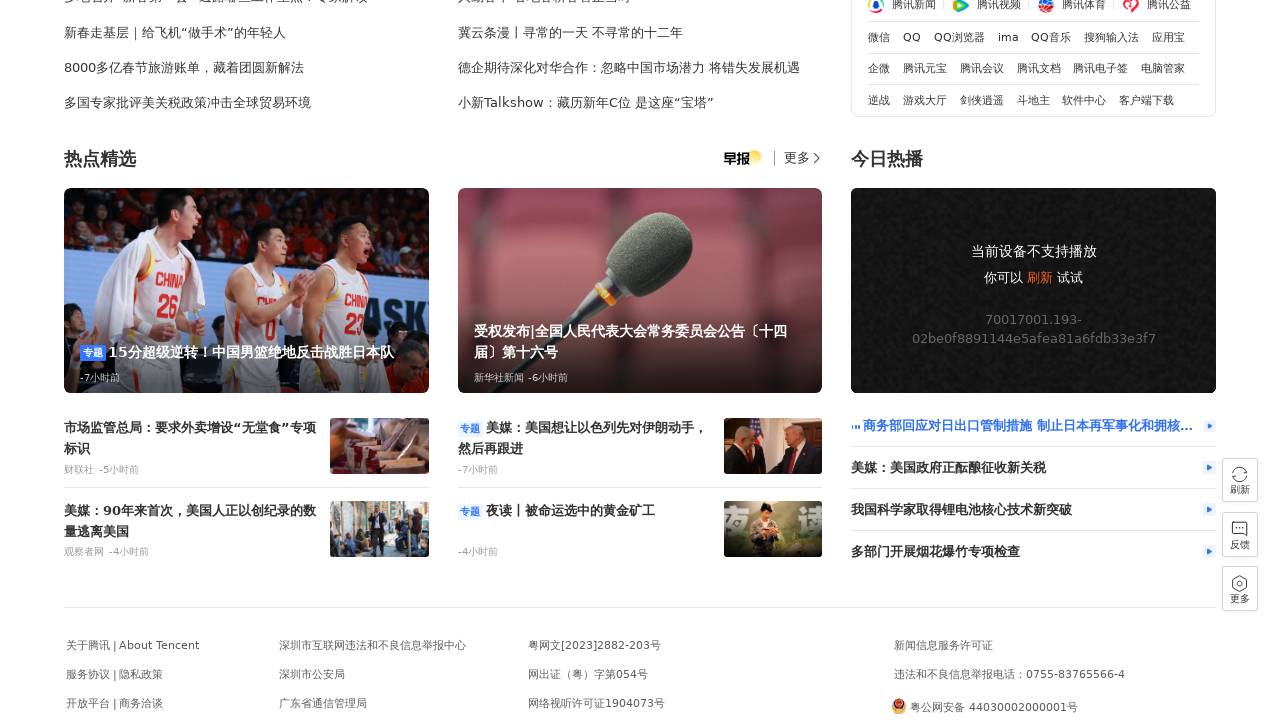

Scrolled to position 300px on QQ homepage
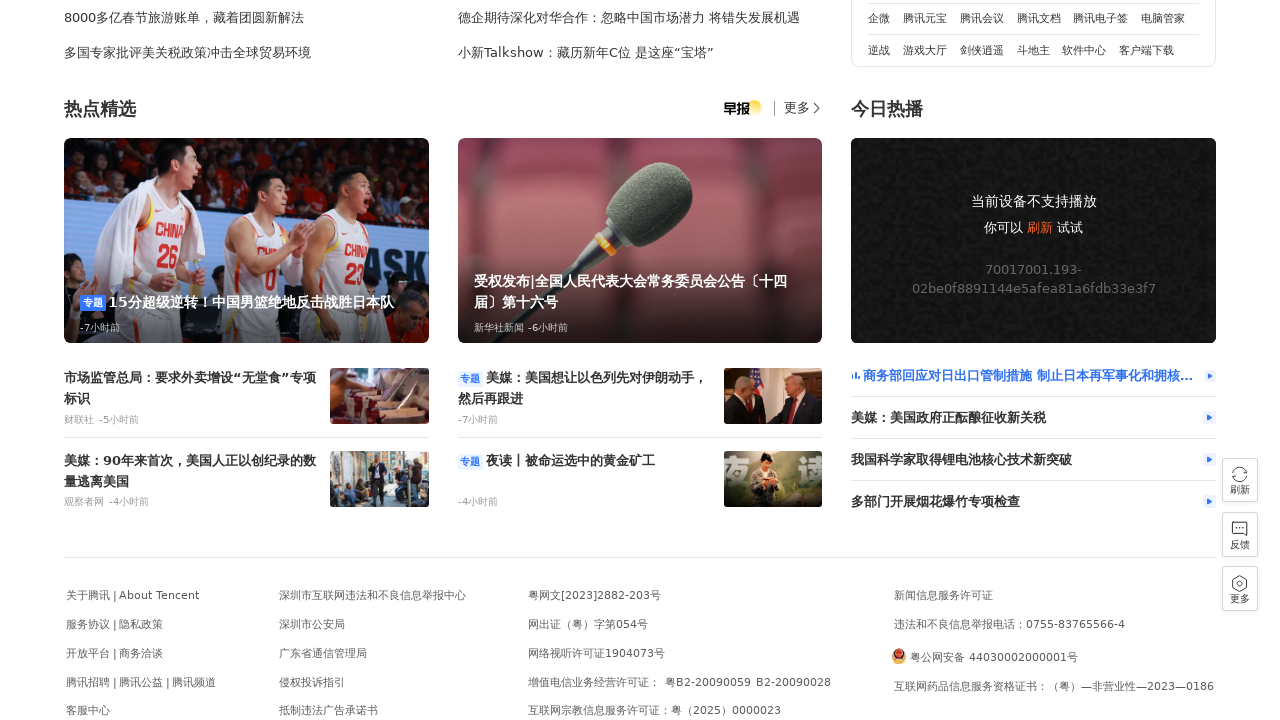

Waited 200ms for smooth scroll effect at position 300px
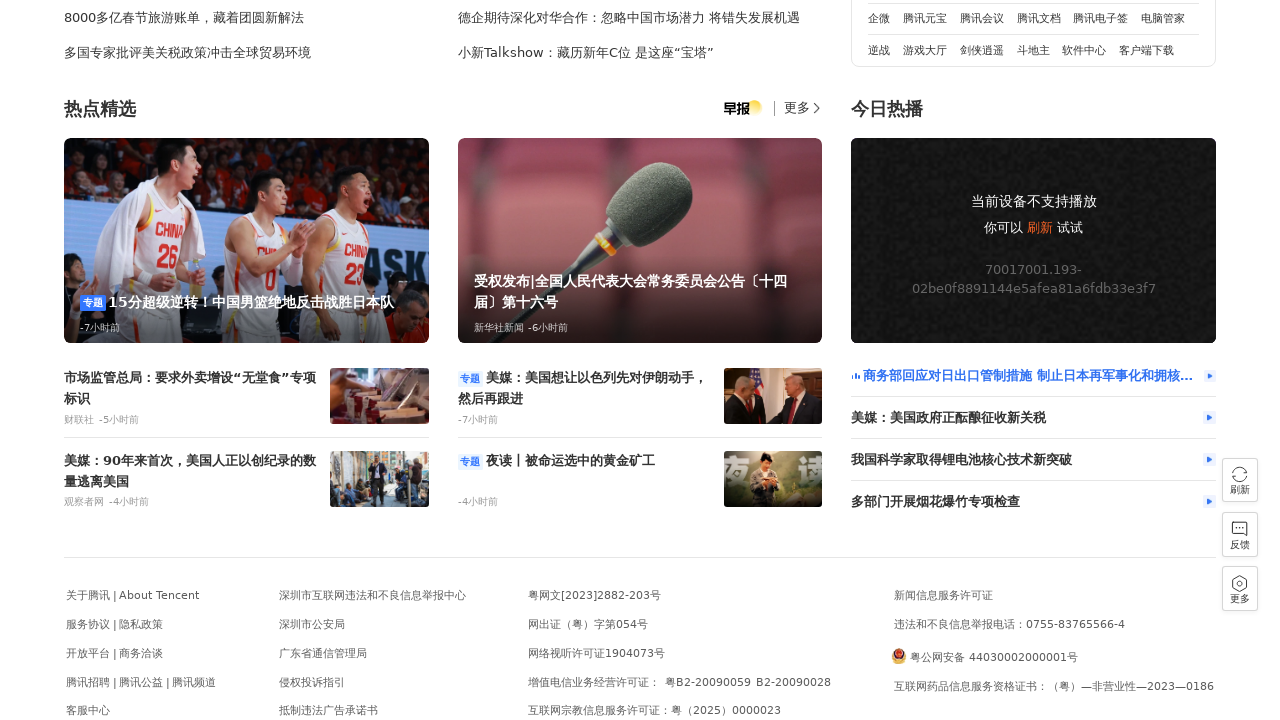

Scrolled to position 350px on QQ homepage
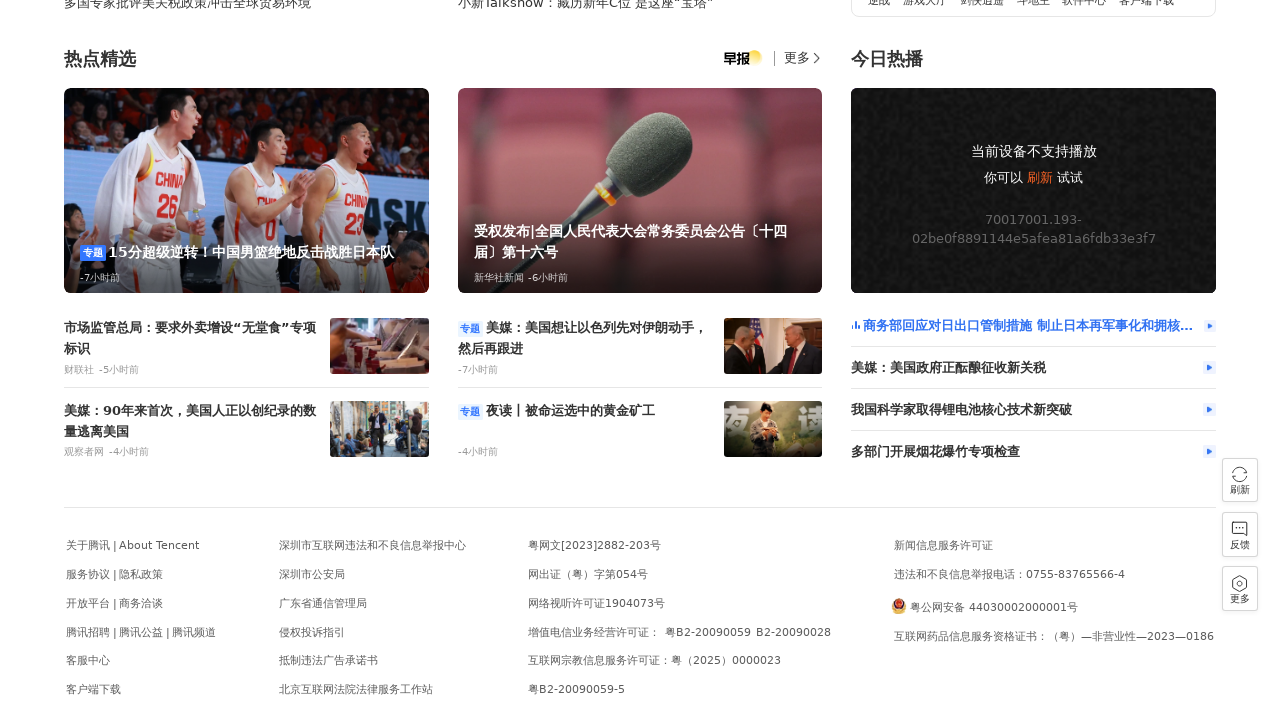

Waited 200ms for smooth scroll effect at position 350px
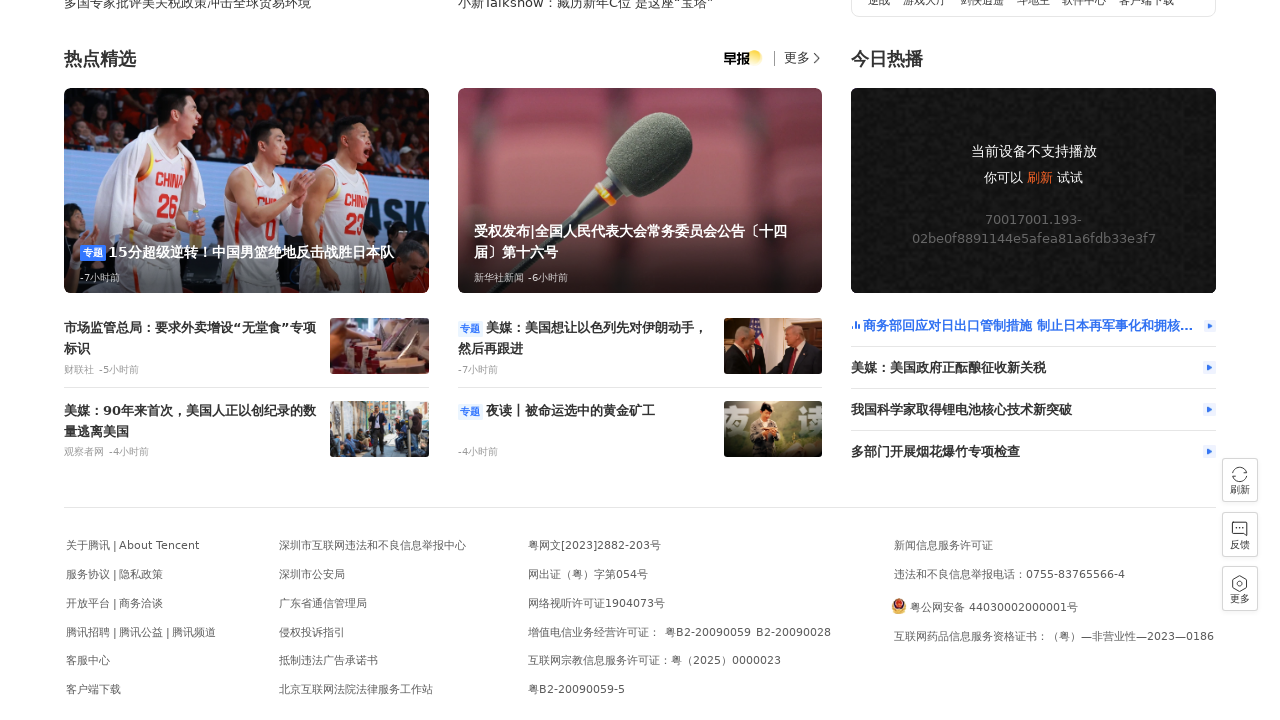

Scrolled to position 400px on QQ homepage
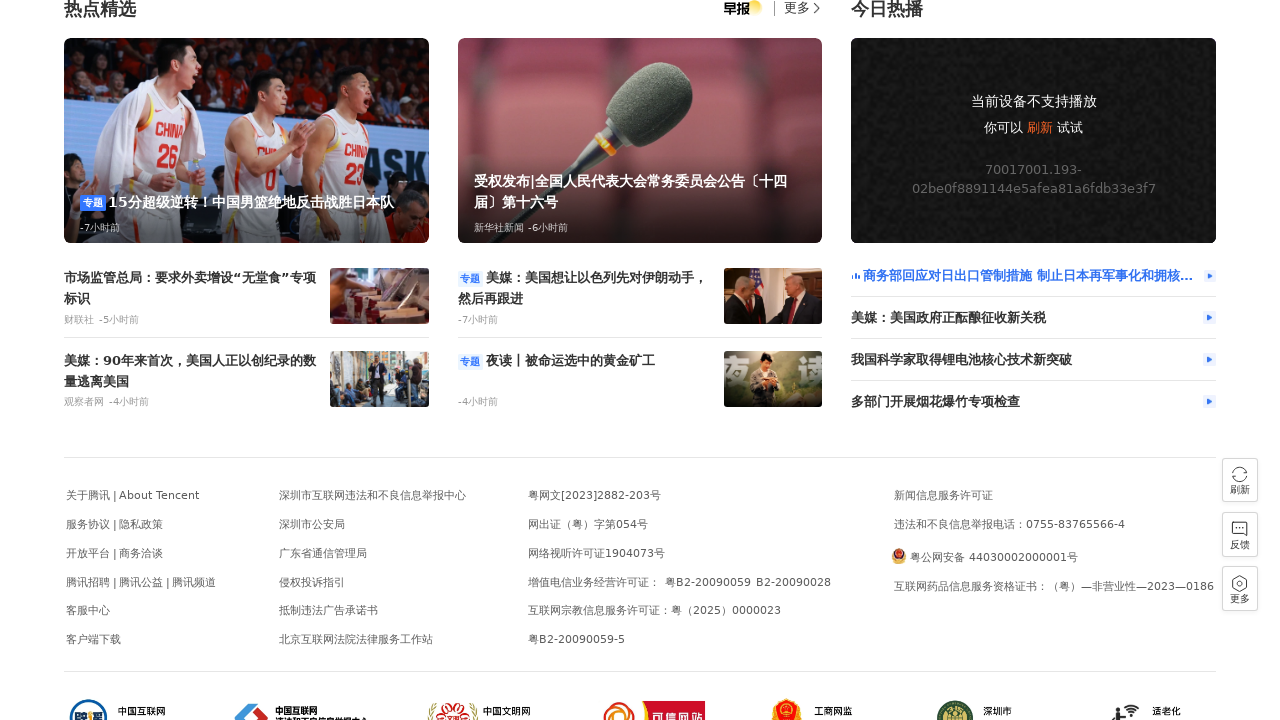

Waited 200ms for smooth scroll effect at position 400px
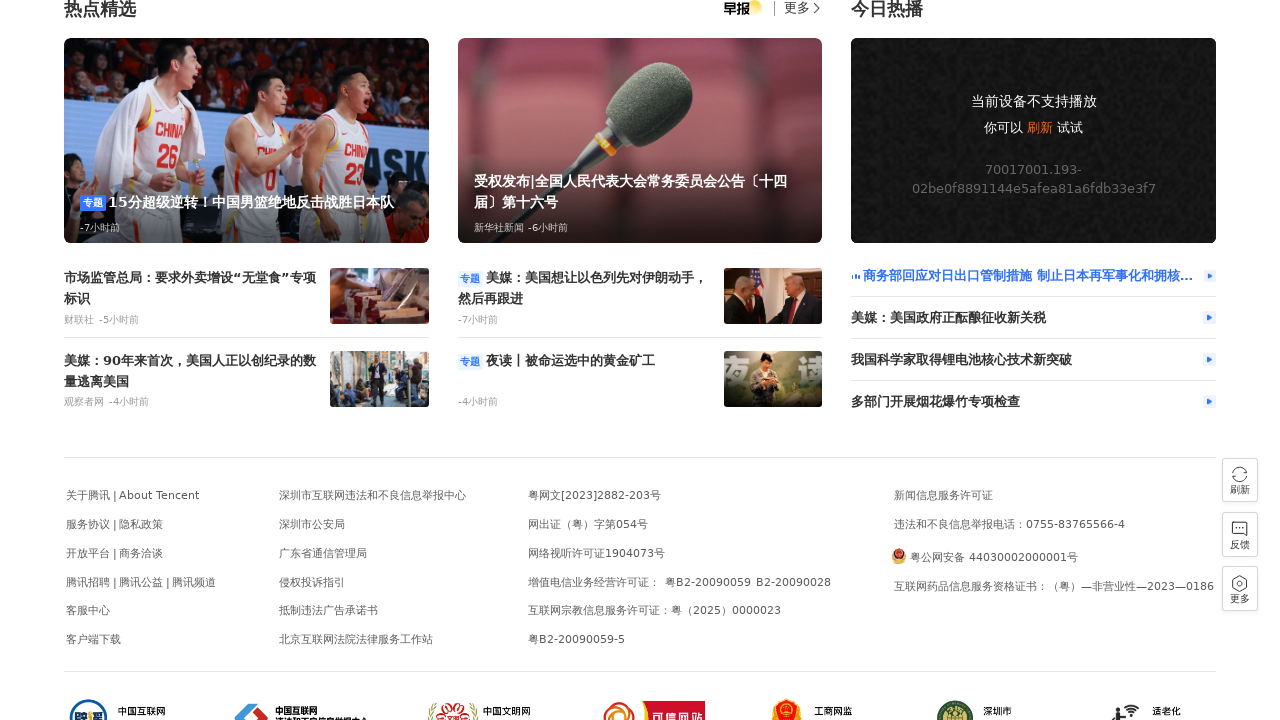

Scrolled to position 450px on QQ homepage
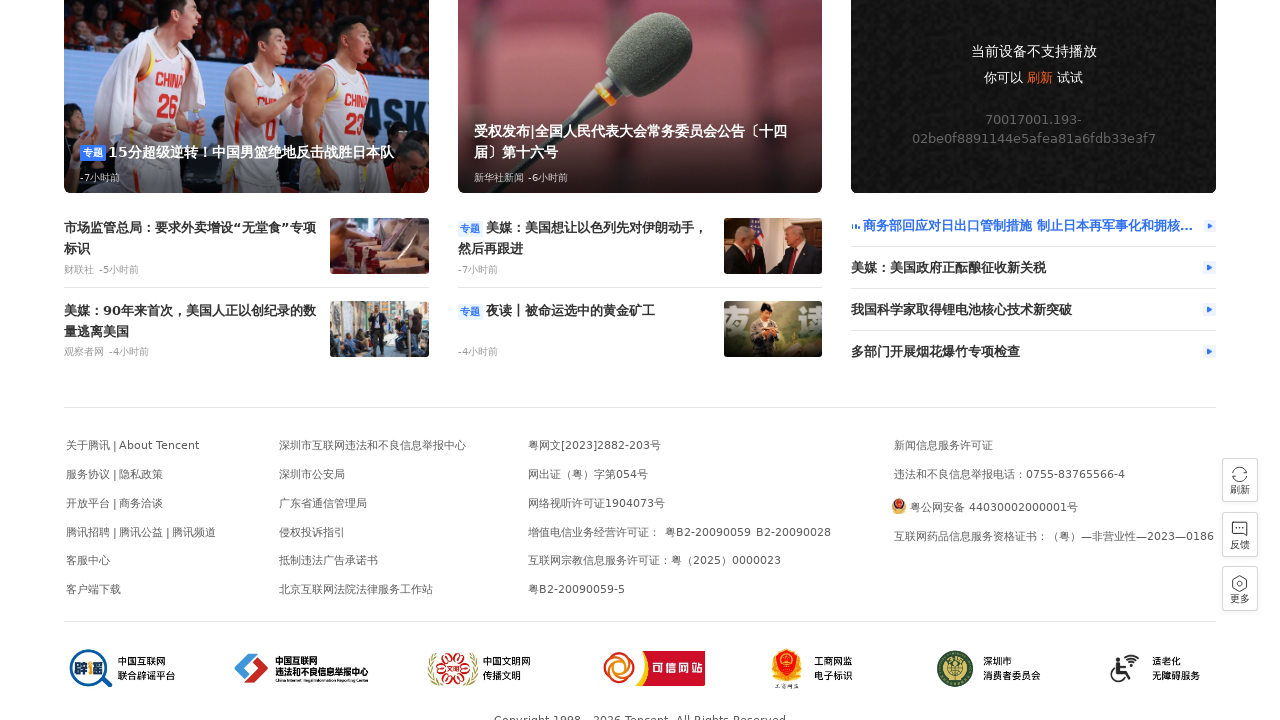

Waited 200ms for smooth scroll effect at position 450px
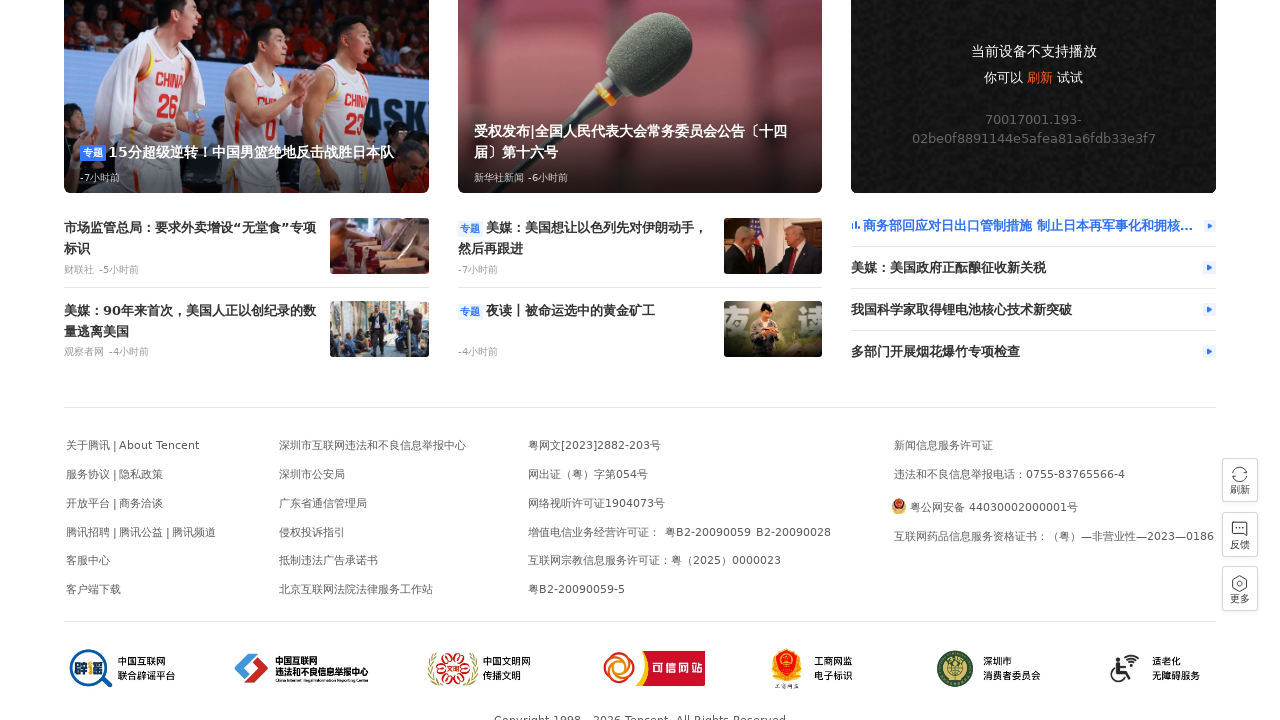

Scrolled to position 500px on QQ homepage
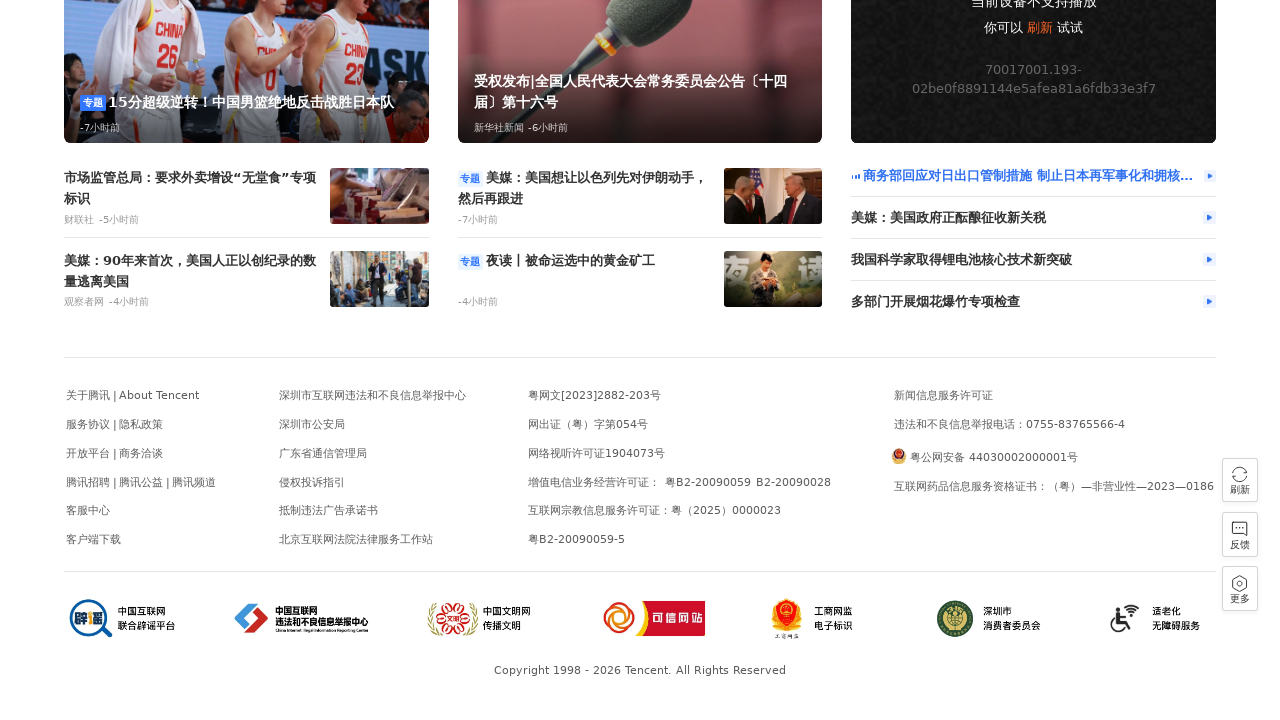

Waited 200ms for smooth scroll effect at position 500px
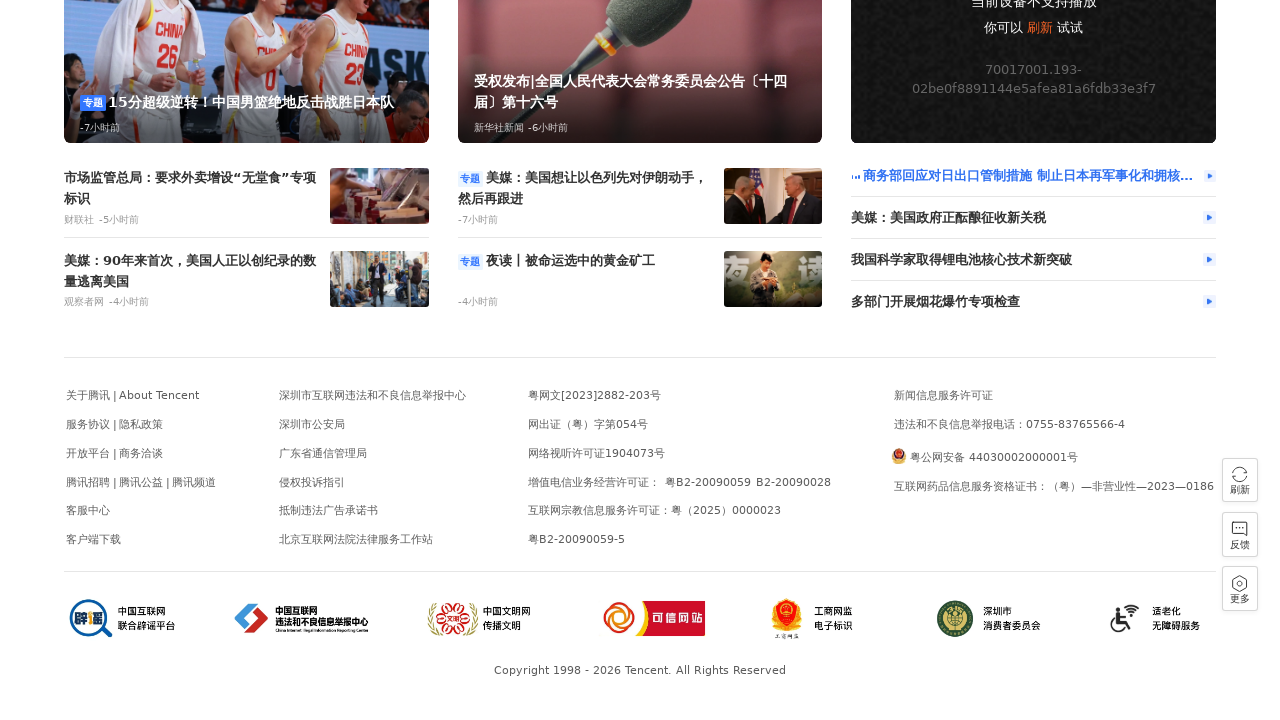

Scrolled to position 550px on QQ homepage
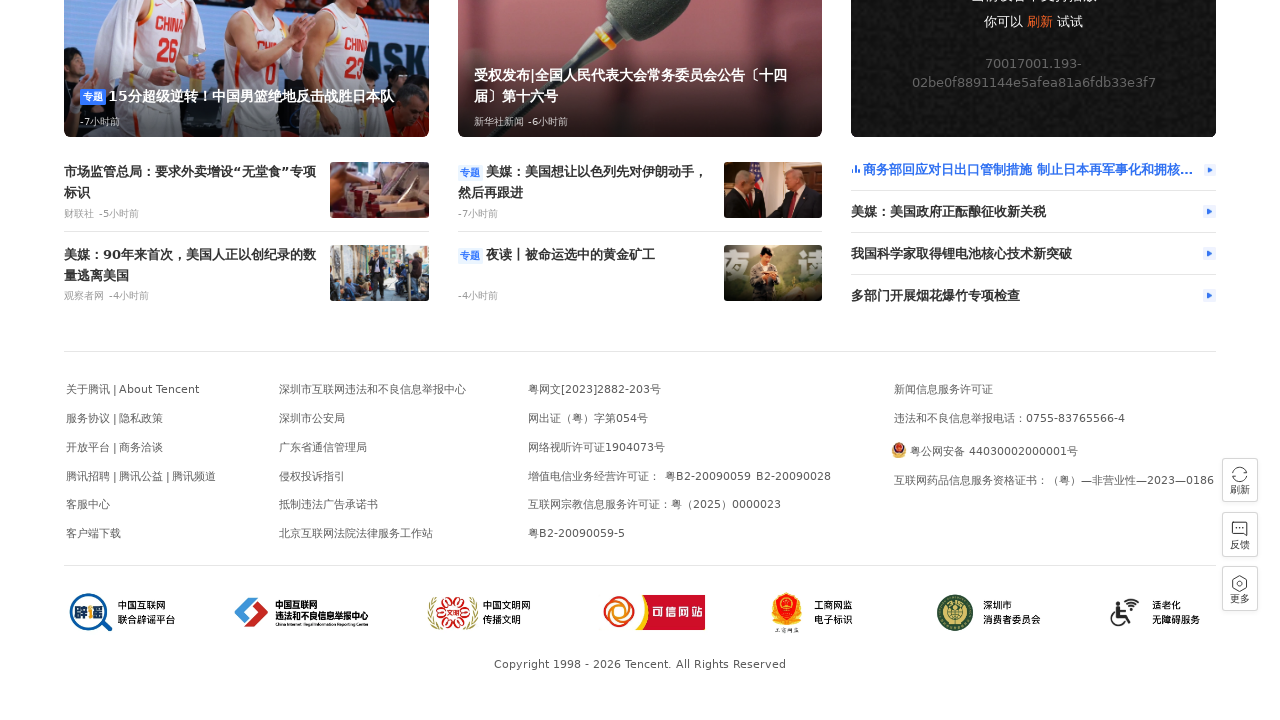

Waited 200ms for smooth scroll effect at position 550px
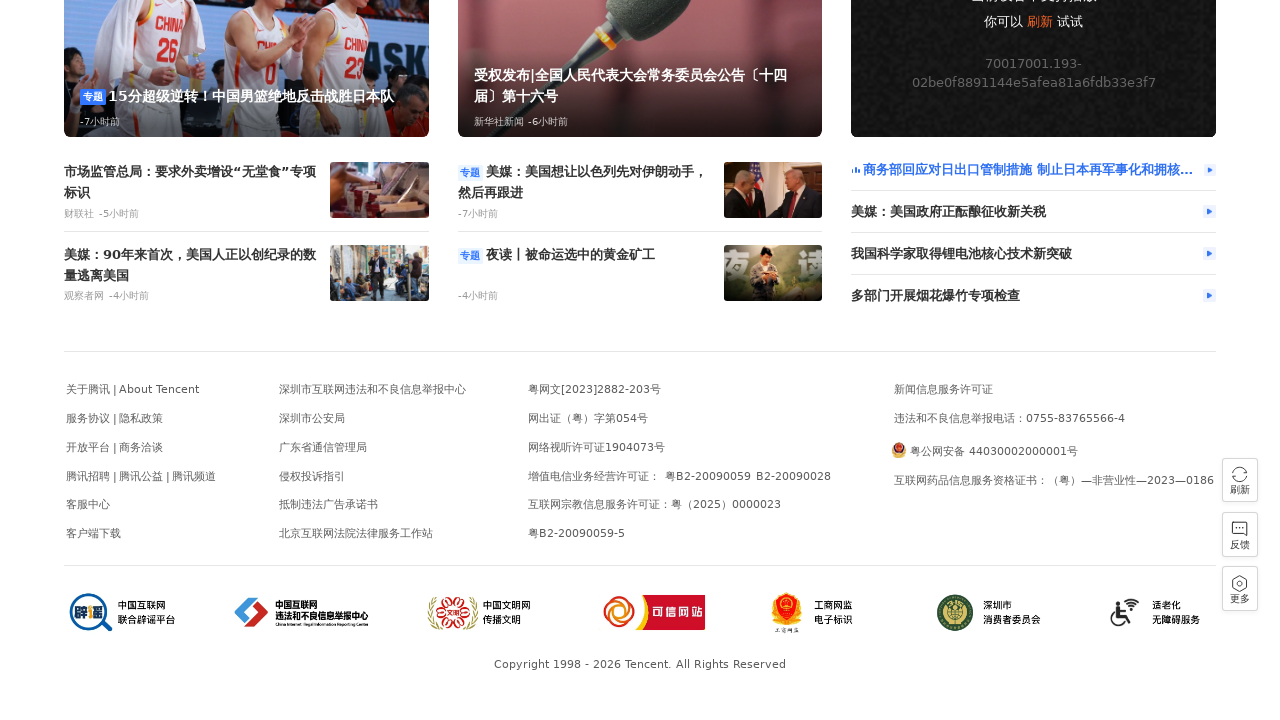

Scrolled to position 600px on QQ homepage
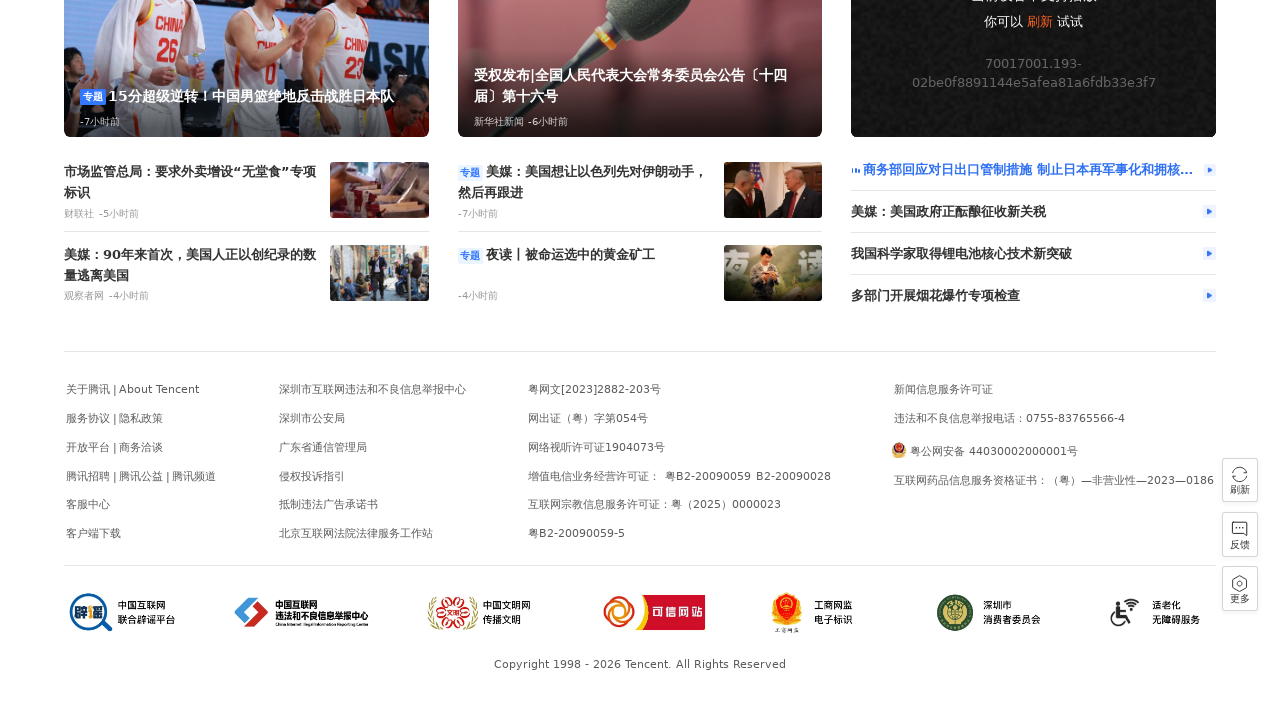

Waited 200ms for smooth scroll effect at position 600px
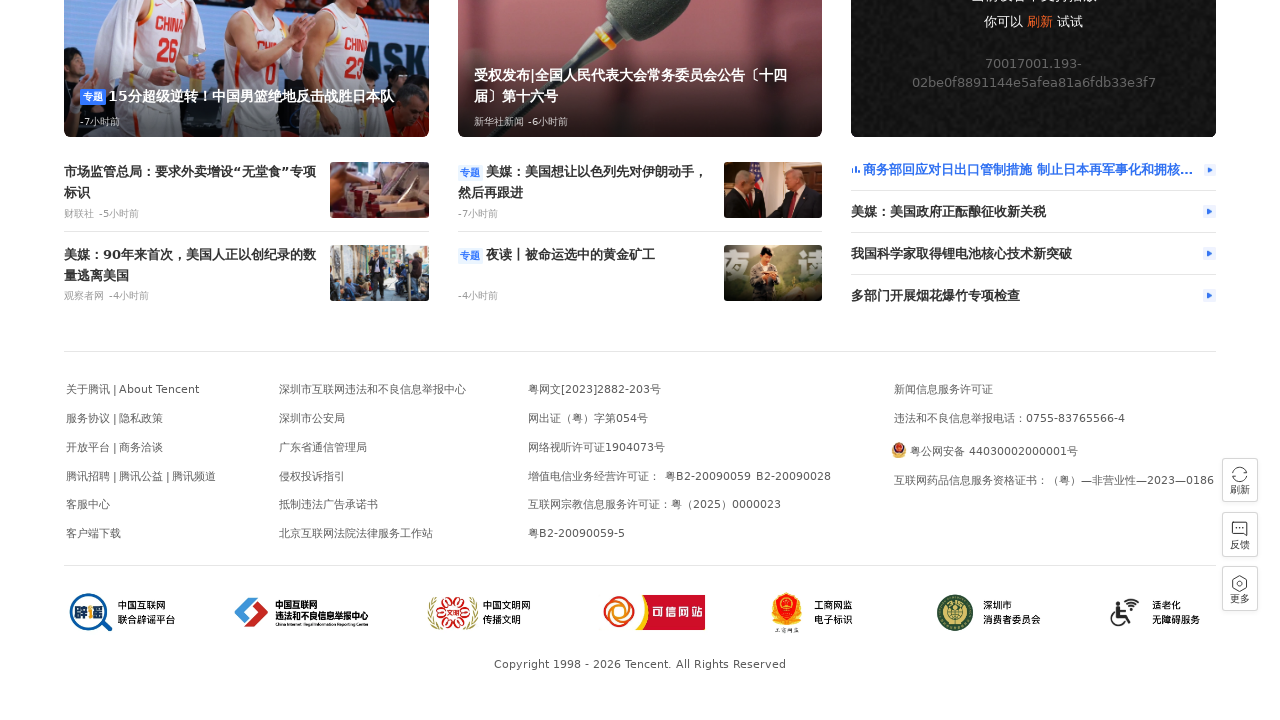

Scrolled to position 650px on QQ homepage
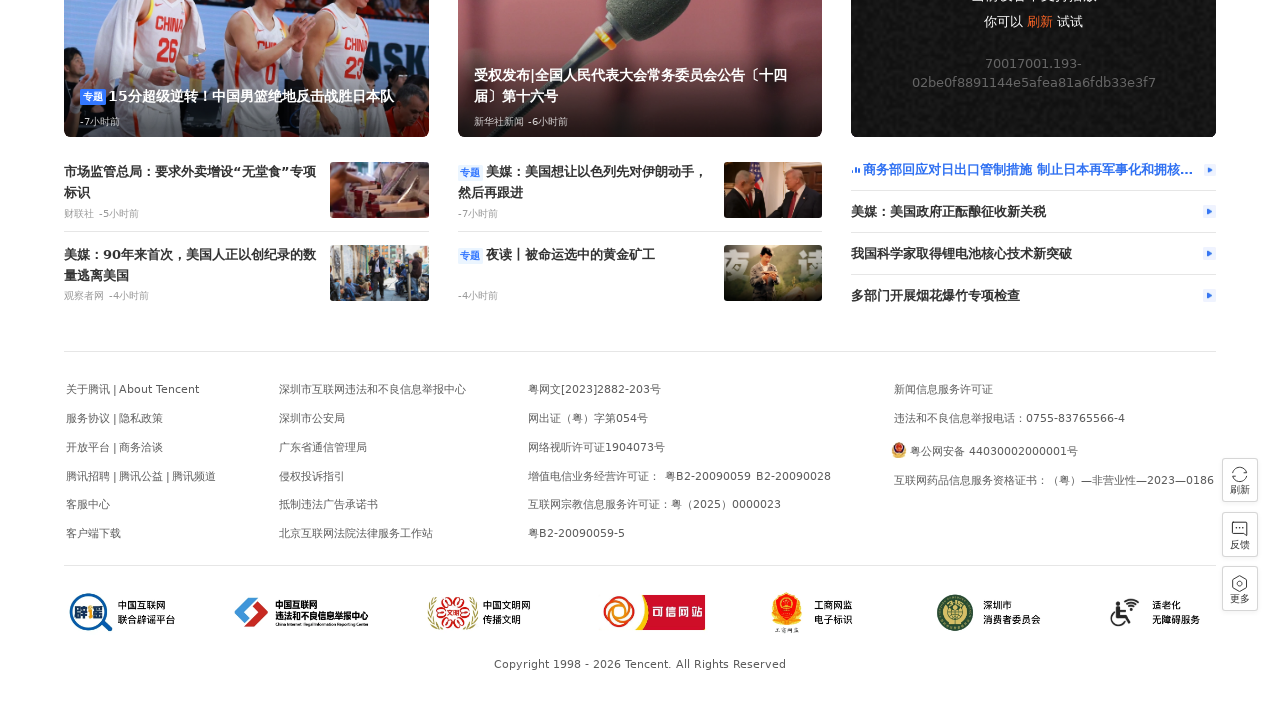

Waited 200ms for smooth scroll effect at position 650px
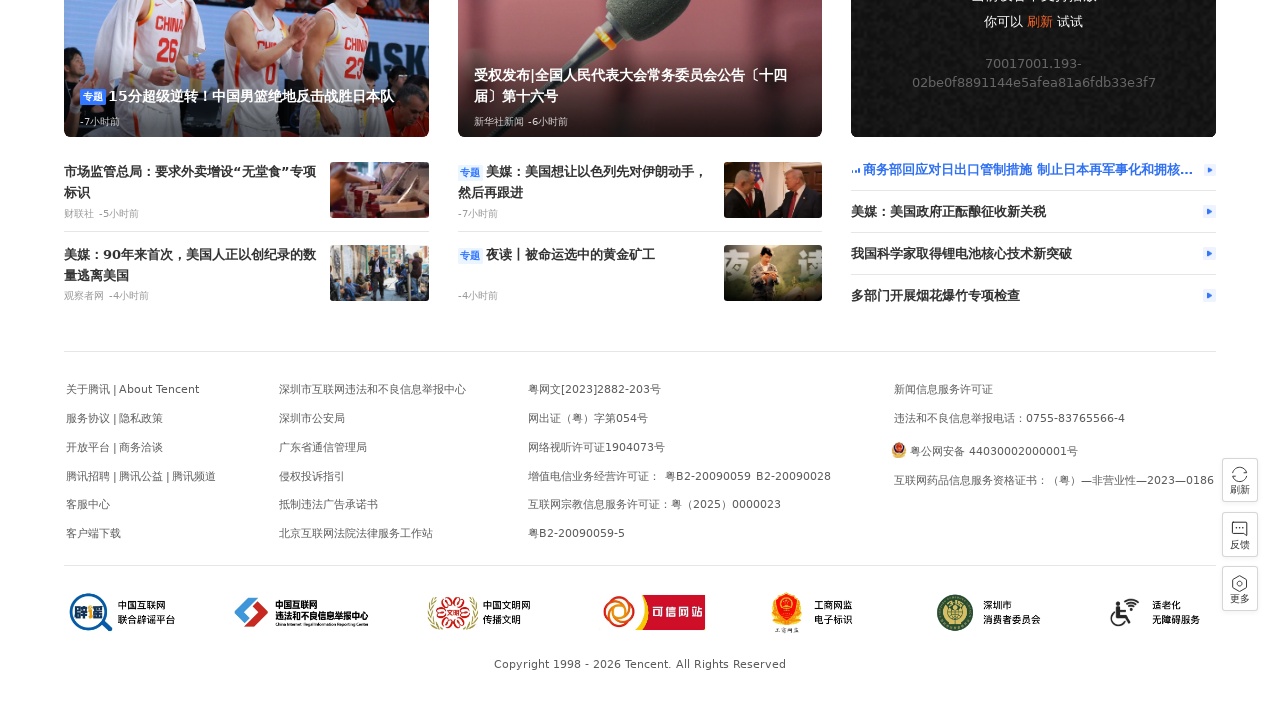

Scrolled to position 700px on QQ homepage
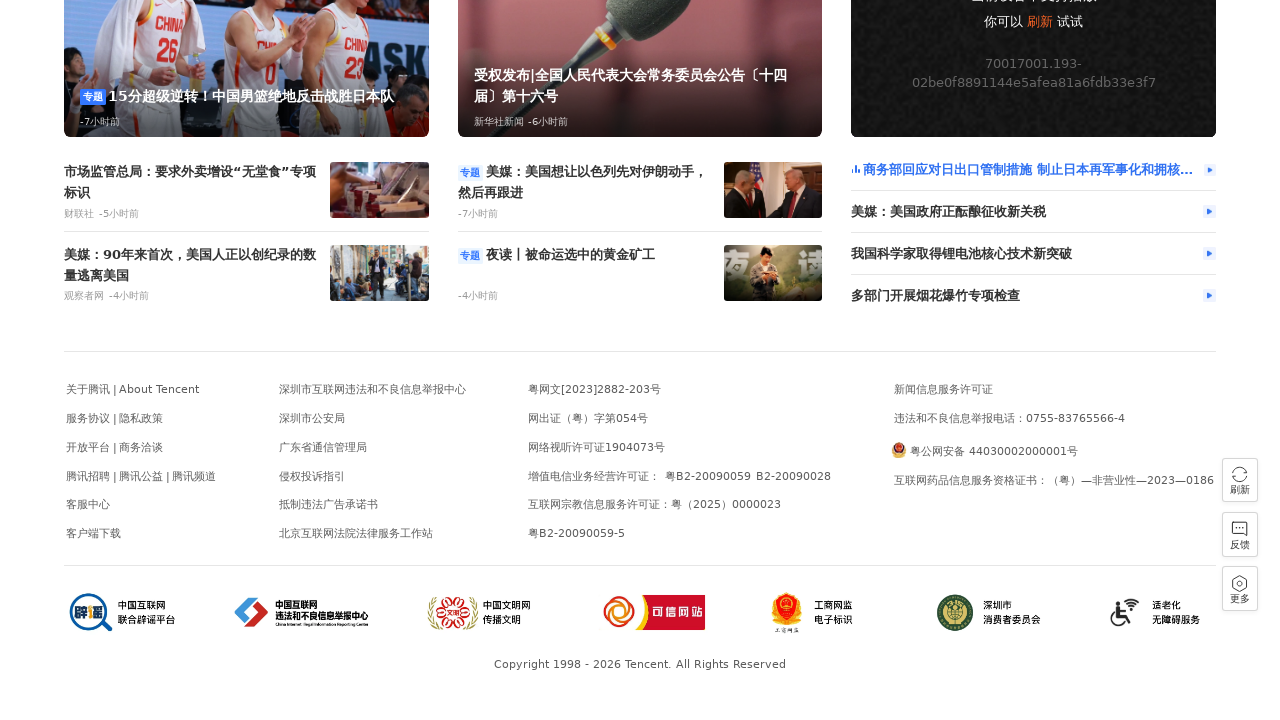

Waited 200ms for smooth scroll effect at position 700px
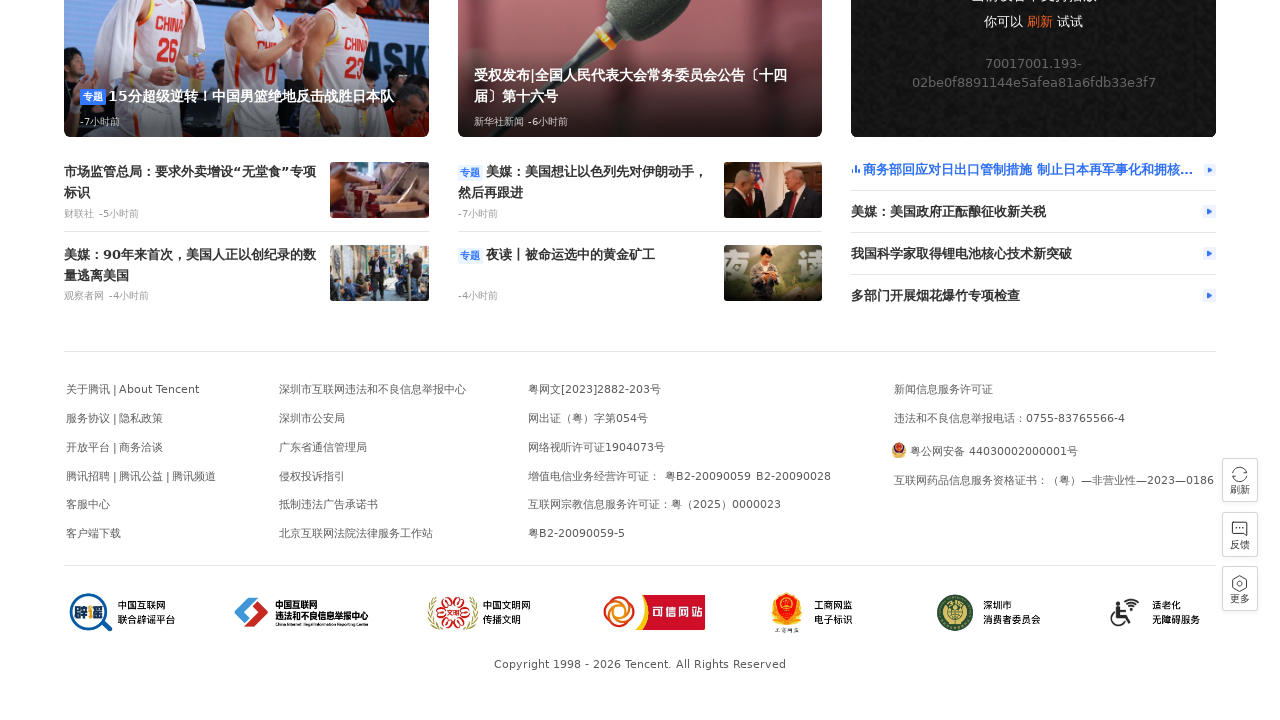

Scrolled to position 750px on QQ homepage
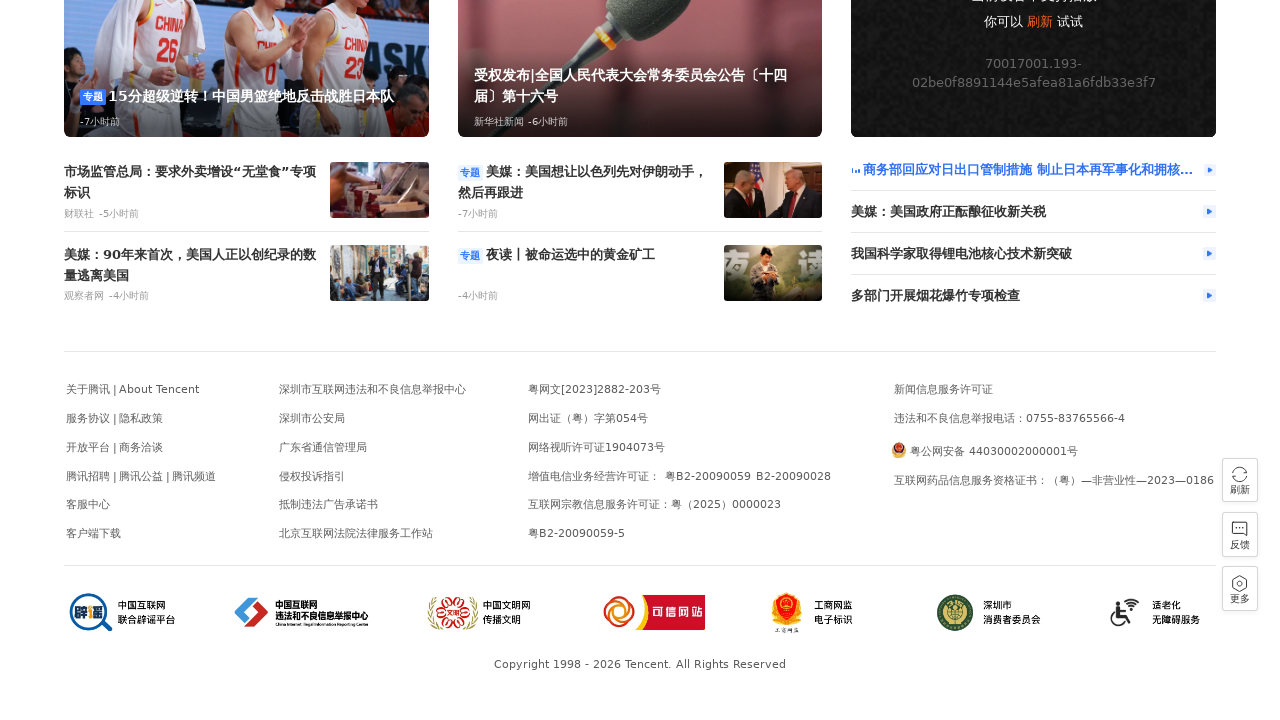

Waited 200ms for smooth scroll effect at position 750px
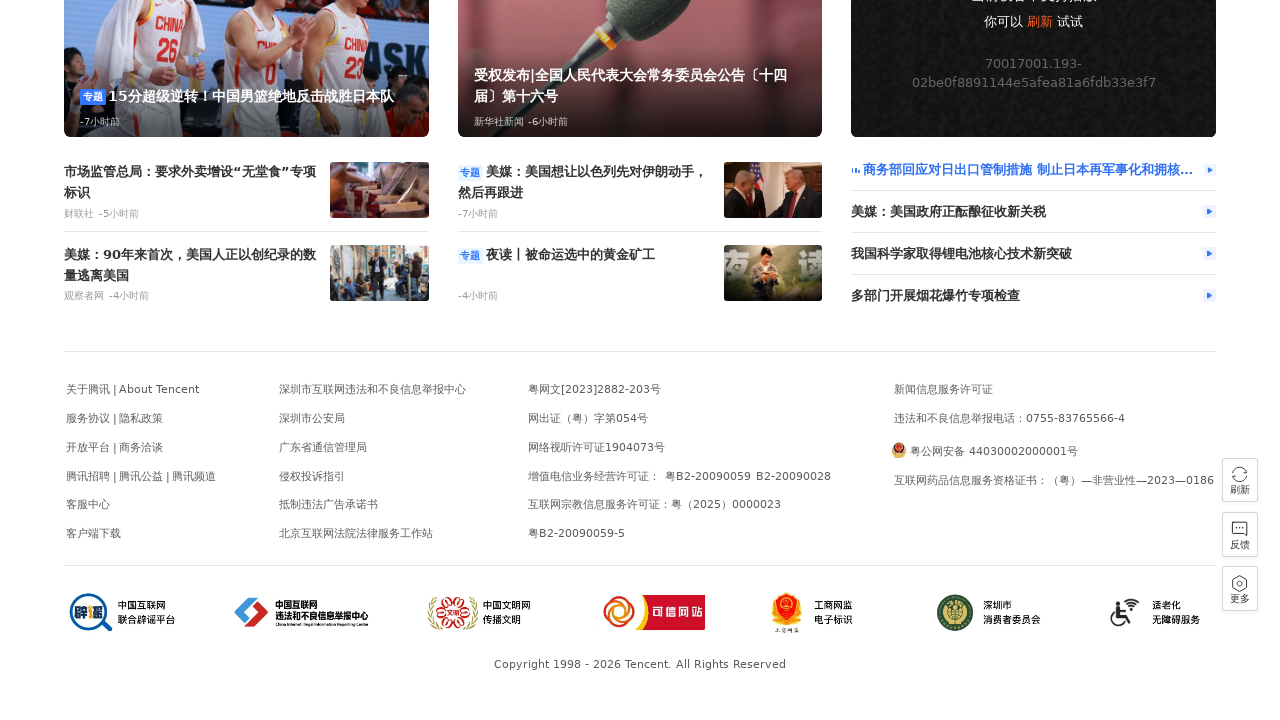

Scrolled to position 800px on QQ homepage
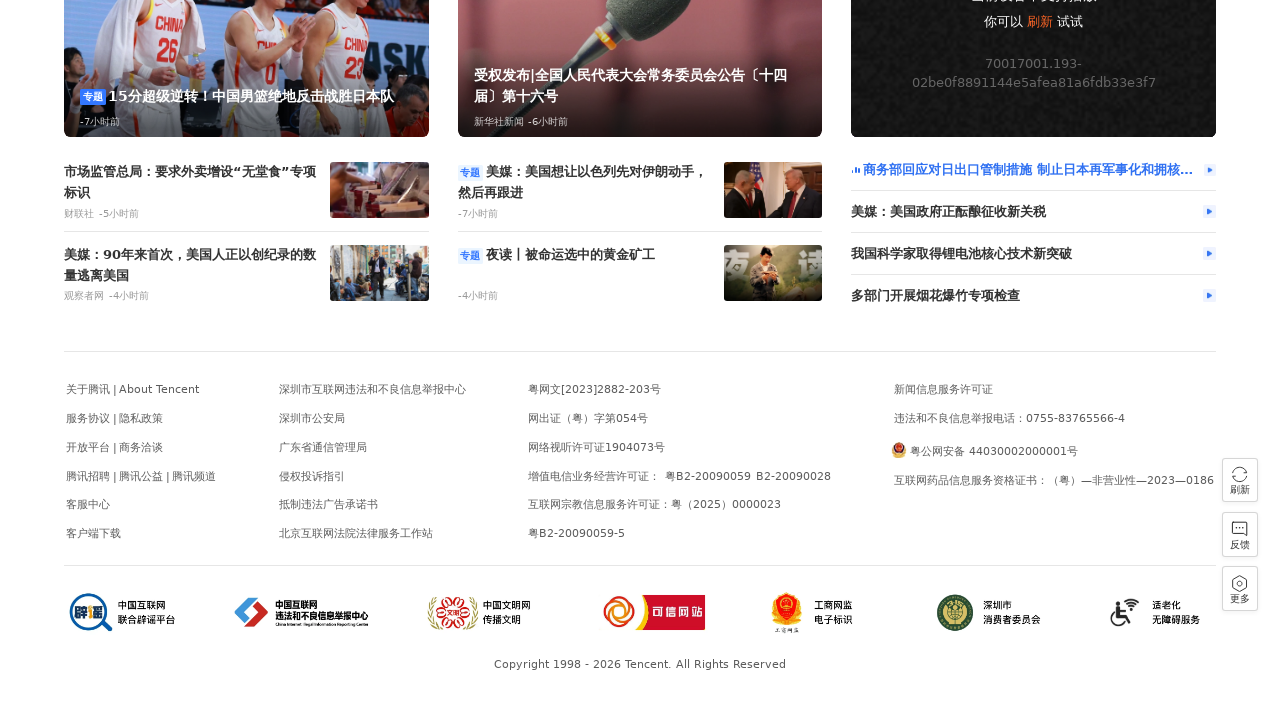

Waited 200ms for smooth scroll effect at position 800px
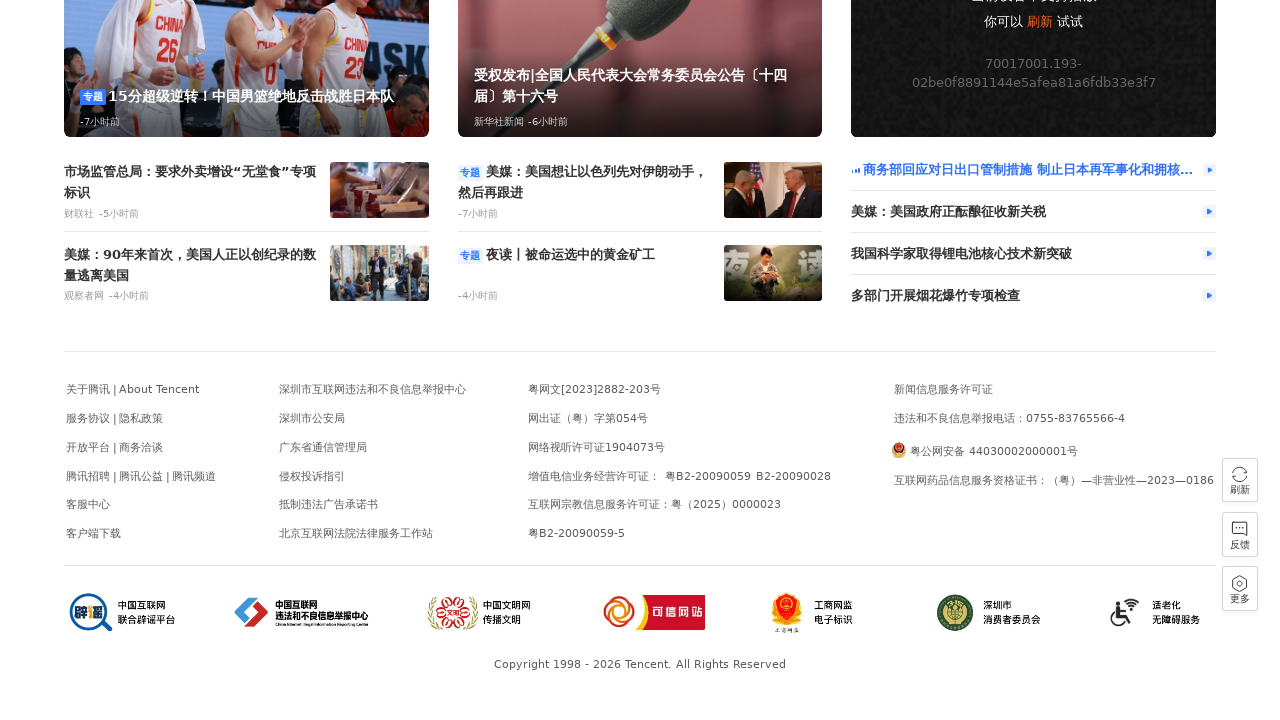

Scrolled to position 850px on QQ homepage
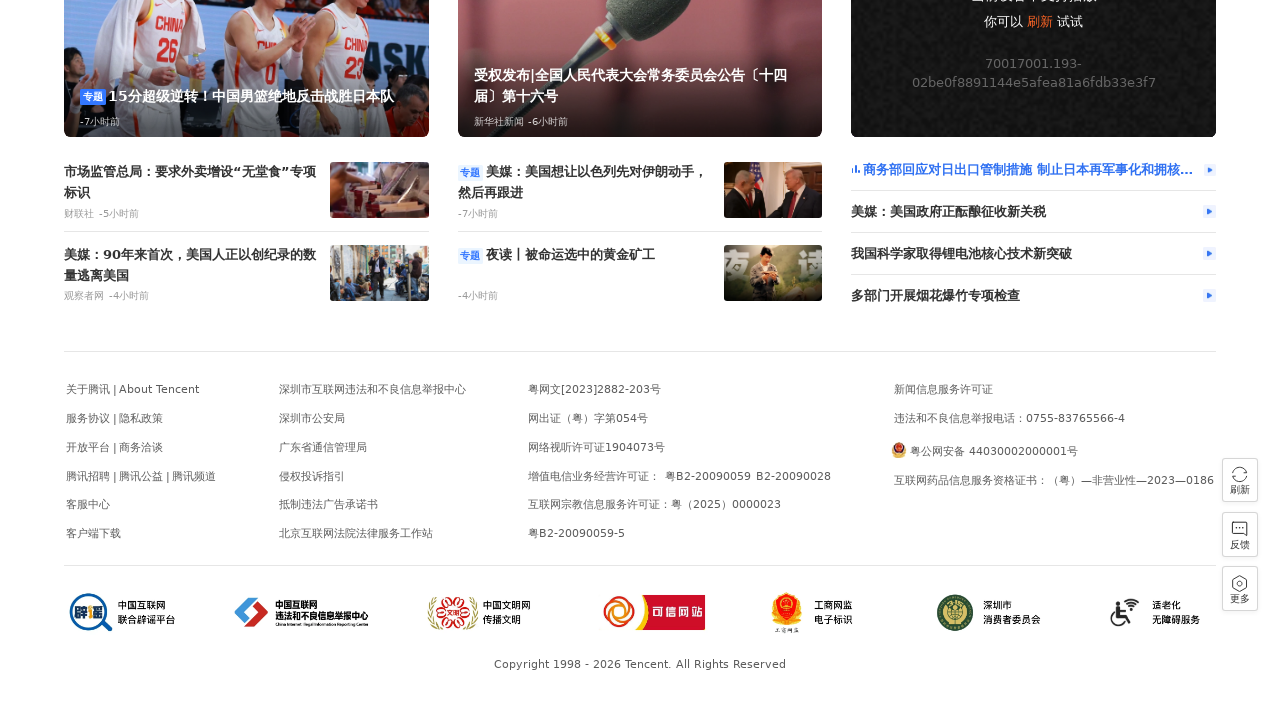

Waited 200ms for smooth scroll effect at position 850px
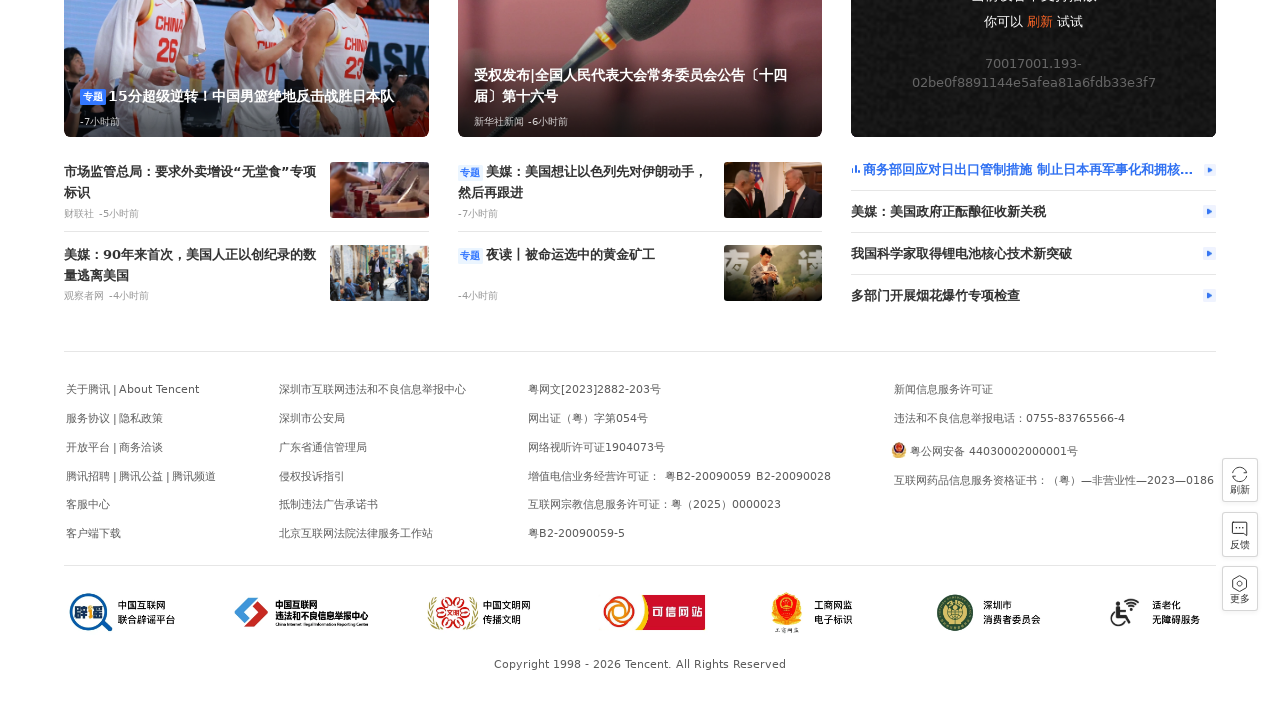

Scrolled to position 900px on QQ homepage
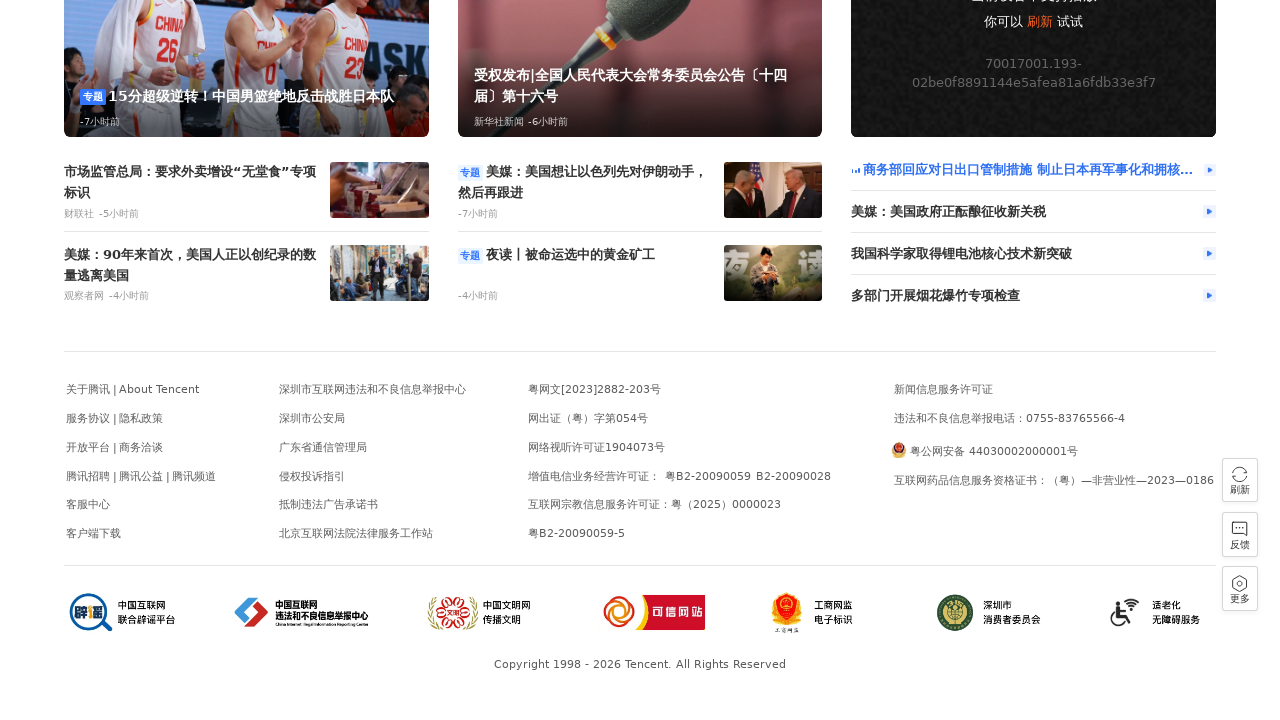

Waited 200ms for smooth scroll effect at position 900px
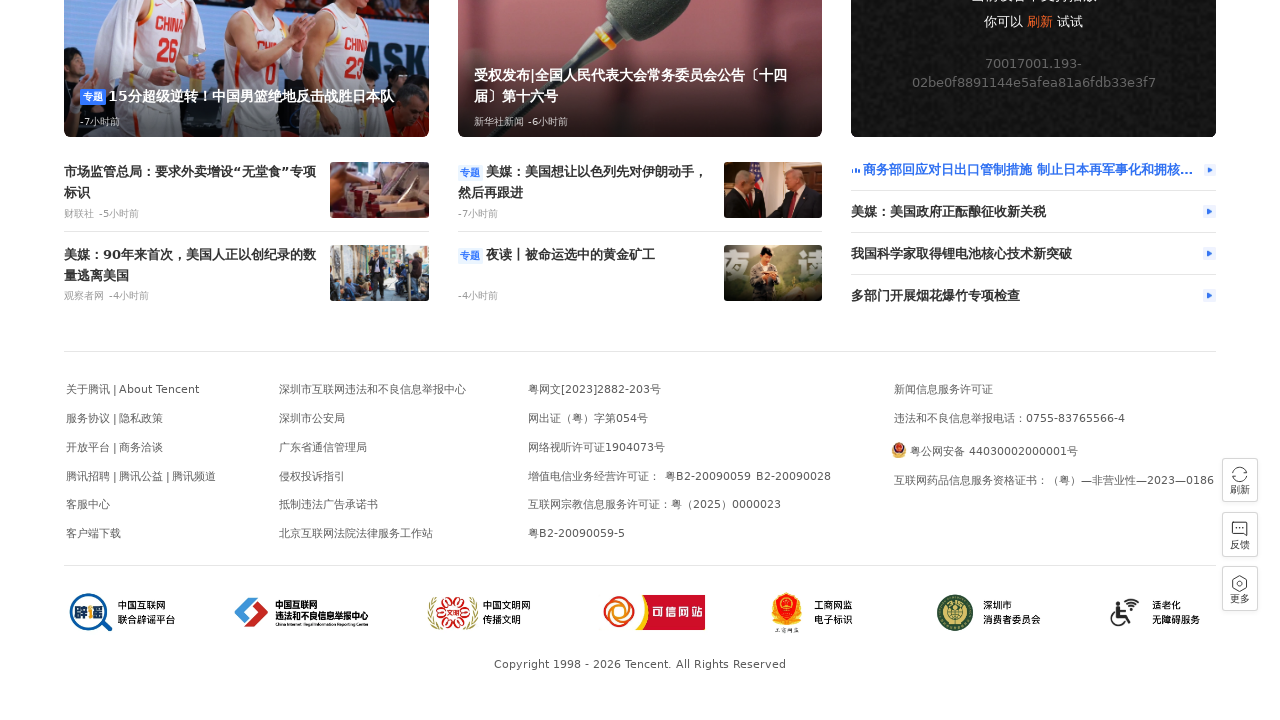

Scrolled to position 950px on QQ homepage
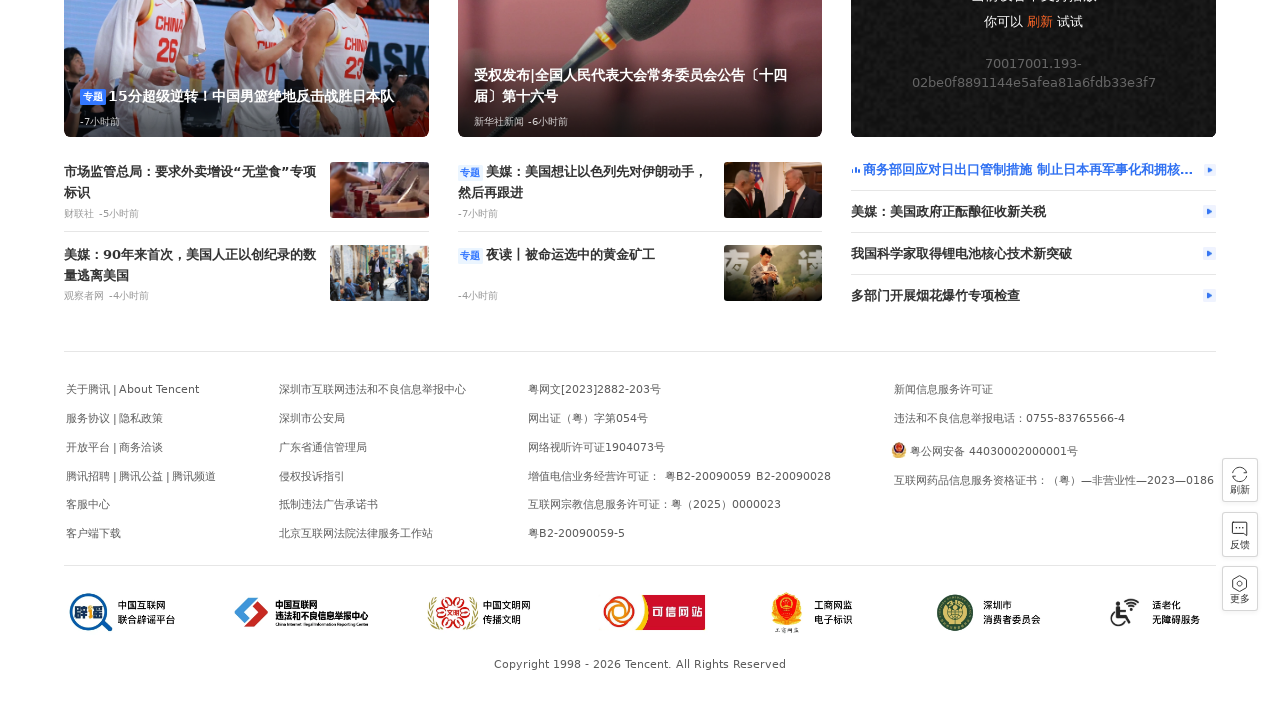

Waited 200ms for smooth scroll effect at position 950px
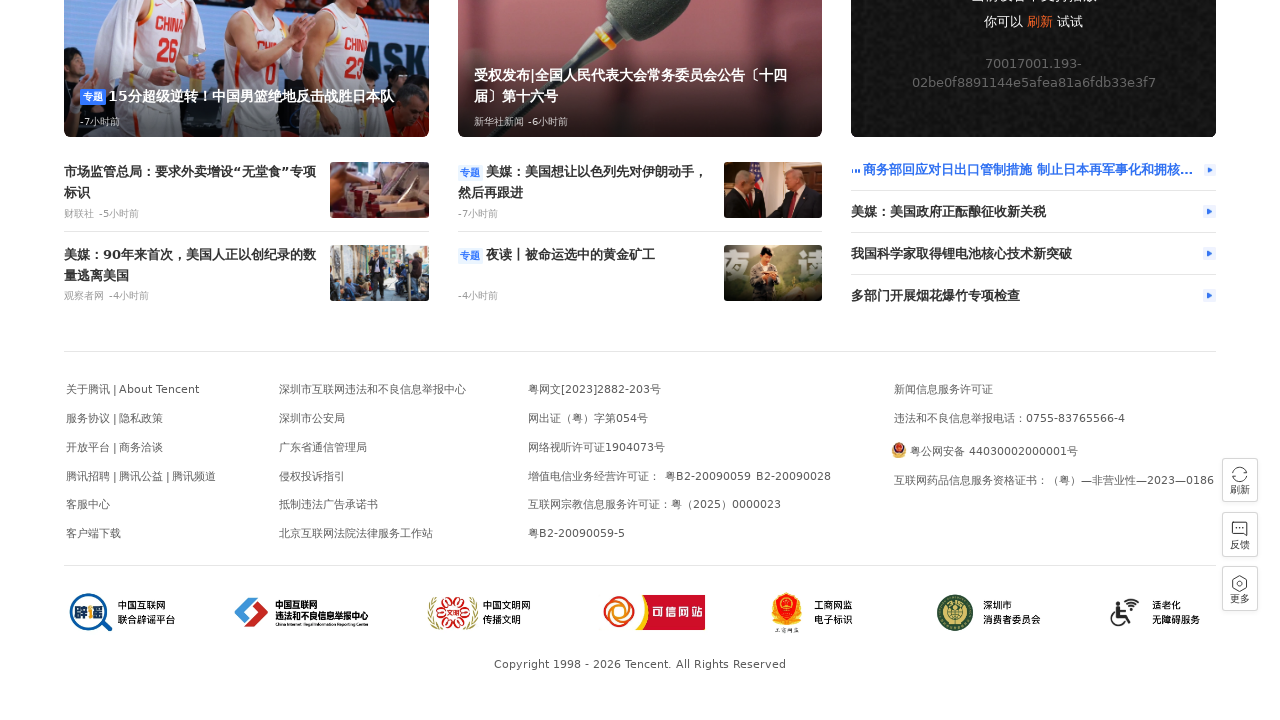

Scrolled to position 1000px on QQ homepage
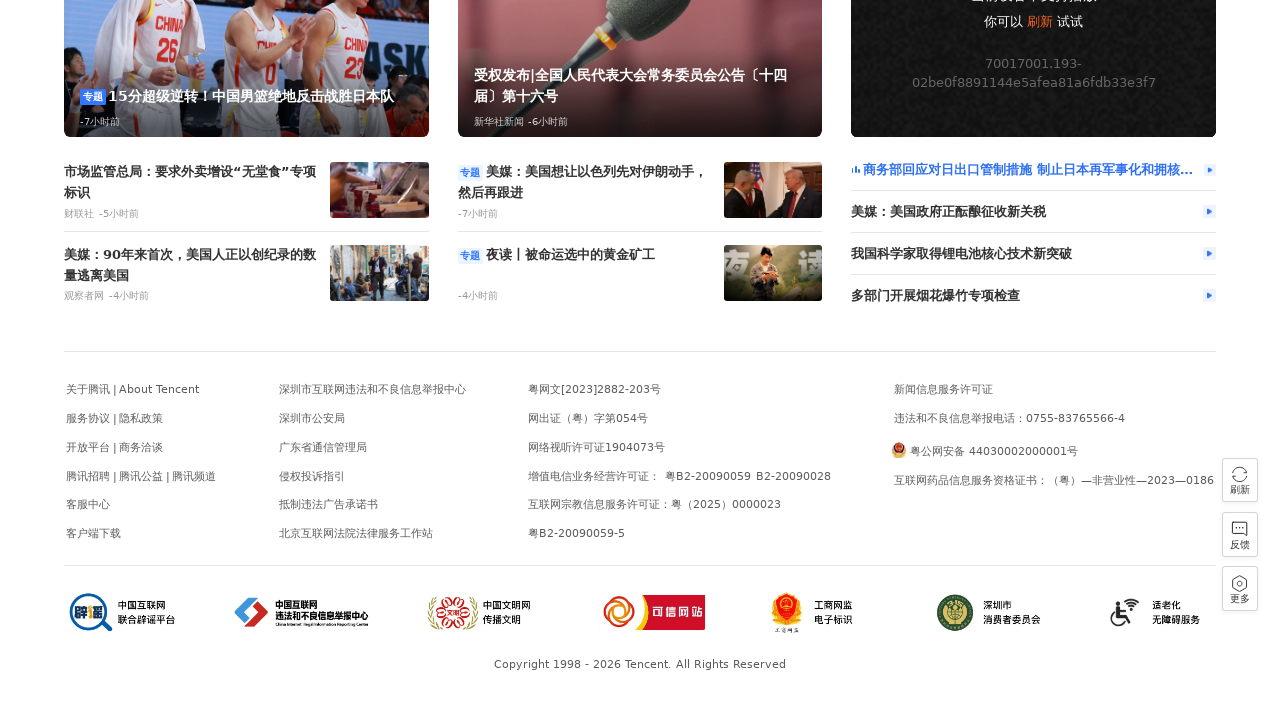

Waited 200ms for smooth scroll effect at position 1000px
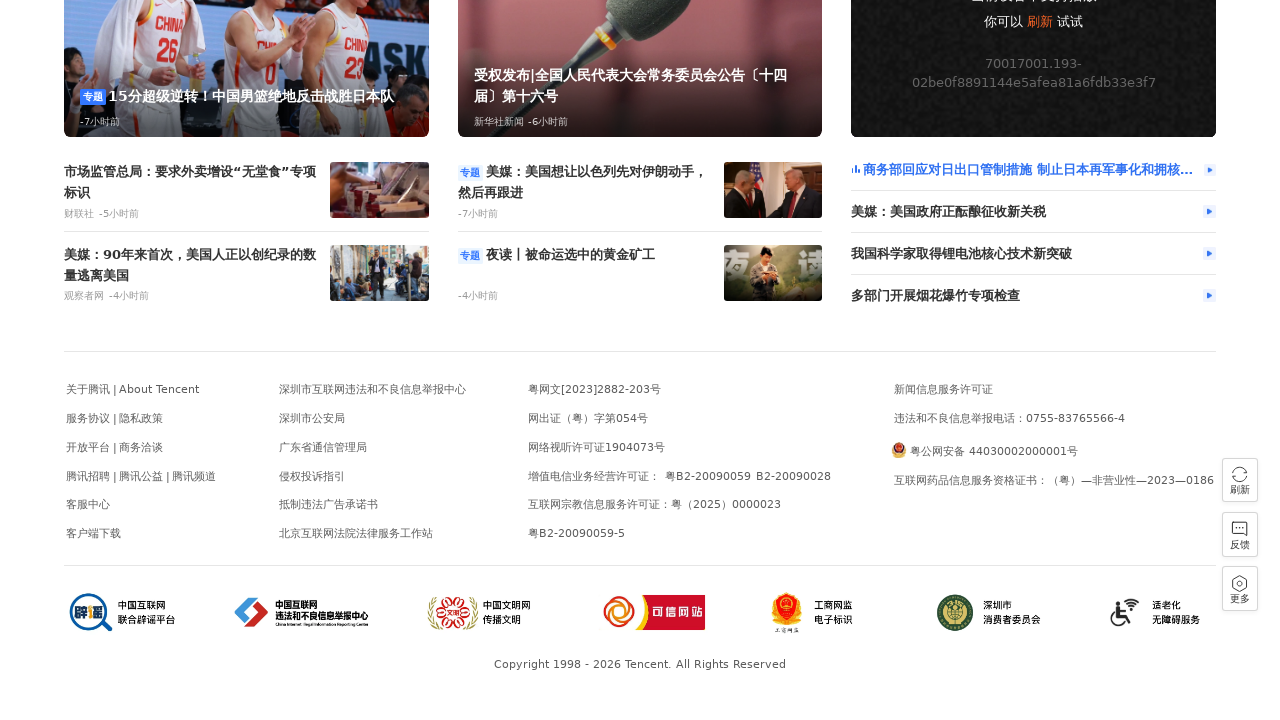

Scrolled to position 1050px on QQ homepage
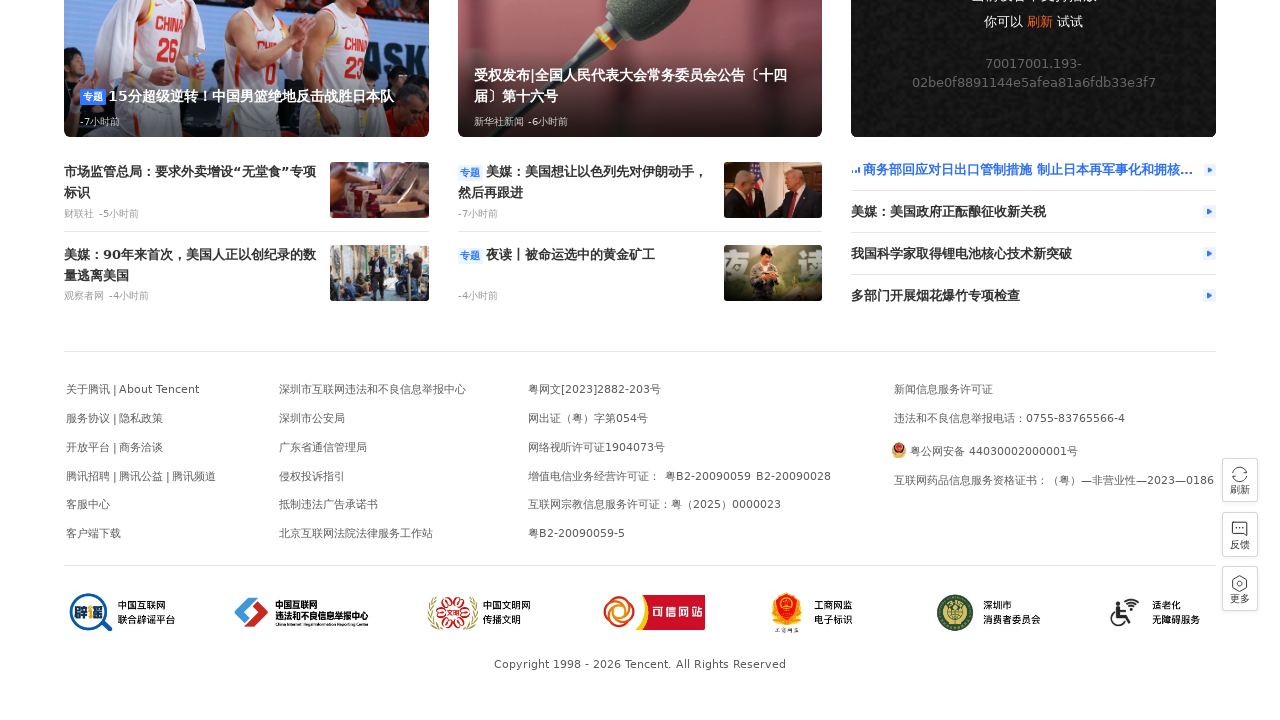

Waited 200ms for smooth scroll effect at position 1050px
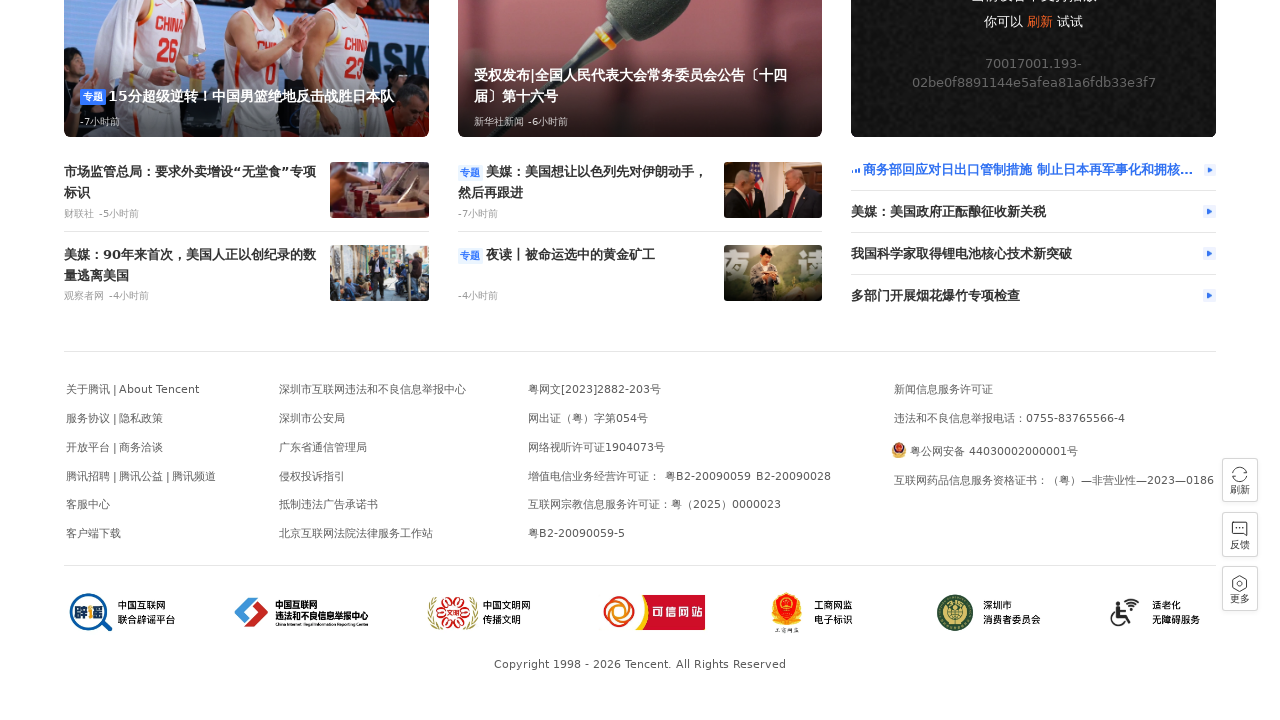

Scrolled to position 1100px on QQ homepage
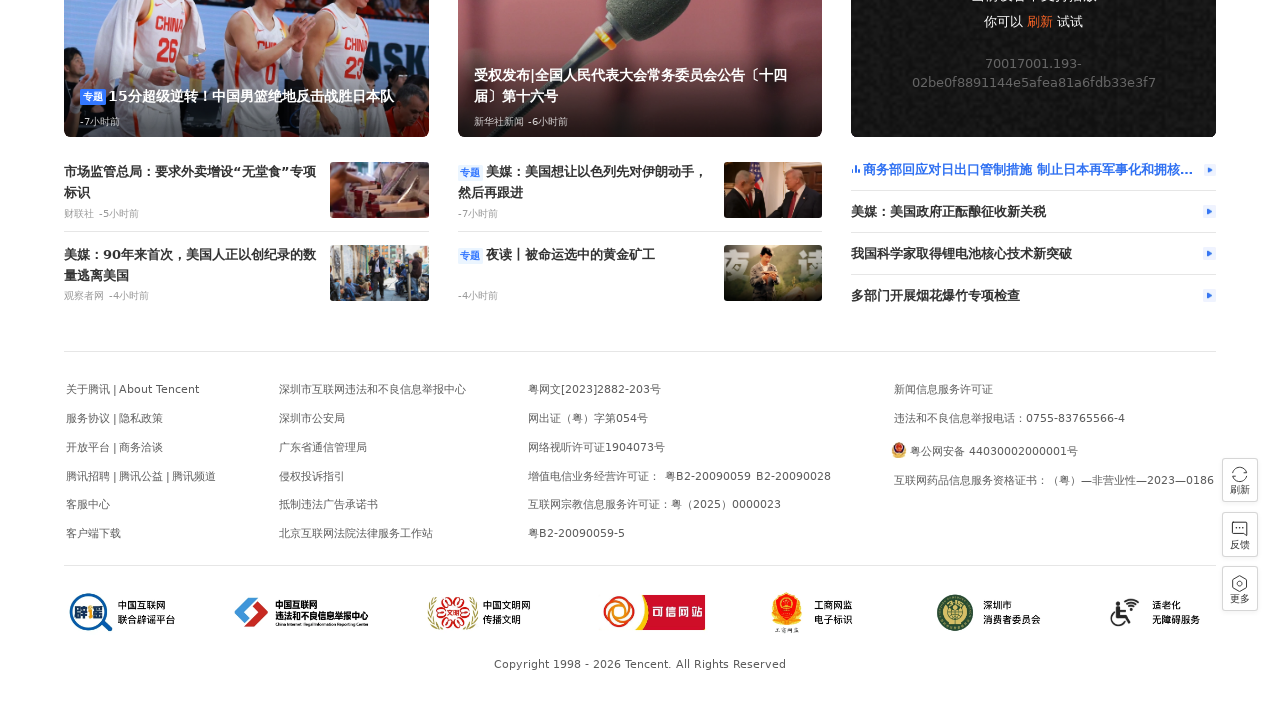

Waited 200ms for smooth scroll effect at position 1100px
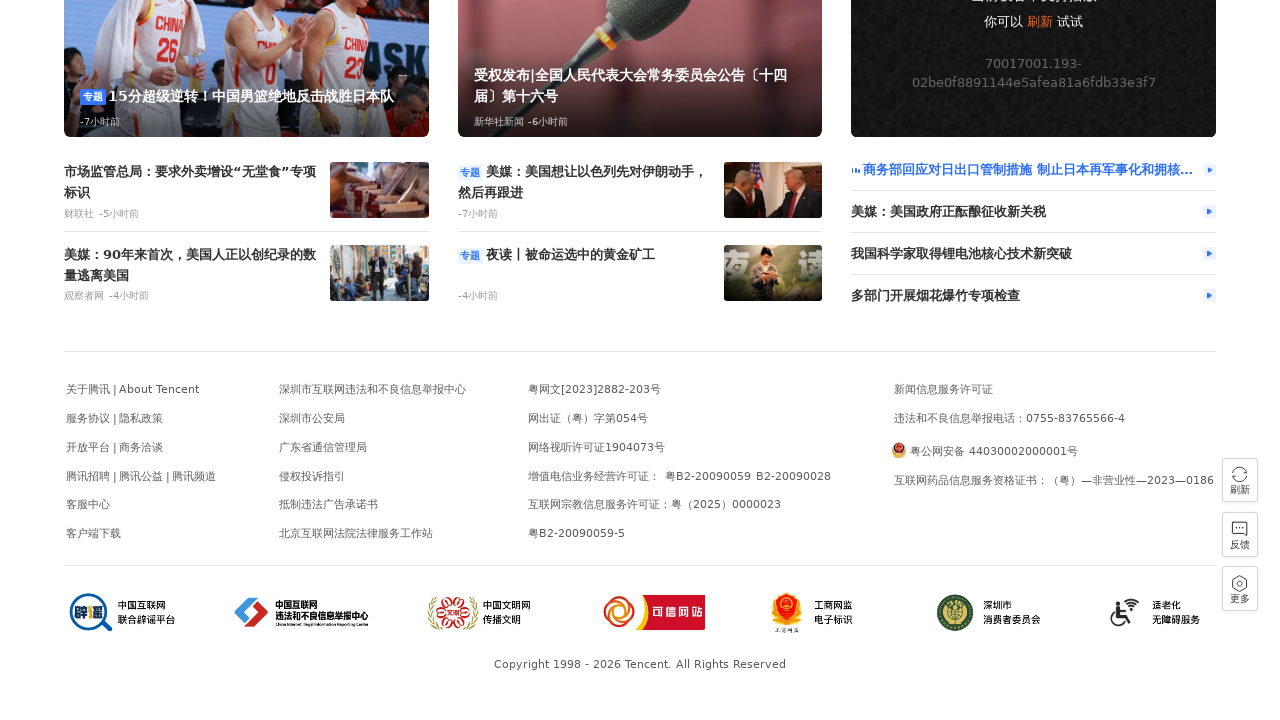

Scrolled to position 1150px on QQ homepage
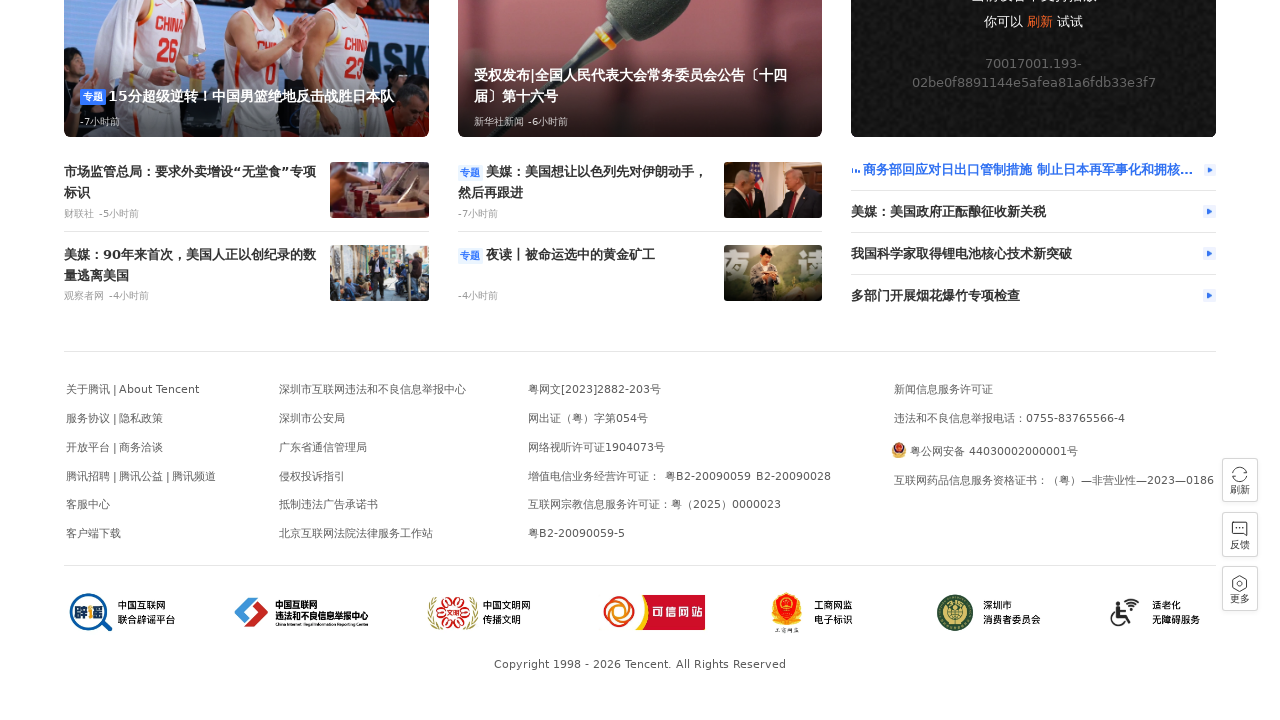

Waited 200ms for smooth scroll effect at position 1150px
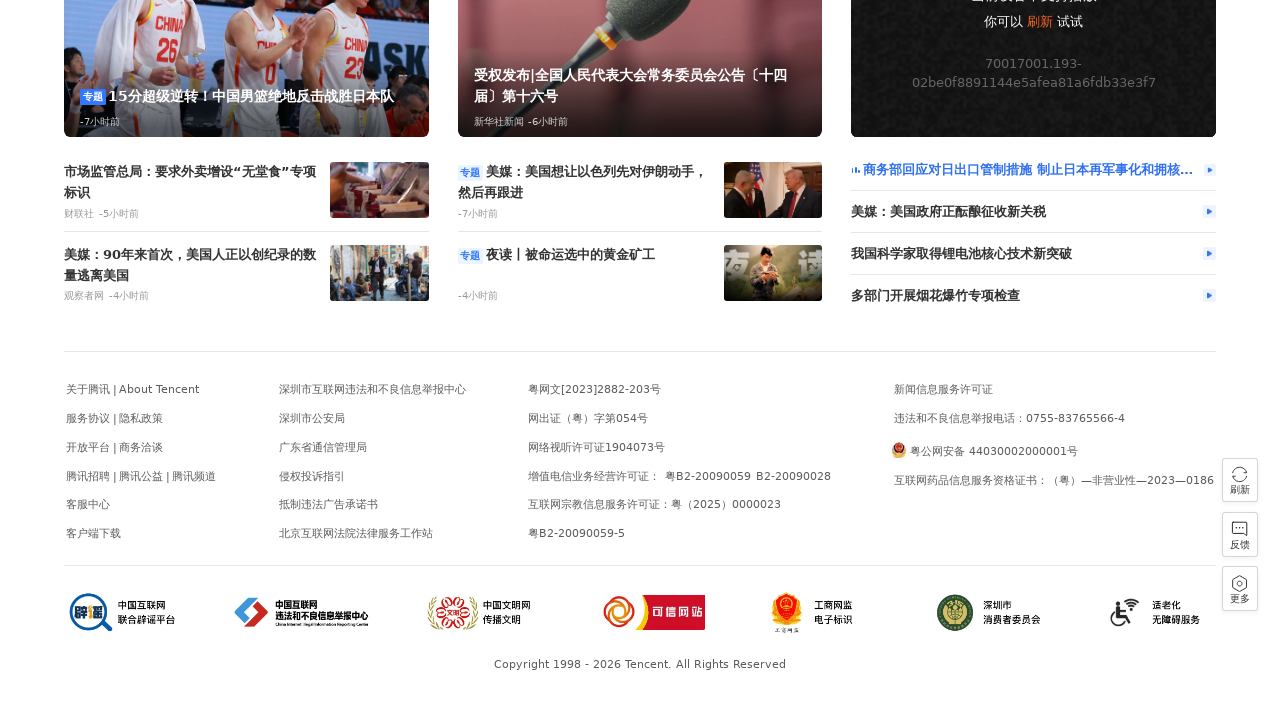

Scrolled to position 1200px on QQ homepage
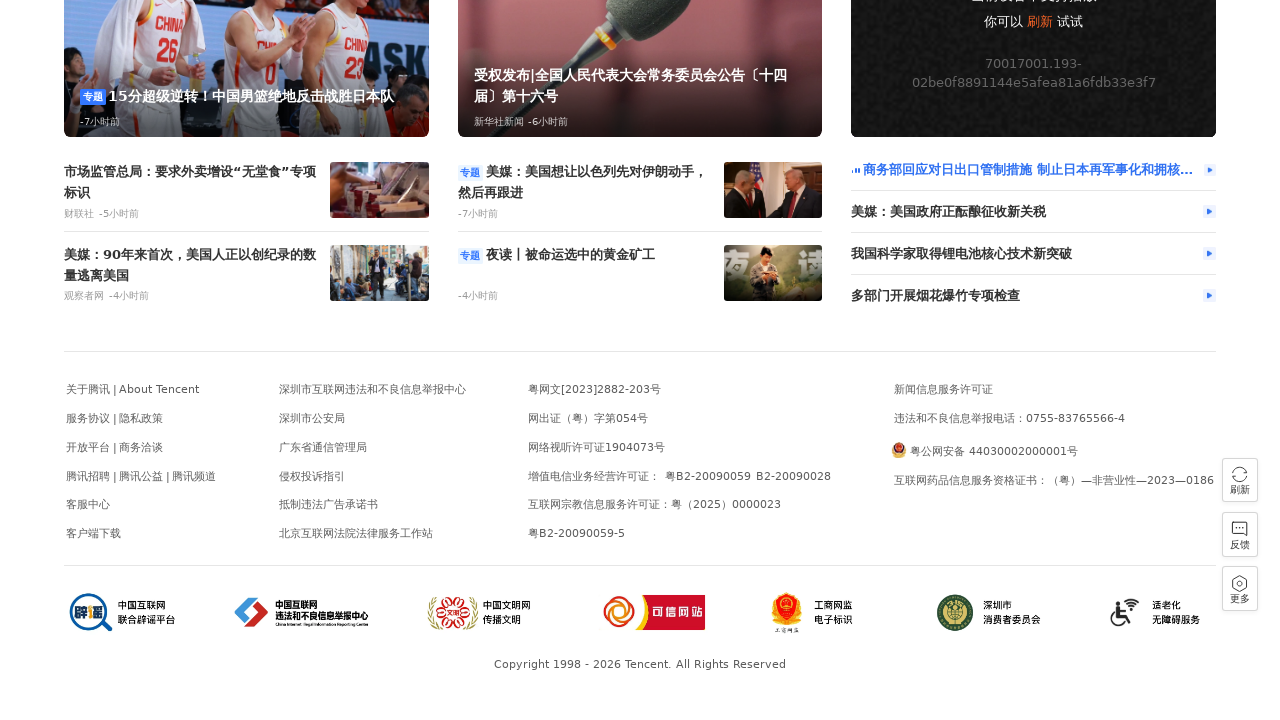

Waited 200ms for smooth scroll effect at position 1200px
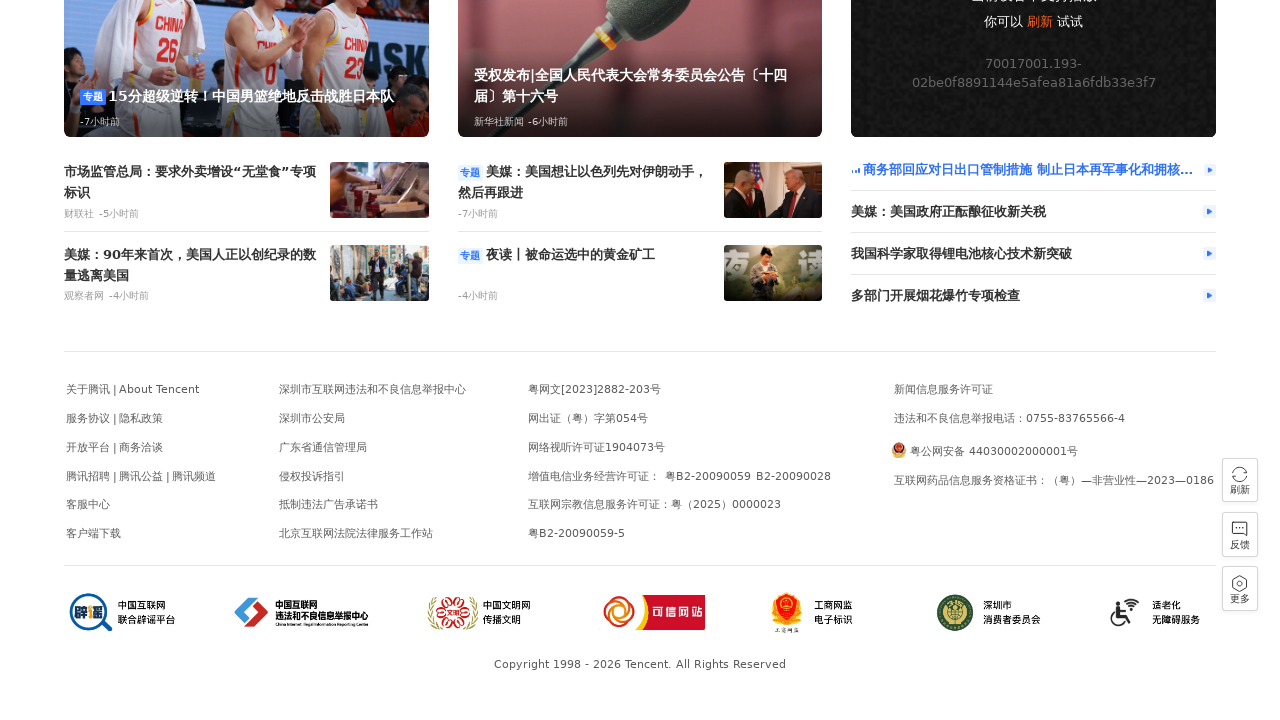

Scrolled to position 1250px on QQ homepage
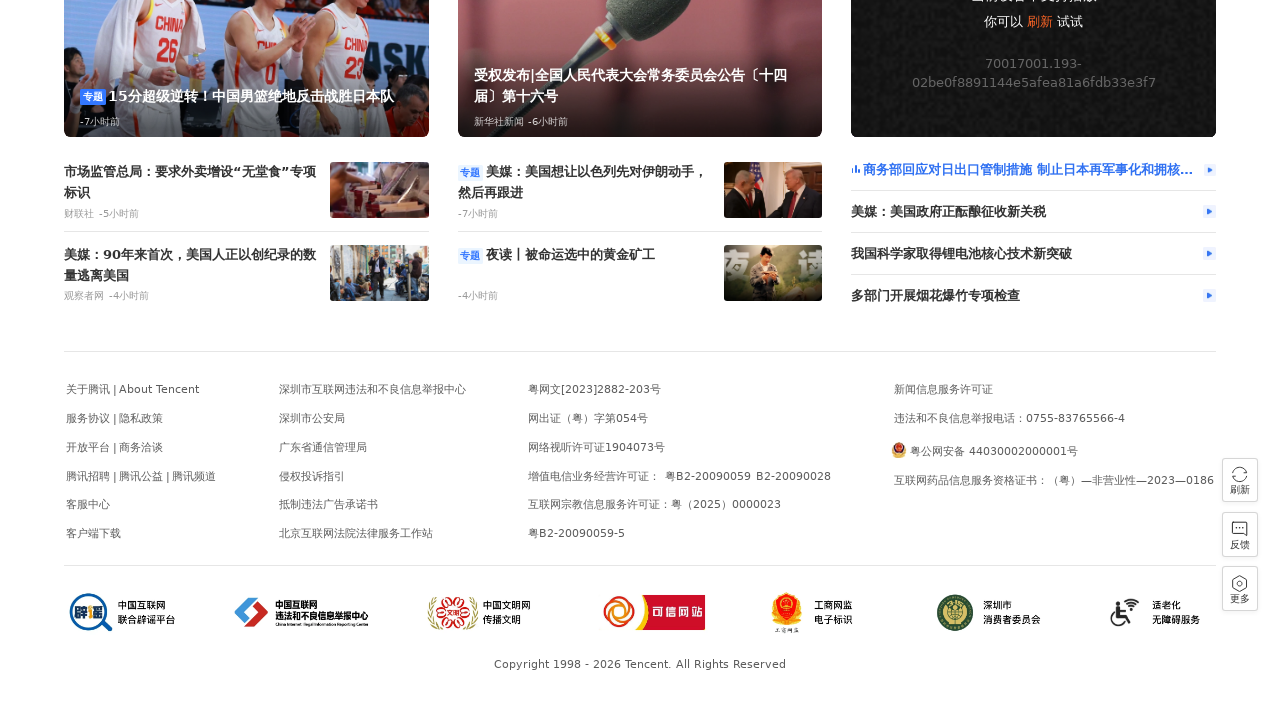

Waited 200ms for smooth scroll effect at position 1250px
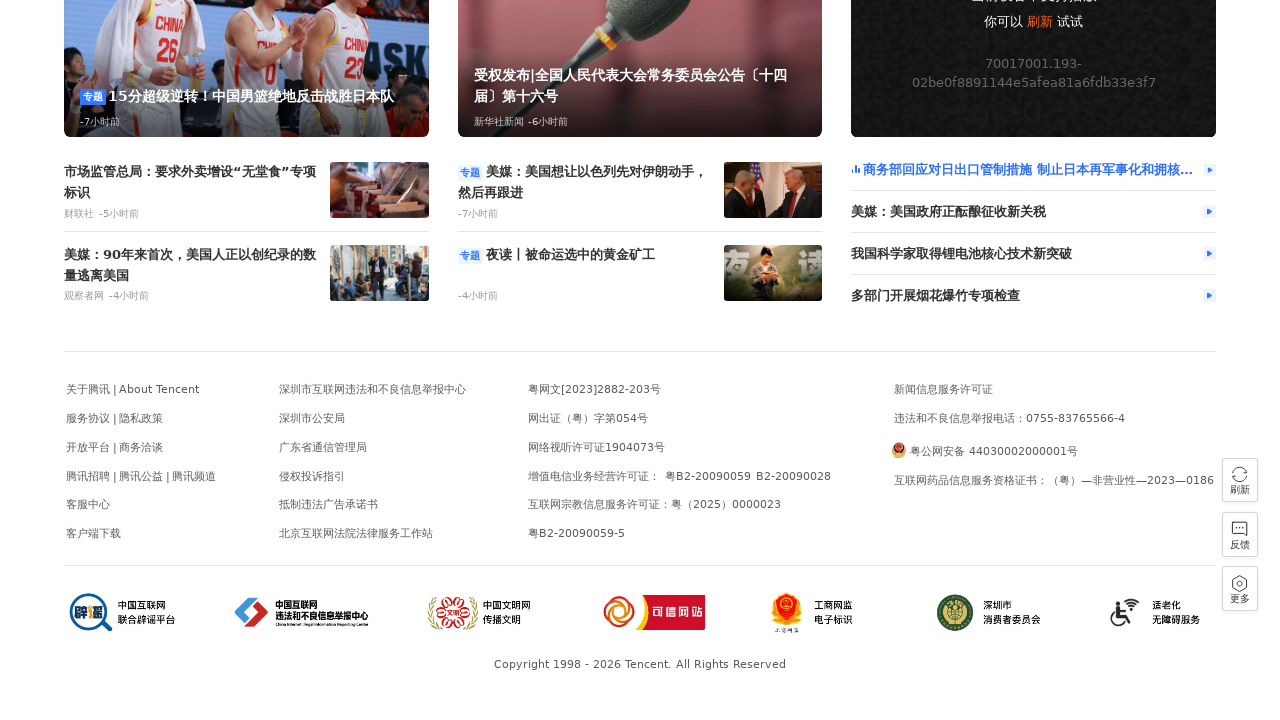

Scrolled to position 1300px on QQ homepage
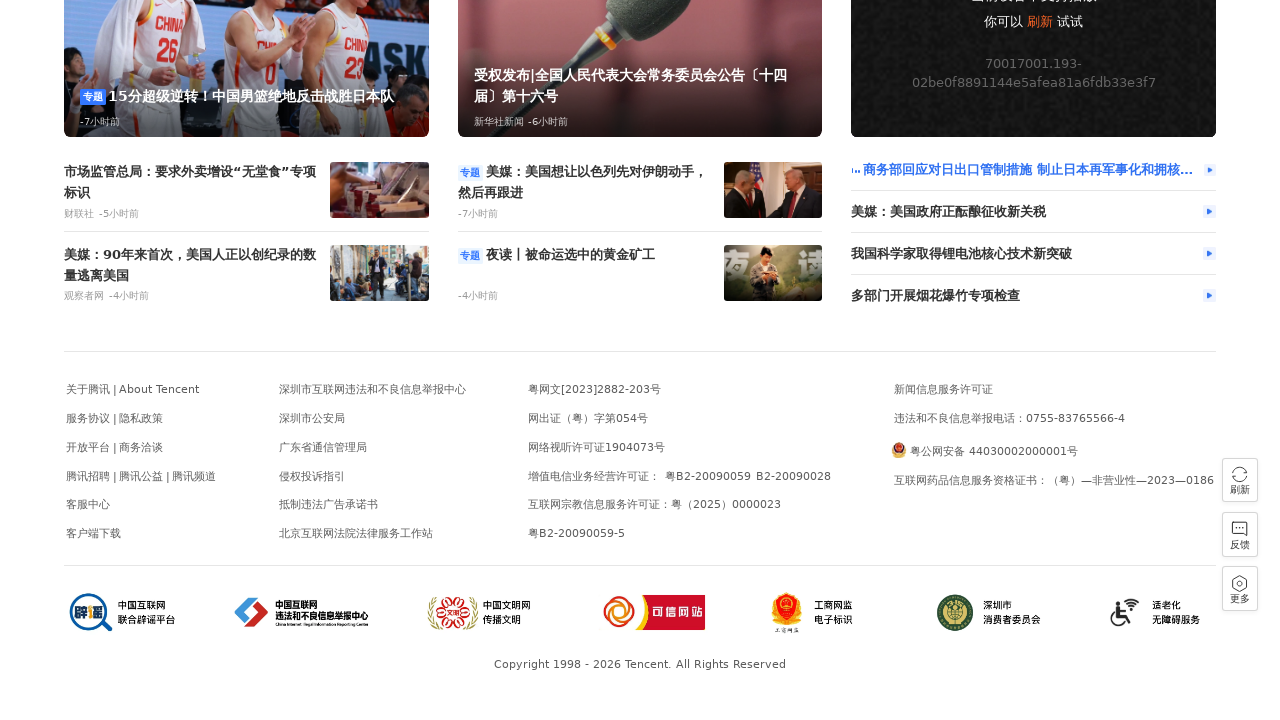

Waited 200ms for smooth scroll effect at position 1300px
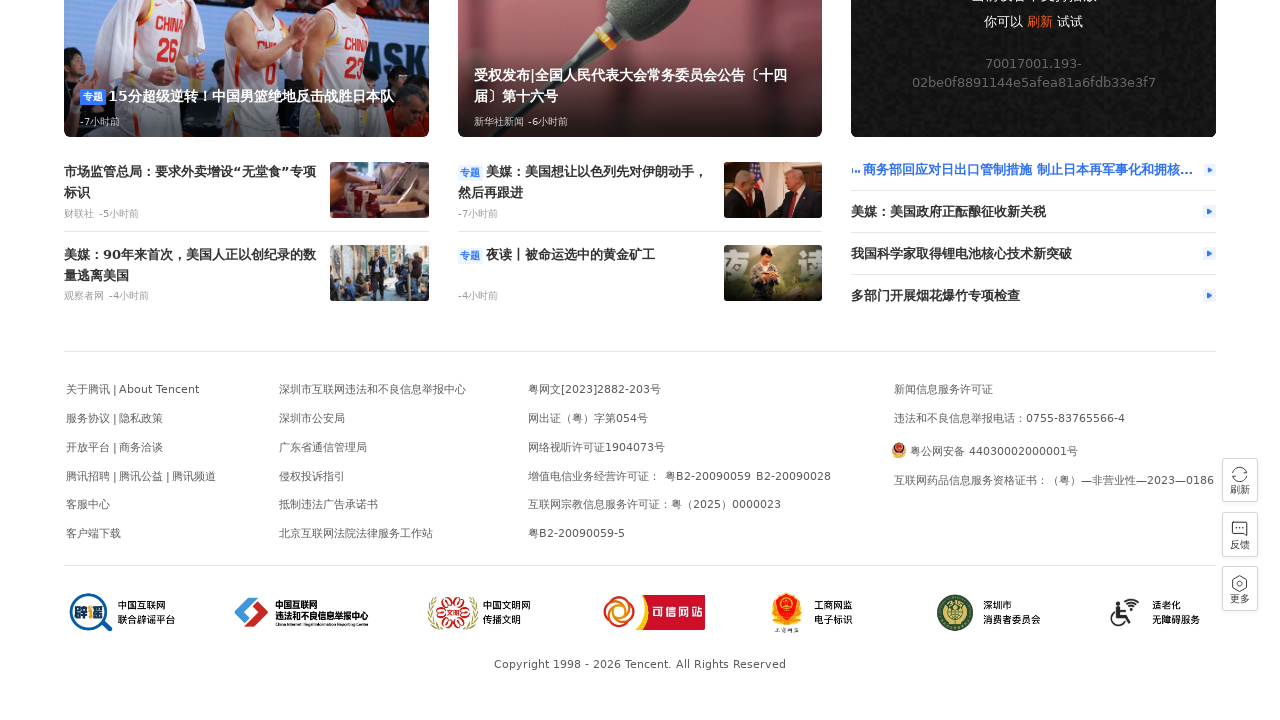

Scrolled to position 1350px on QQ homepage
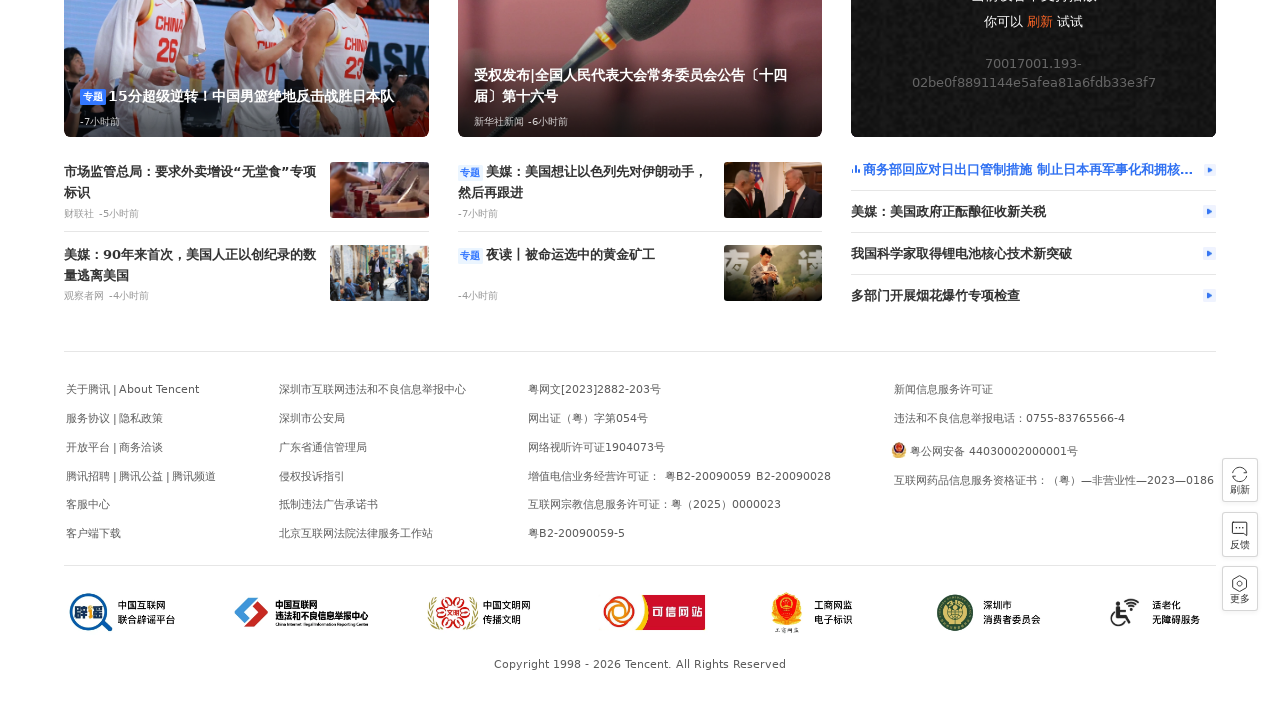

Waited 200ms for smooth scroll effect at position 1350px
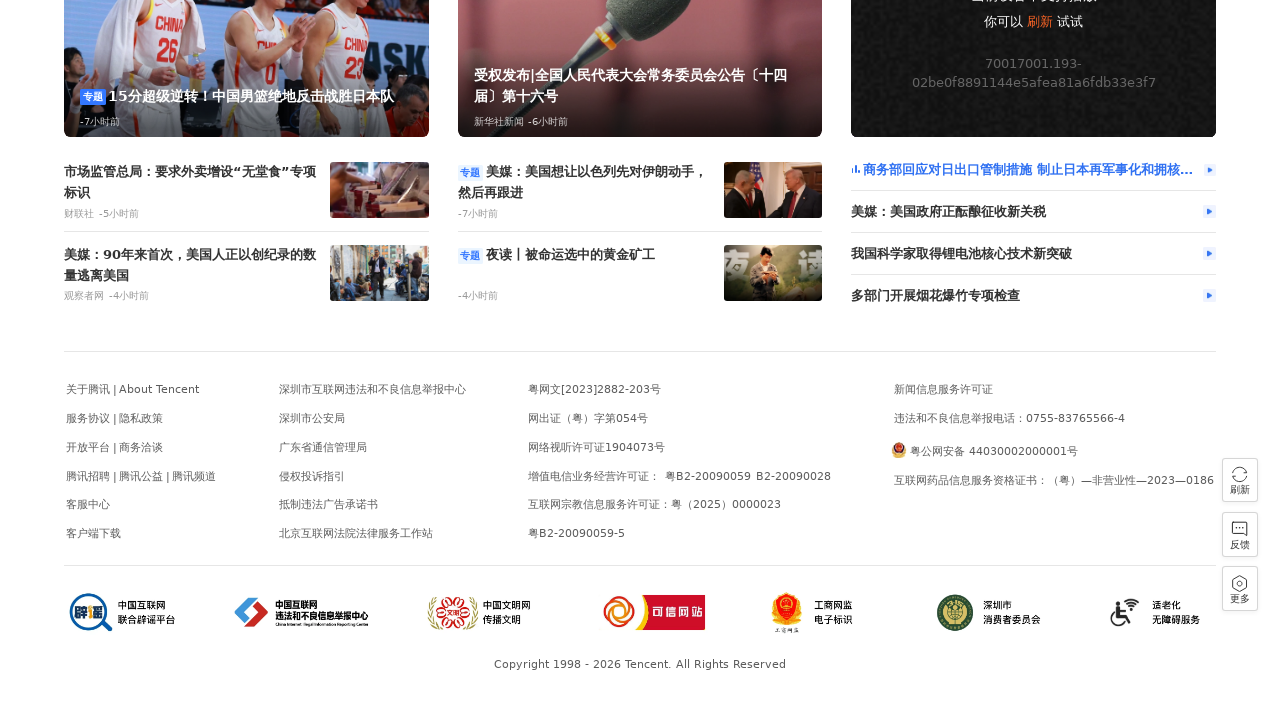

Scrolled to position 1400px on QQ homepage
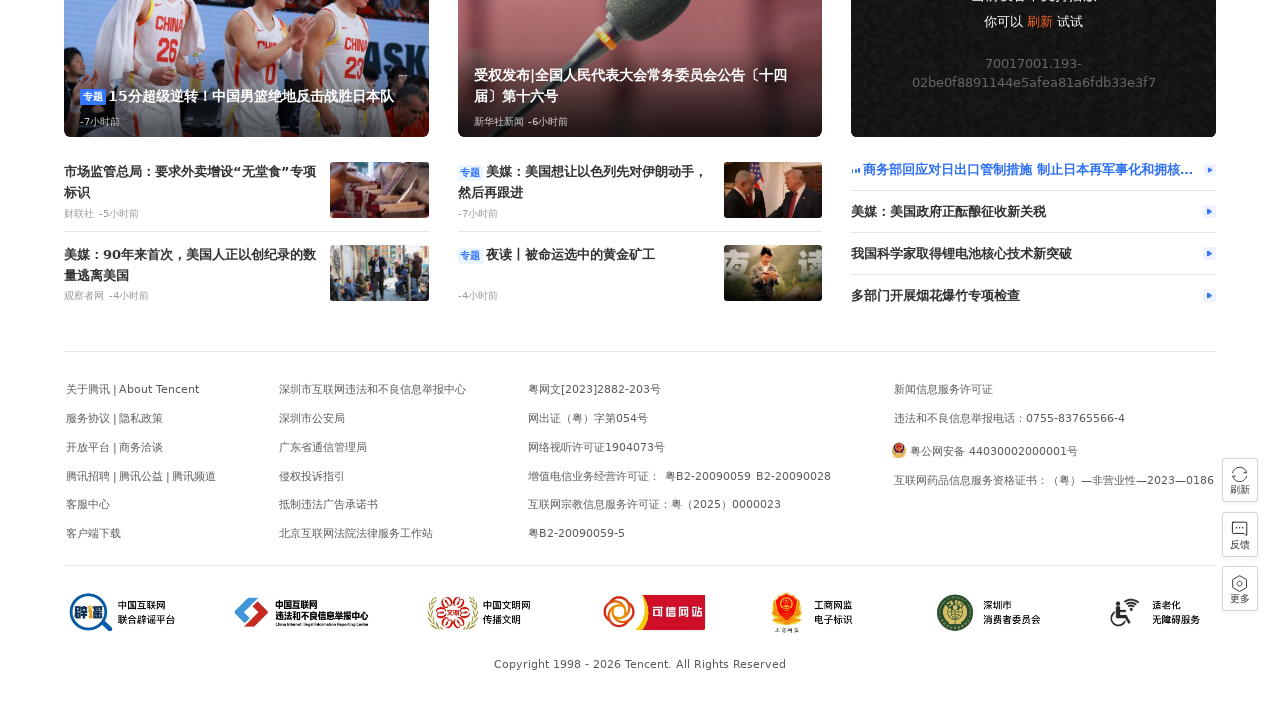

Waited 200ms for smooth scroll effect at position 1400px
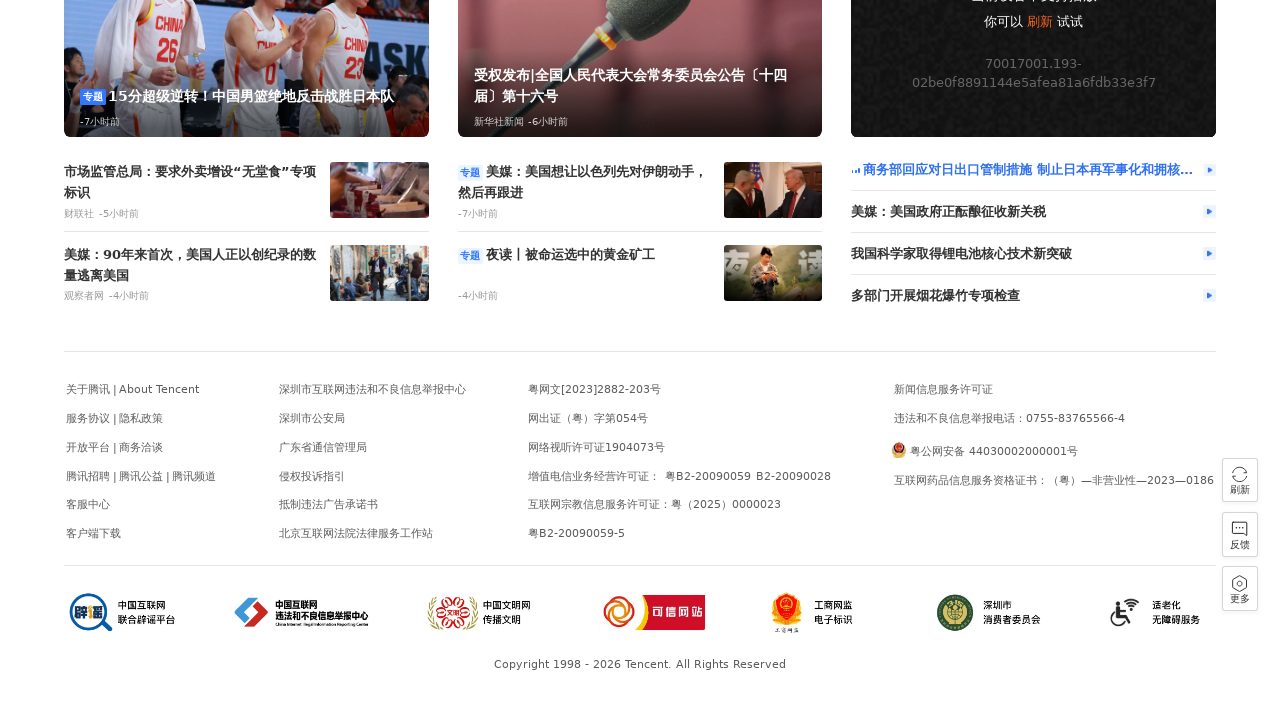

Scrolled to position 1450px on QQ homepage
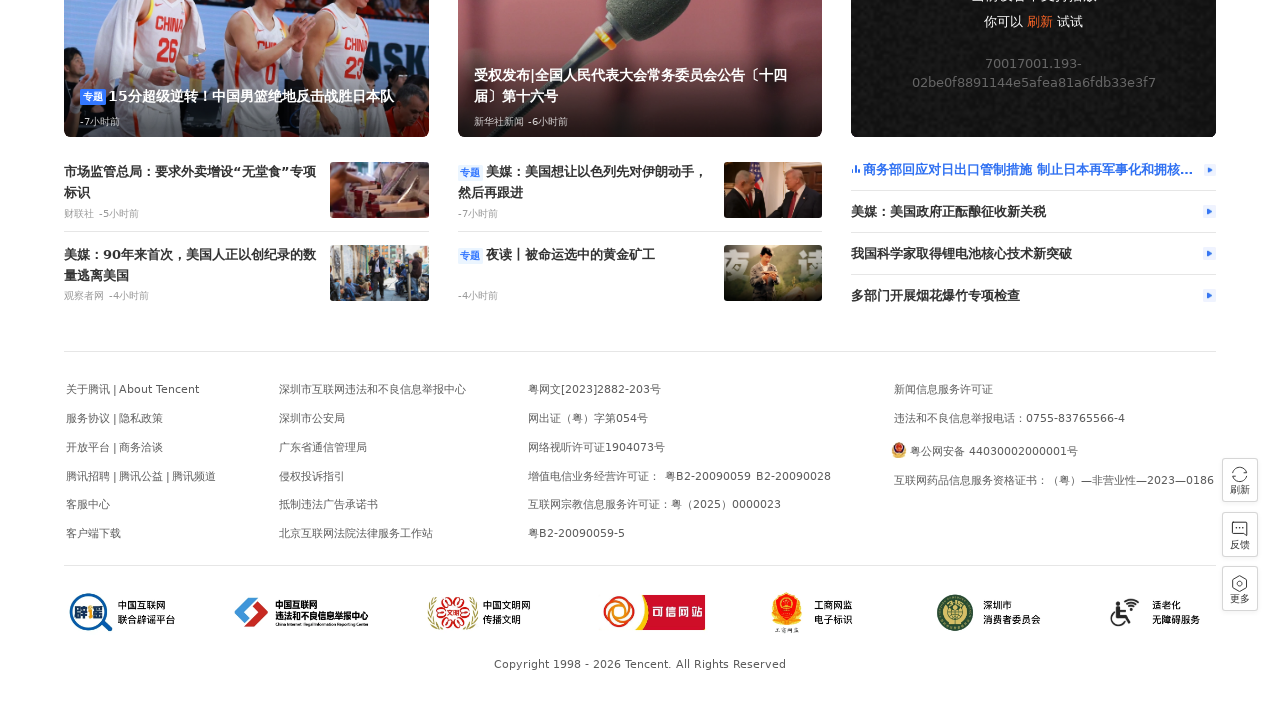

Waited 200ms for smooth scroll effect at position 1450px
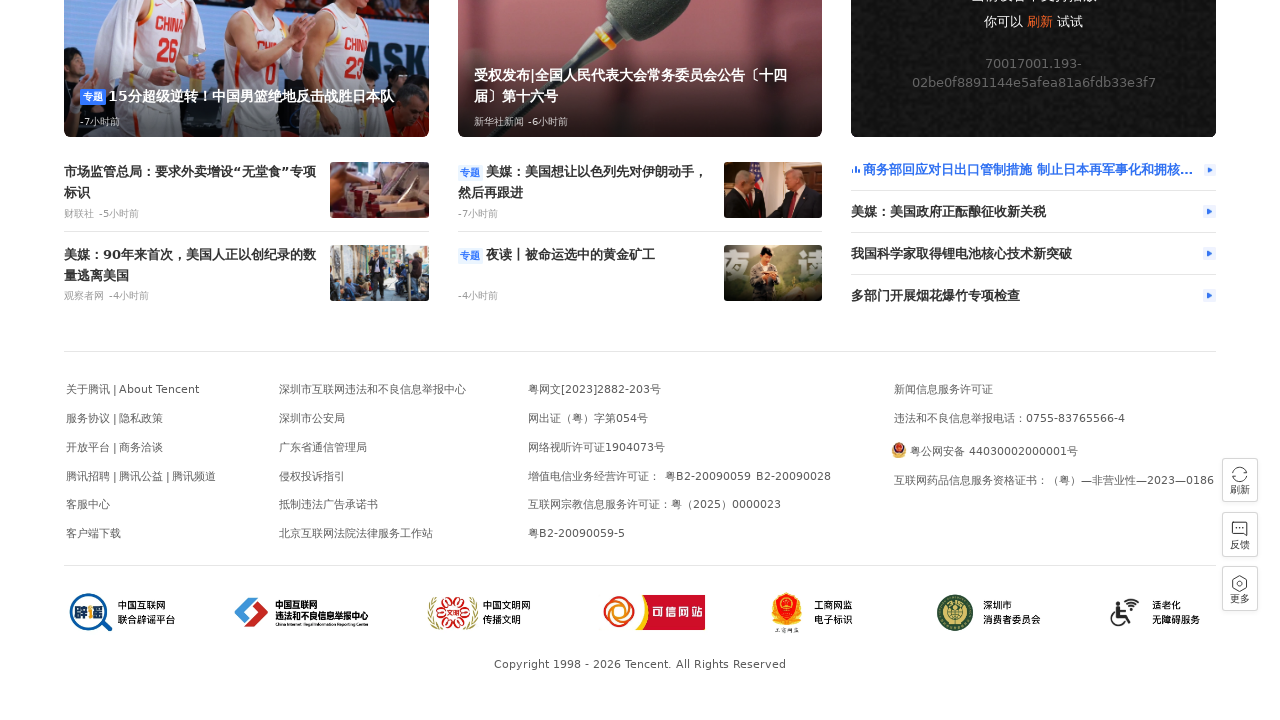

Scrolled to position 1500px on QQ homepage
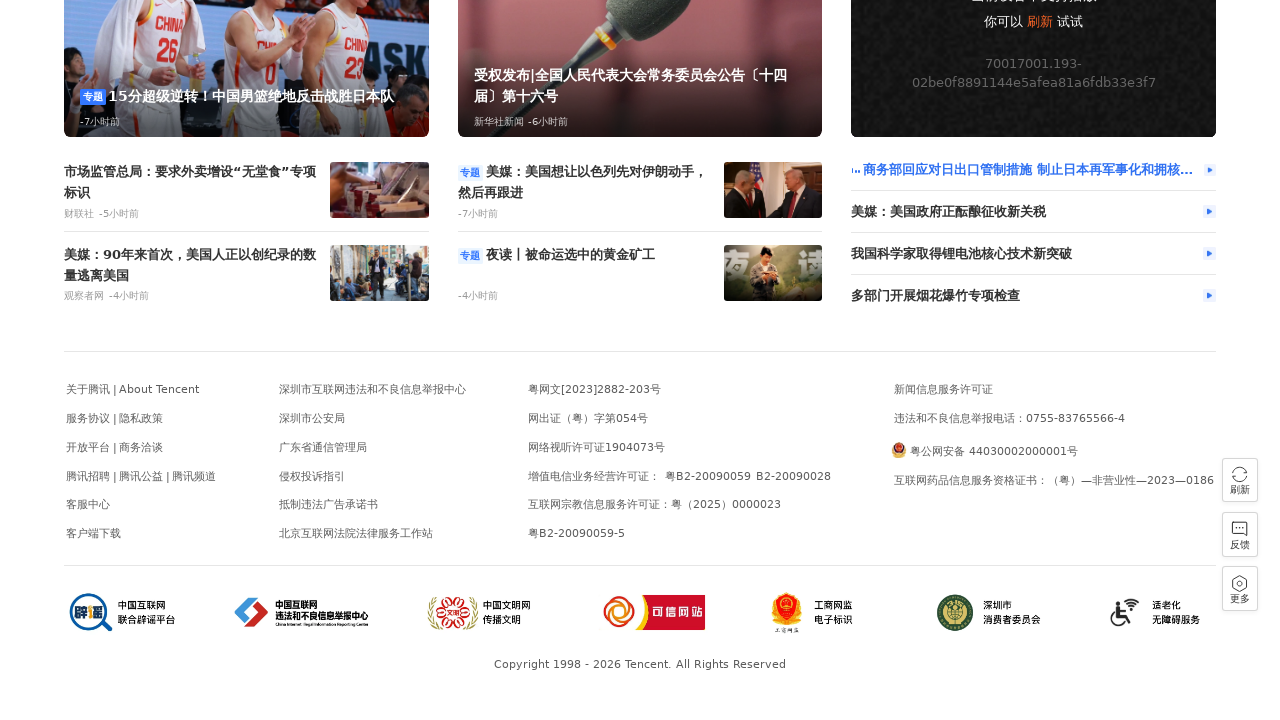

Waited 200ms for smooth scroll effect at position 1500px
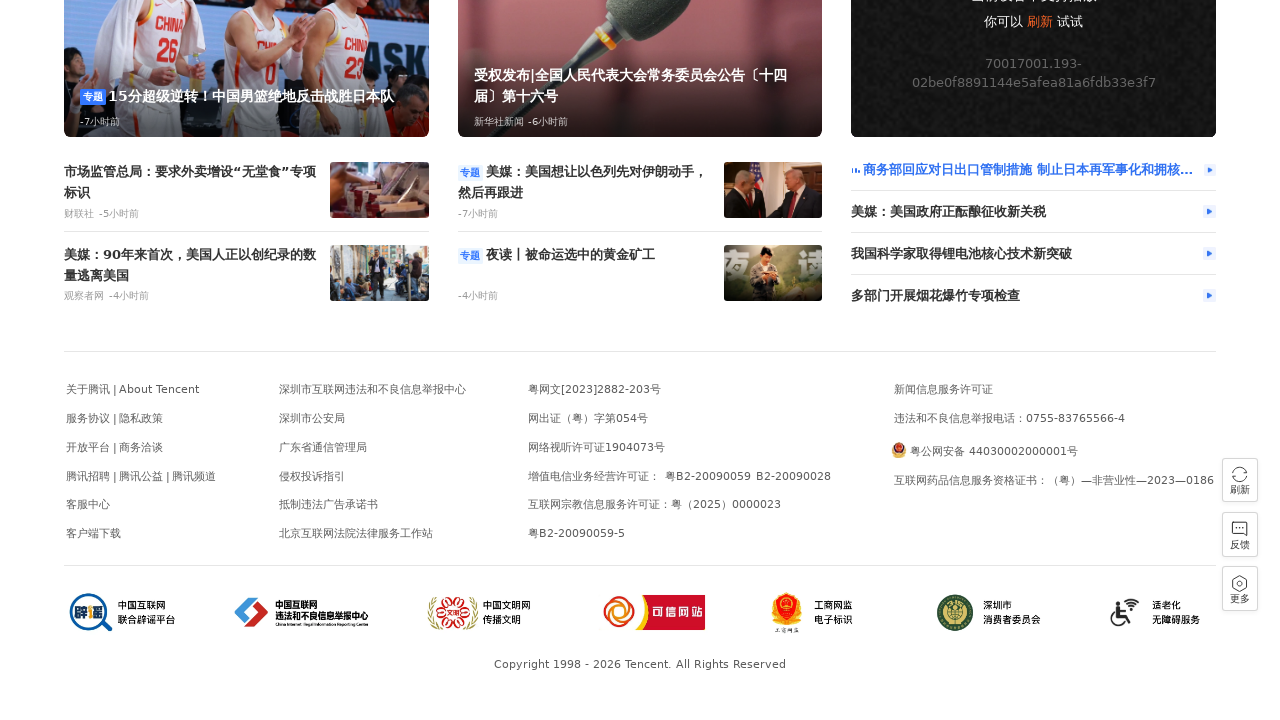

Scrolled to position 1550px on QQ homepage
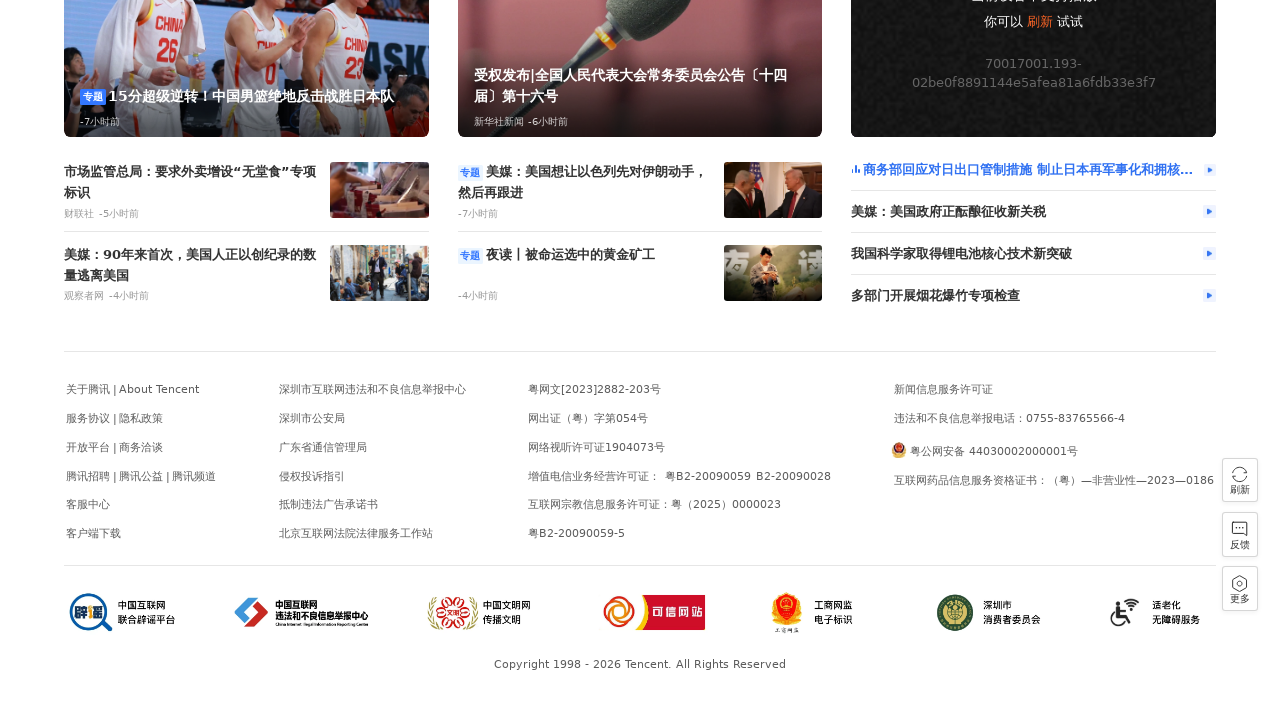

Waited 200ms for smooth scroll effect at position 1550px
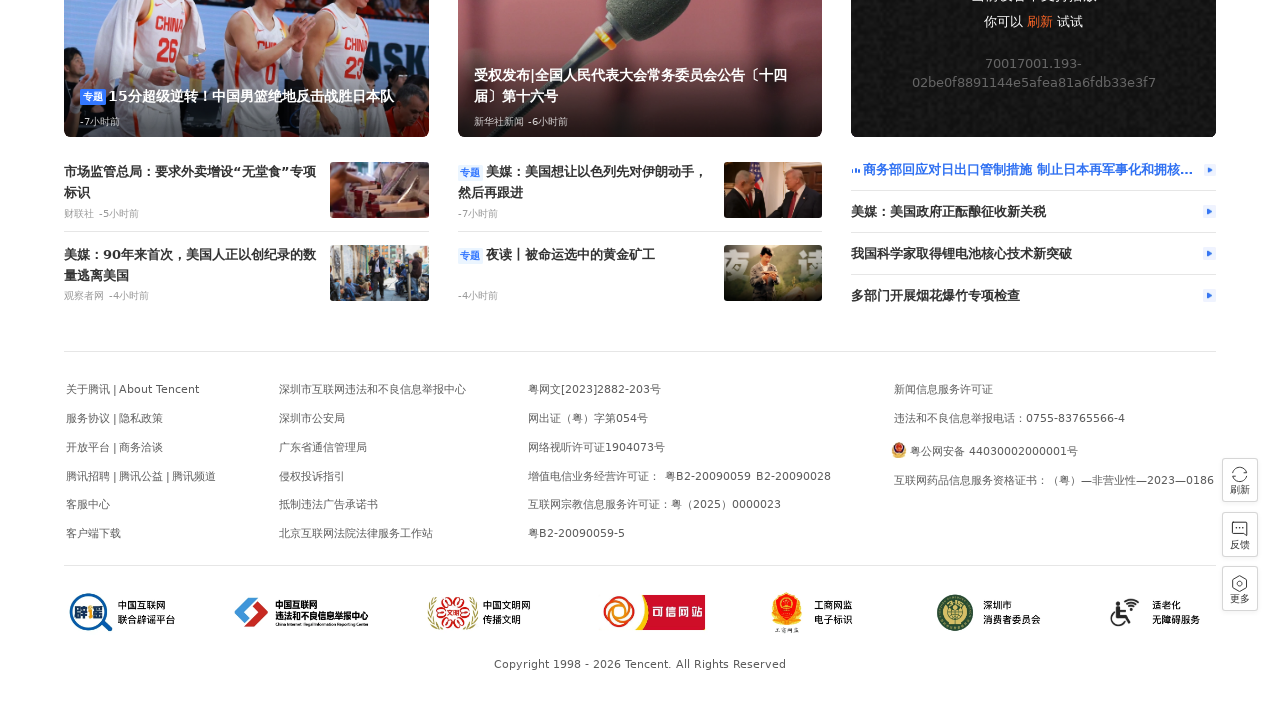

Scrolled to position 1600px on QQ homepage
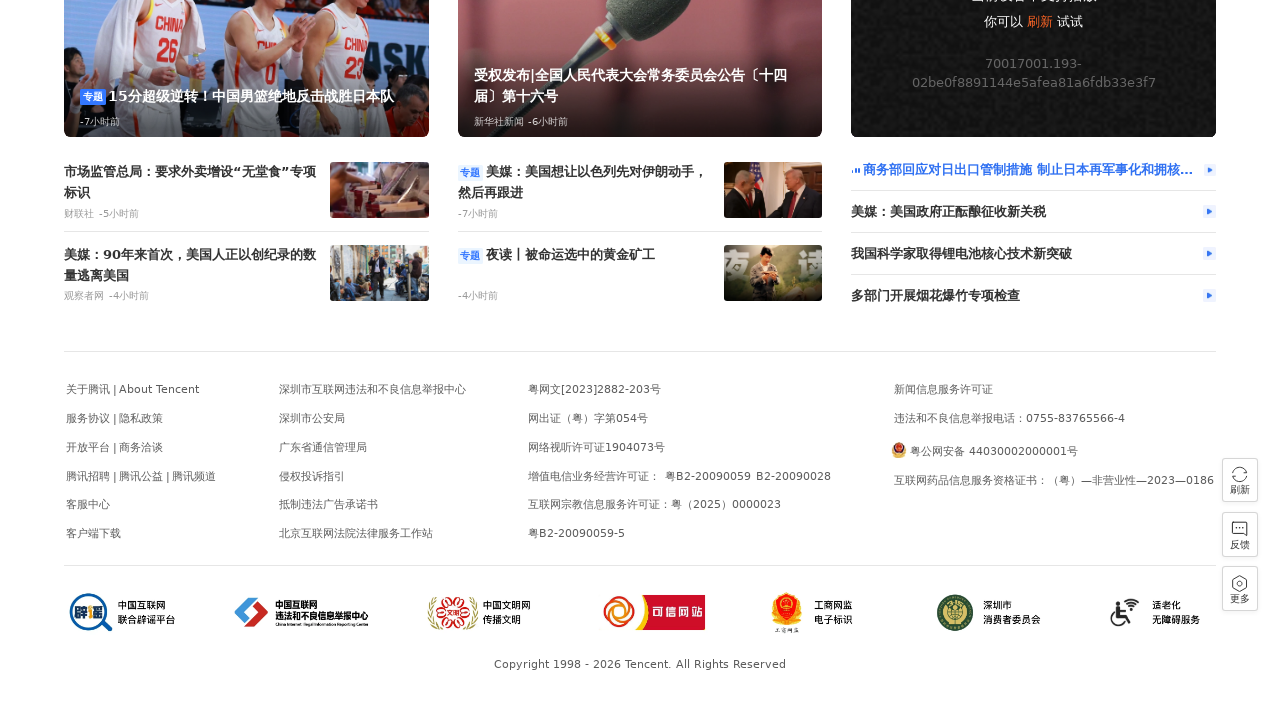

Waited 200ms for smooth scroll effect at position 1600px
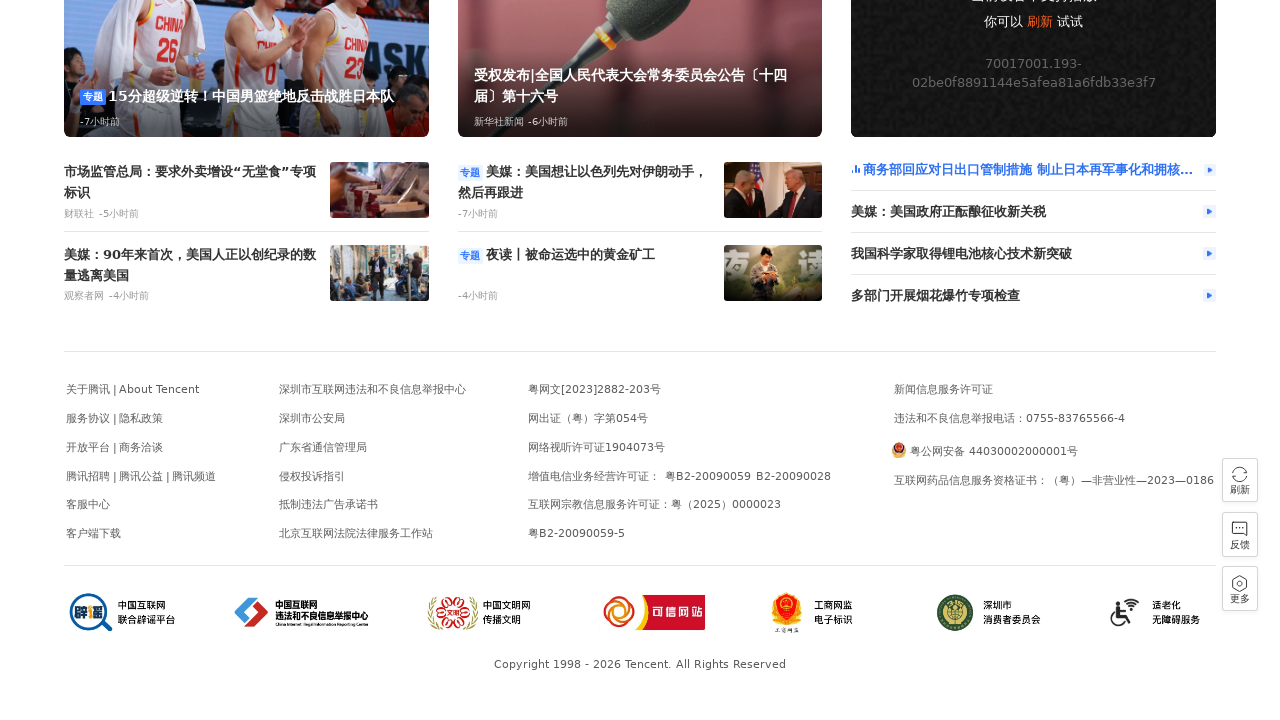

Scrolled to position 1650px on QQ homepage
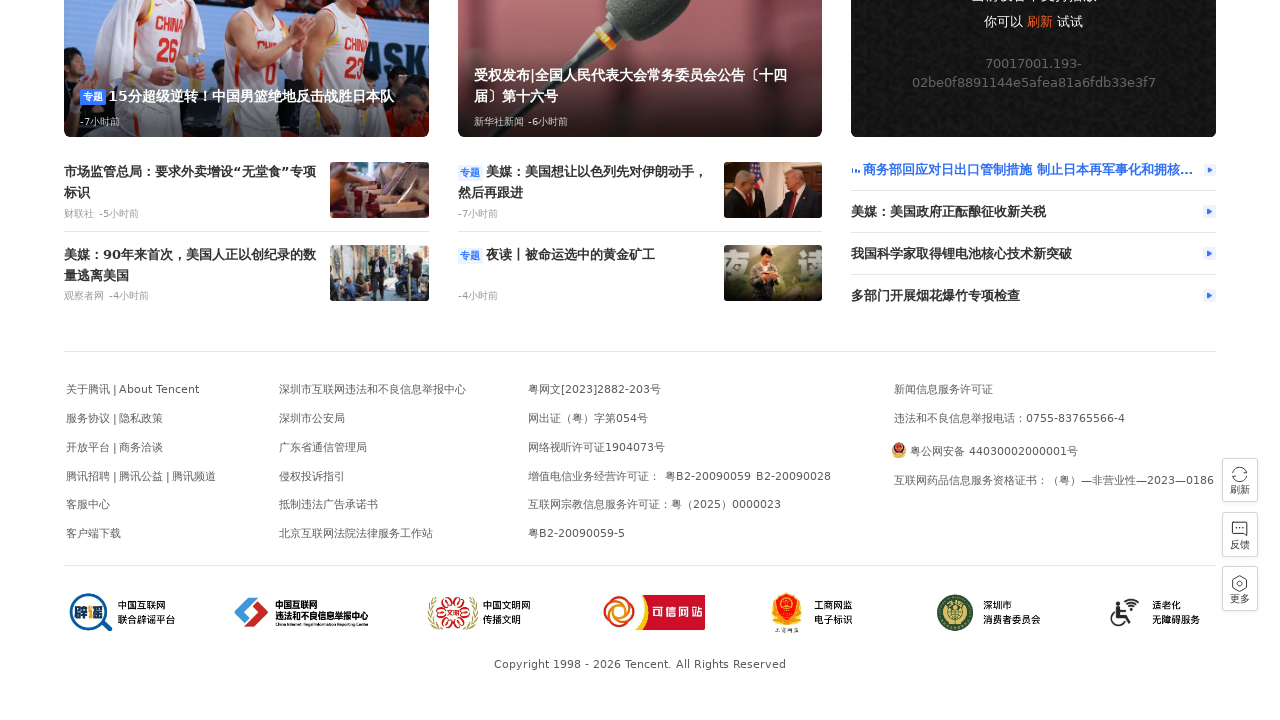

Waited 200ms for smooth scroll effect at position 1650px
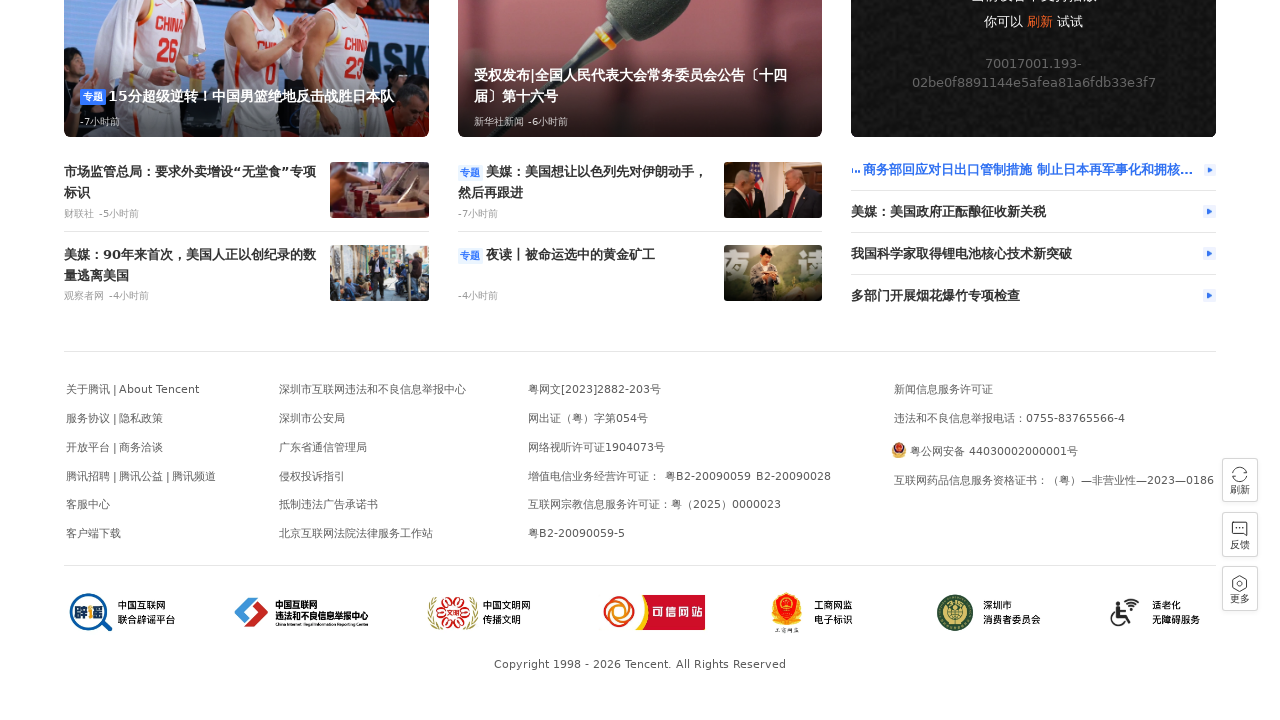

Scrolled to position 1700px on QQ homepage
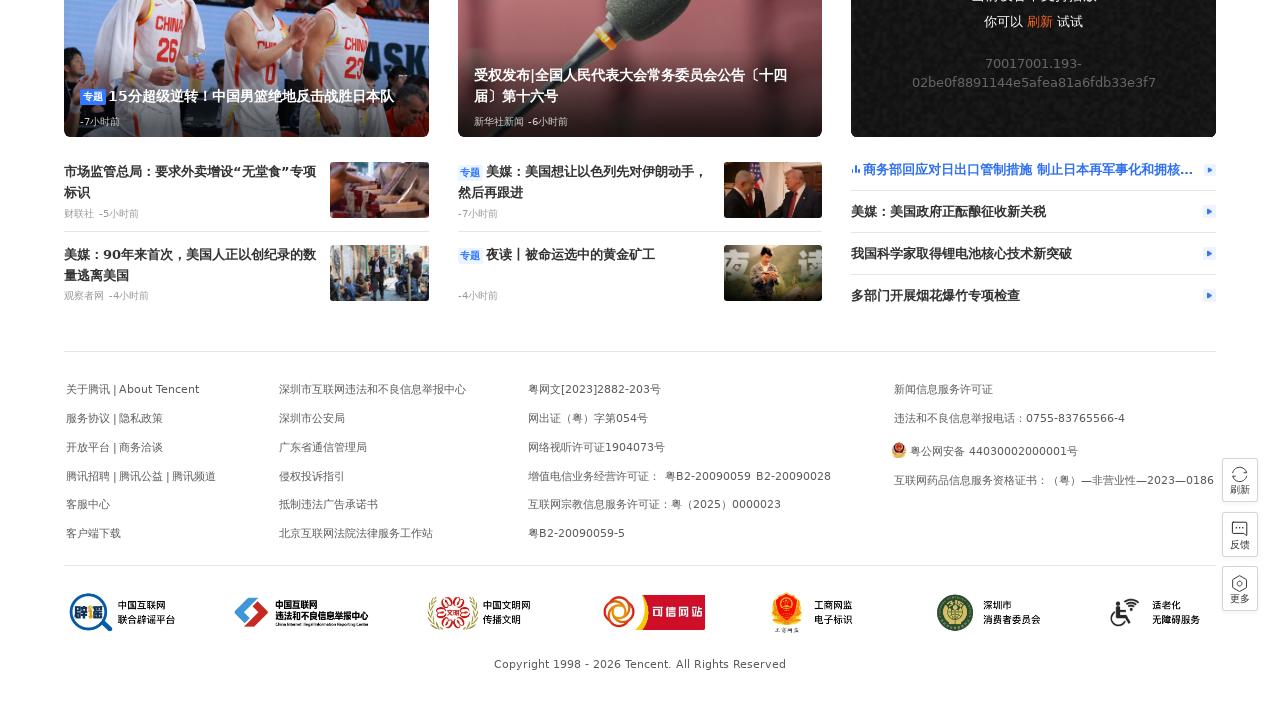

Waited 200ms for smooth scroll effect at position 1700px
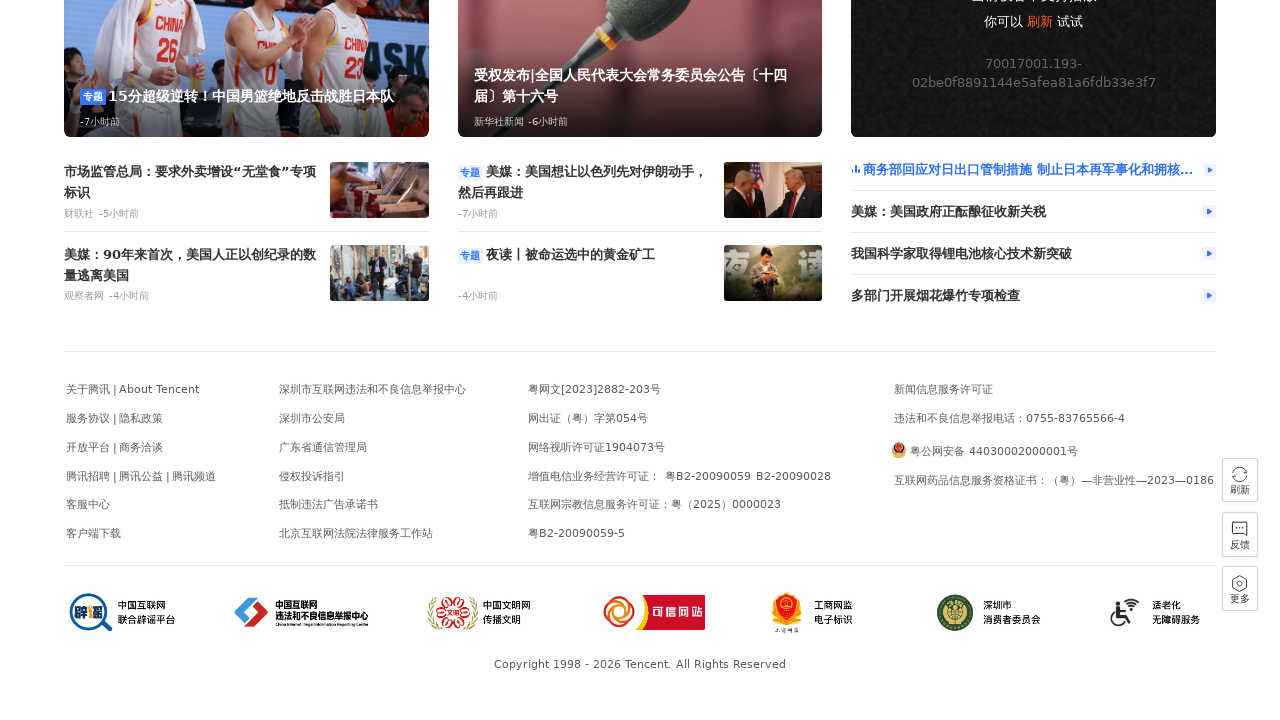

Scrolled to position 1750px on QQ homepage
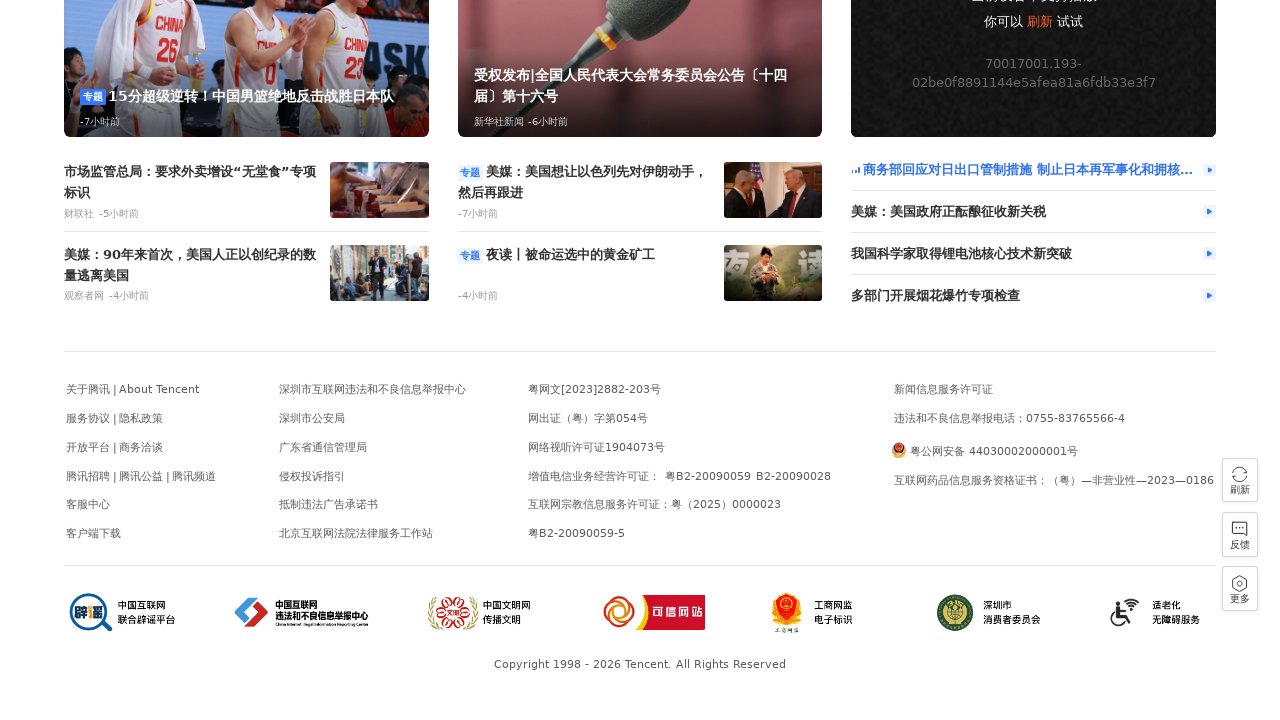

Waited 200ms for smooth scroll effect at position 1750px
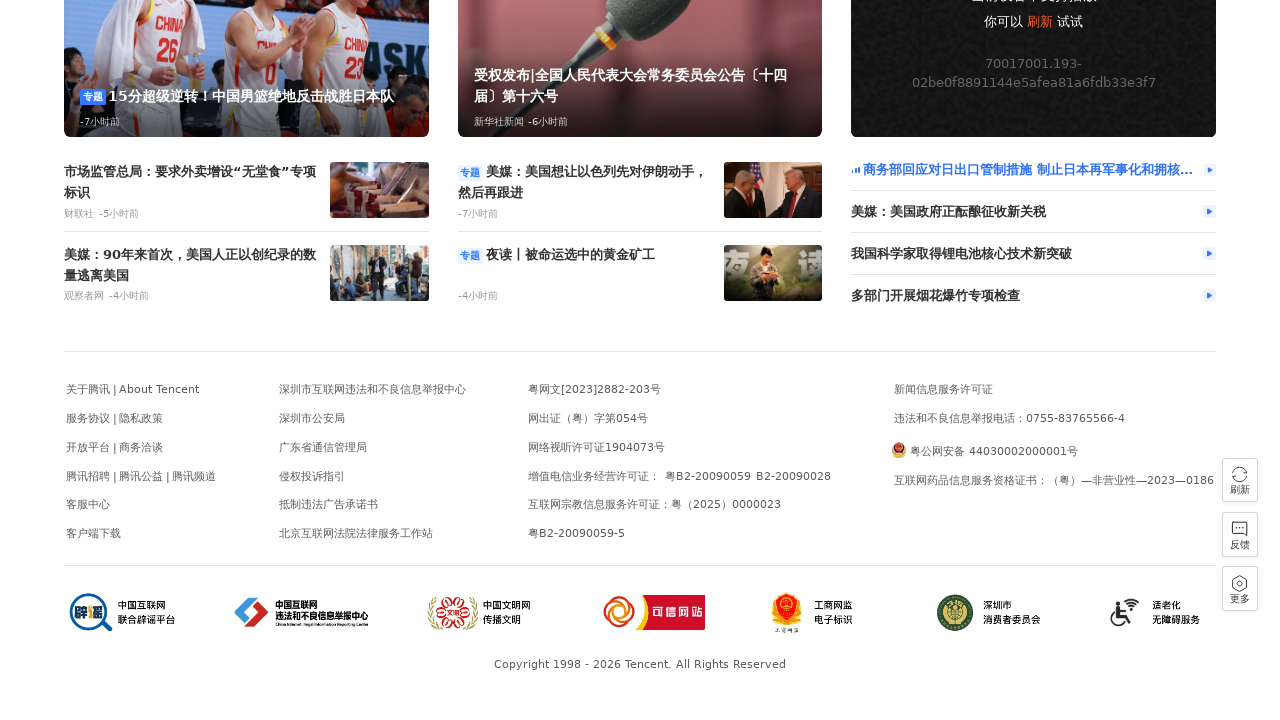

Scrolled to position 1800px on QQ homepage
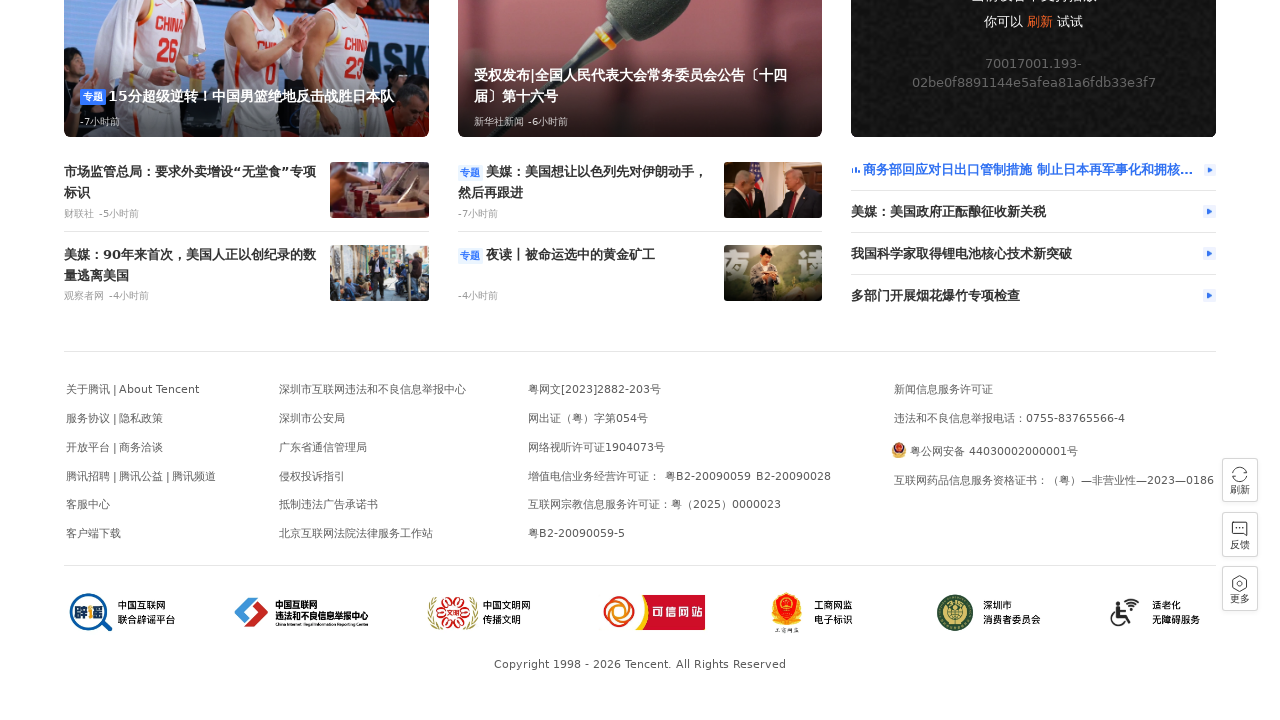

Waited 200ms for smooth scroll effect at position 1800px
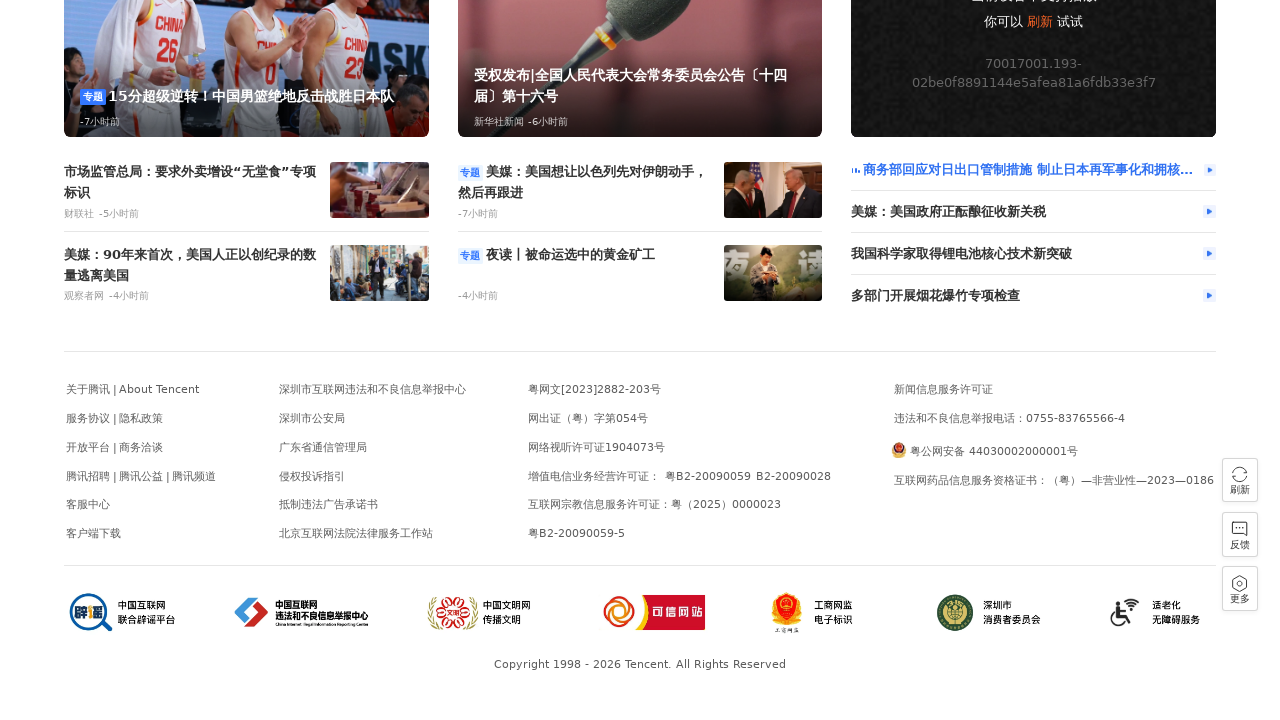

Scrolled to position 1850px on QQ homepage
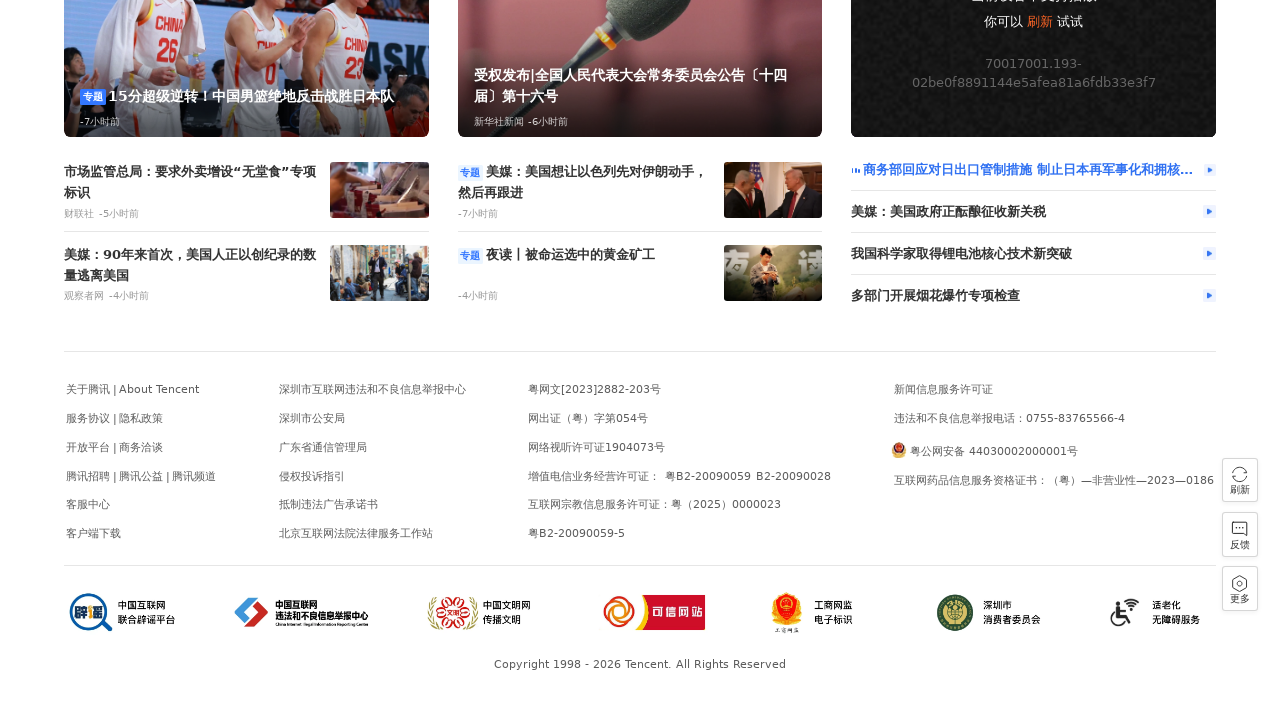

Waited 200ms for smooth scroll effect at position 1850px
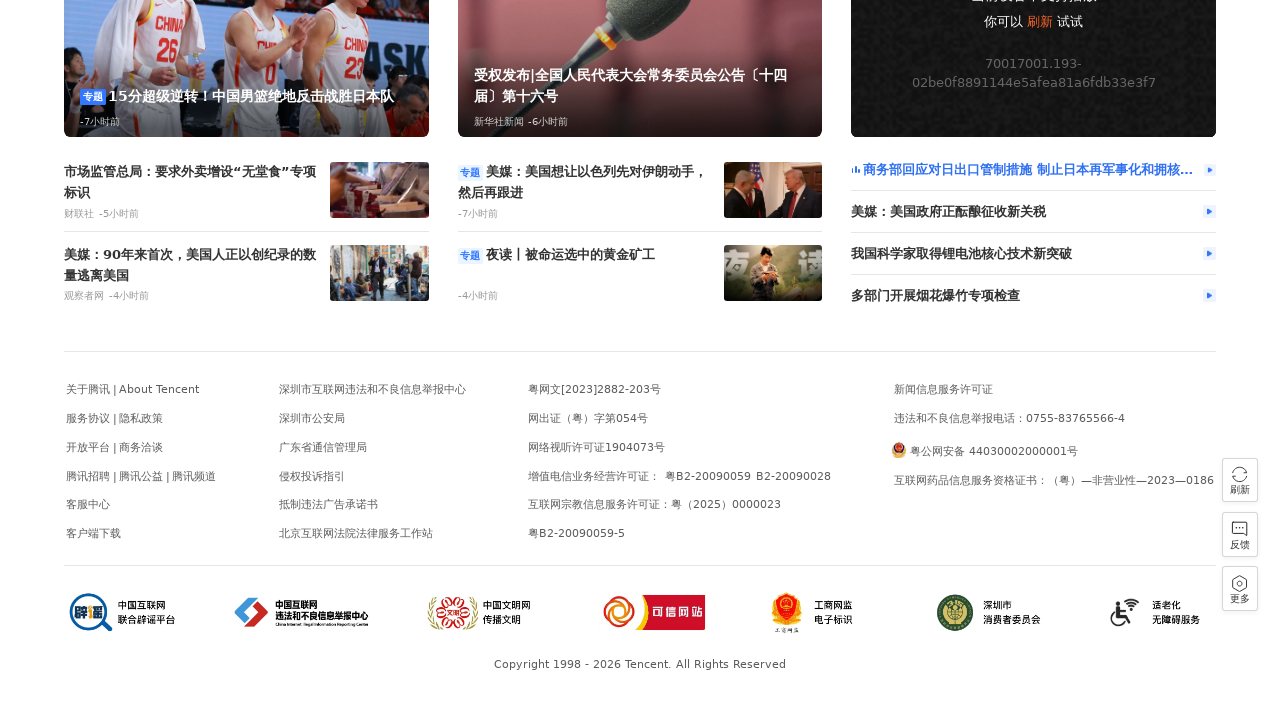

Scrolled to position 1900px on QQ homepage
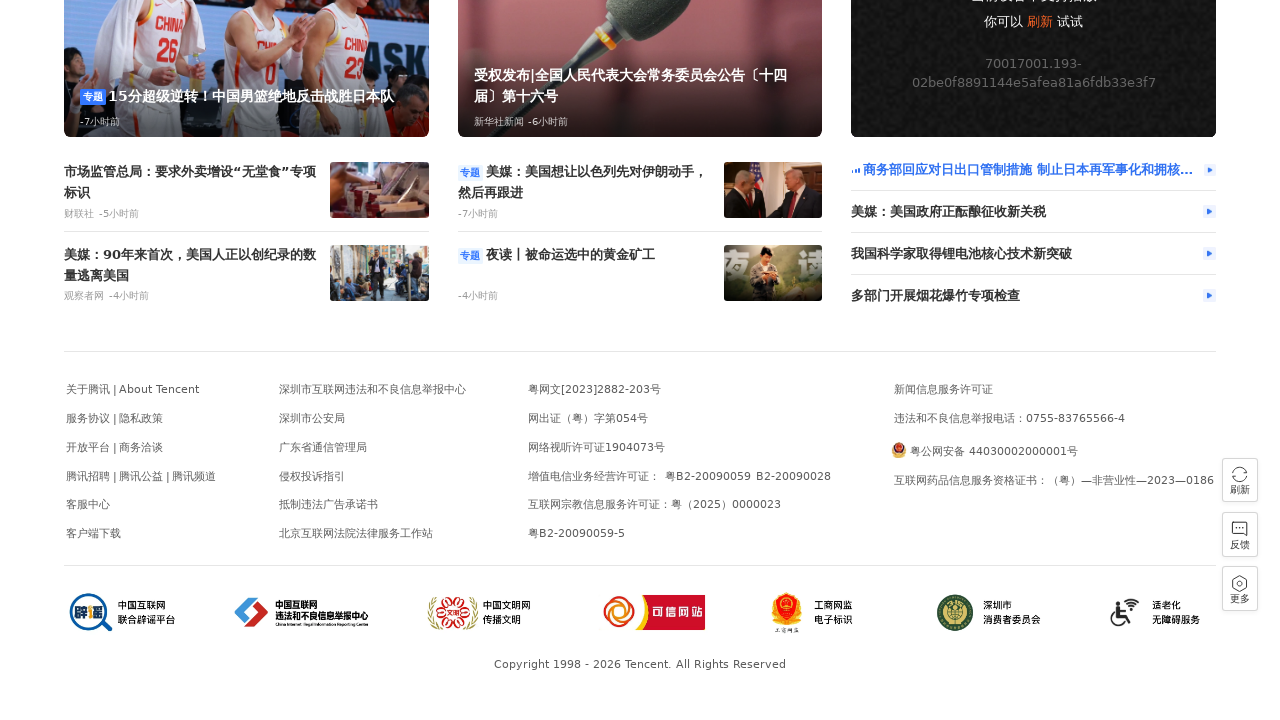

Waited 200ms for smooth scroll effect at position 1900px
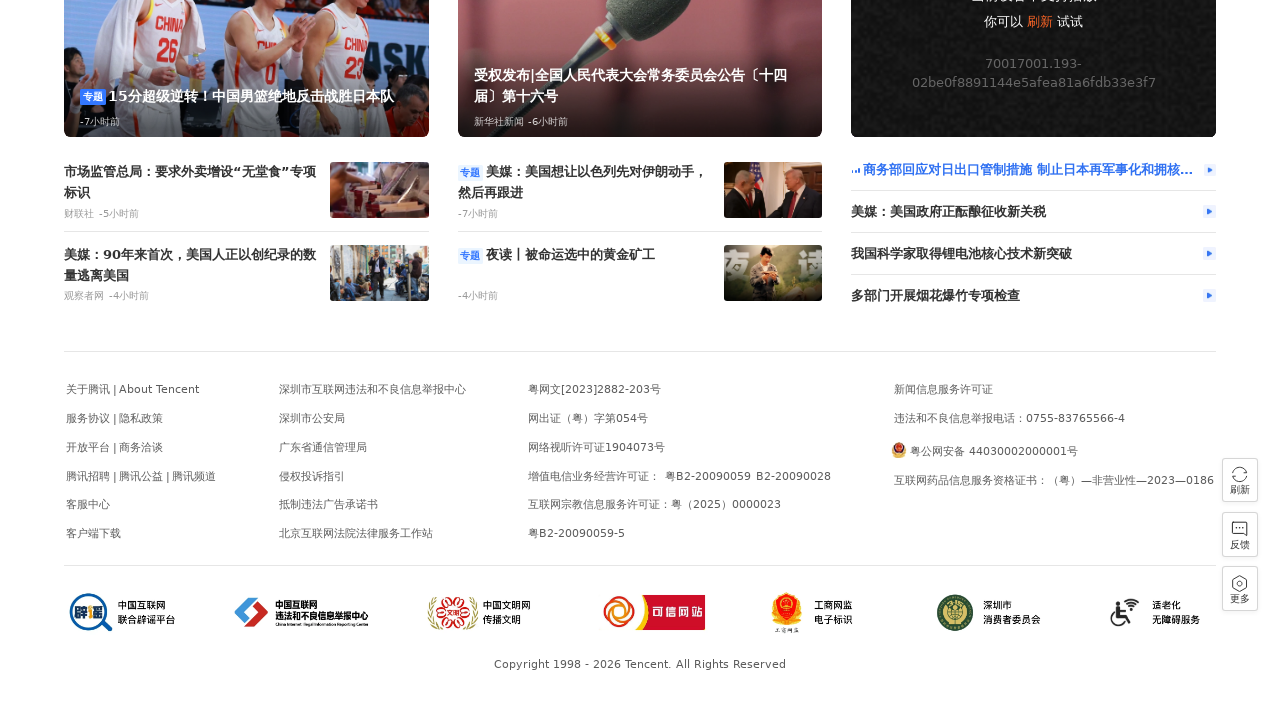

Scrolled to position 1950px on QQ homepage
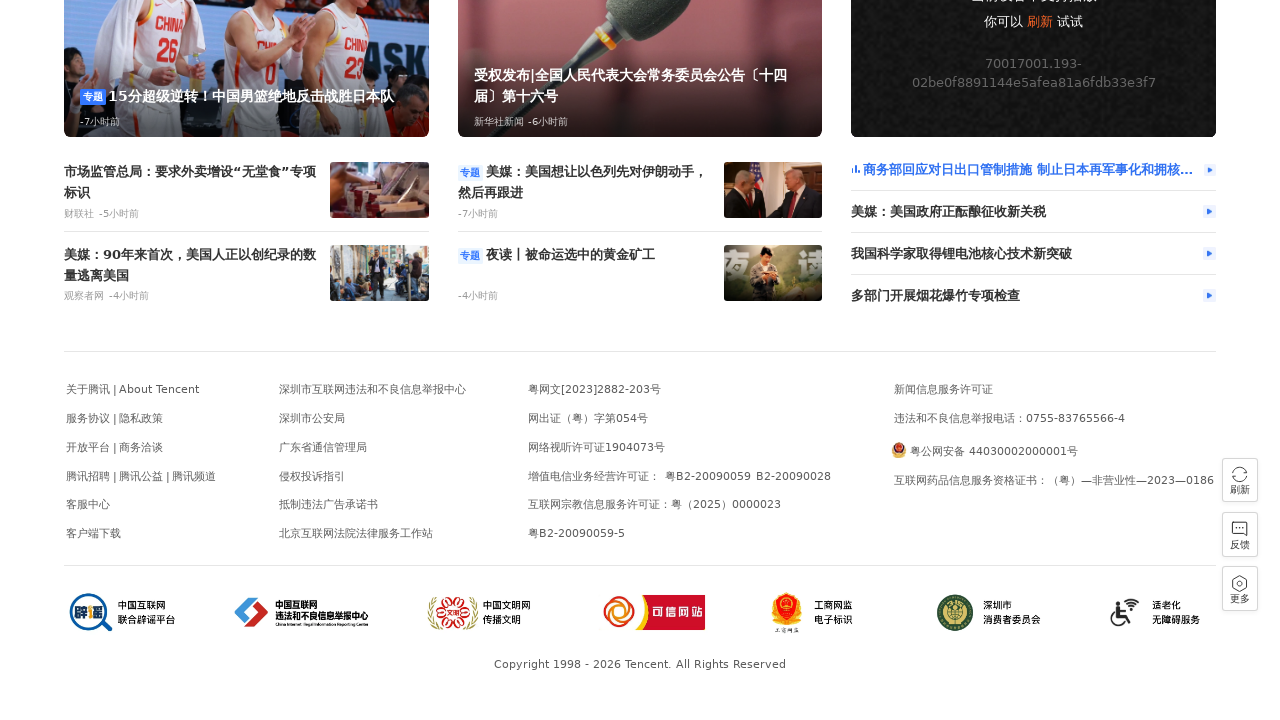

Waited 200ms for smooth scroll effect at position 1950px
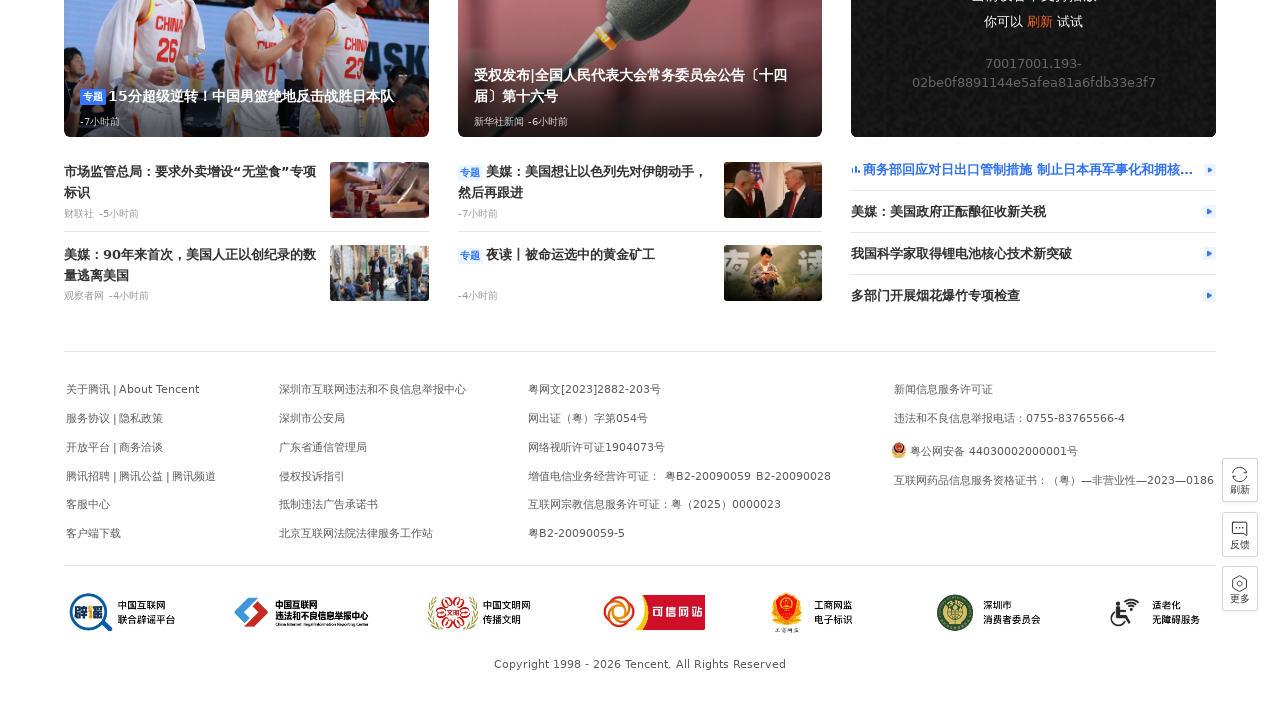

Scrolled to position 2000px on QQ homepage
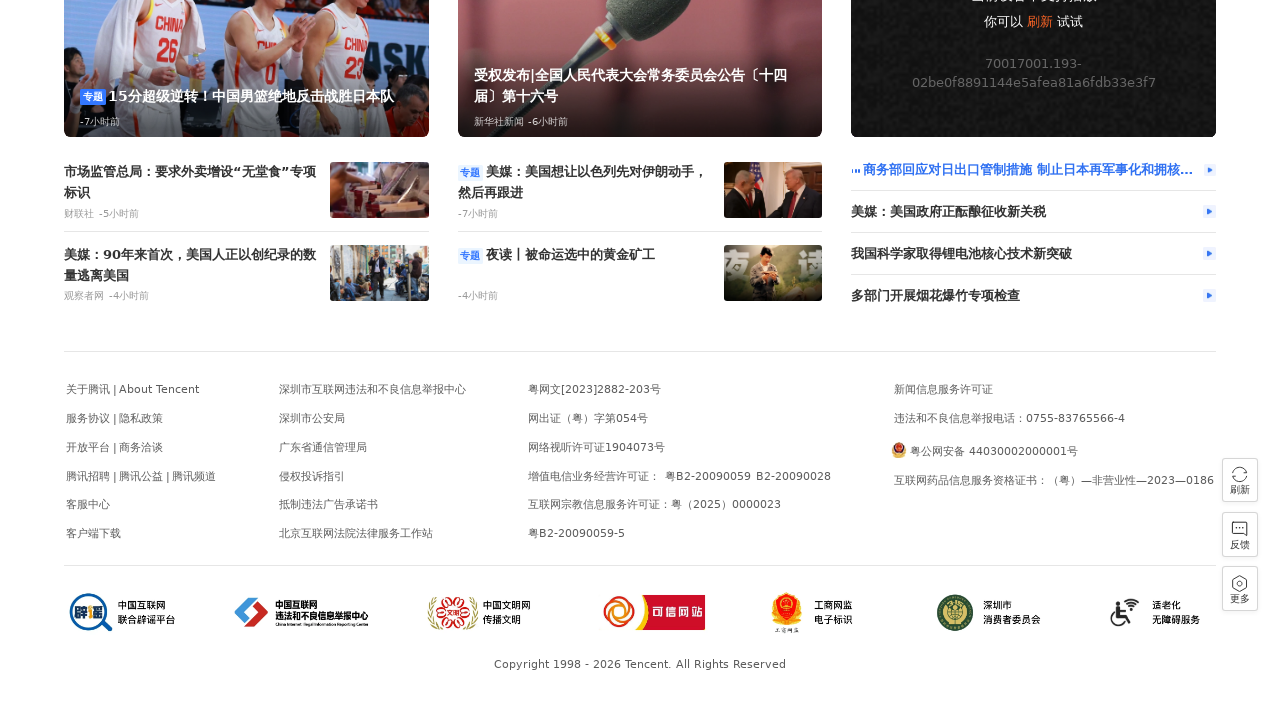

Waited 200ms for smooth scroll effect at position 2000px
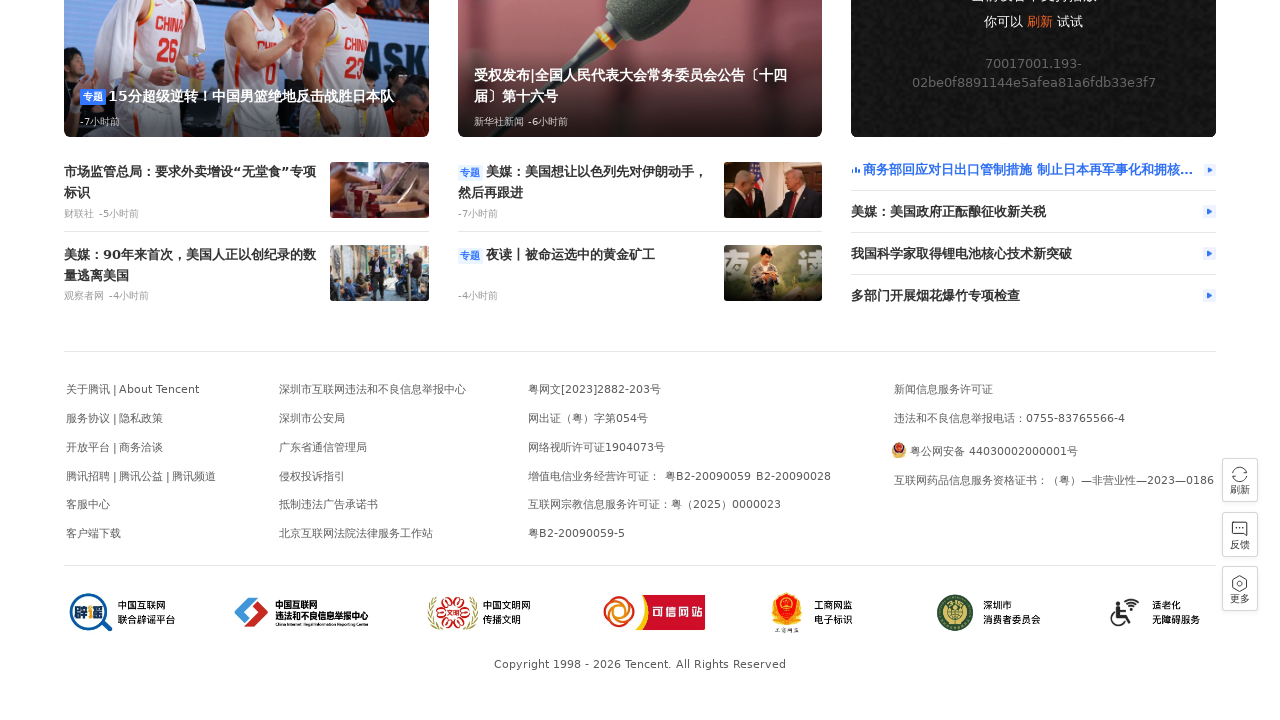

Scrolled to position 2050px on QQ homepage
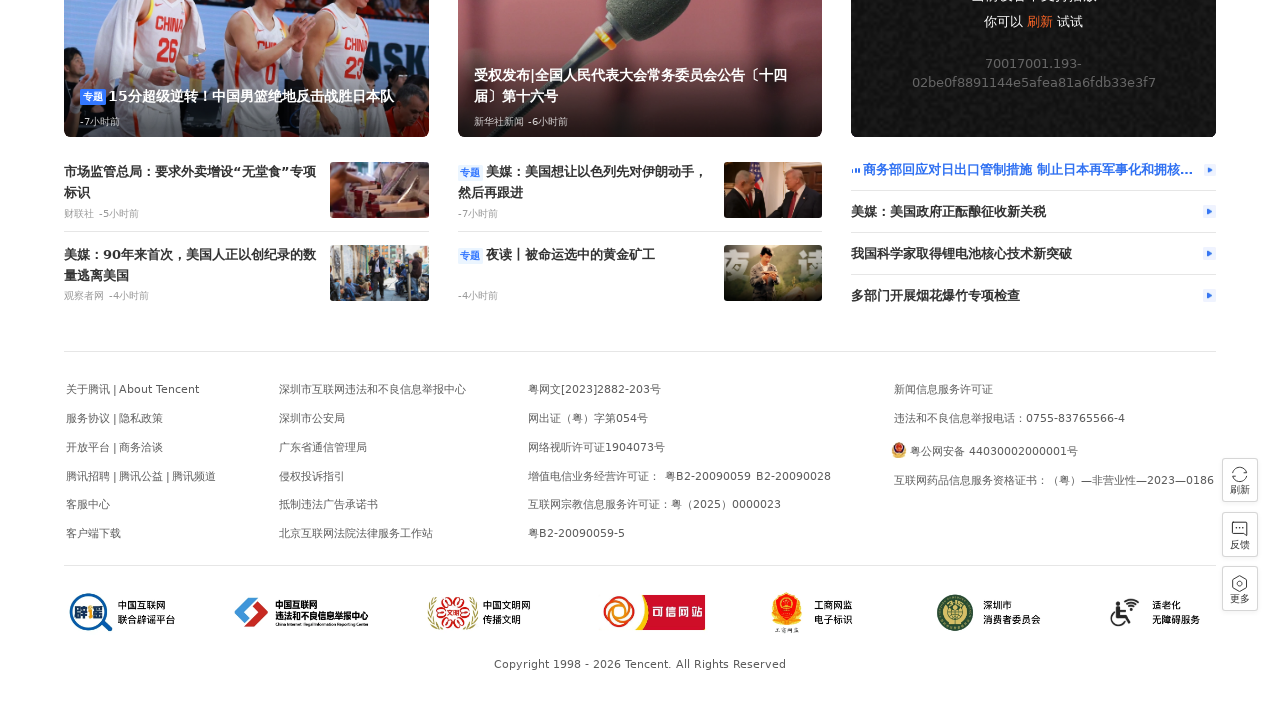

Waited 200ms for smooth scroll effect at position 2050px
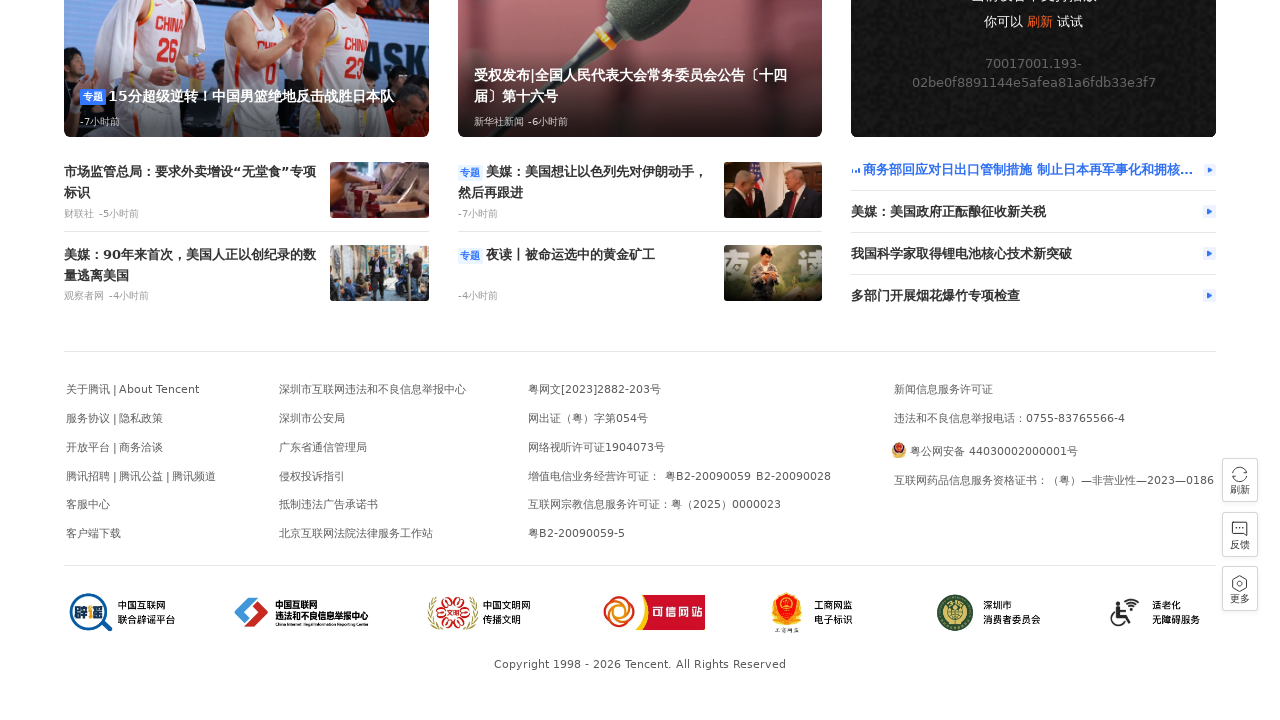

Scrolled to position 2100px on QQ homepage
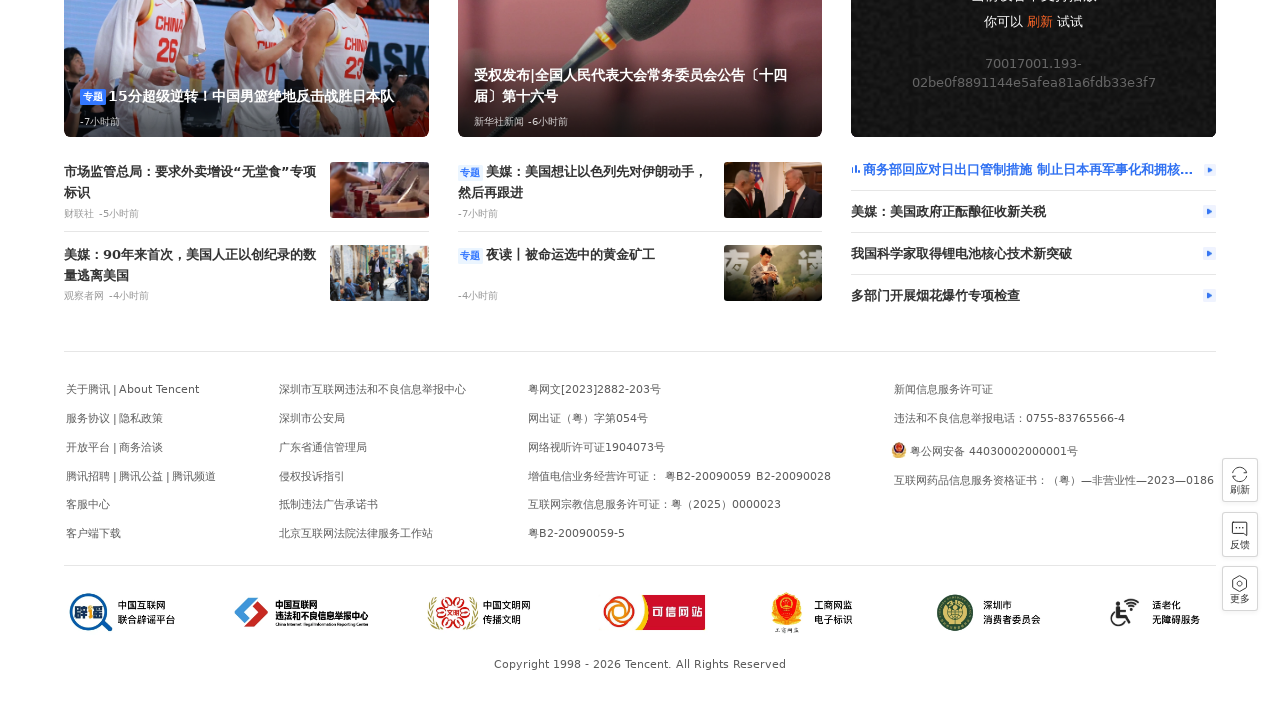

Waited 200ms for smooth scroll effect at position 2100px
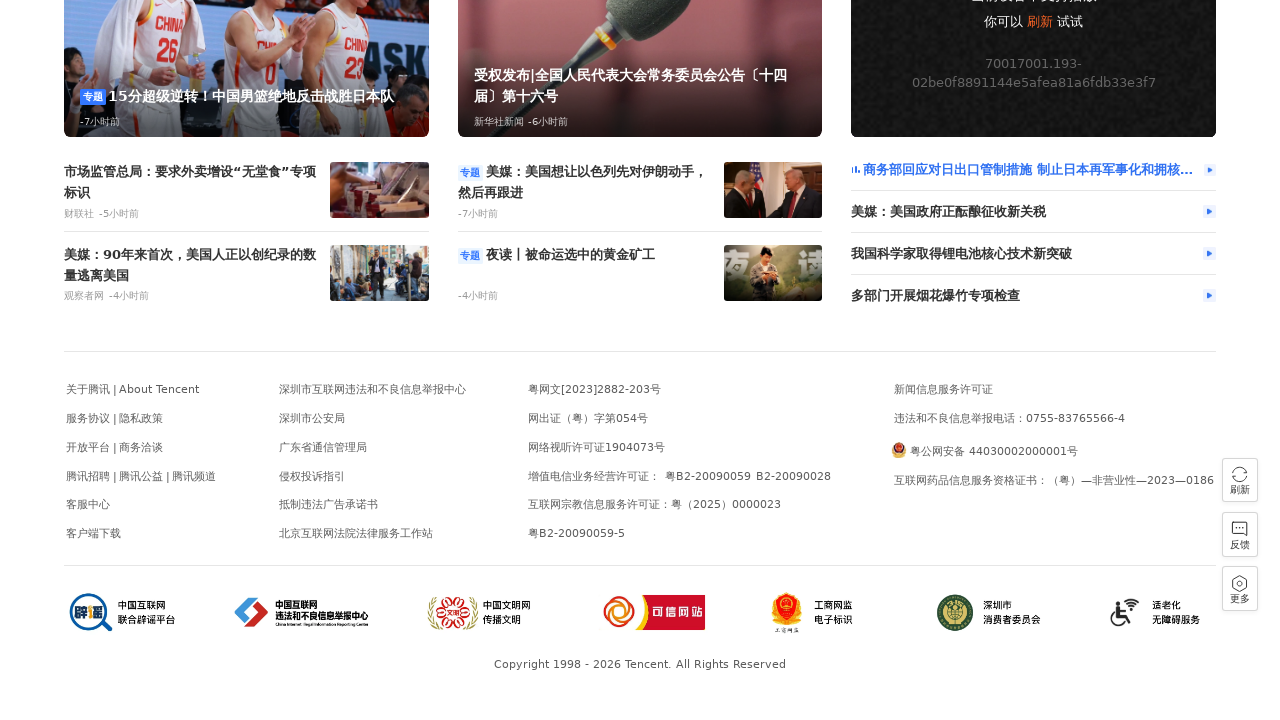

Scrolled to position 2150px on QQ homepage
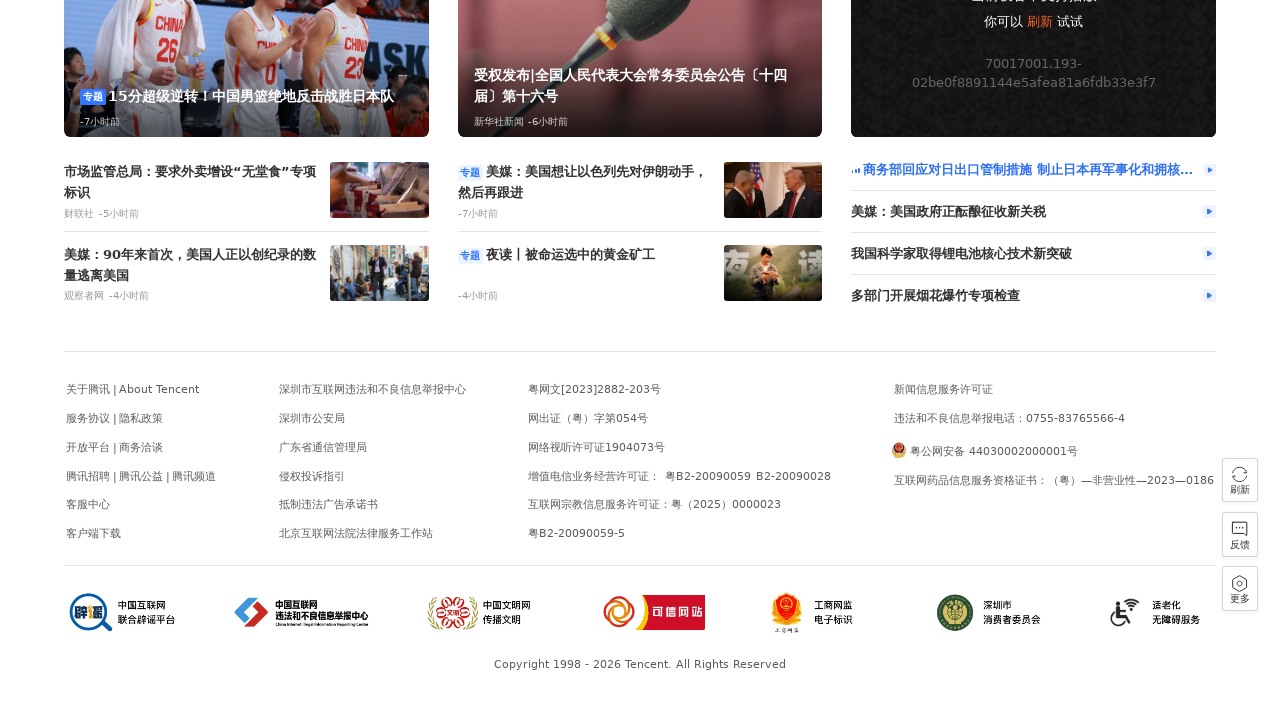

Waited 200ms for smooth scroll effect at position 2150px
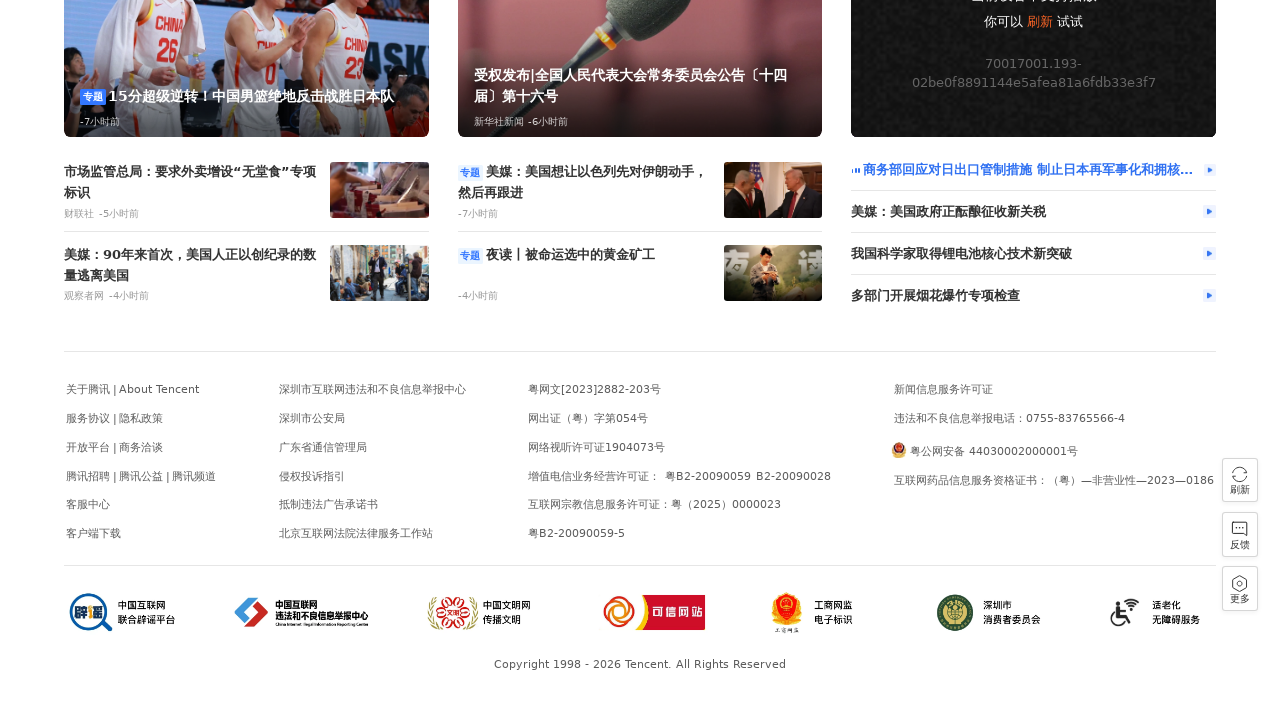

Scrolled to position 2200px on QQ homepage
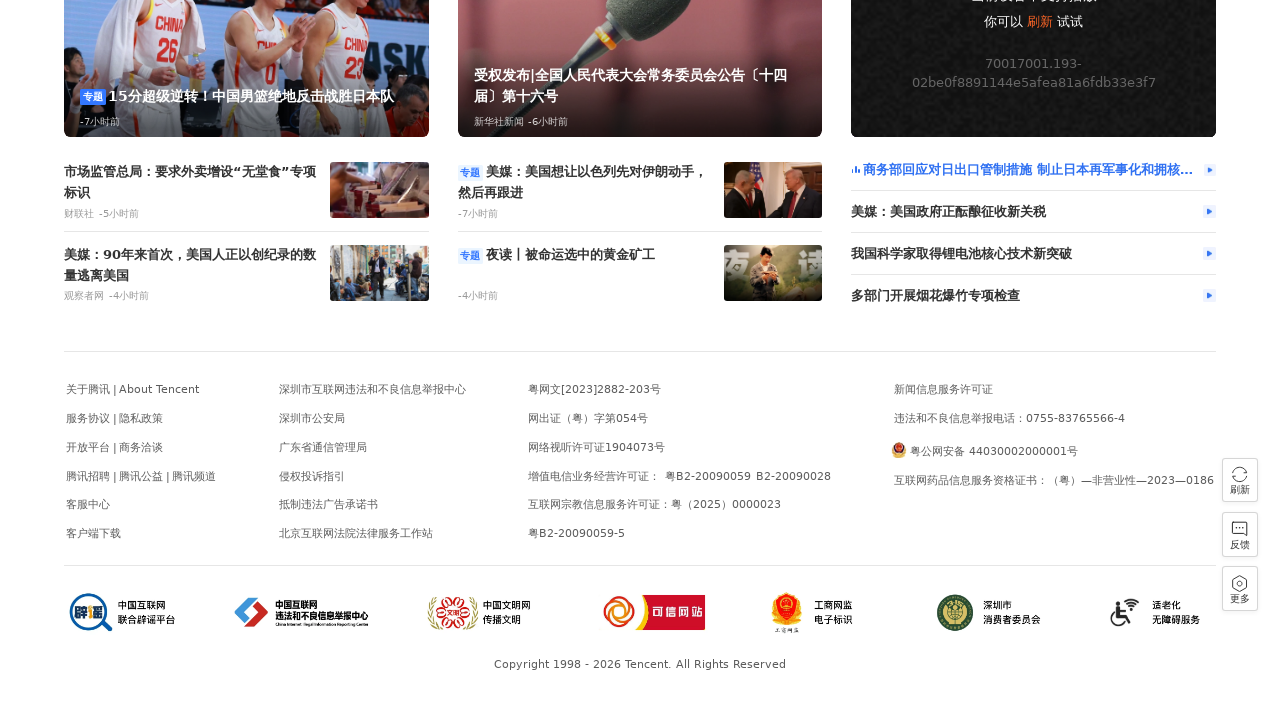

Waited 200ms for smooth scroll effect at position 2200px
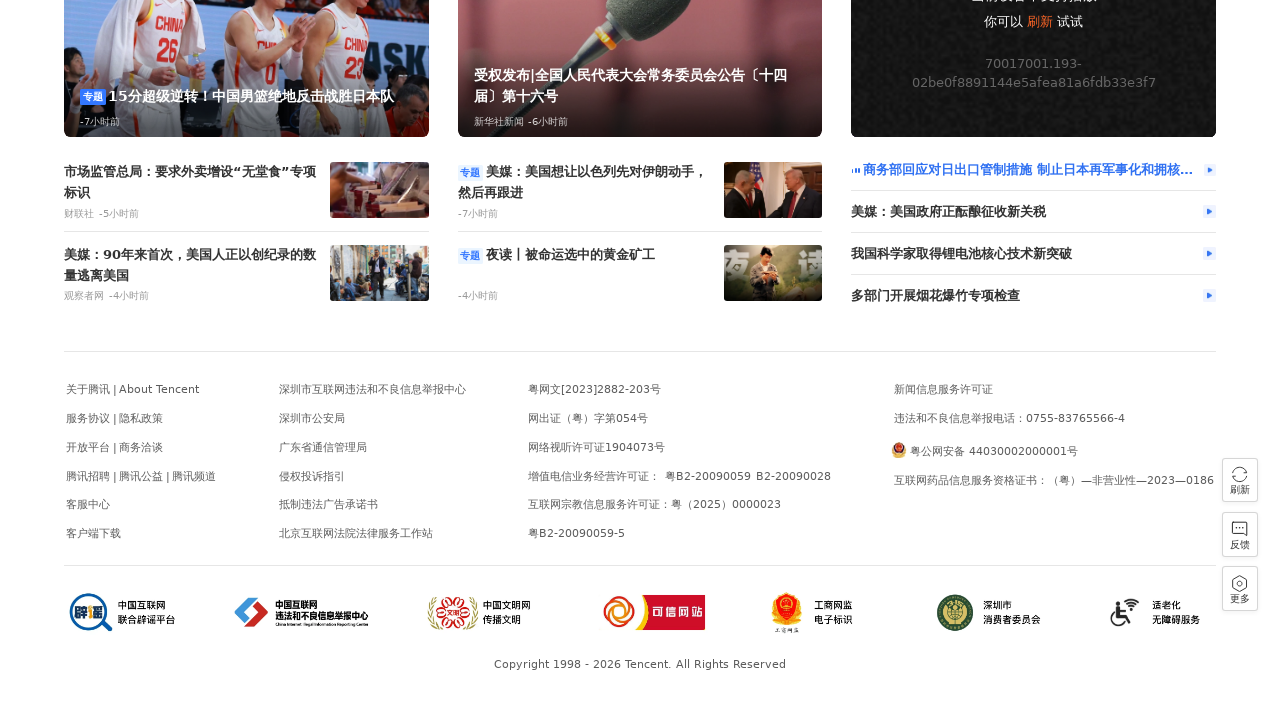

Scrolled to position 2250px on QQ homepage
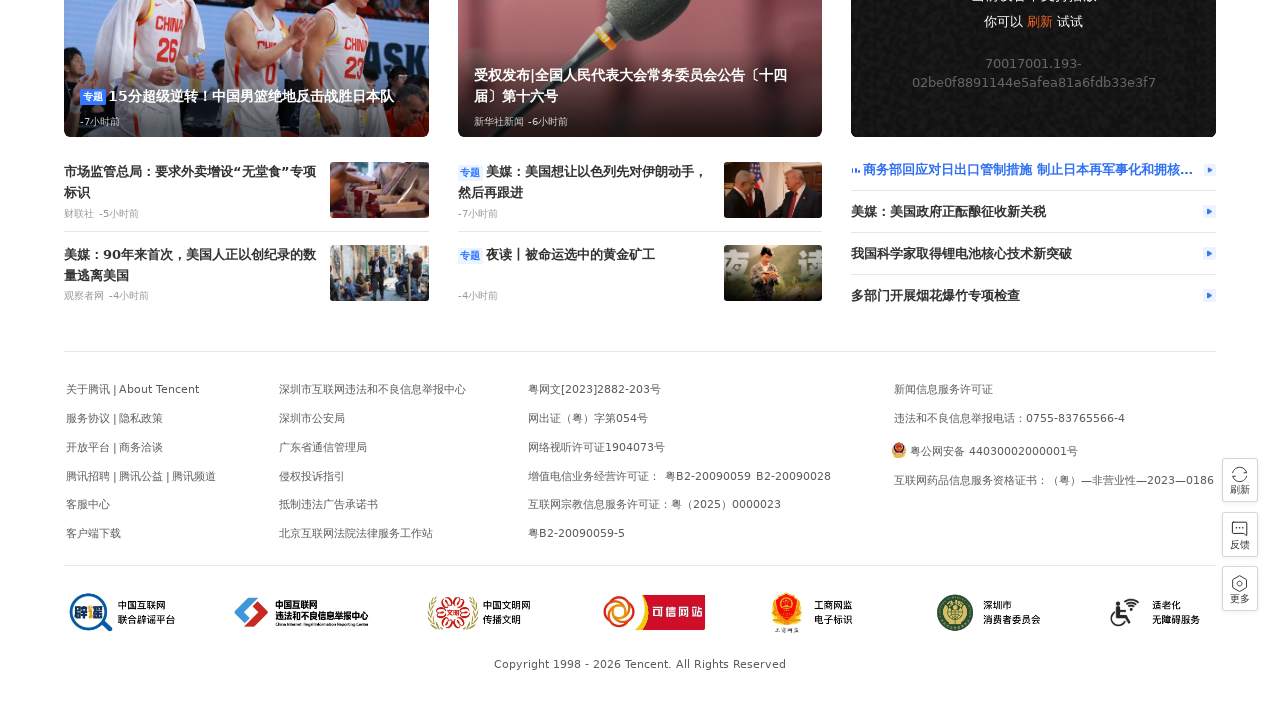

Waited 200ms for smooth scroll effect at position 2250px
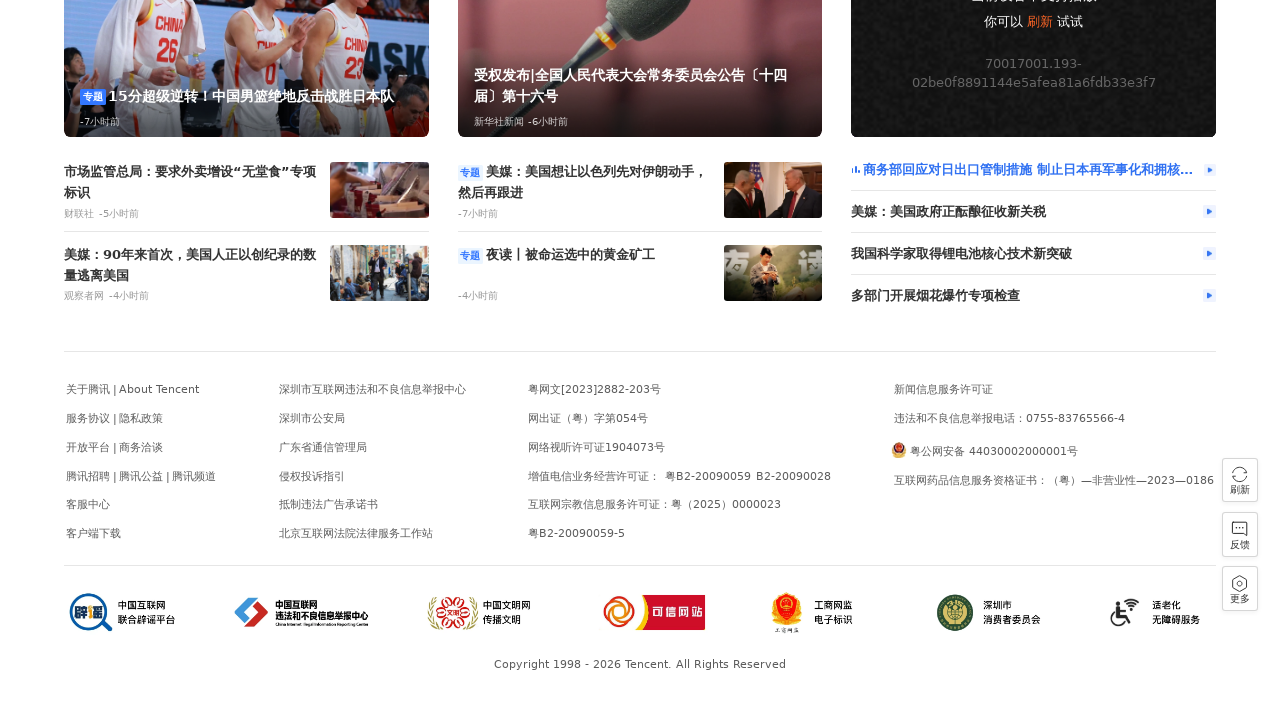

Scrolled to position 2300px on QQ homepage
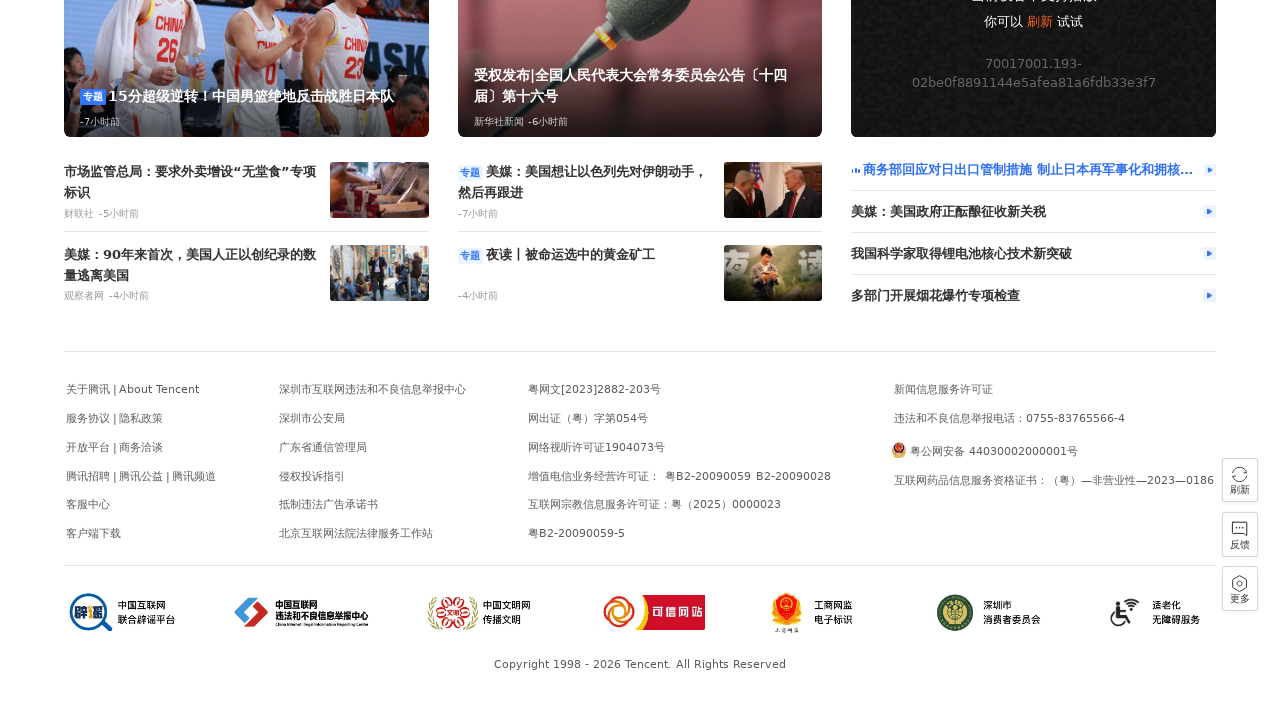

Waited 200ms for smooth scroll effect at position 2300px
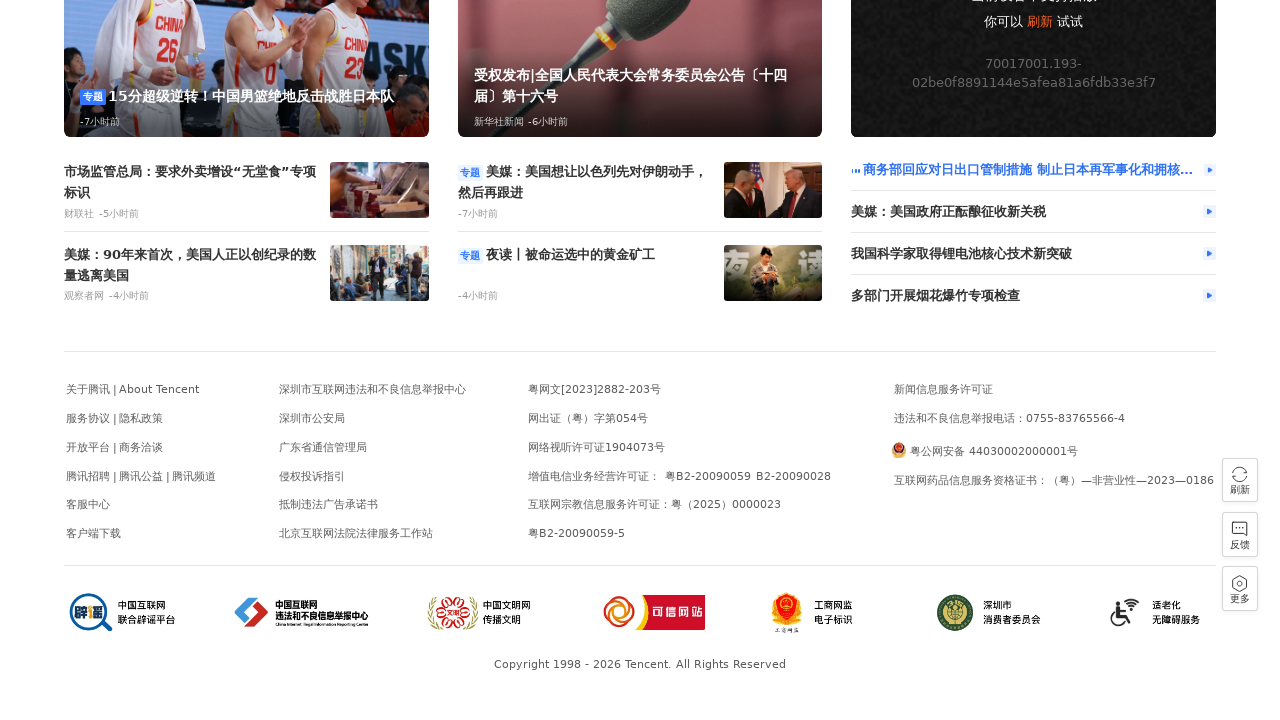

Scrolled to position 2350px on QQ homepage
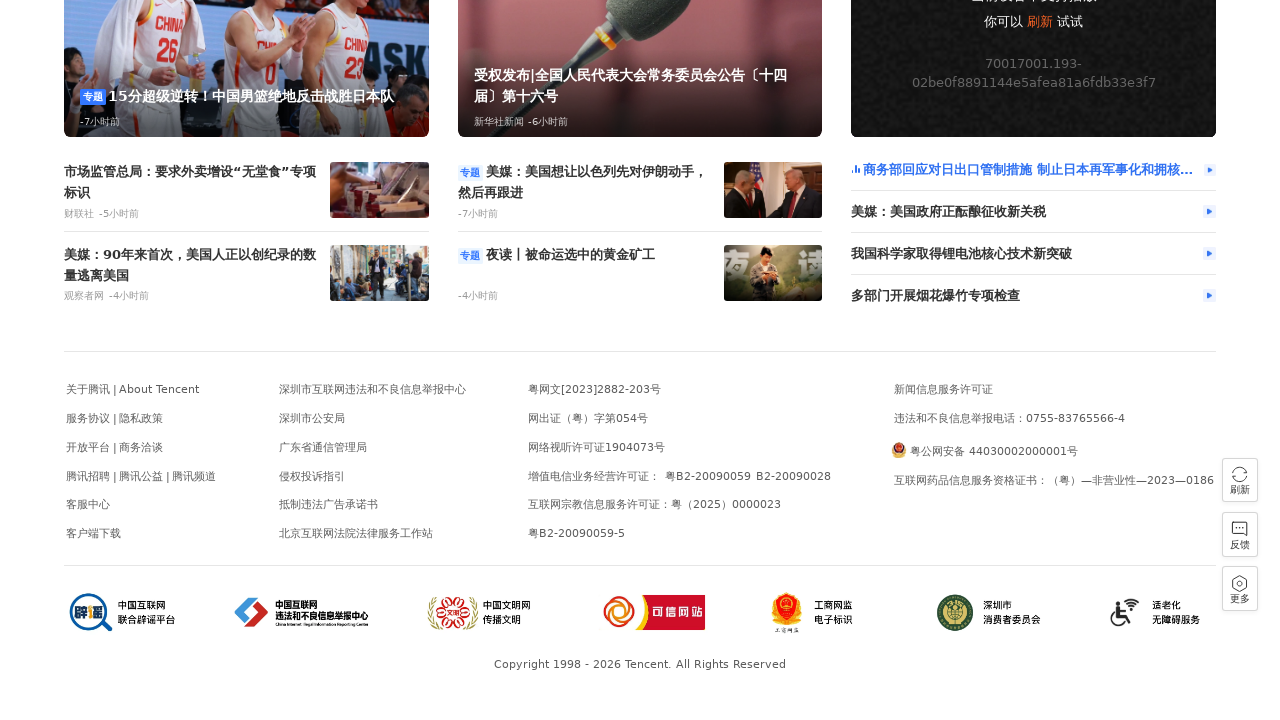

Waited 200ms for smooth scroll effect at position 2350px
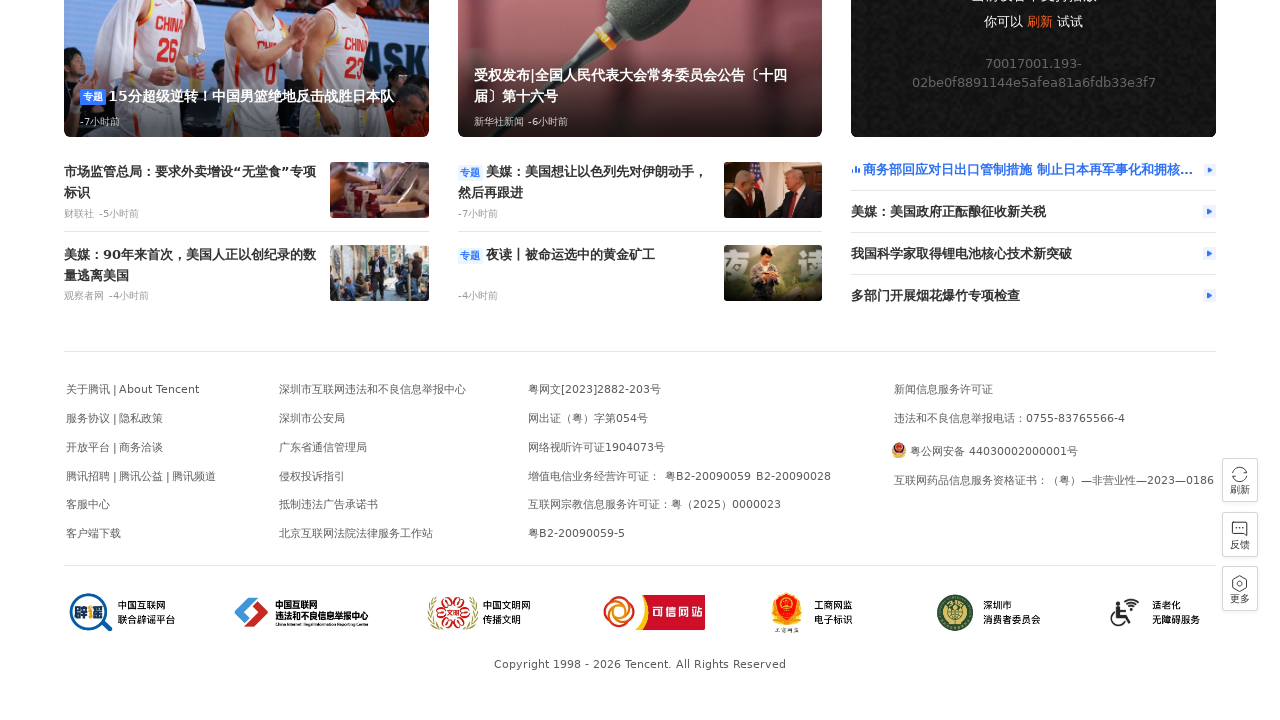

Scrolled to position 2400px on QQ homepage
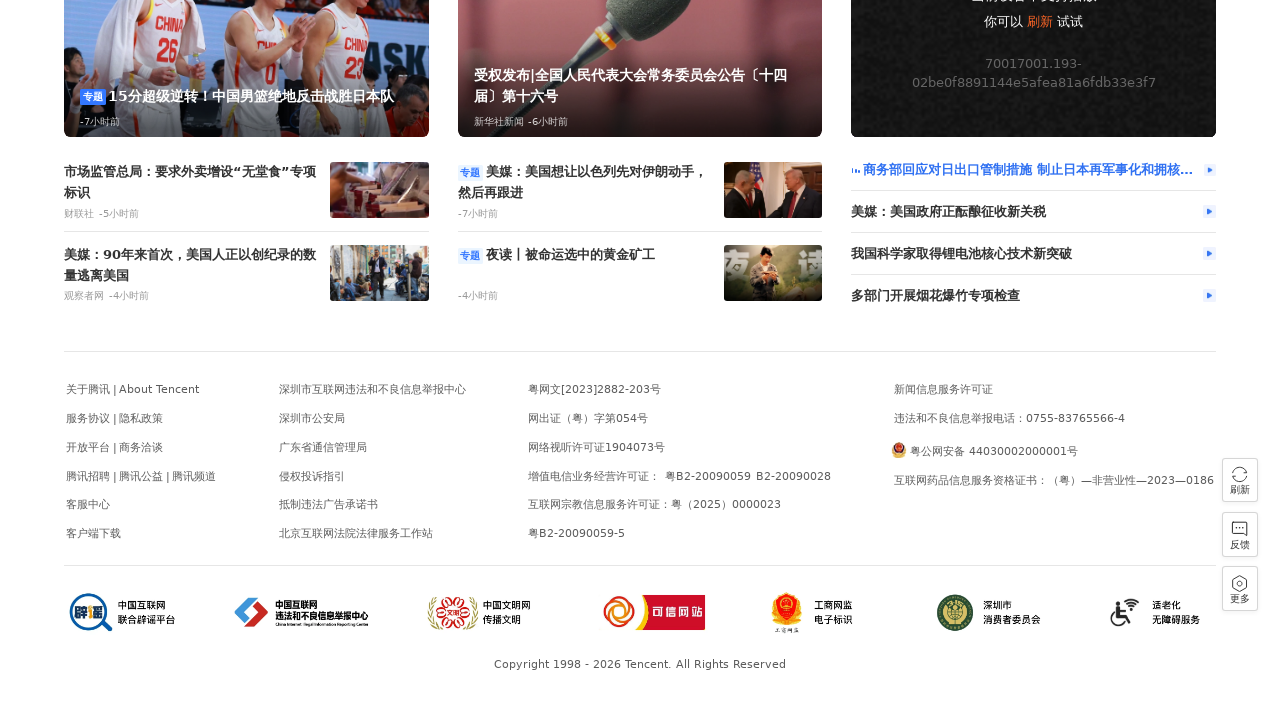

Waited 200ms for smooth scroll effect at position 2400px
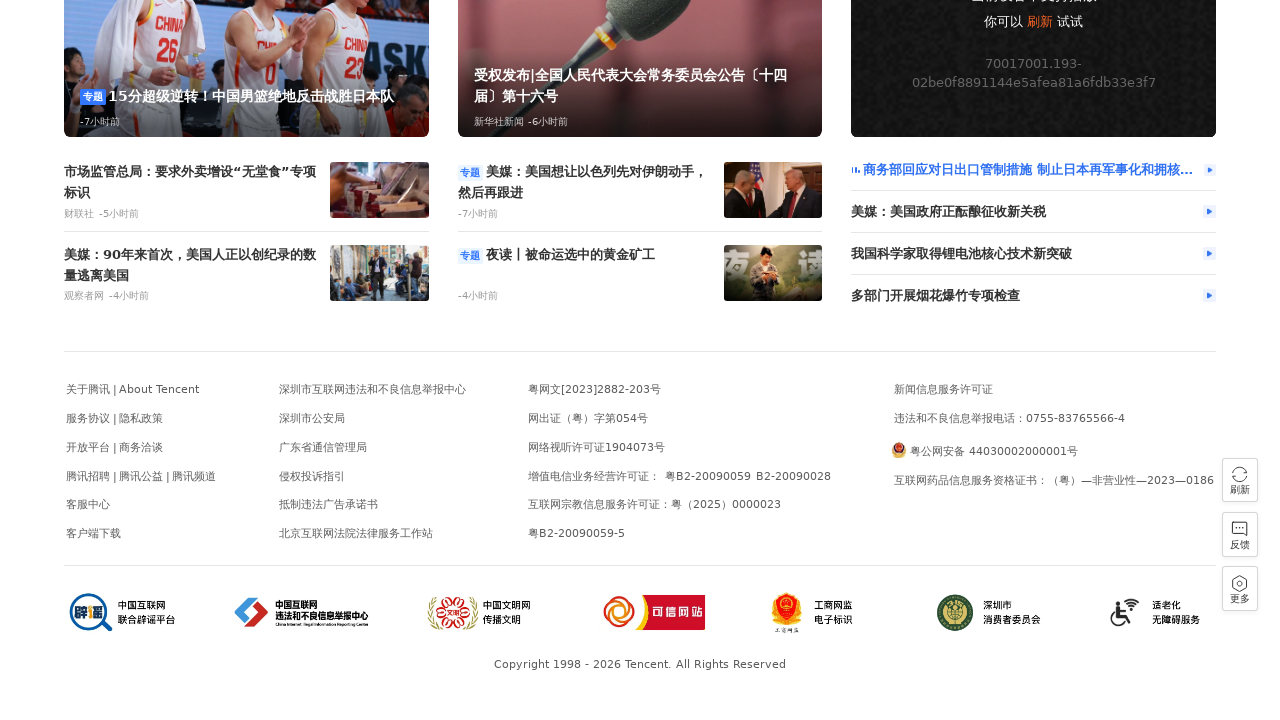

Scrolled to position 2450px on QQ homepage
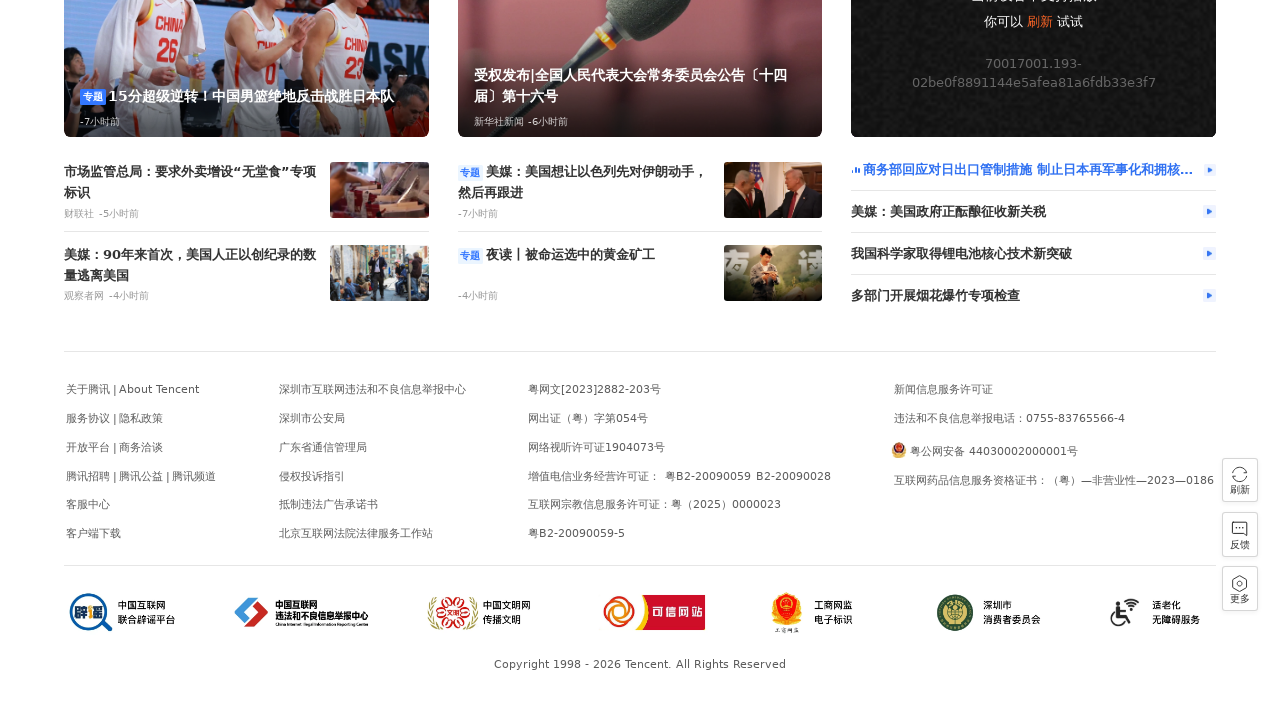

Waited 200ms for smooth scroll effect at position 2450px
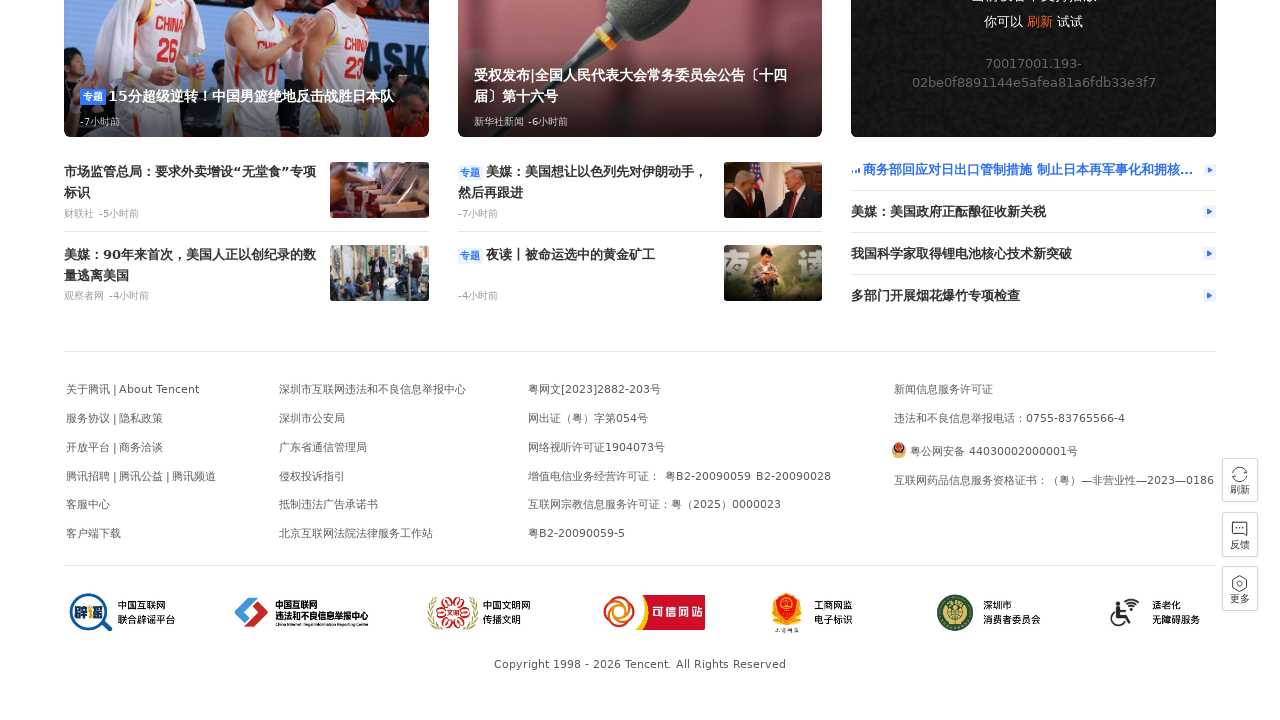

Scrolled to position 2500px on QQ homepage
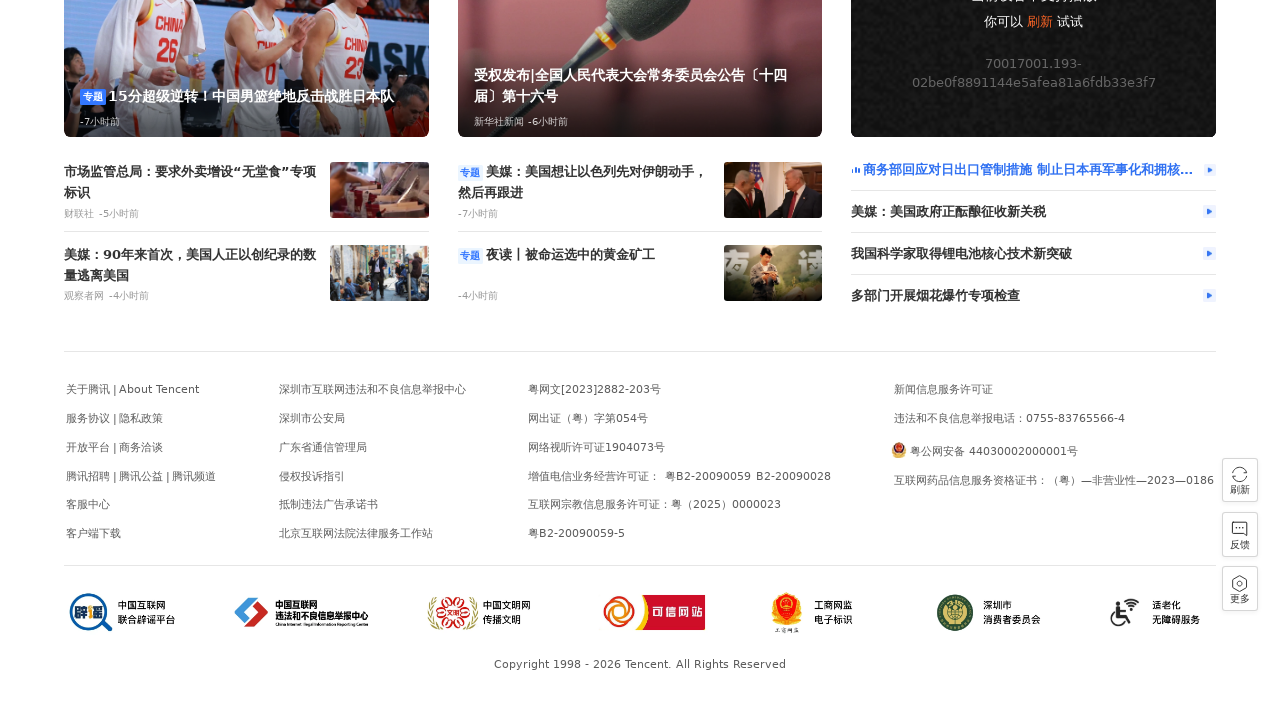

Waited 200ms for smooth scroll effect at position 2500px
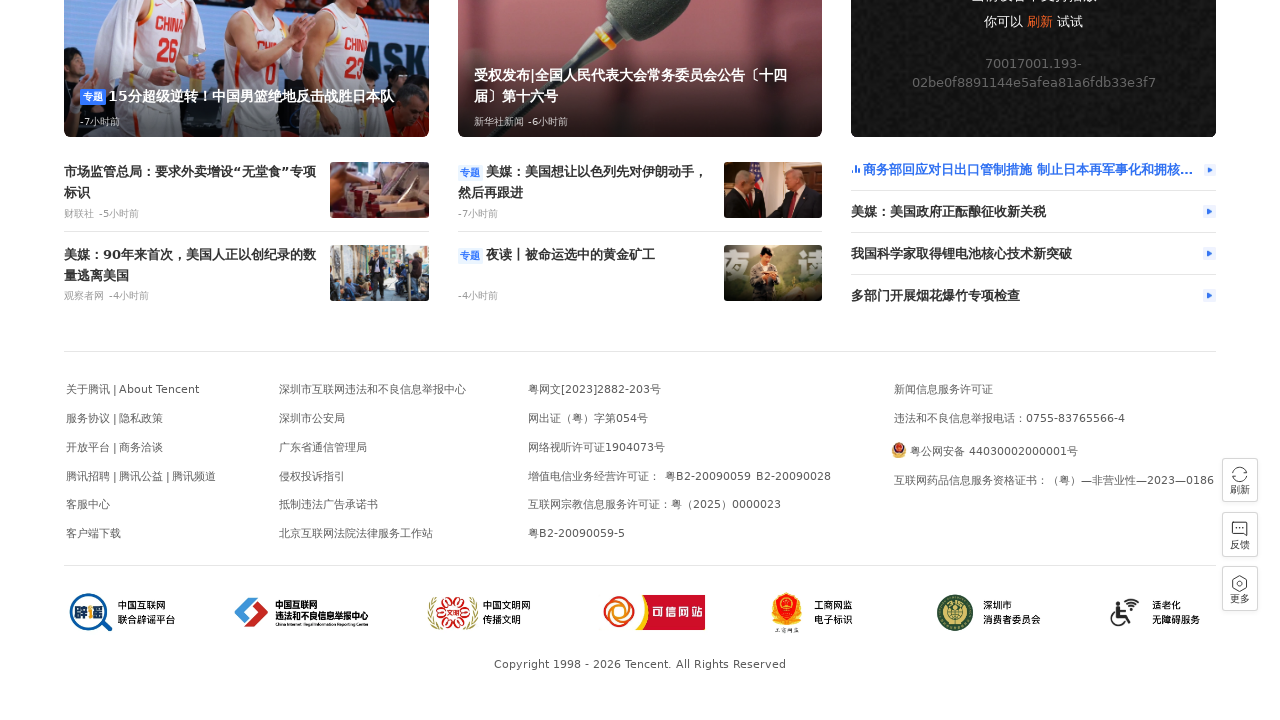

Scrolled to position 2550px on QQ homepage
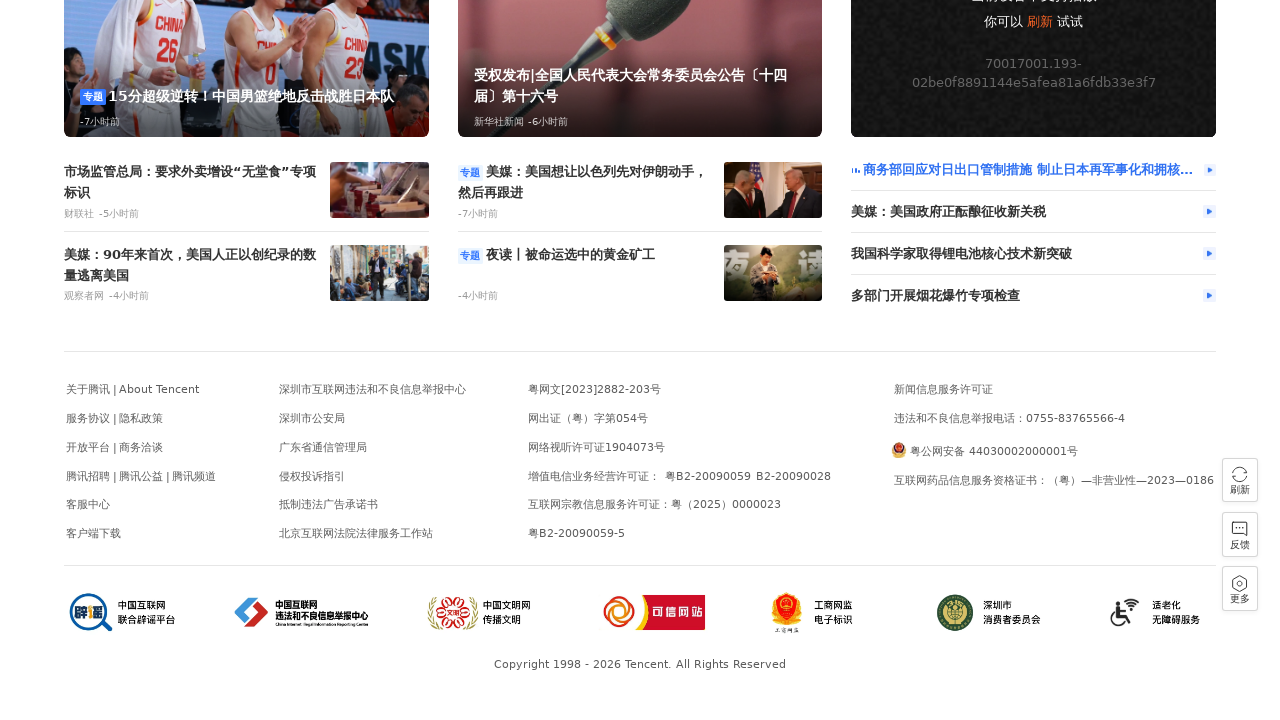

Waited 200ms for smooth scroll effect at position 2550px
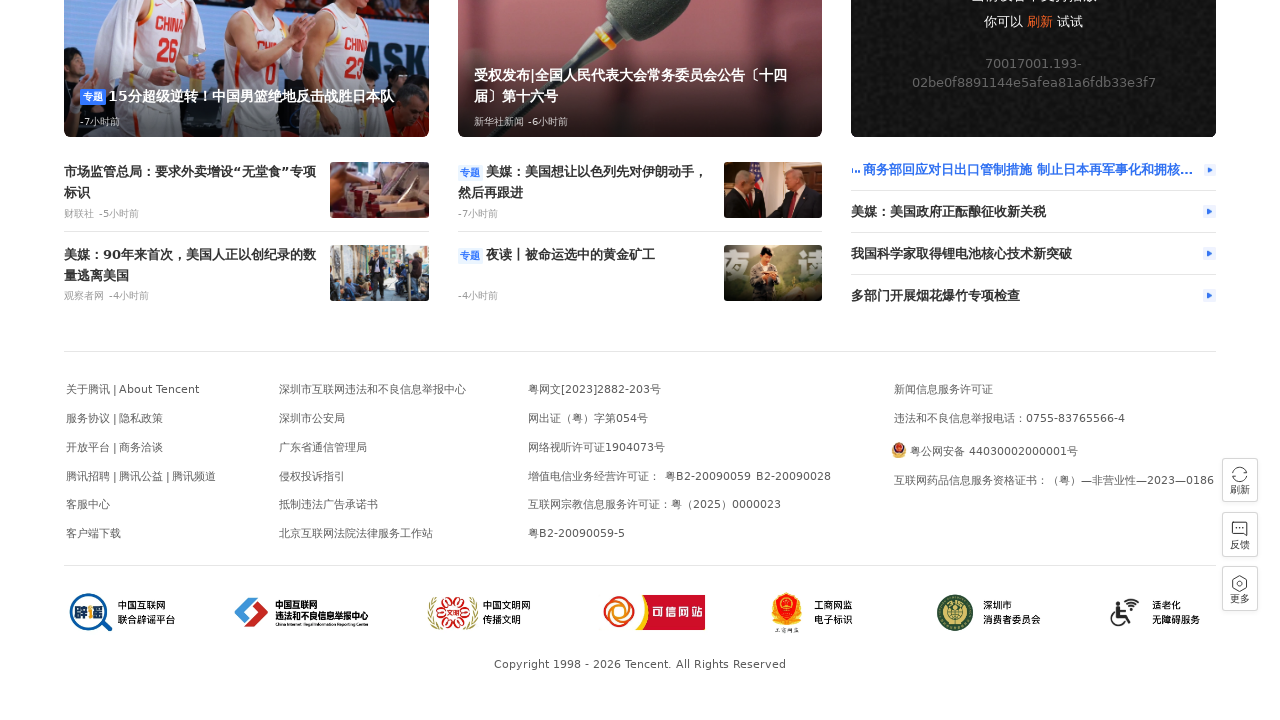

Scrolled to position 2600px on QQ homepage
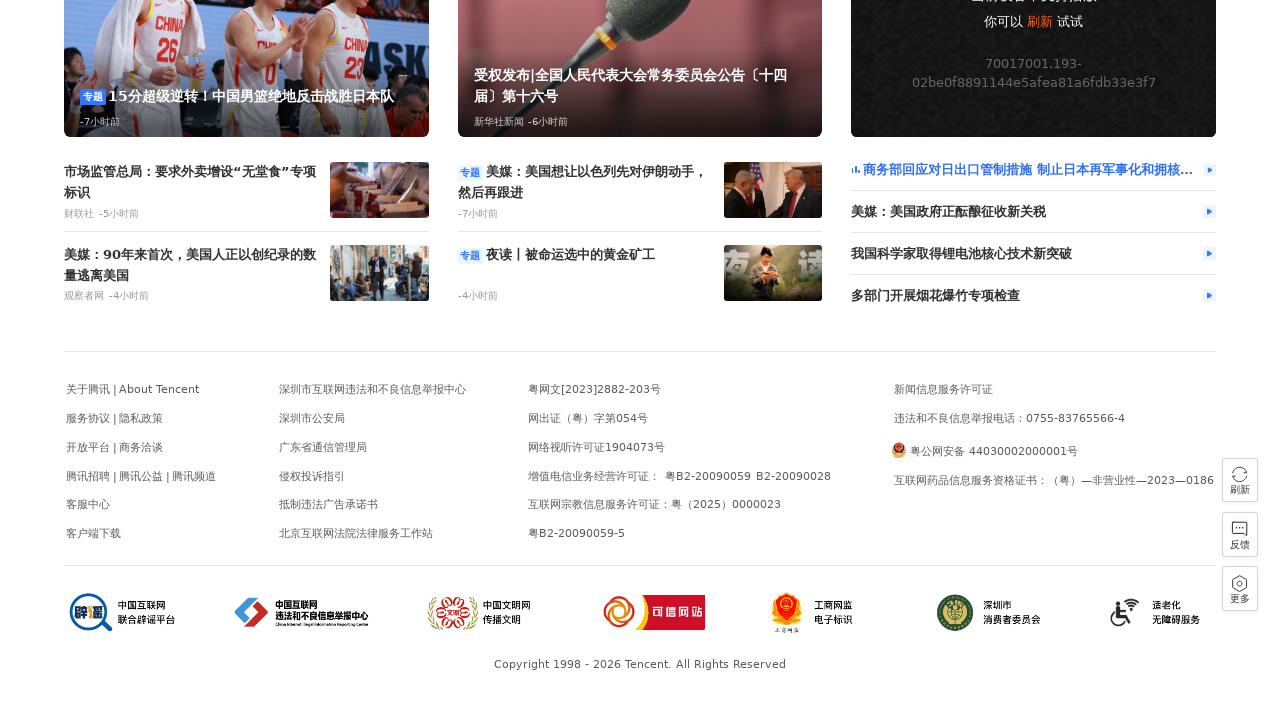

Waited 200ms for smooth scroll effect at position 2600px
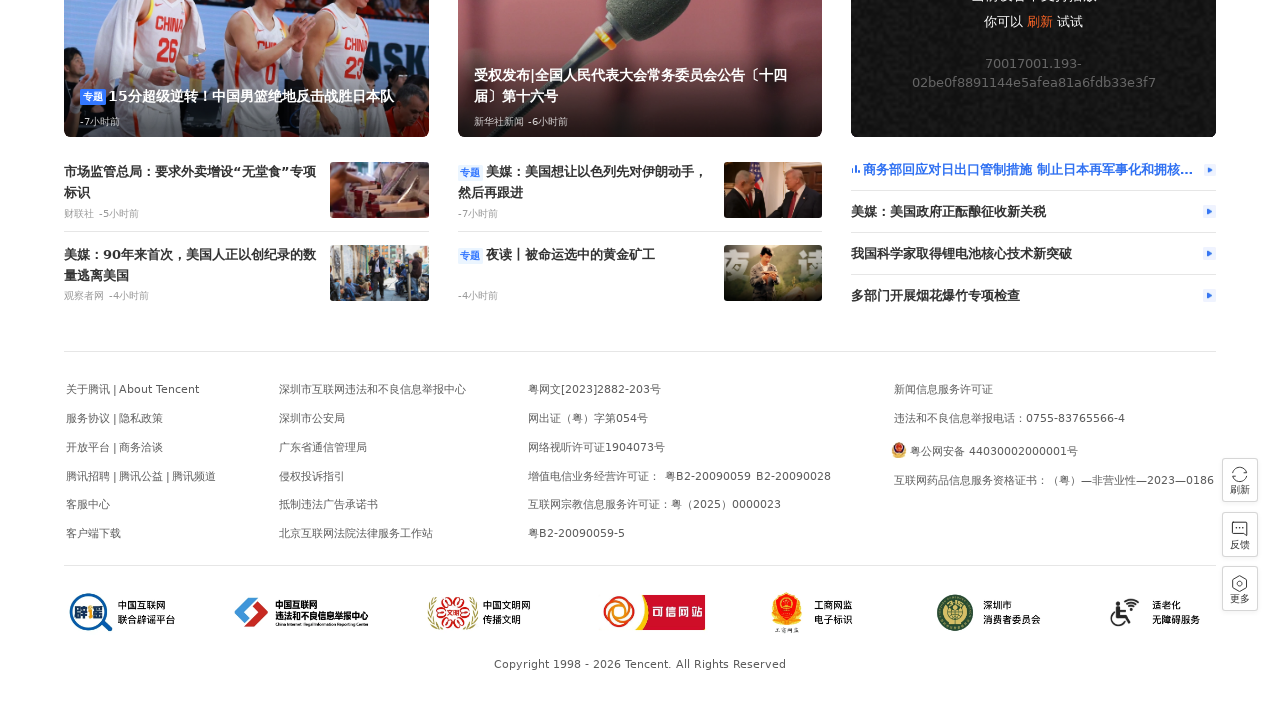

Scrolled to position 2650px on QQ homepage
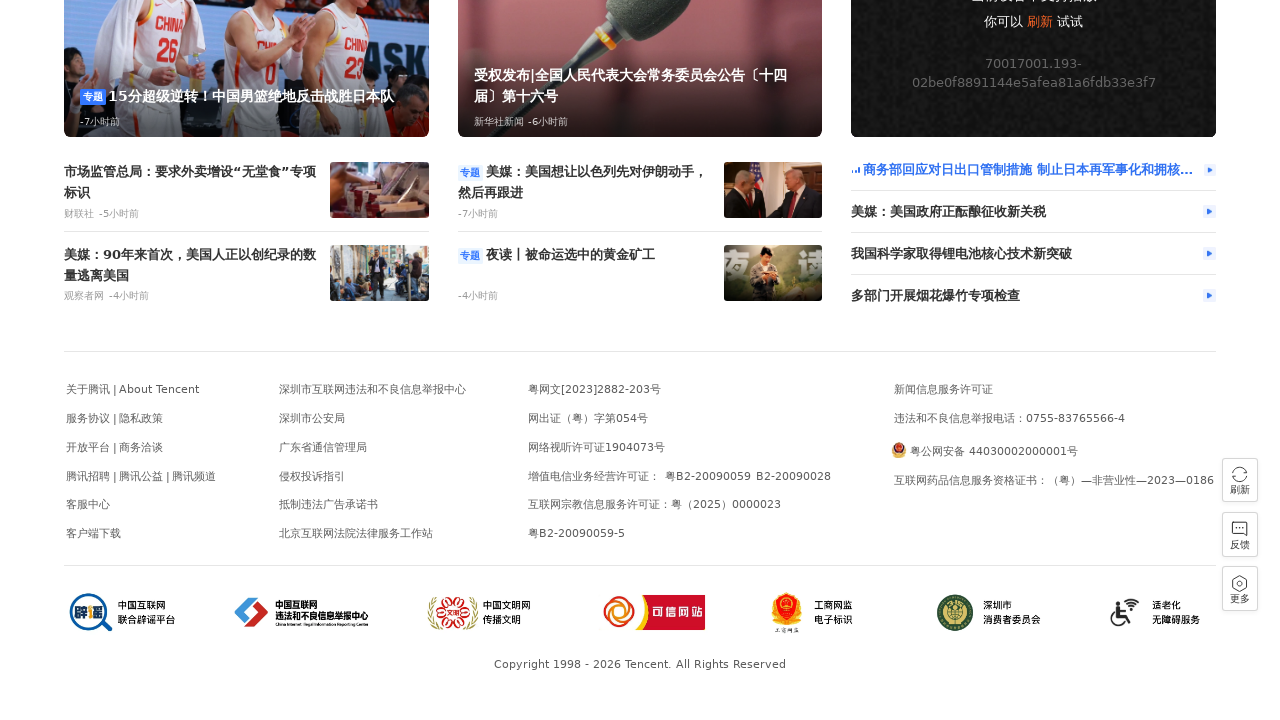

Waited 200ms for smooth scroll effect at position 2650px
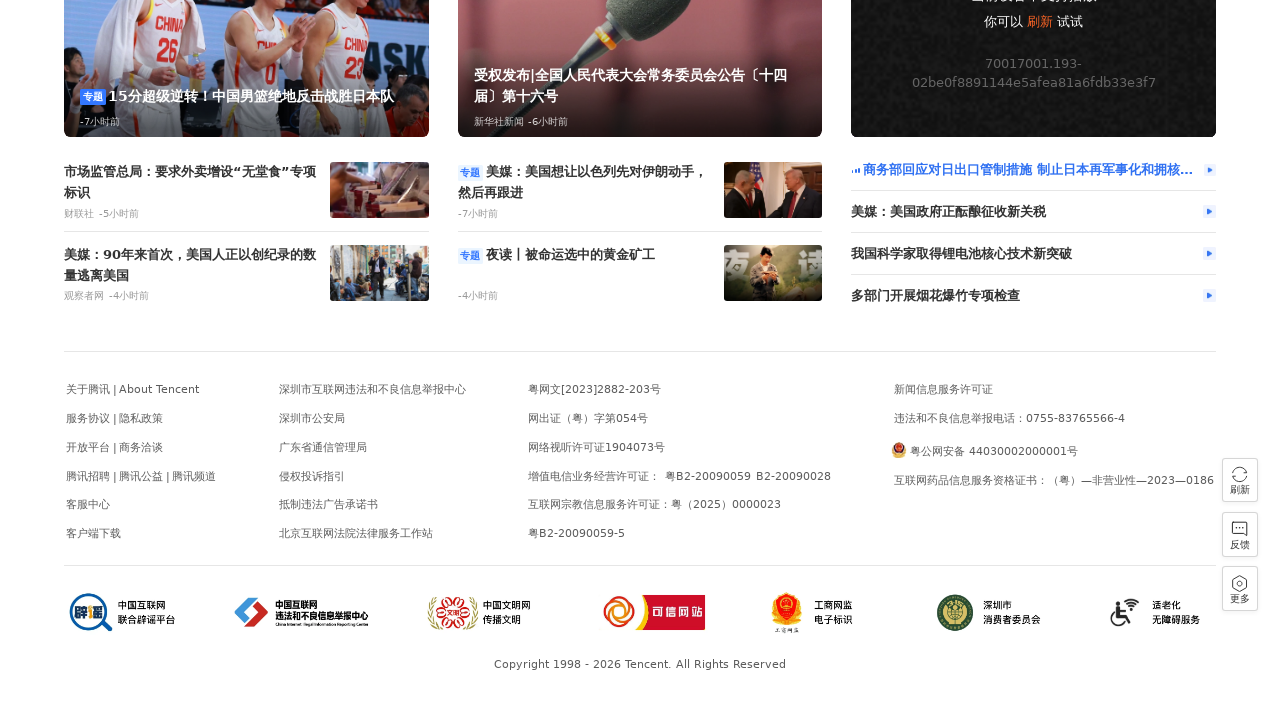

Scrolled to position 2700px on QQ homepage
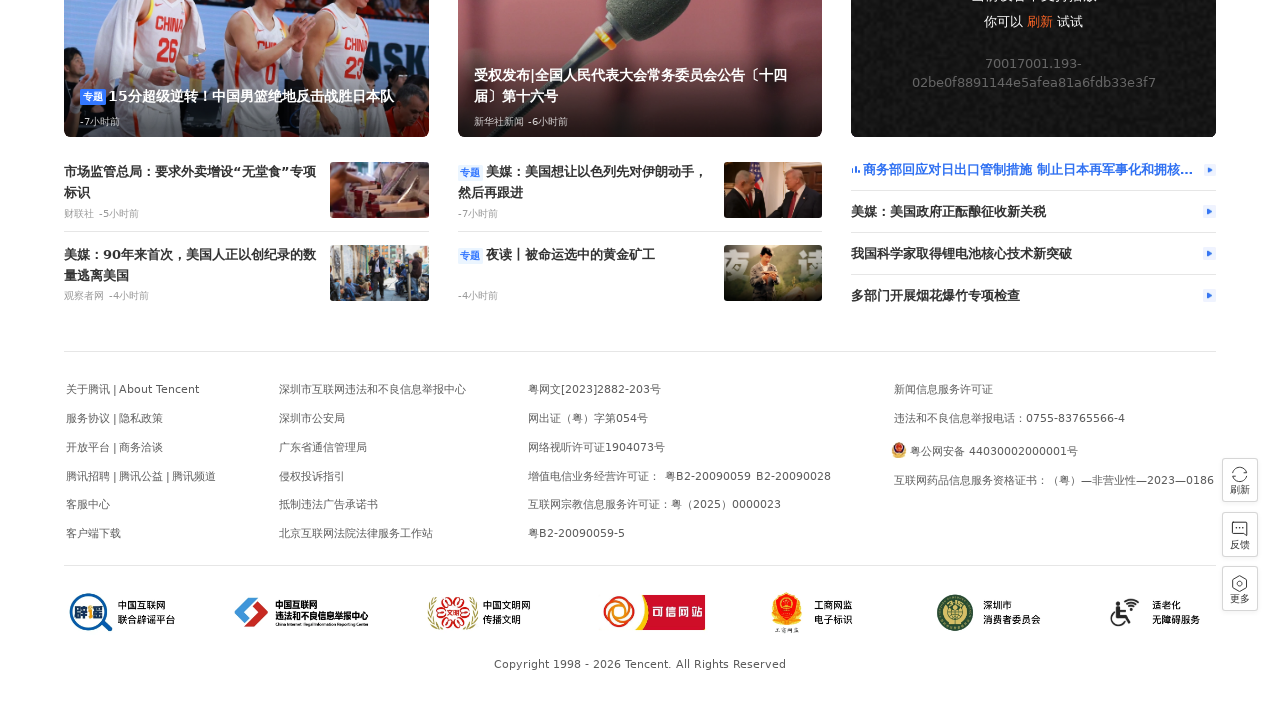

Waited 200ms for smooth scroll effect at position 2700px
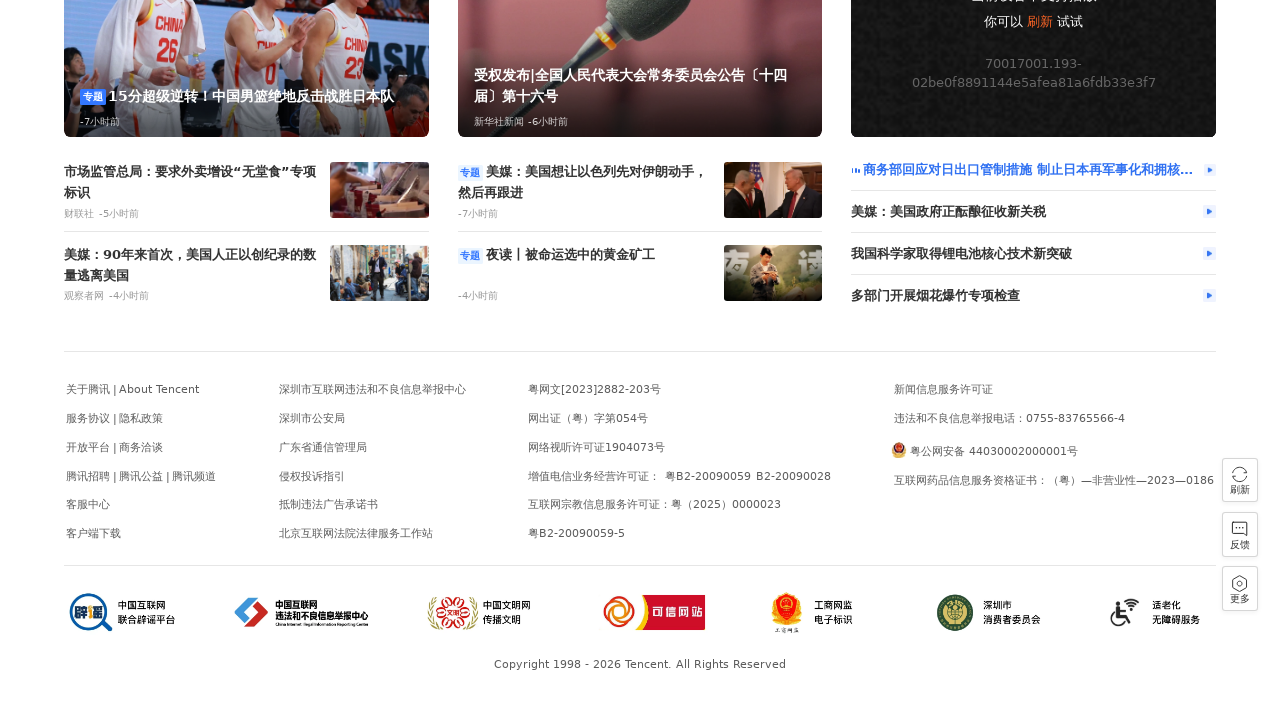

Scrolled to position 2750px on QQ homepage
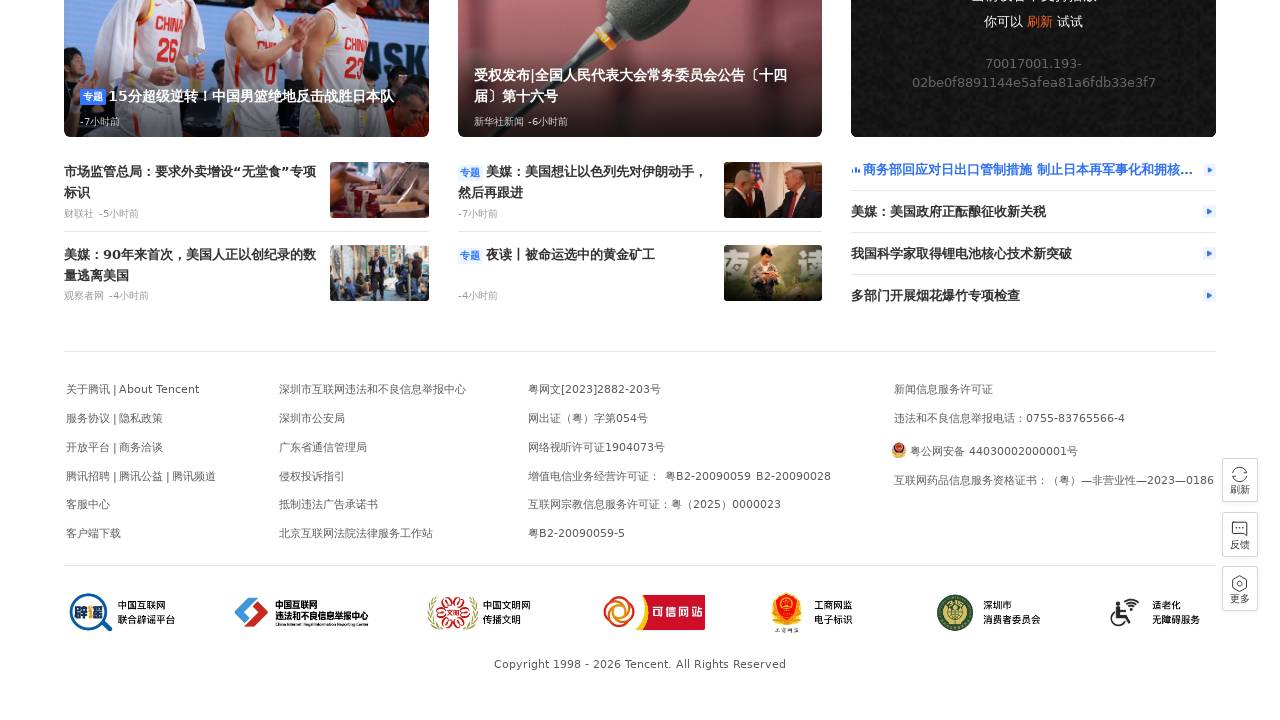

Waited 200ms for smooth scroll effect at position 2750px
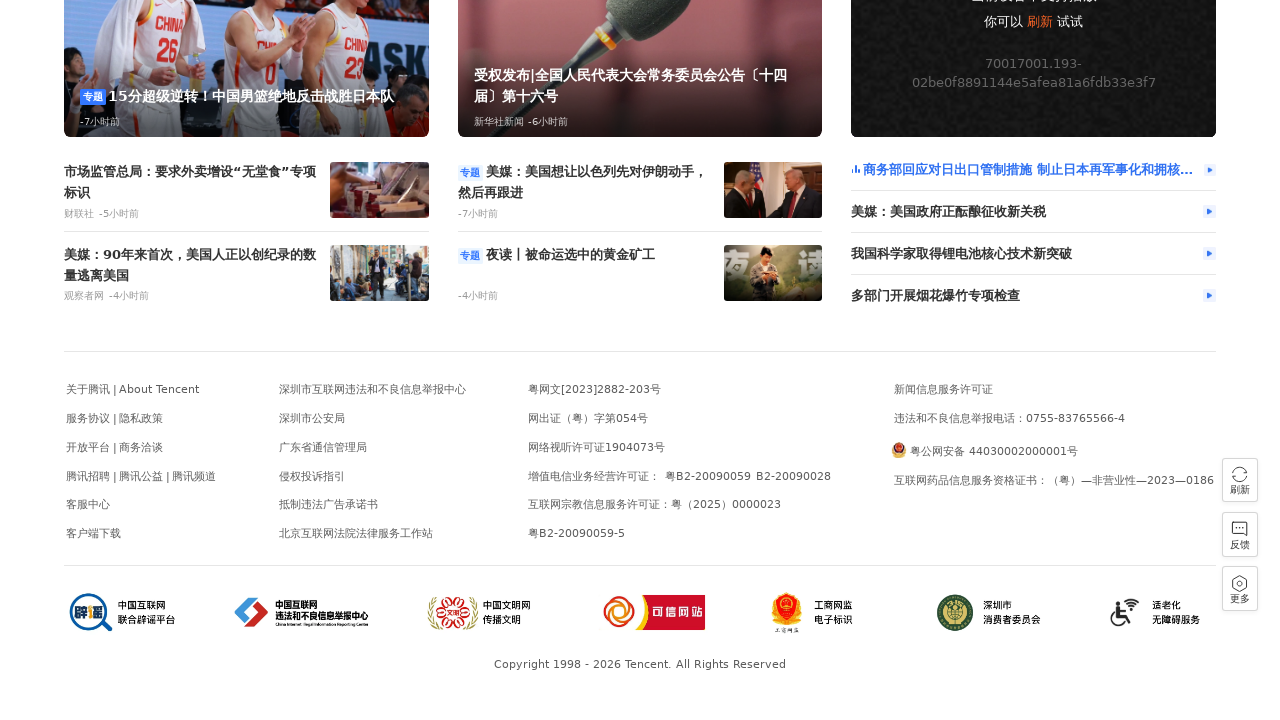

Scrolled to position 2800px on QQ homepage
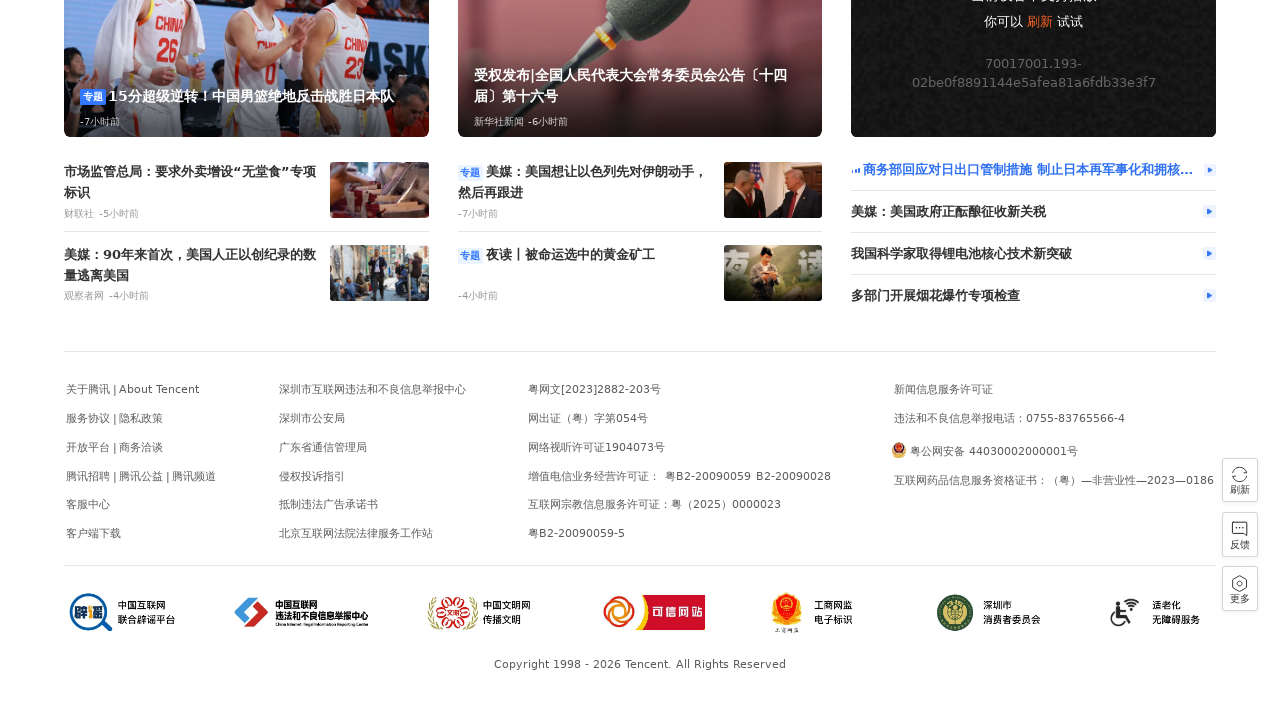

Waited 200ms for smooth scroll effect at position 2800px
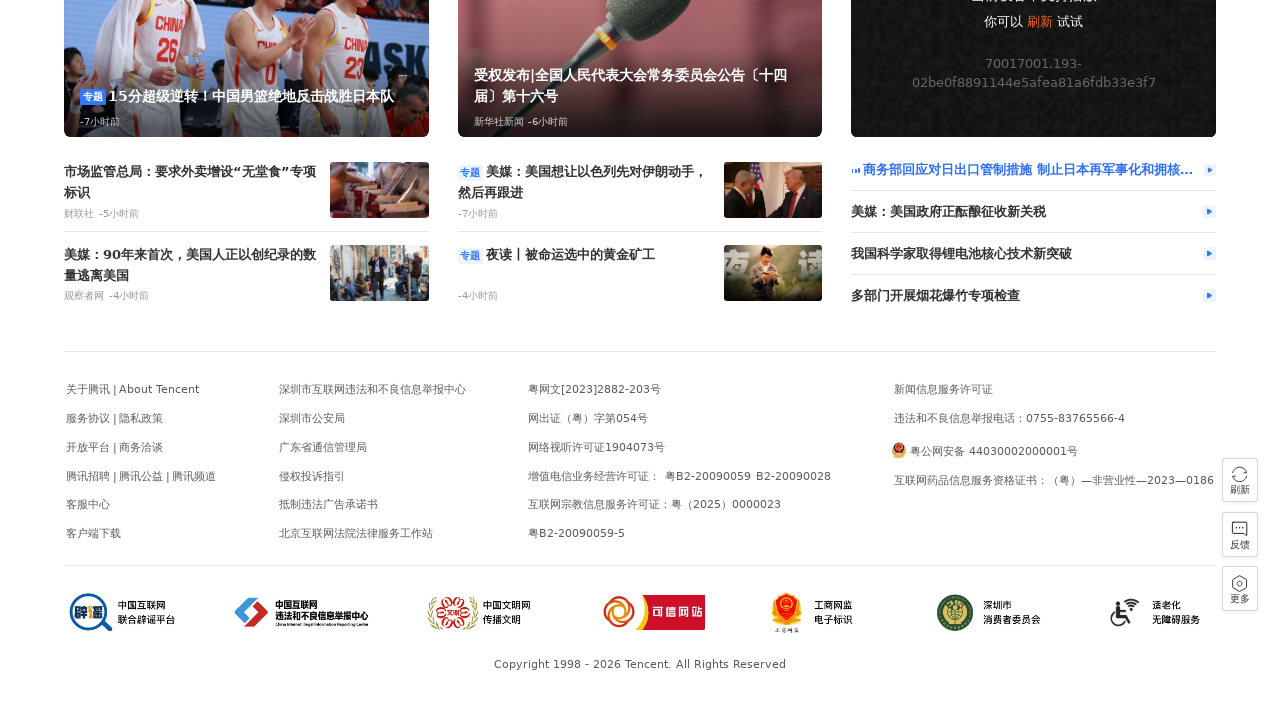

Scrolled to position 2850px on QQ homepage
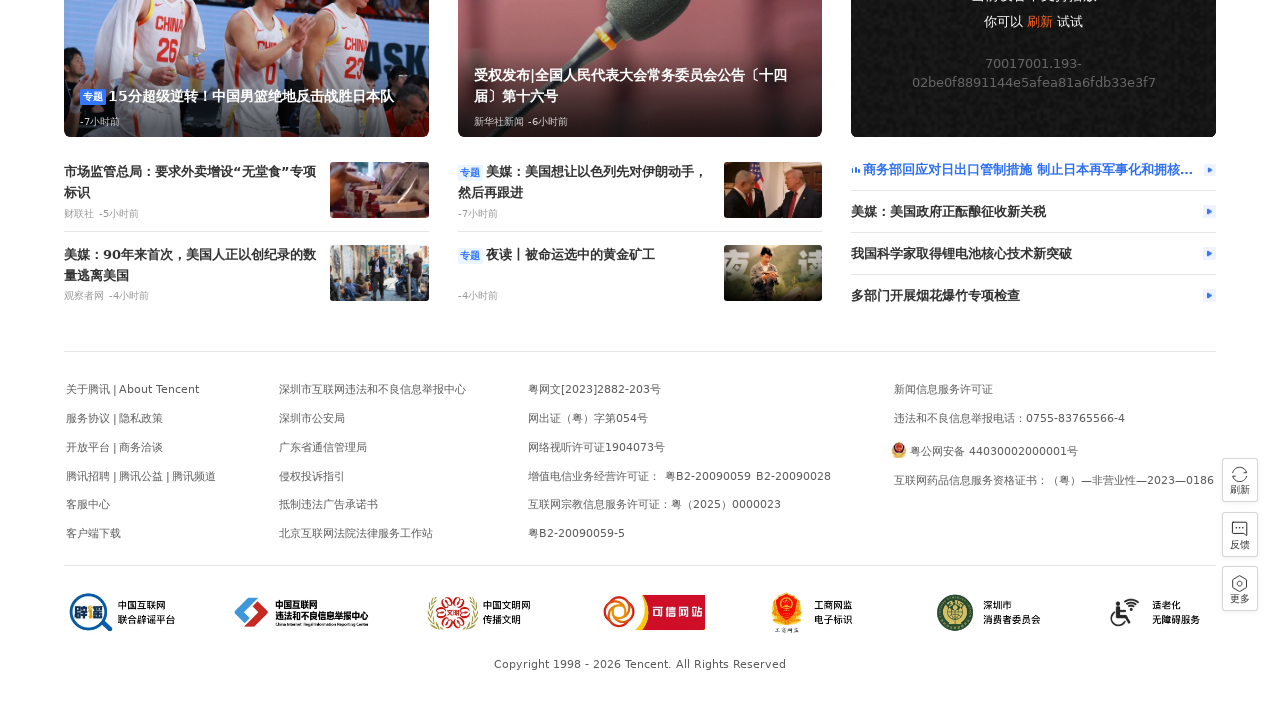

Waited 200ms for smooth scroll effect at position 2850px
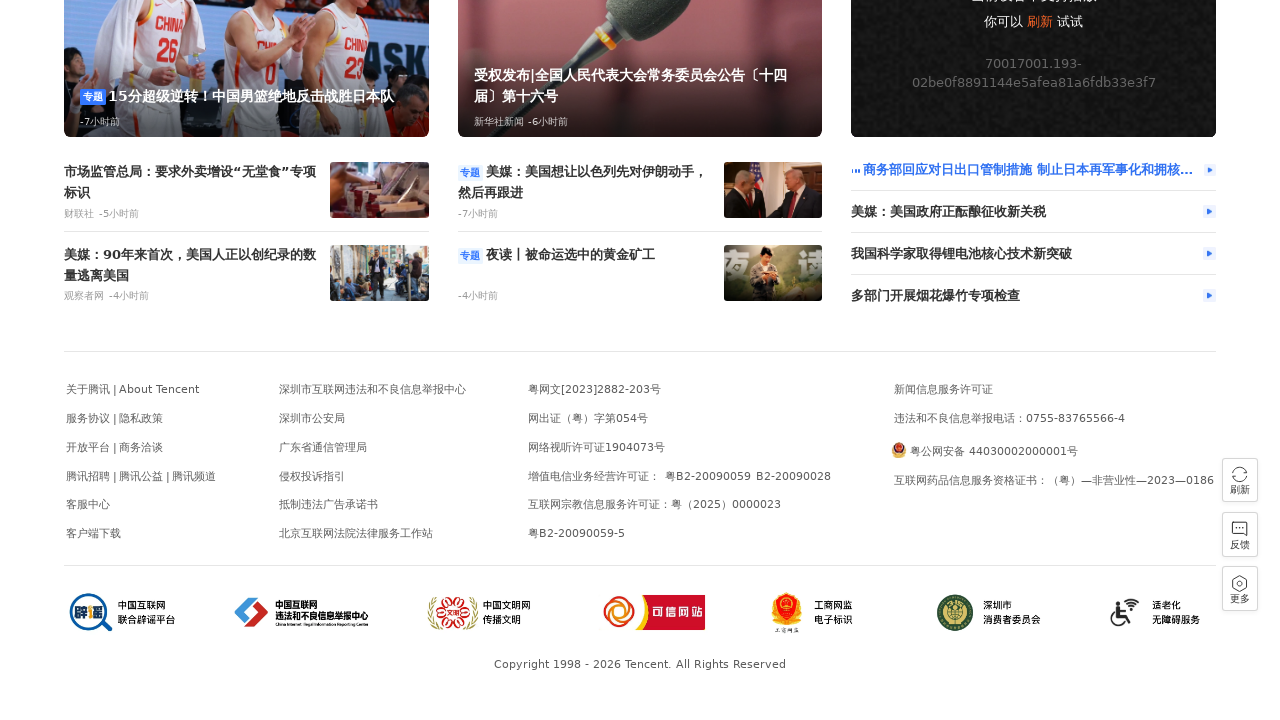

Scrolled to position 2900px on QQ homepage
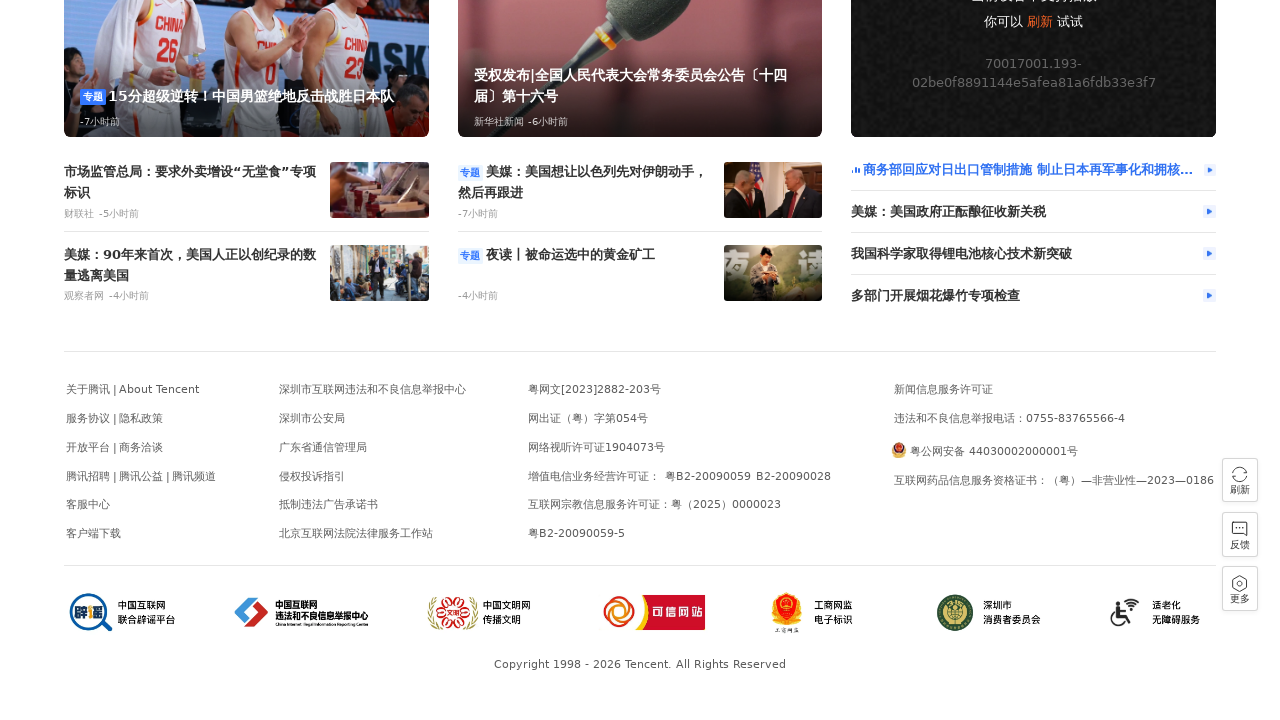

Waited 200ms for smooth scroll effect at position 2900px
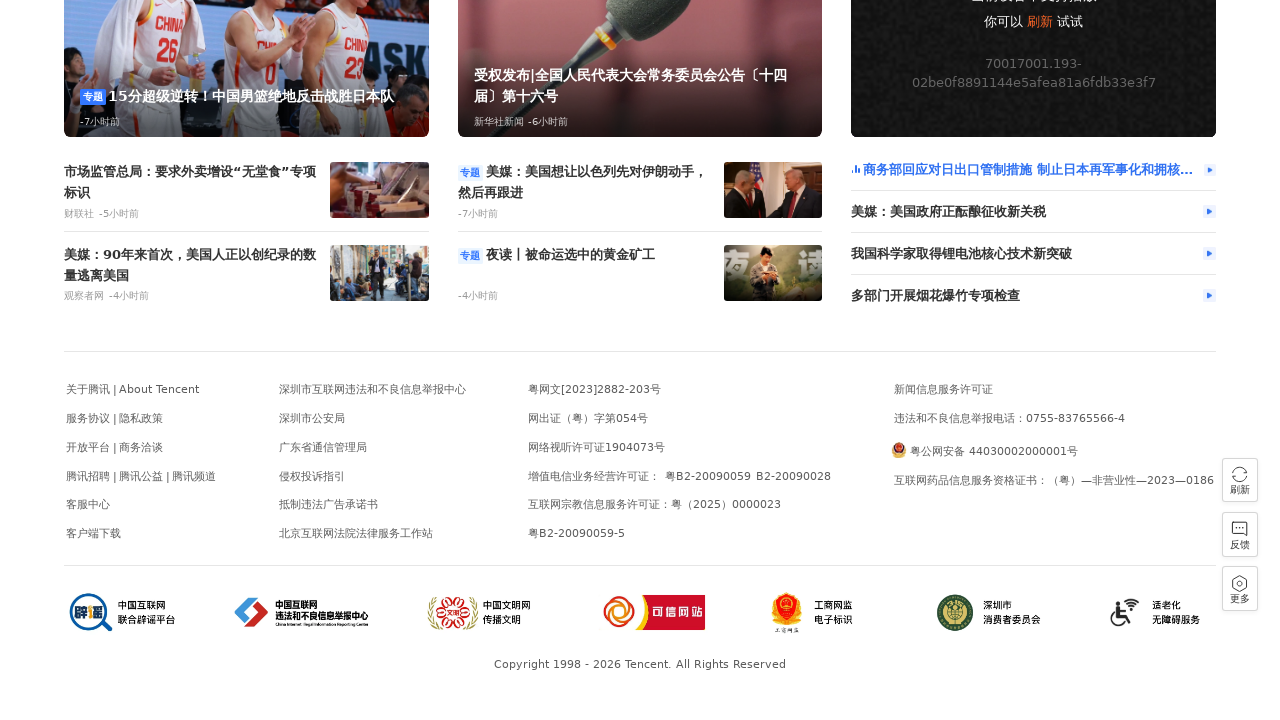

Scrolled to position 2950px on QQ homepage
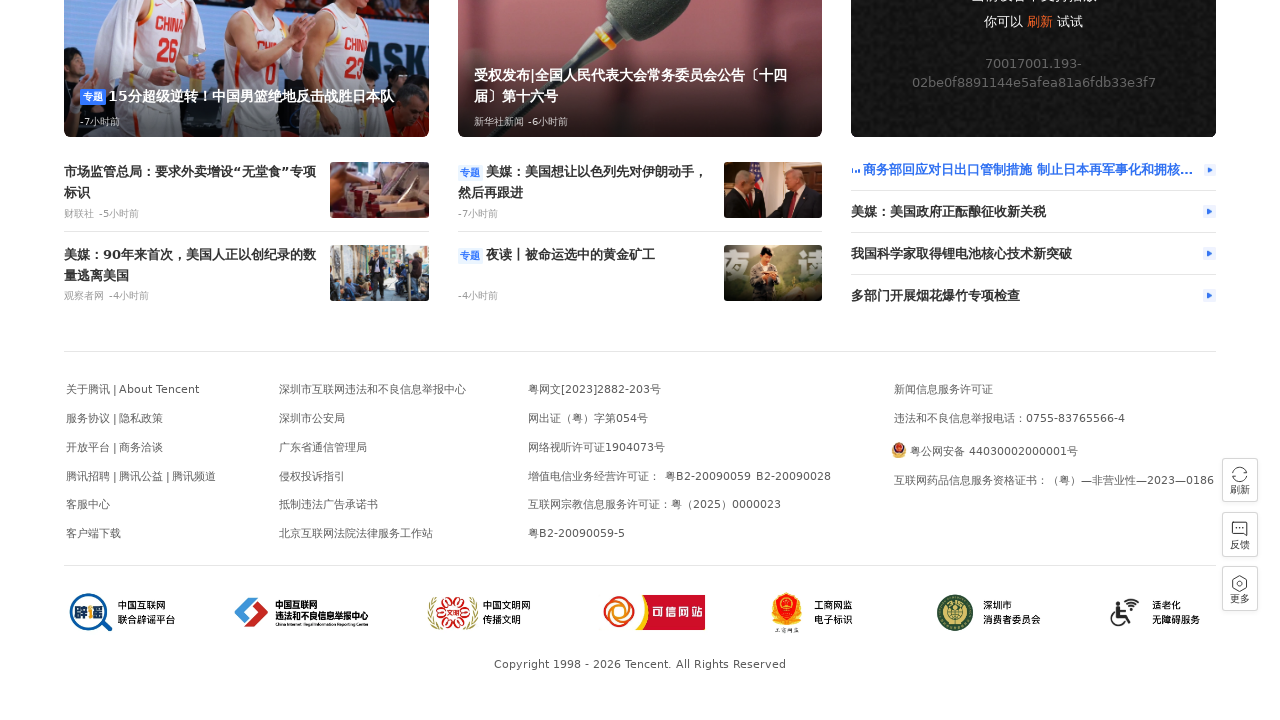

Waited 200ms for smooth scroll effect at position 2950px
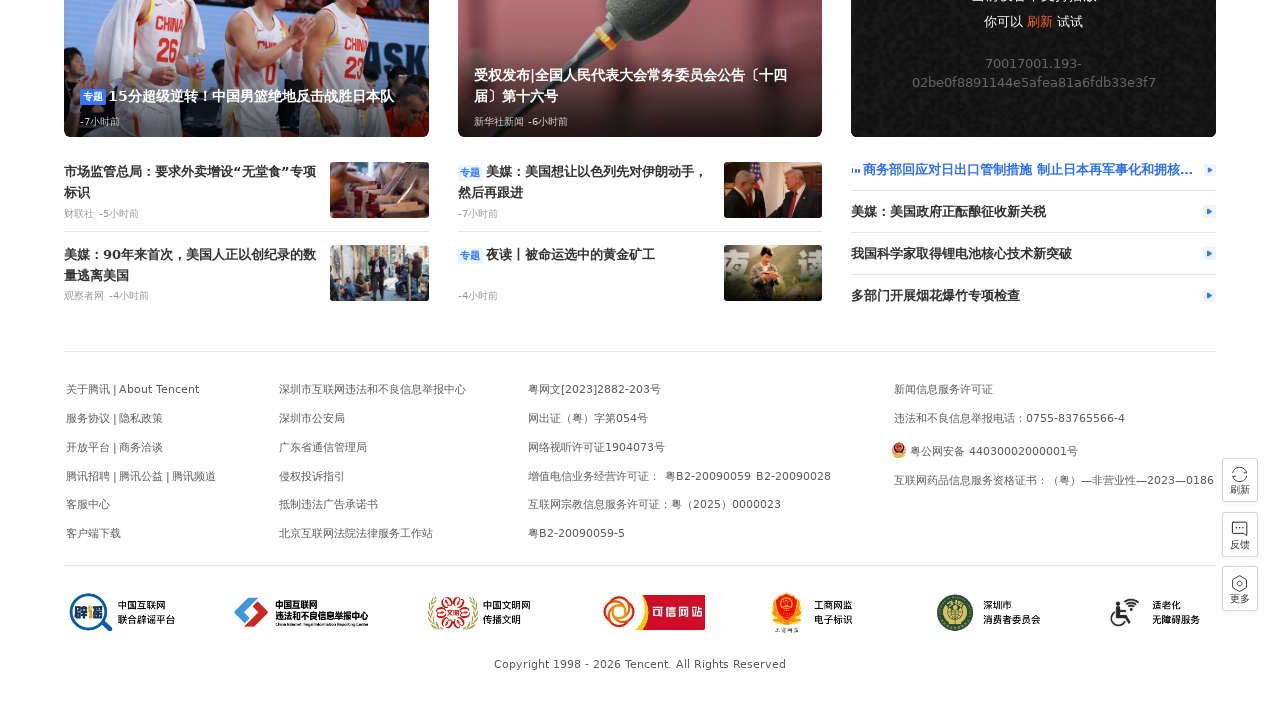

Scrolled to position 3000px on QQ homepage
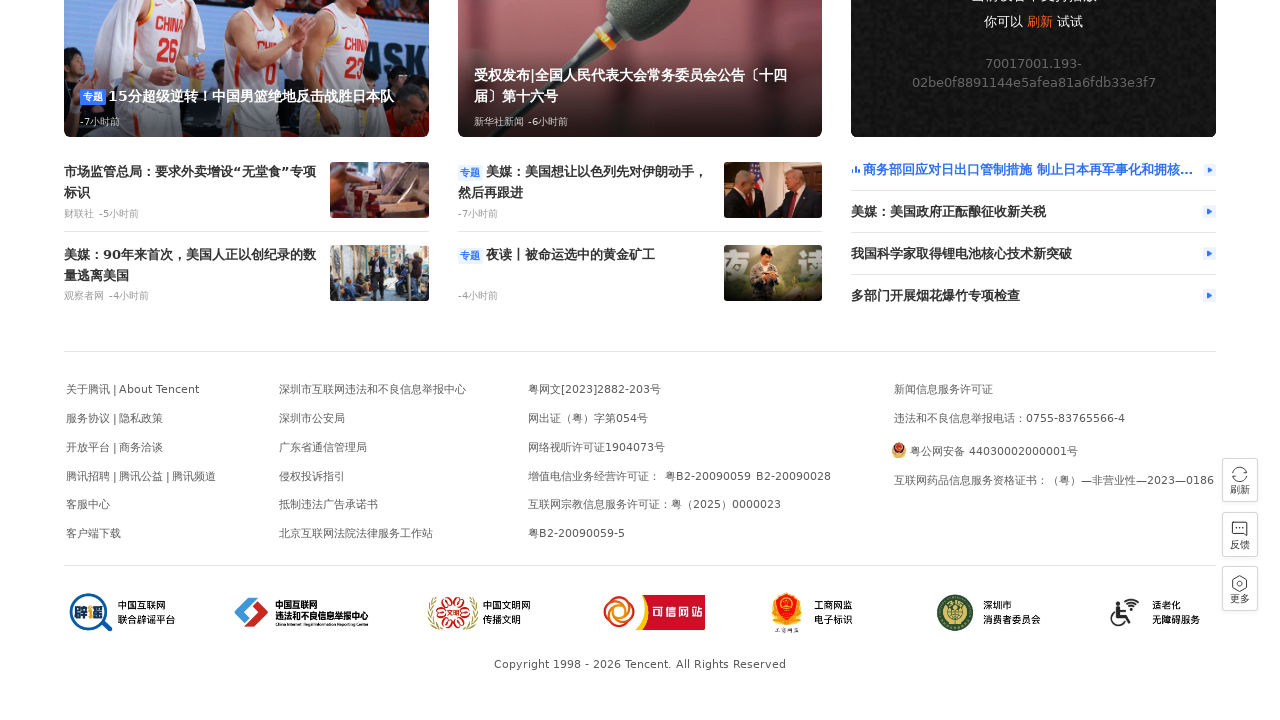

Waited 200ms for smooth scroll effect at position 3000px
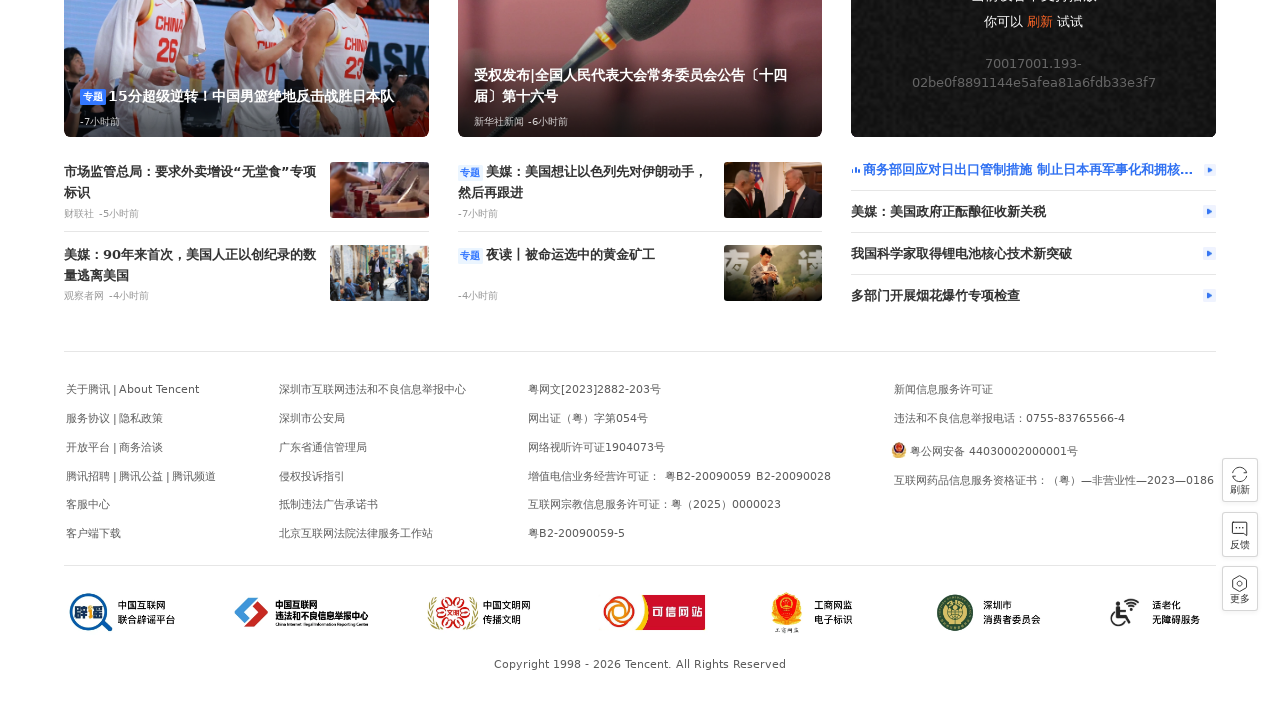

Scrolled to position 3050px on QQ homepage
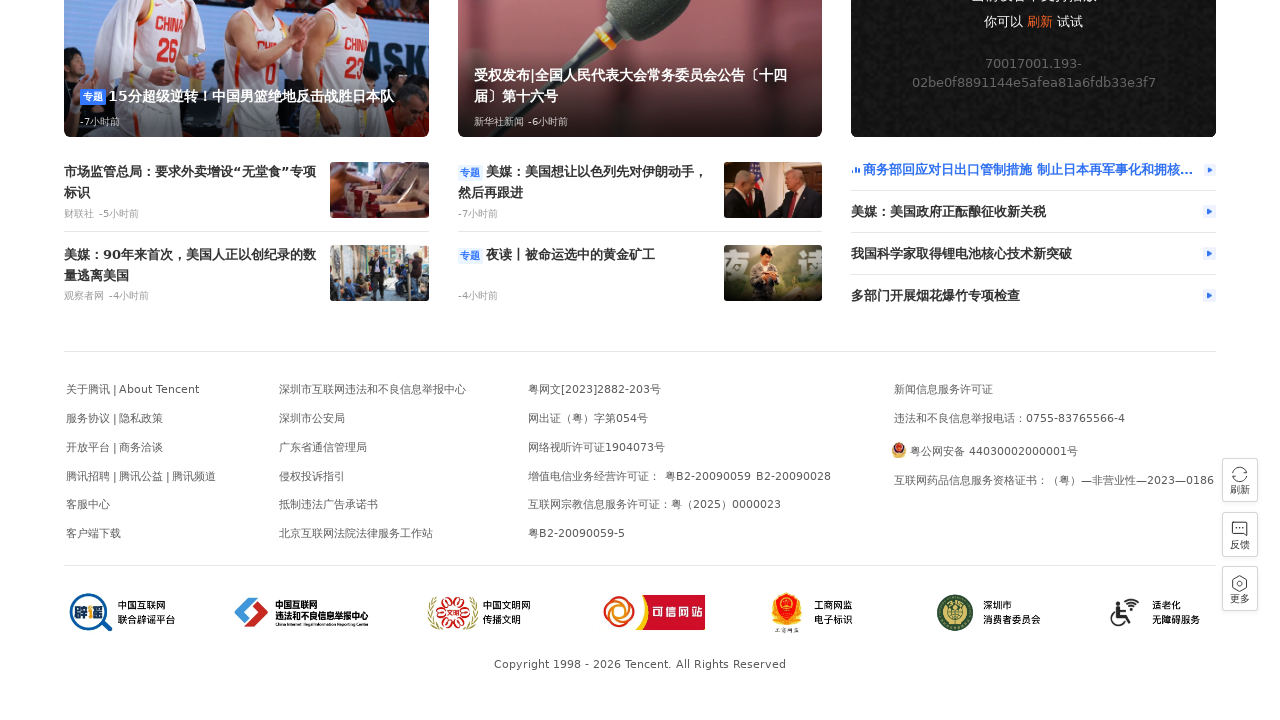

Waited 200ms for smooth scroll effect at position 3050px
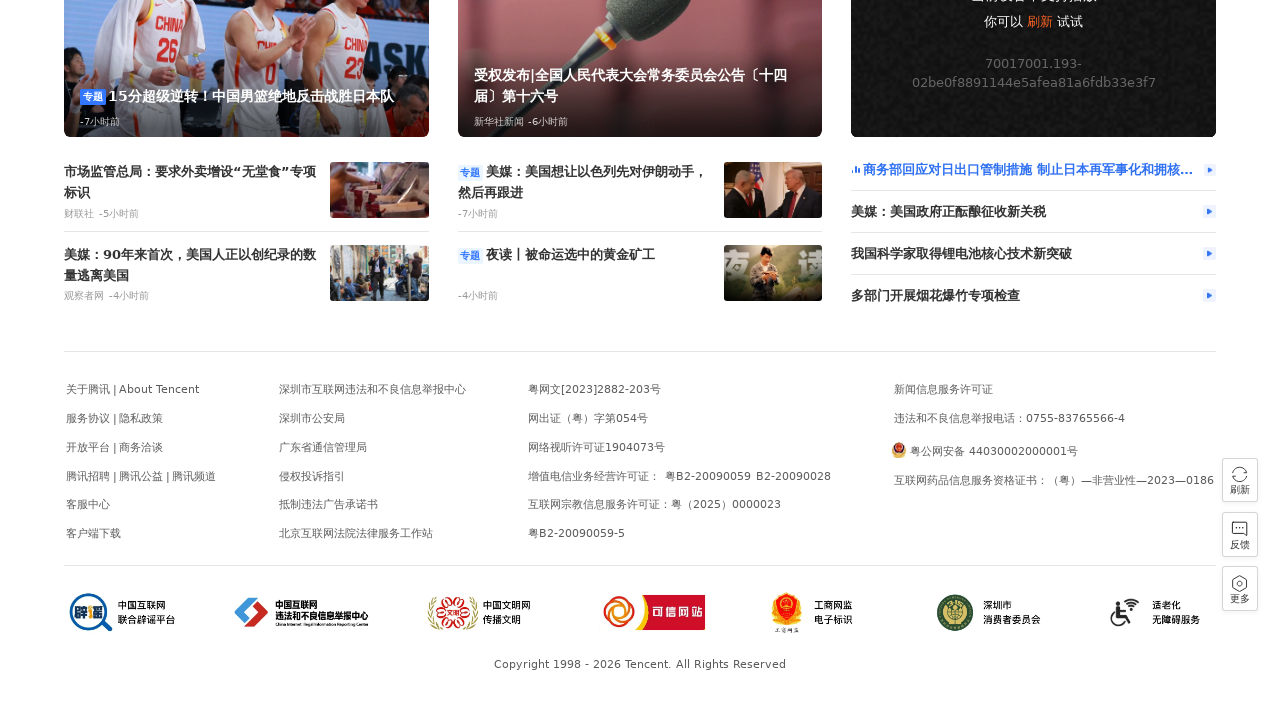

Scrolled to position 3100px on QQ homepage
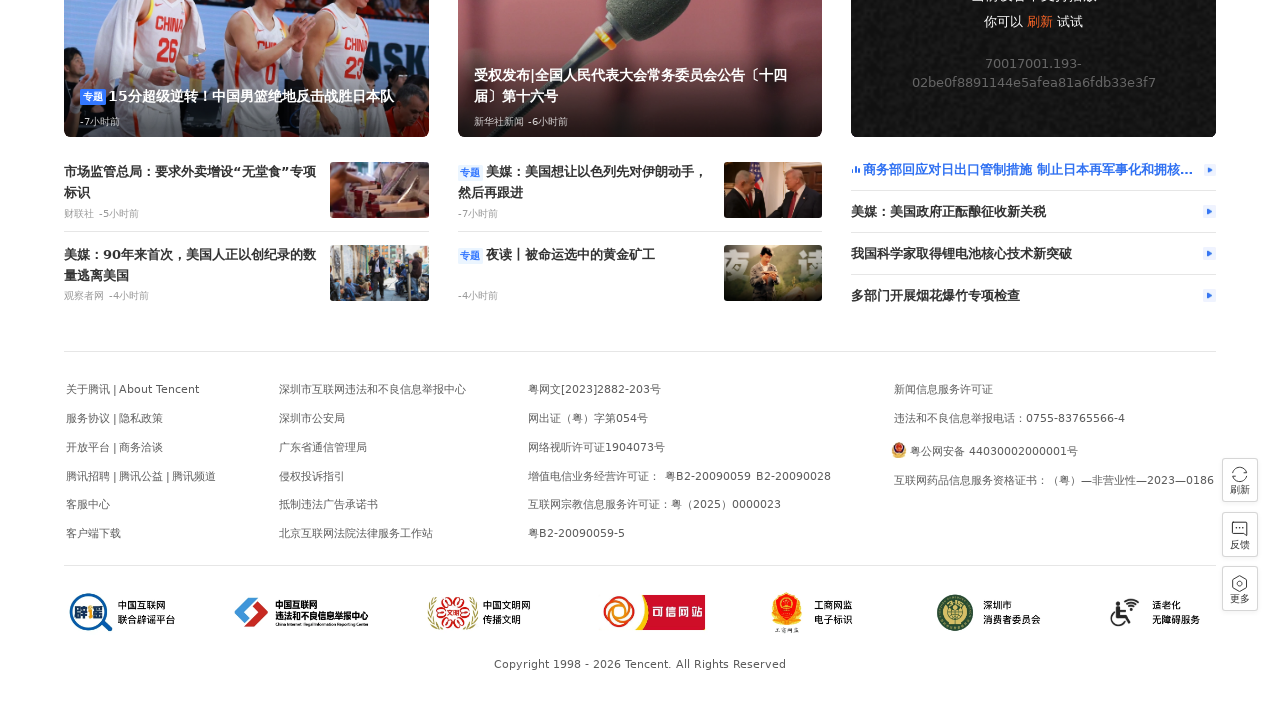

Waited 200ms for smooth scroll effect at position 3100px
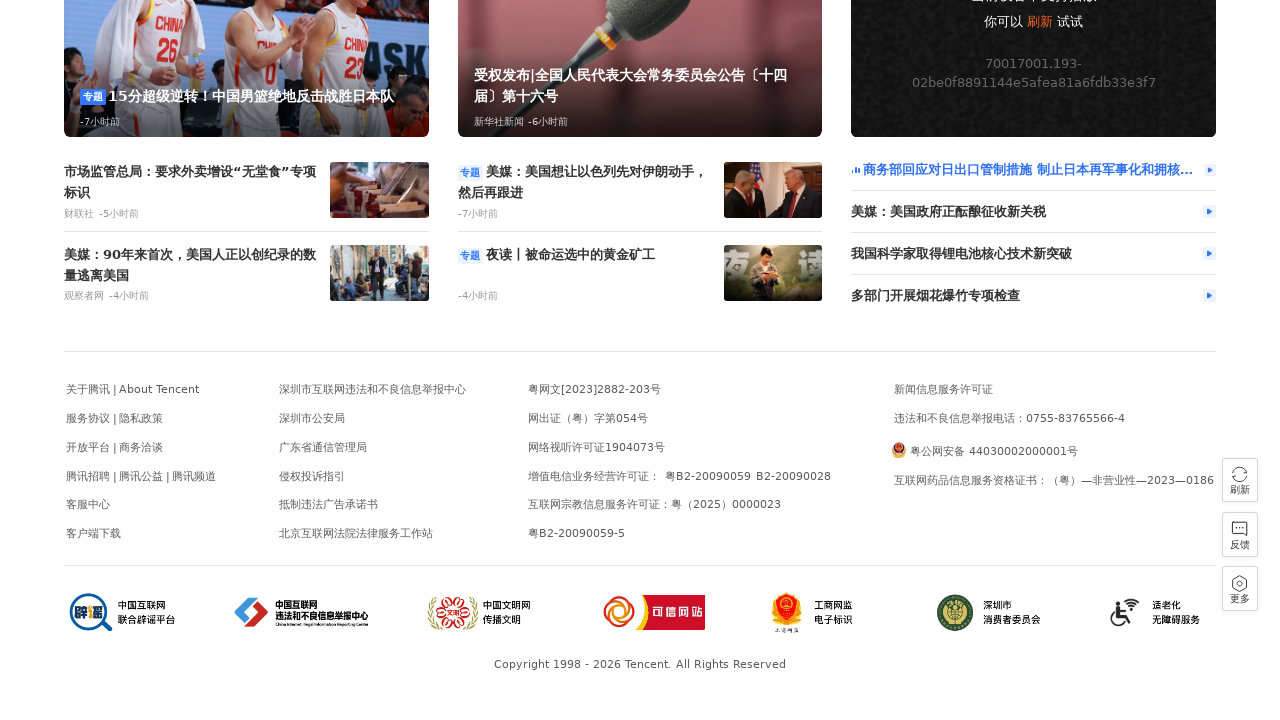

Scrolled to position 3150px on QQ homepage
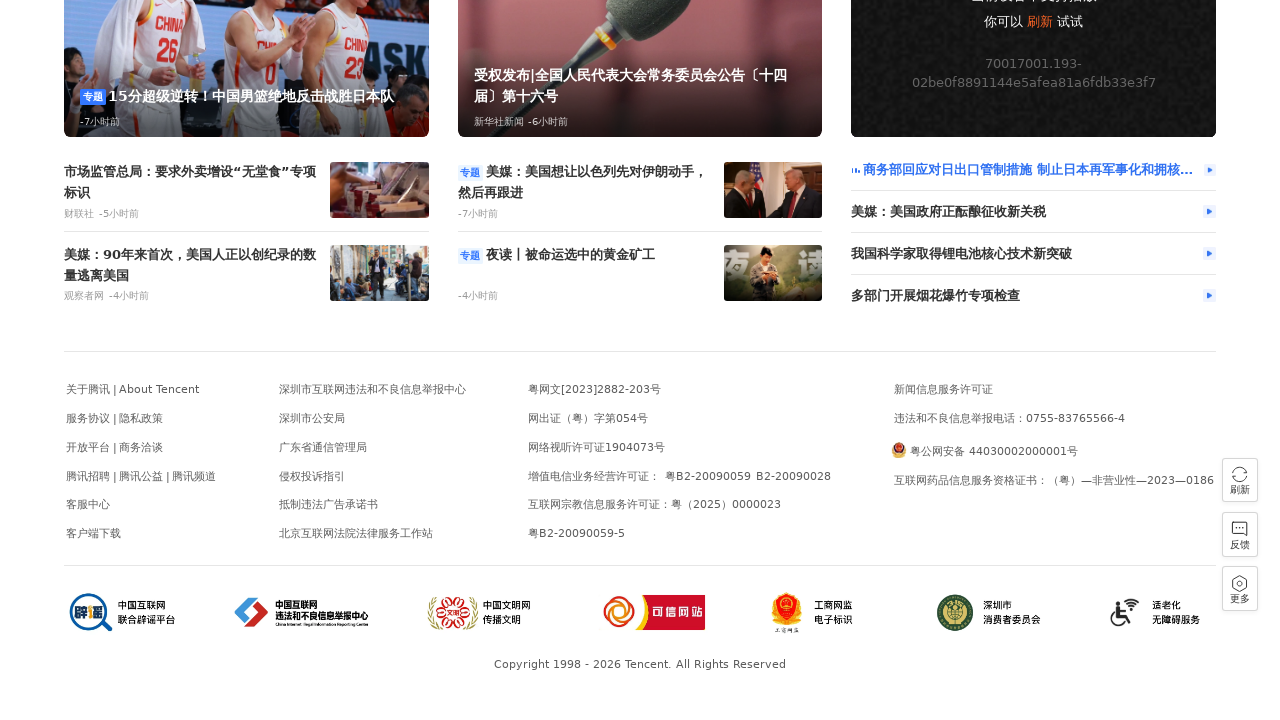

Waited 200ms for smooth scroll effect at position 3150px
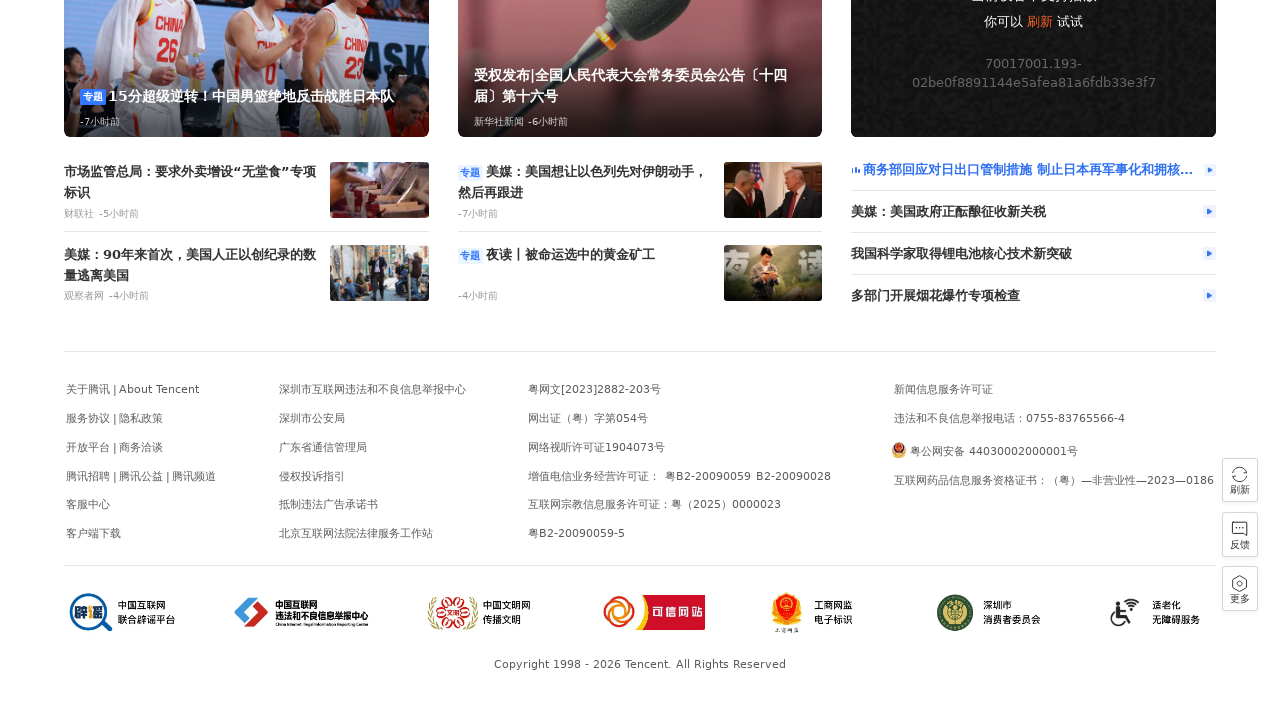

Scrolled to position 3200px on QQ homepage
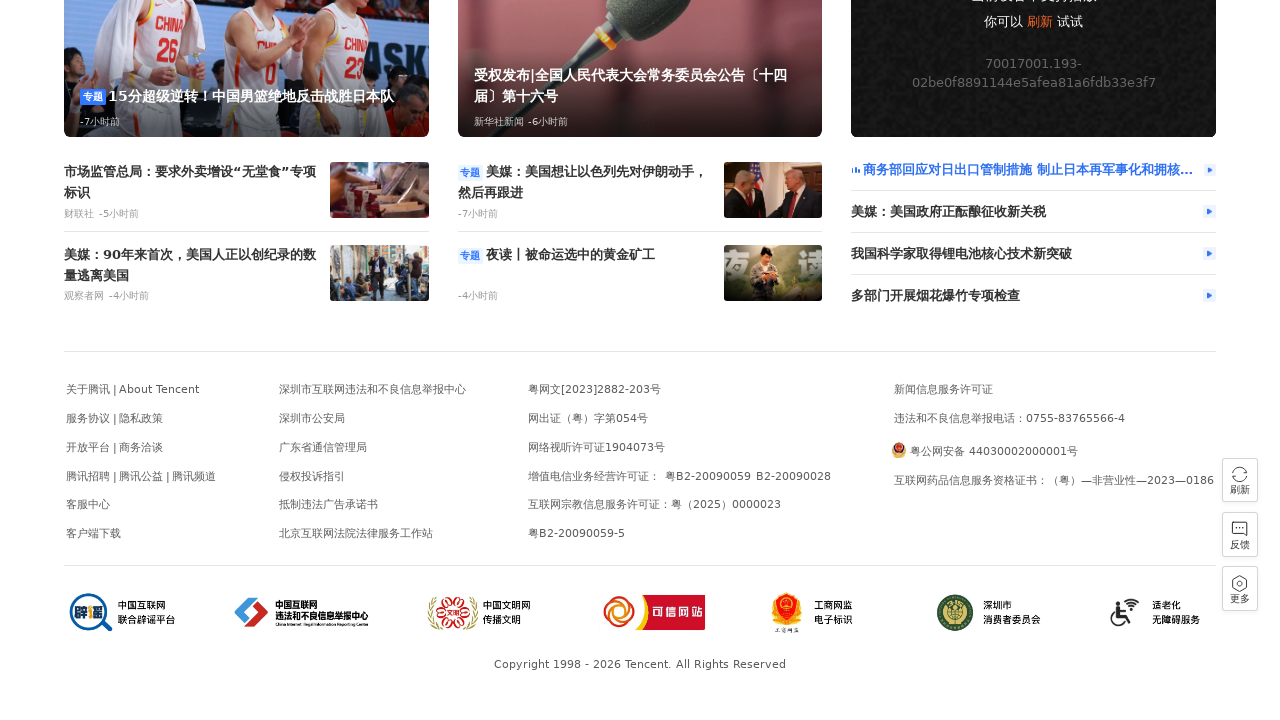

Waited 200ms for smooth scroll effect at position 3200px
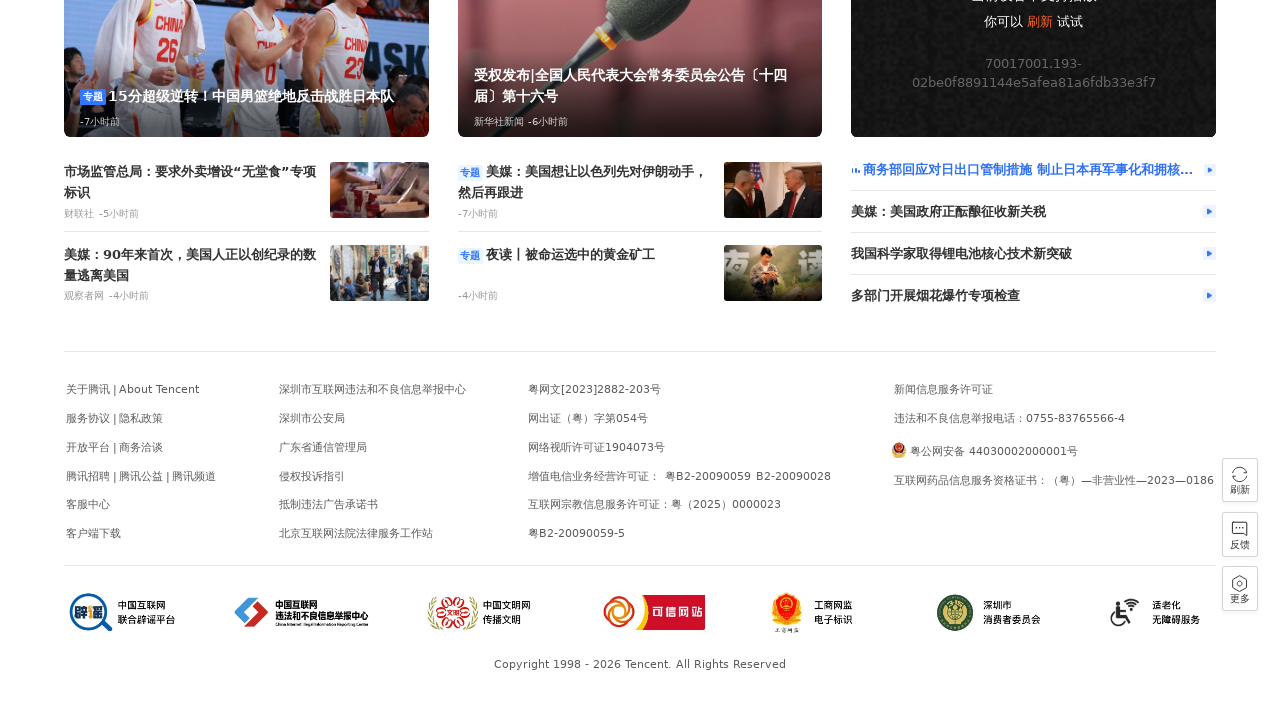

Scrolled to position 3250px on QQ homepage
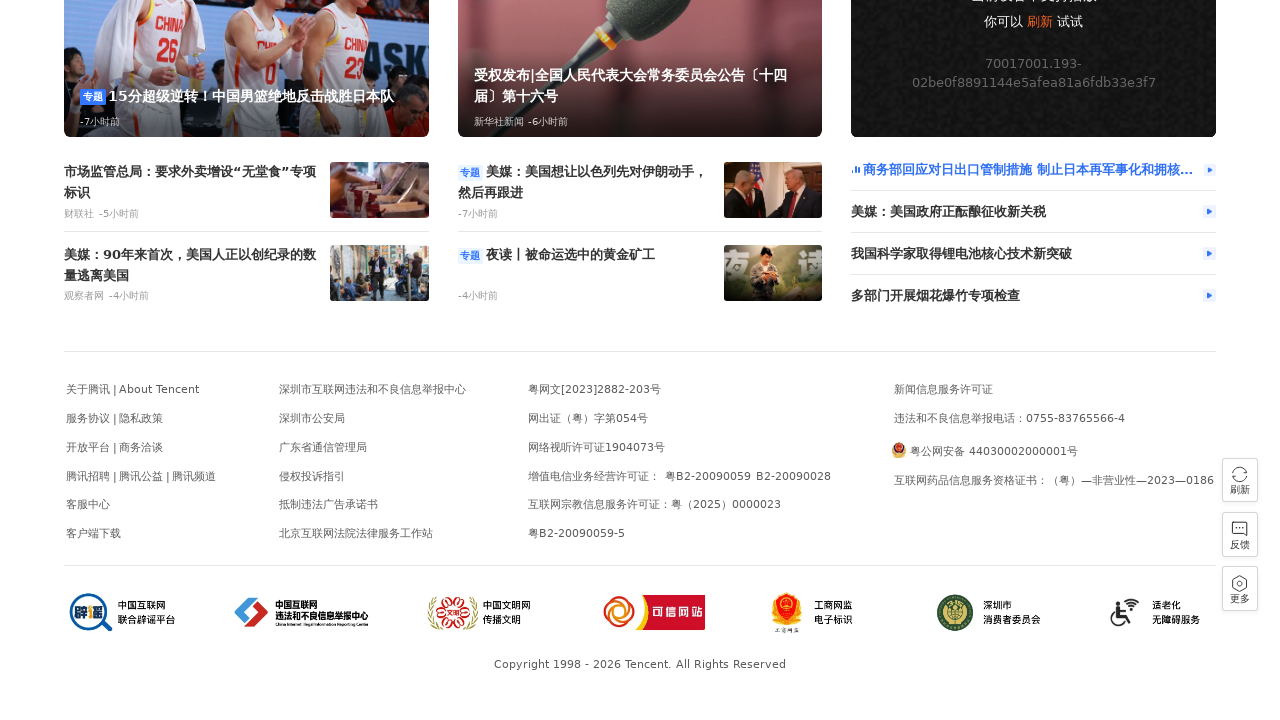

Waited 200ms for smooth scroll effect at position 3250px
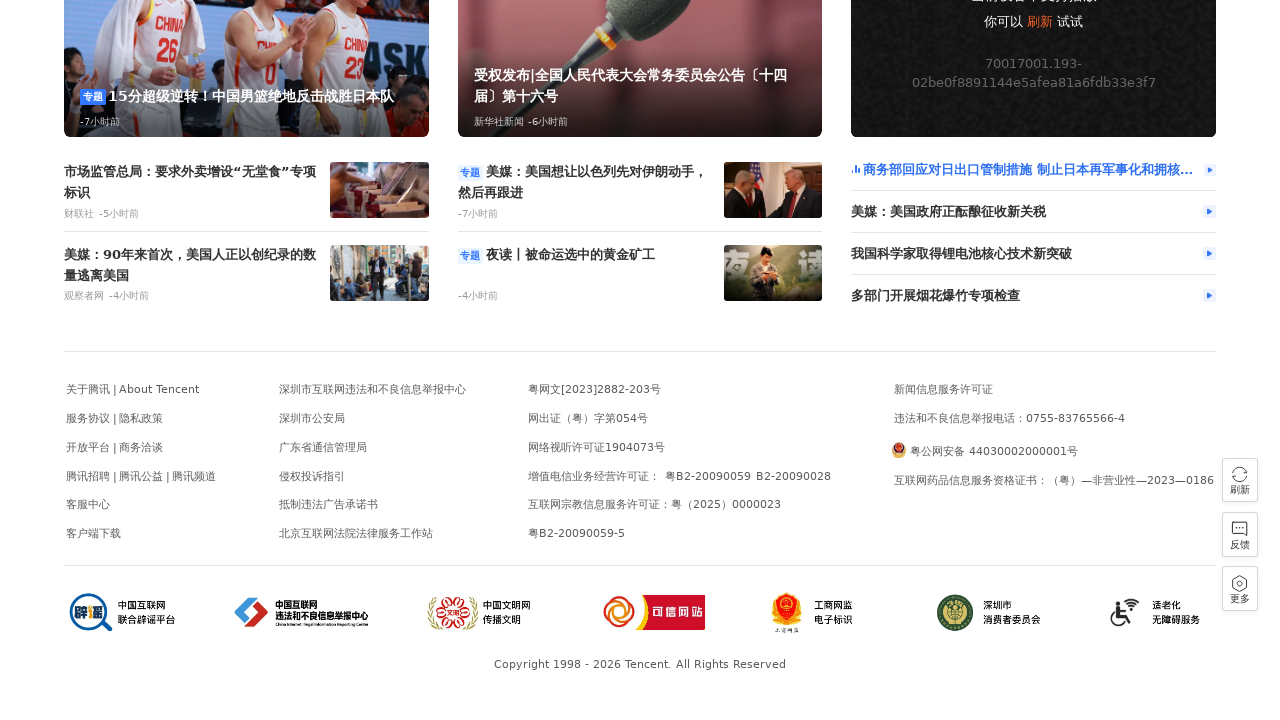

Scrolled to position 3300px on QQ homepage
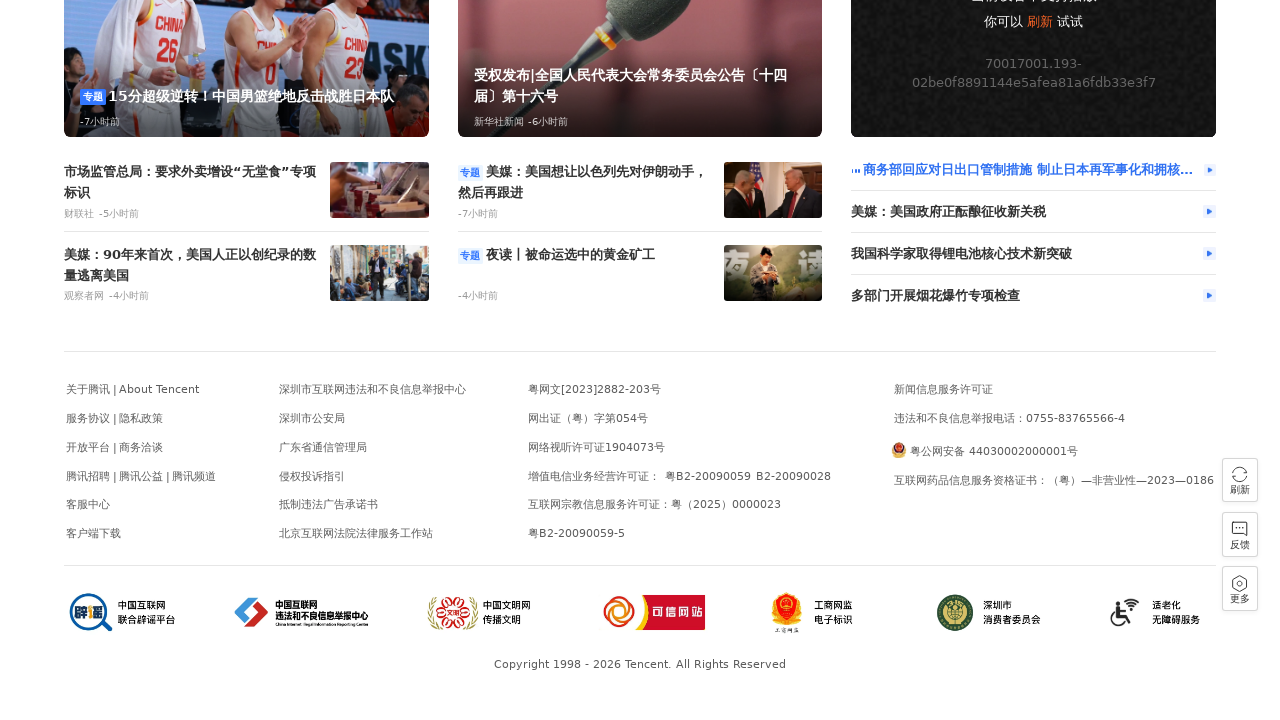

Waited 200ms for smooth scroll effect at position 3300px
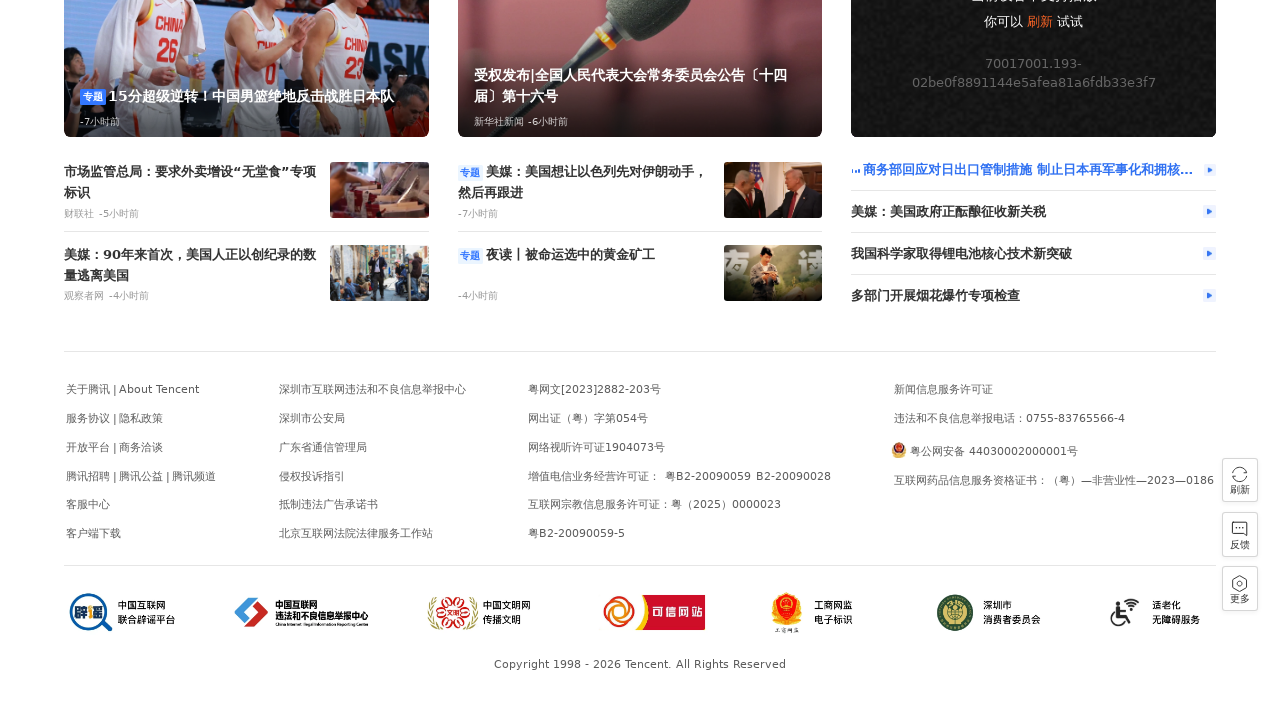

Scrolled to position 3350px on QQ homepage
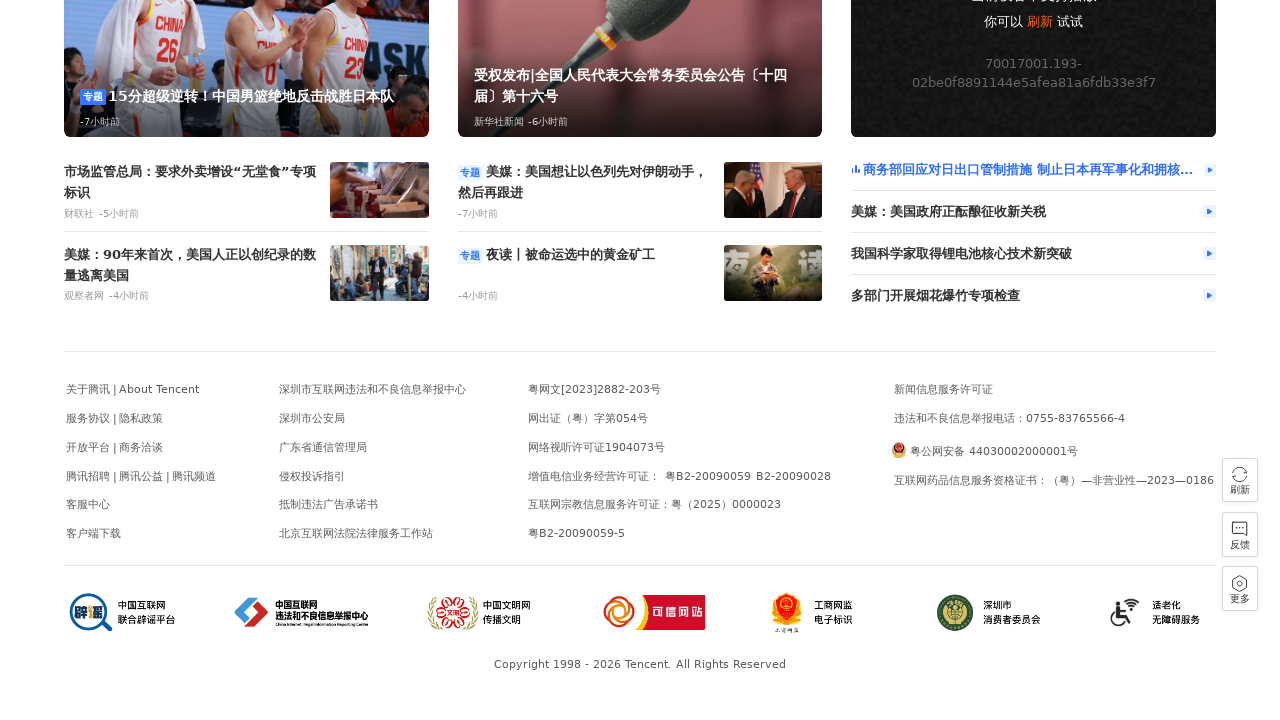

Waited 200ms for smooth scroll effect at position 3350px
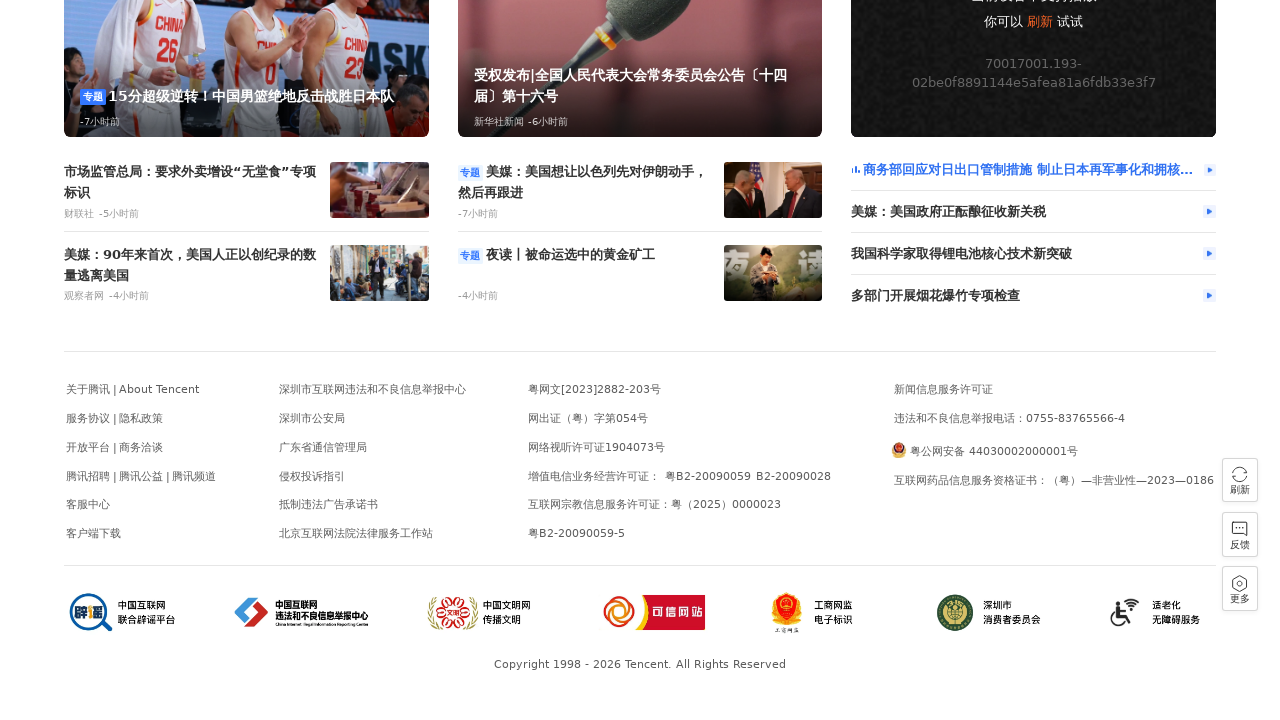

Scrolled to position 3400px on QQ homepage
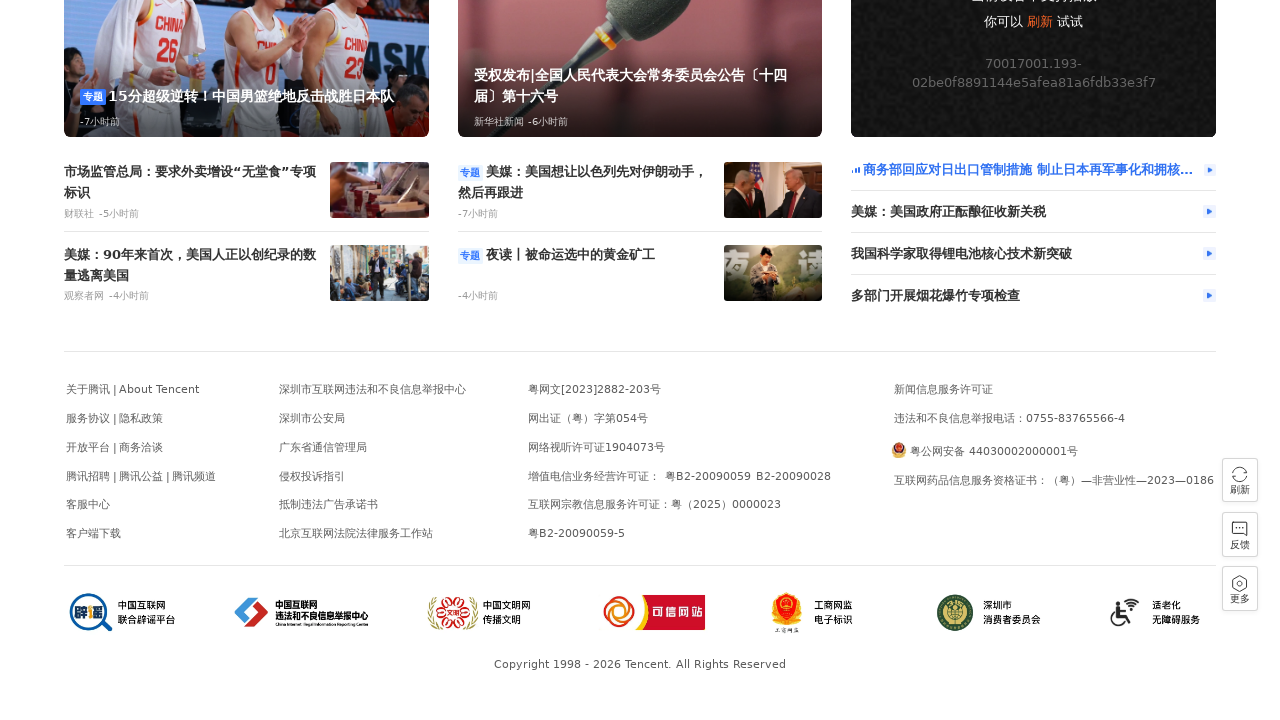

Waited 200ms for smooth scroll effect at position 3400px
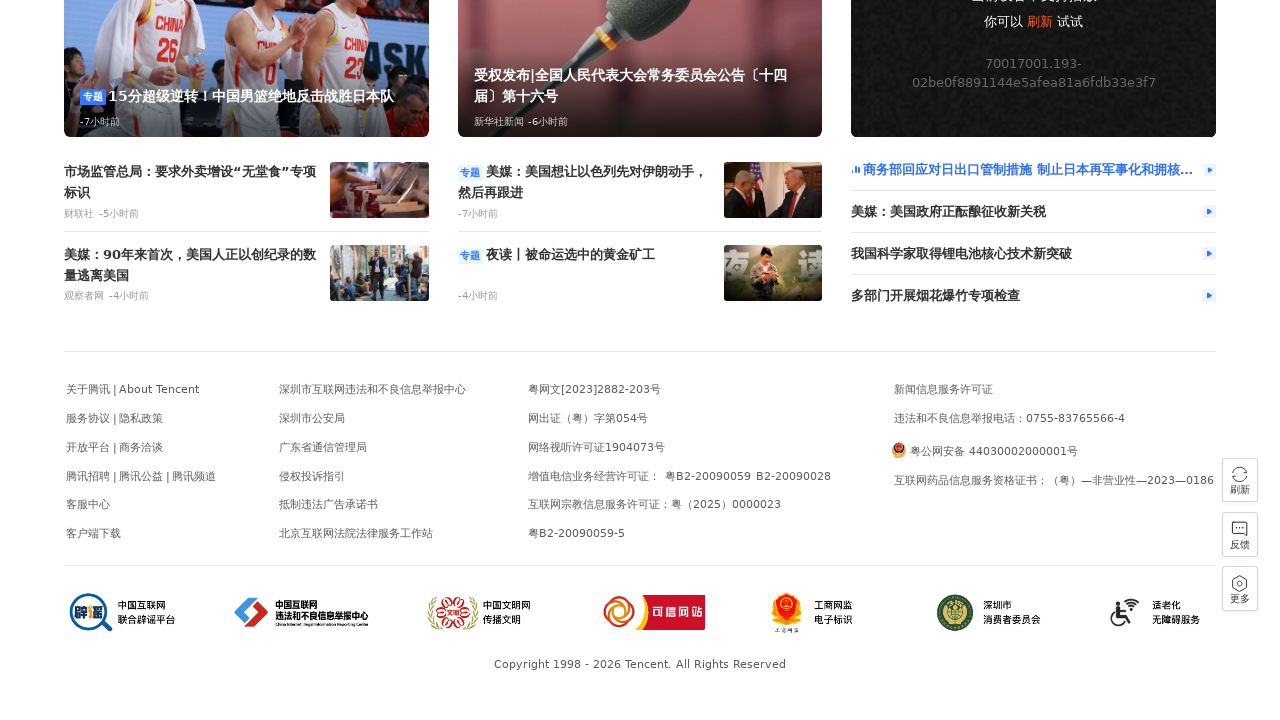

Scrolled to position 3450px on QQ homepage
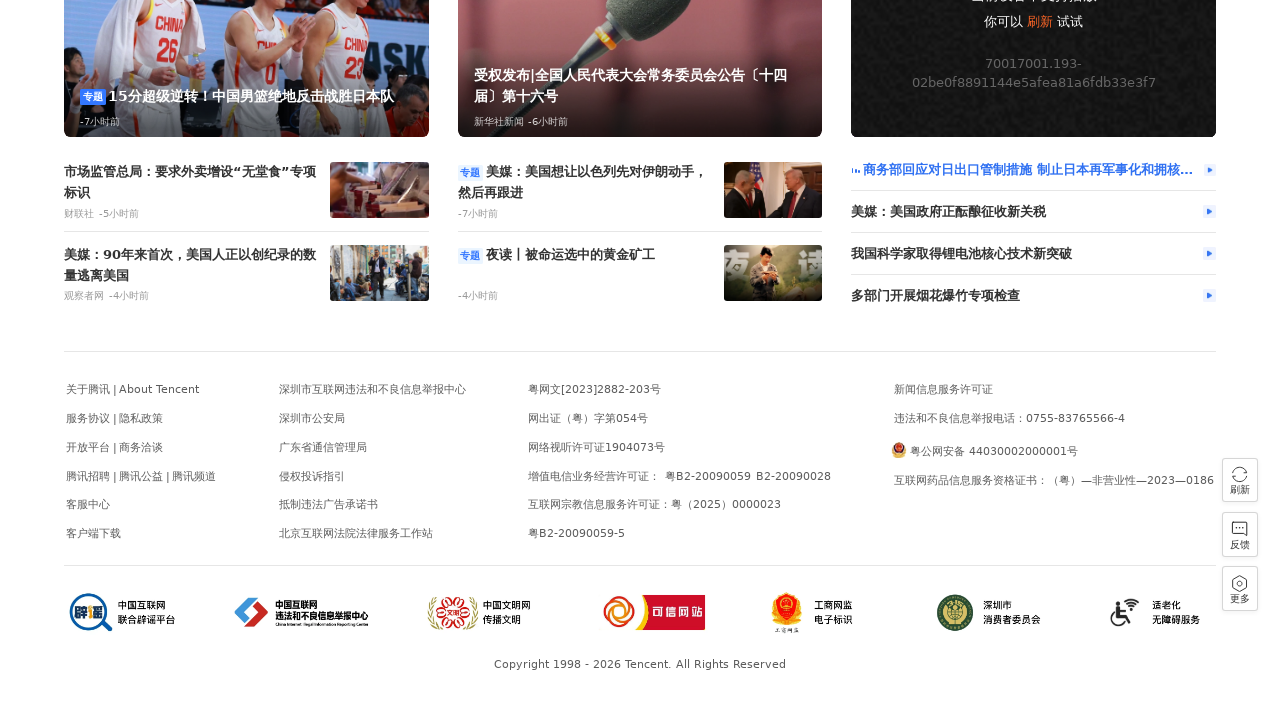

Waited 200ms for smooth scroll effect at position 3450px
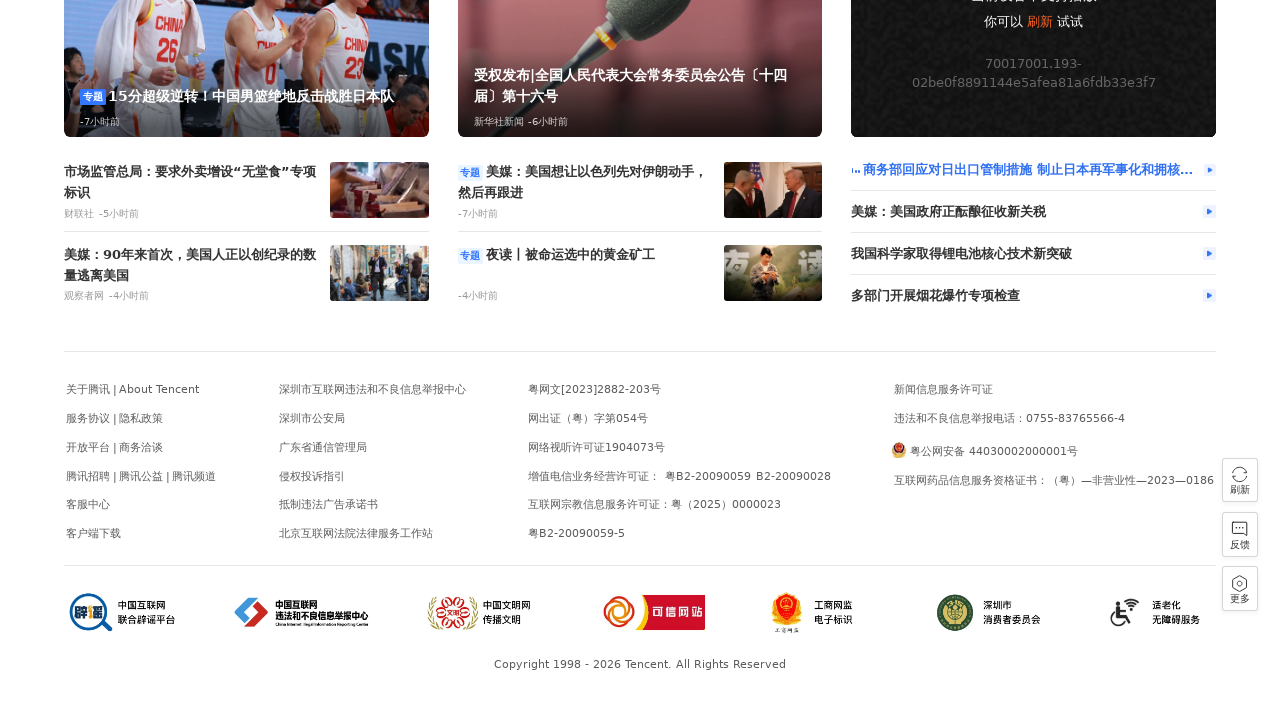

Scrolled to position 3500px on QQ homepage
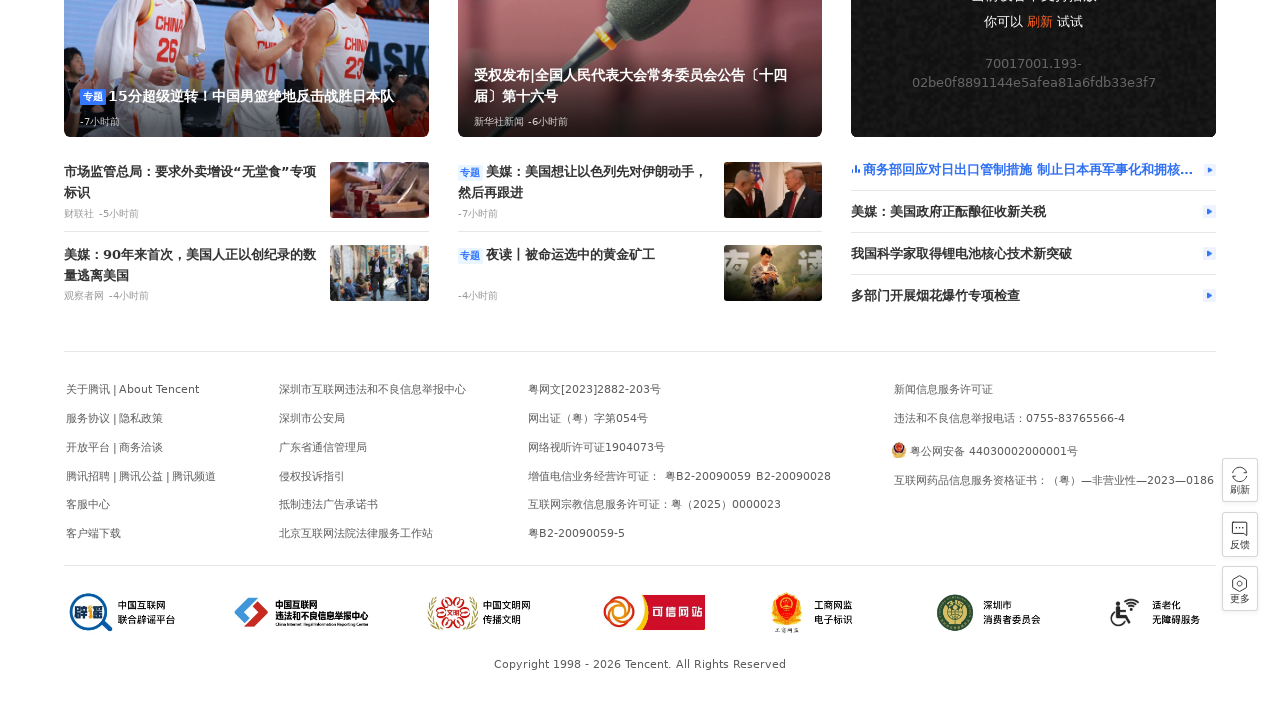

Waited 200ms for smooth scroll effect at position 3500px
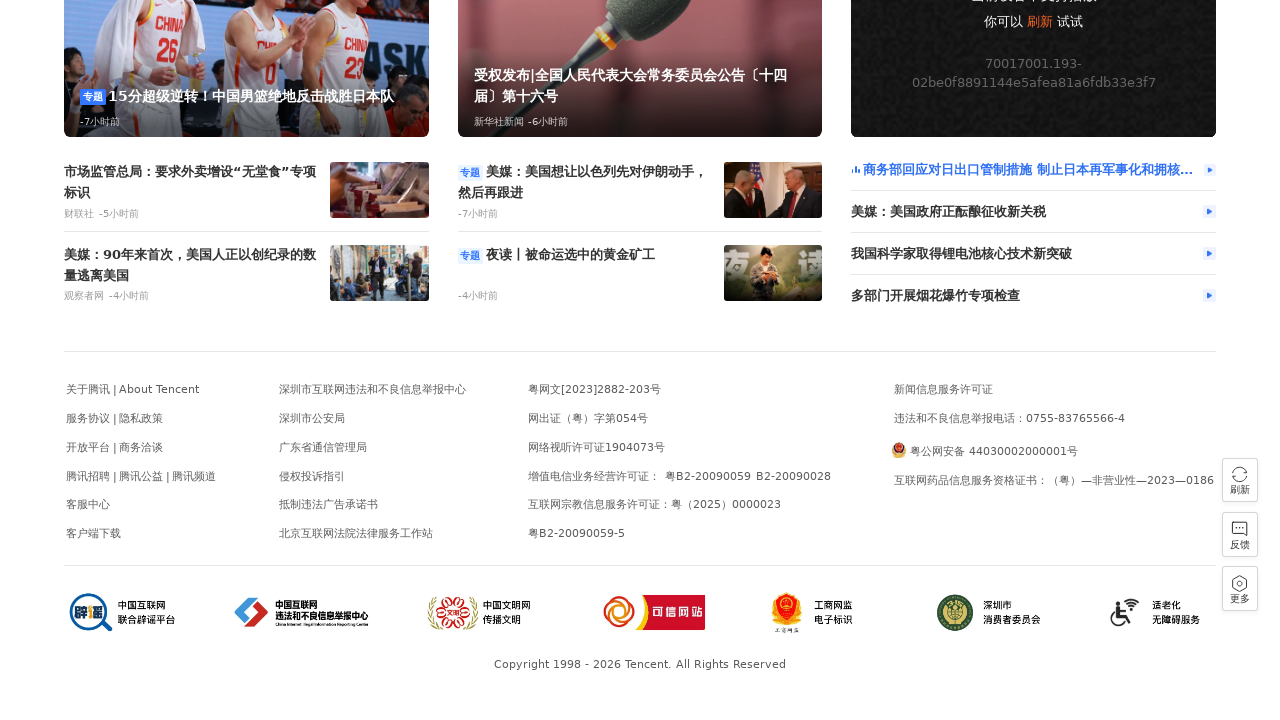

Scrolled to position 3550px on QQ homepage
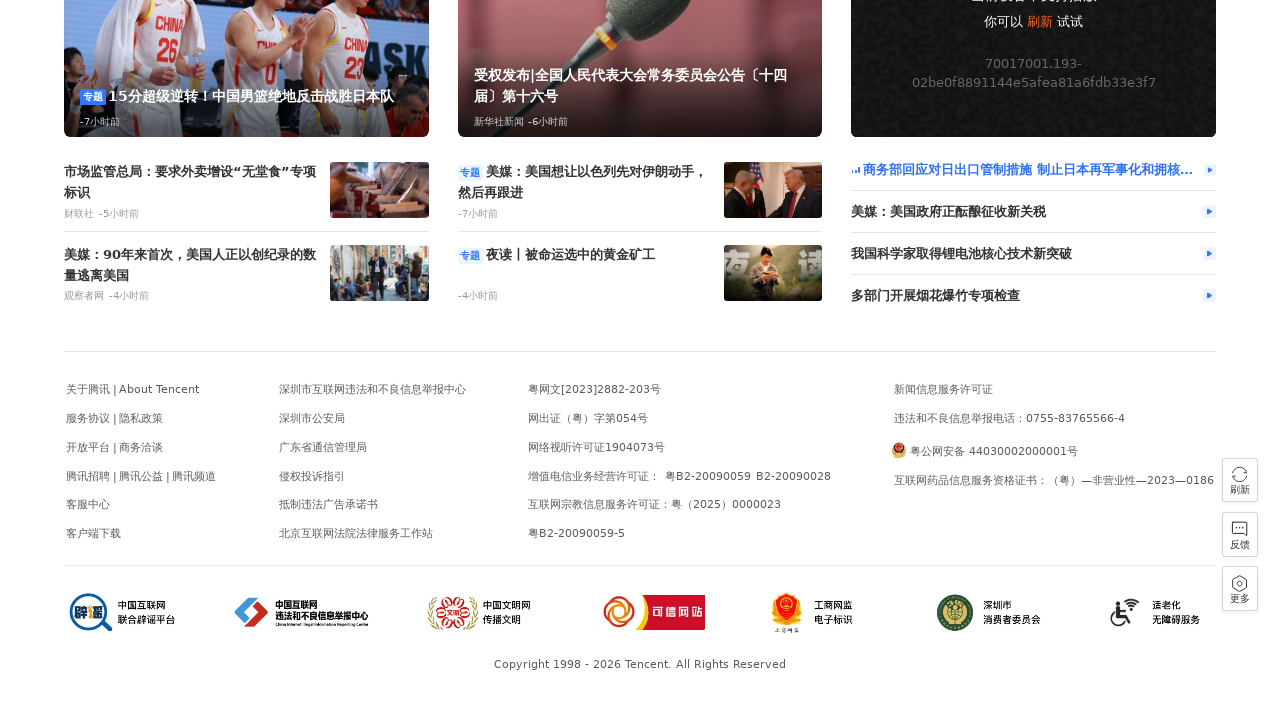

Waited 200ms for smooth scroll effect at position 3550px
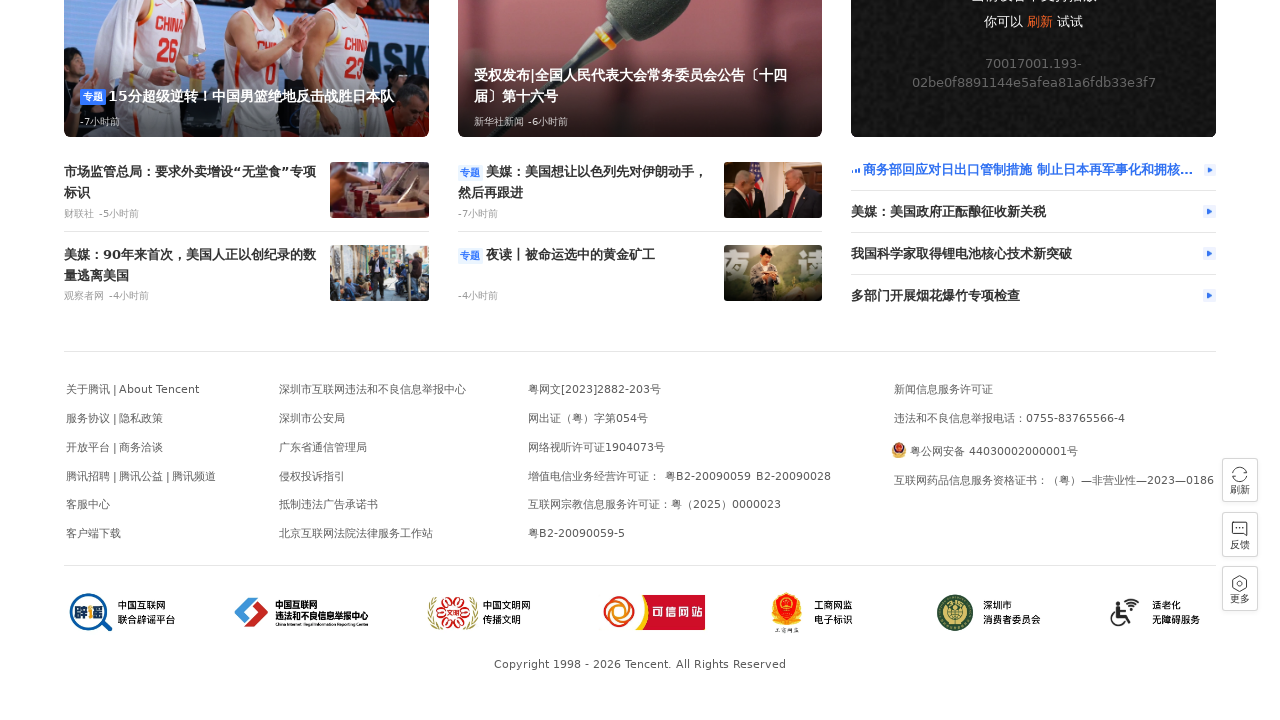

Scrolled to position 3600px on QQ homepage
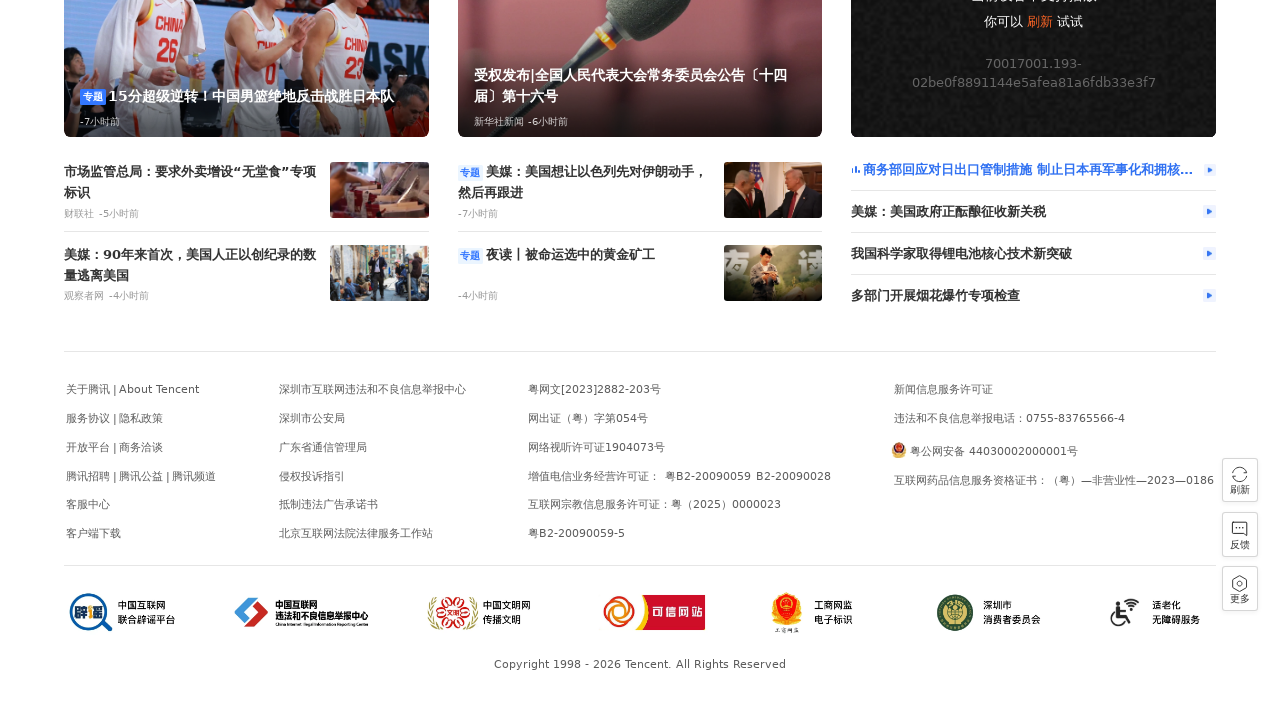

Waited 200ms for smooth scroll effect at position 3600px
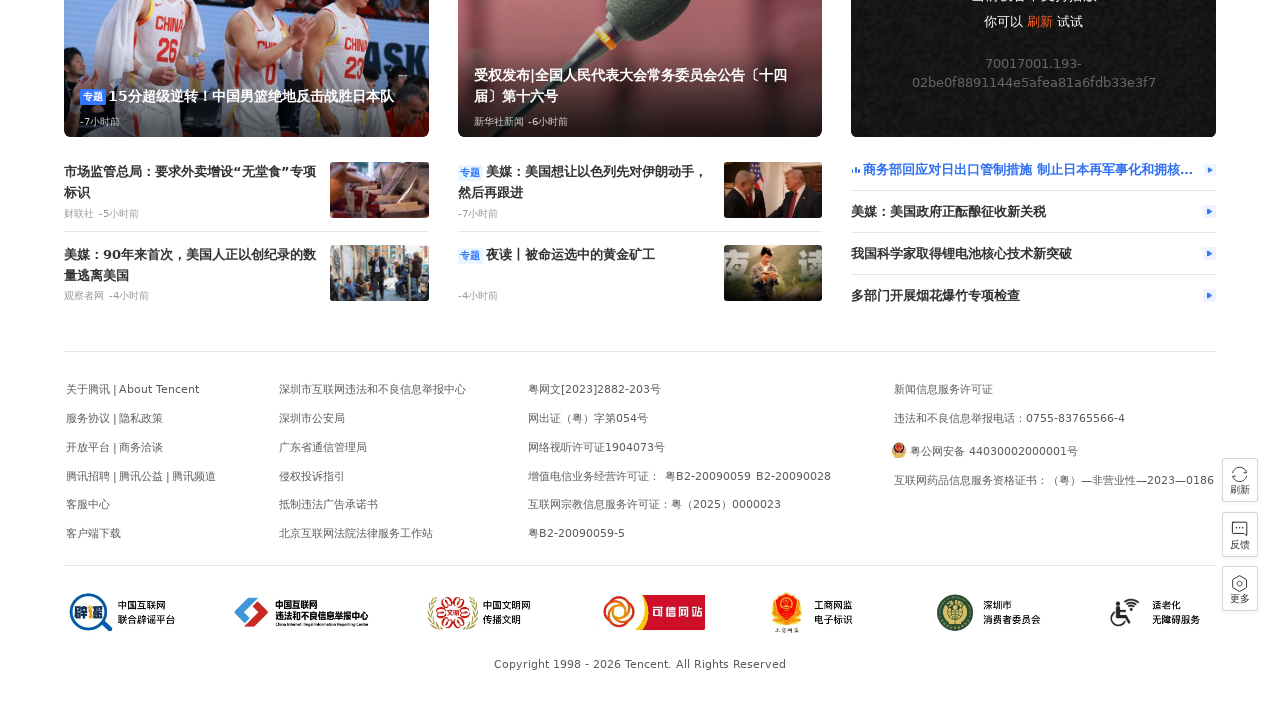

Scrolled to position 3650px on QQ homepage
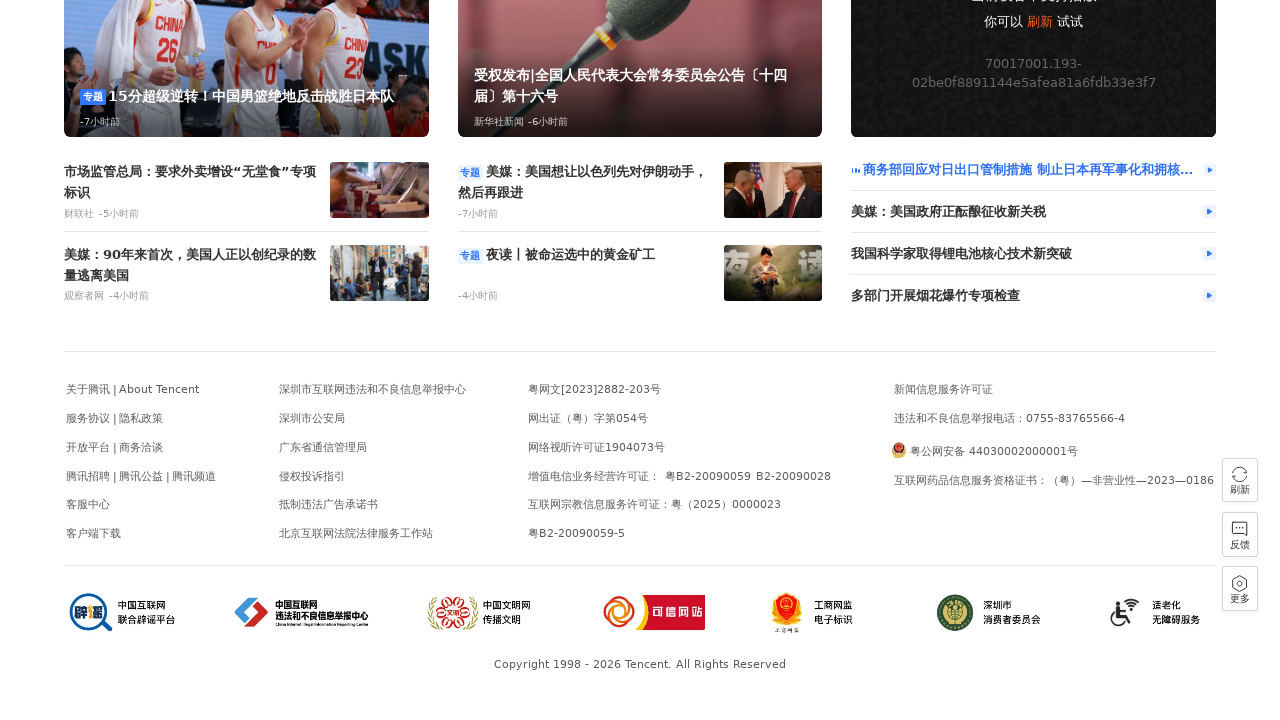

Waited 200ms for smooth scroll effect at position 3650px
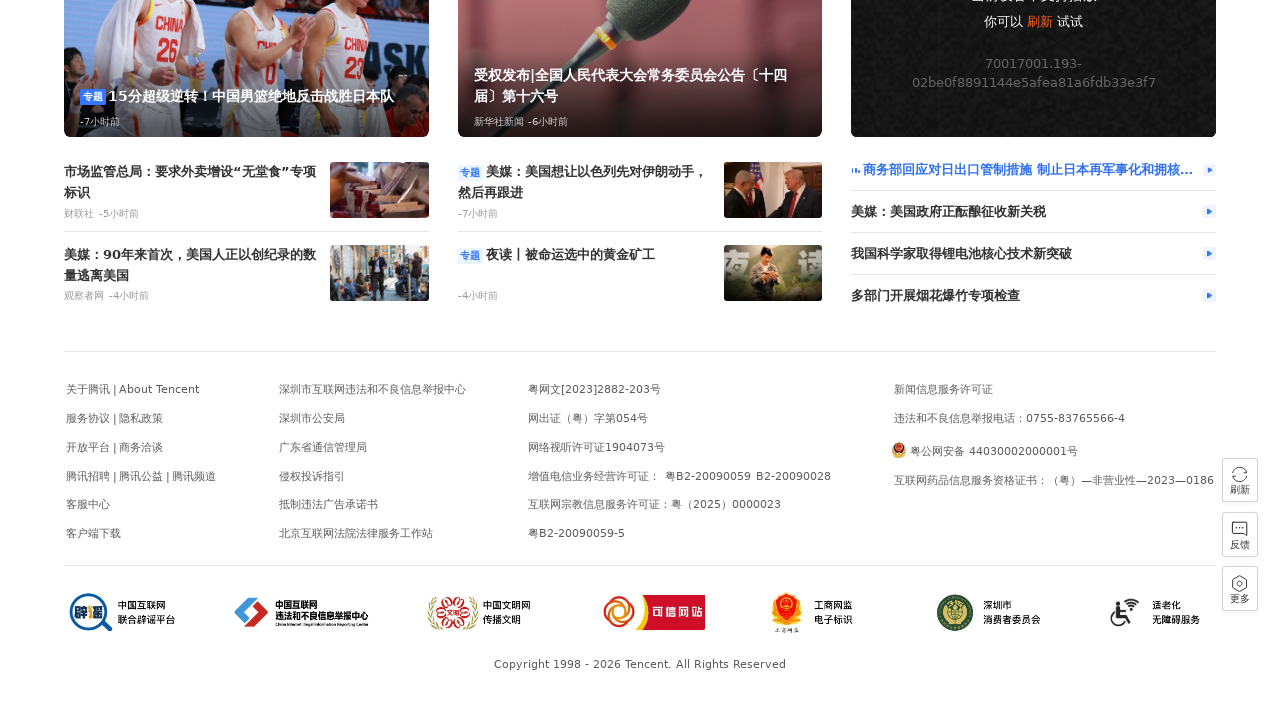

Scrolled to position 3700px on QQ homepage
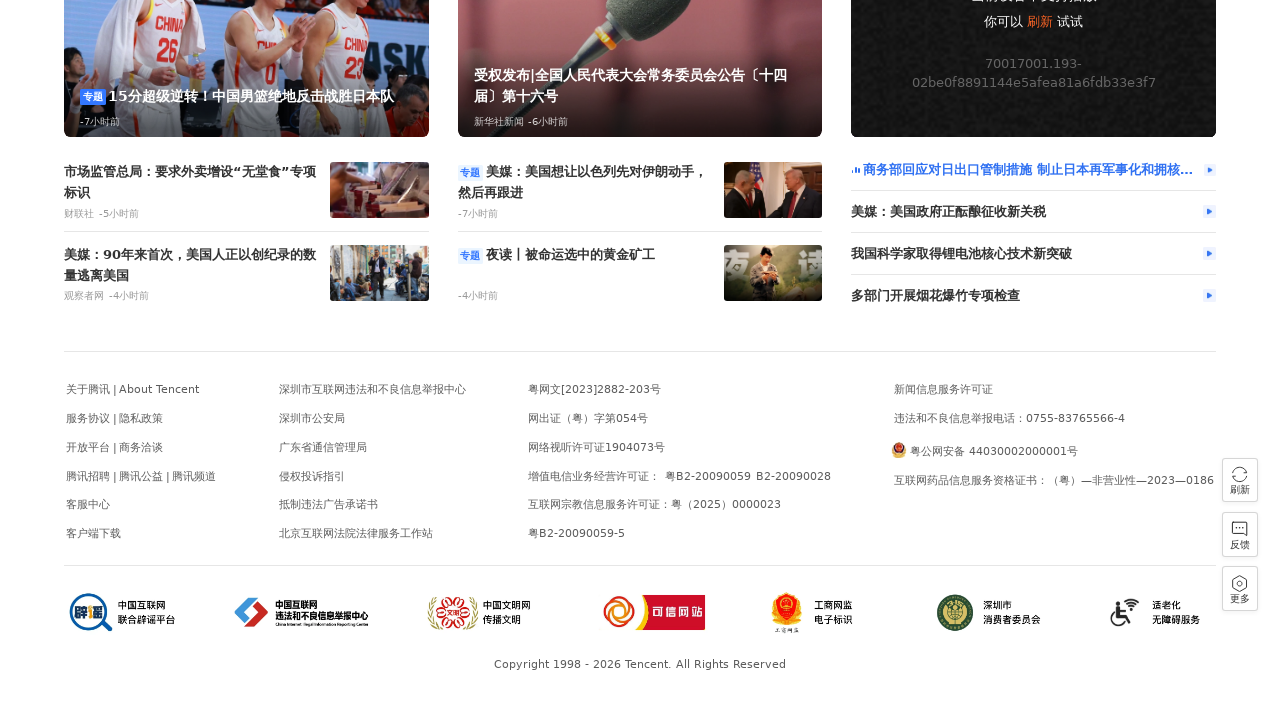

Waited 200ms for smooth scroll effect at position 3700px
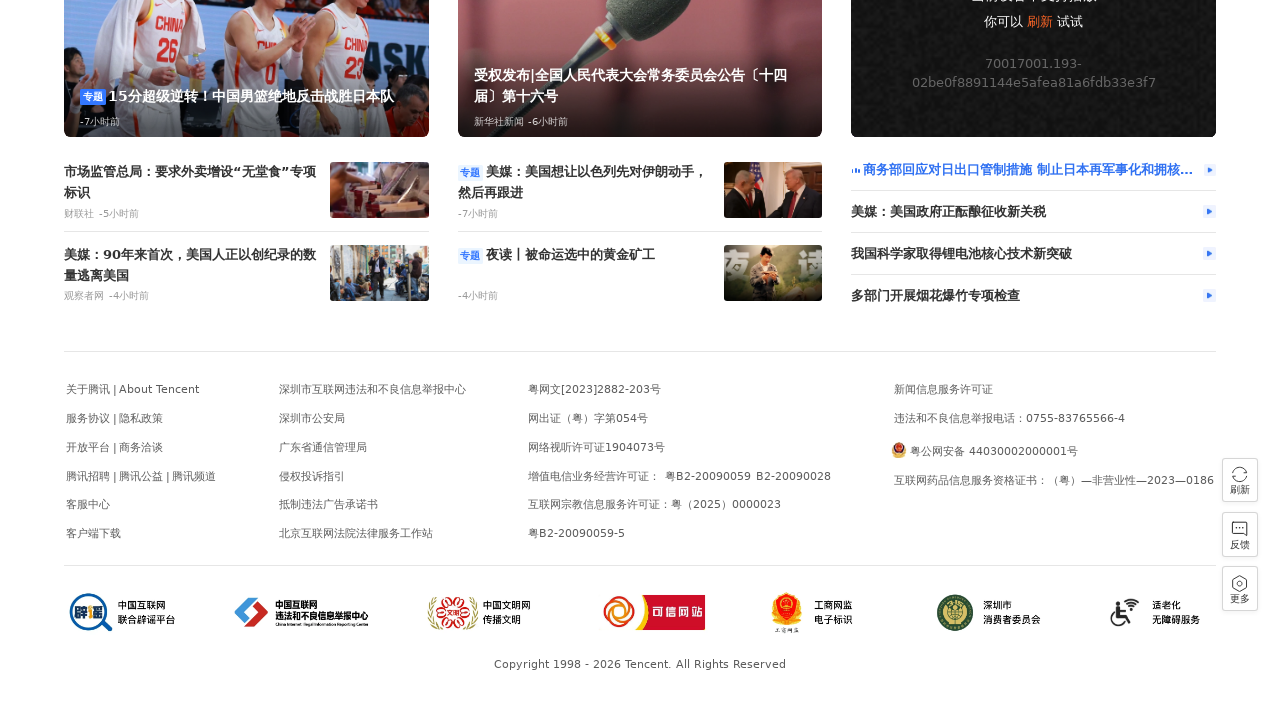

Scrolled to position 3750px on QQ homepage
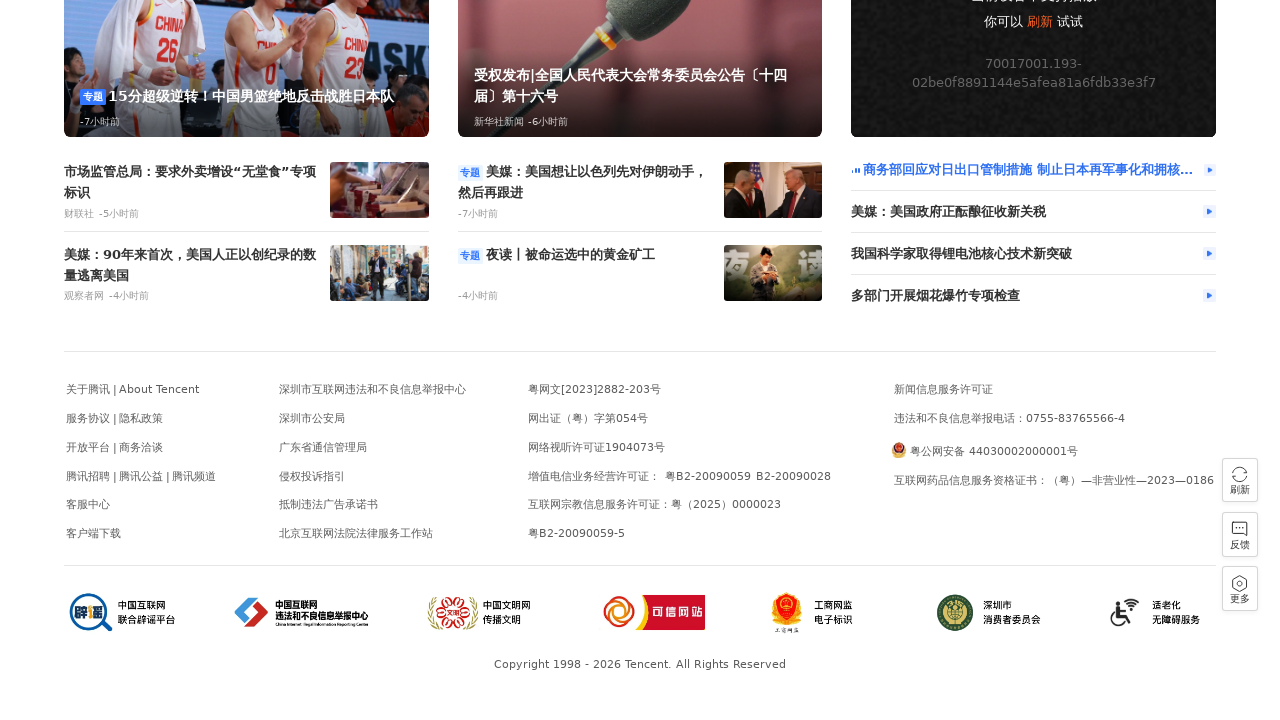

Waited 200ms for smooth scroll effect at position 3750px
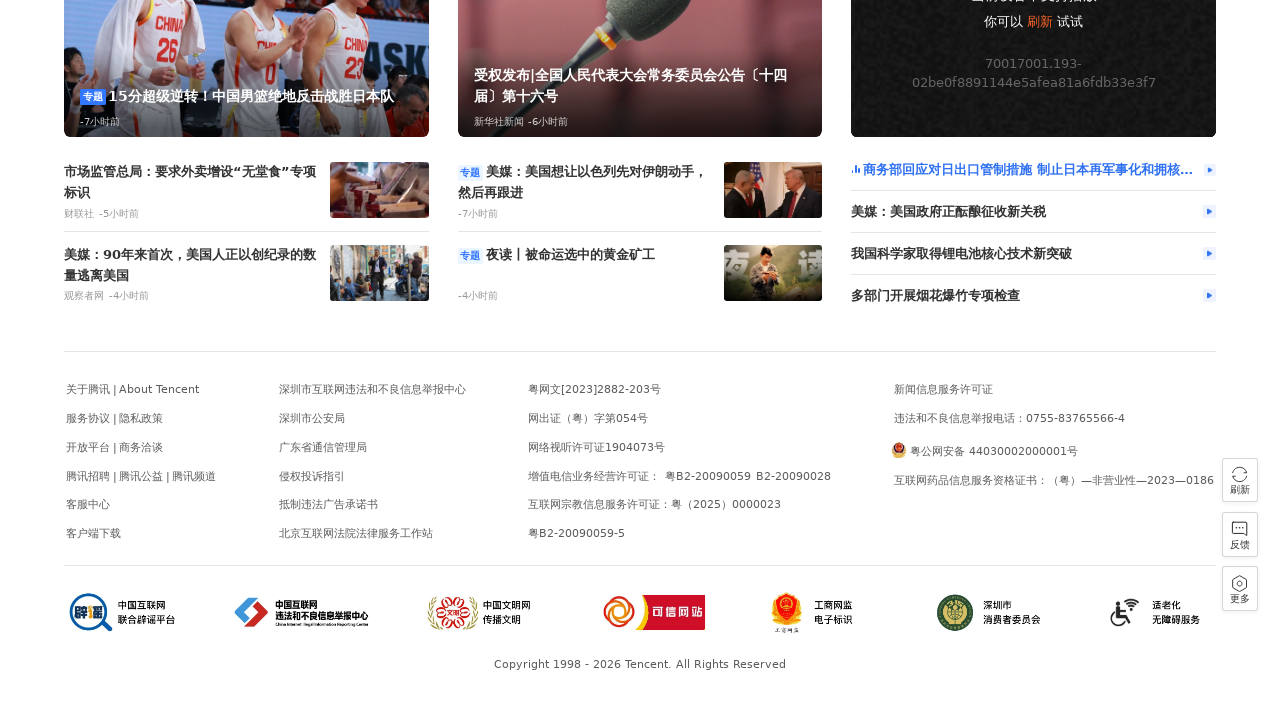

Scrolled to position 3800px on QQ homepage
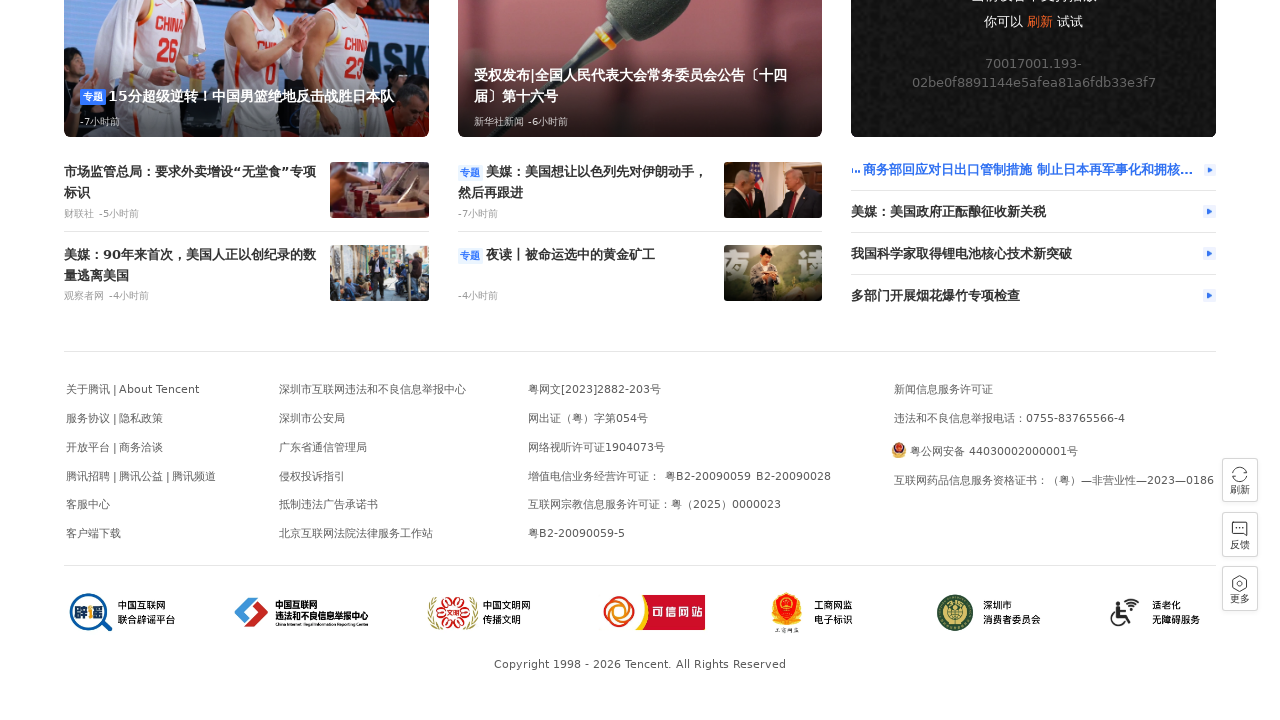

Waited 200ms for smooth scroll effect at position 3800px
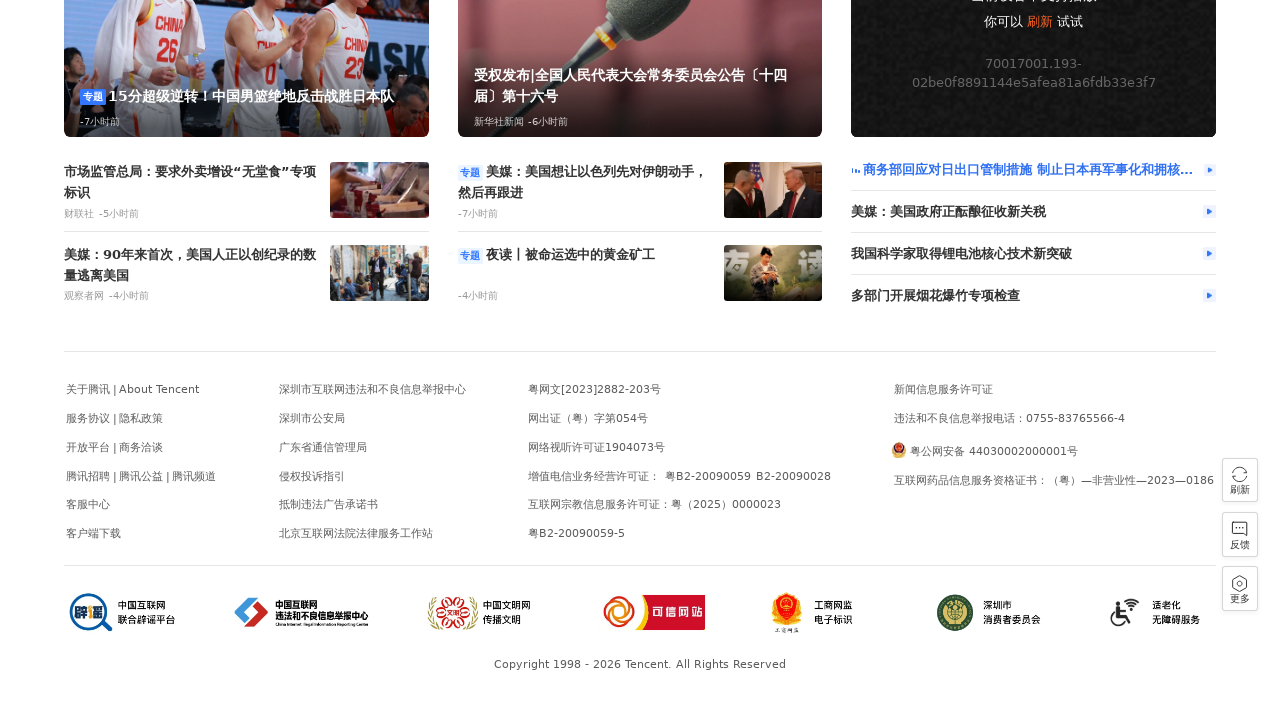

Scrolled to position 3850px on QQ homepage
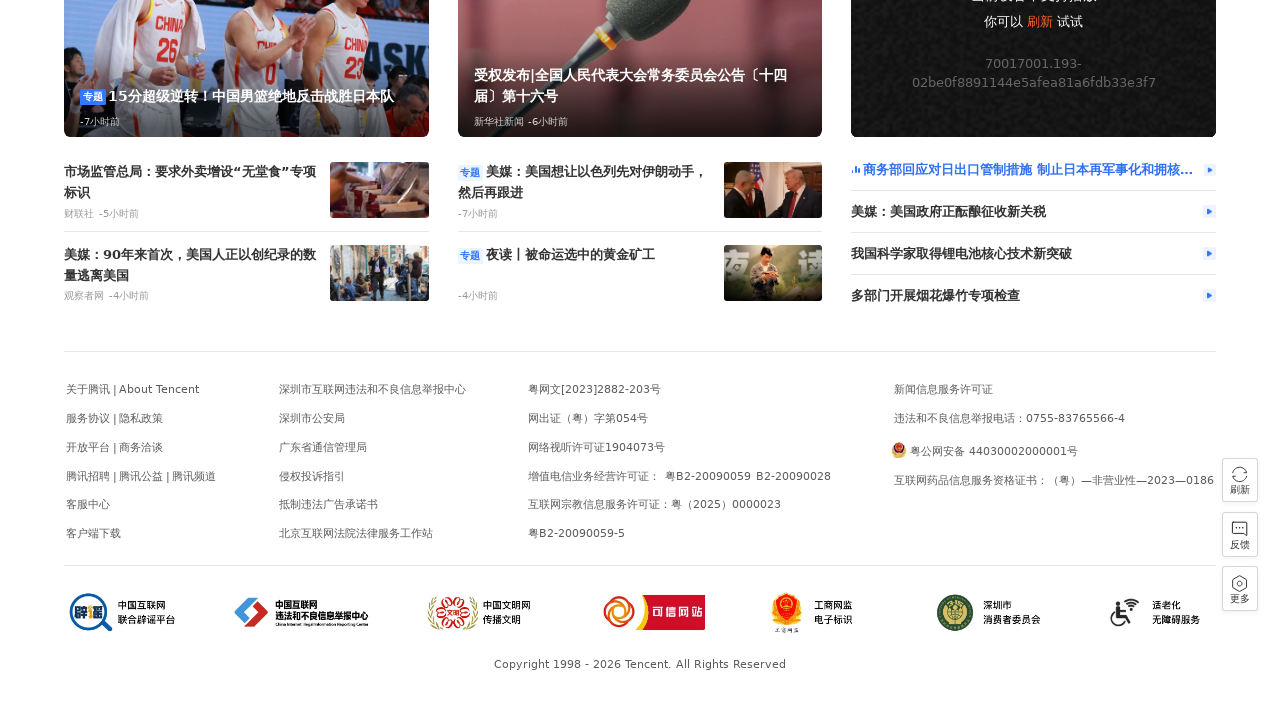

Waited 200ms for smooth scroll effect at position 3850px
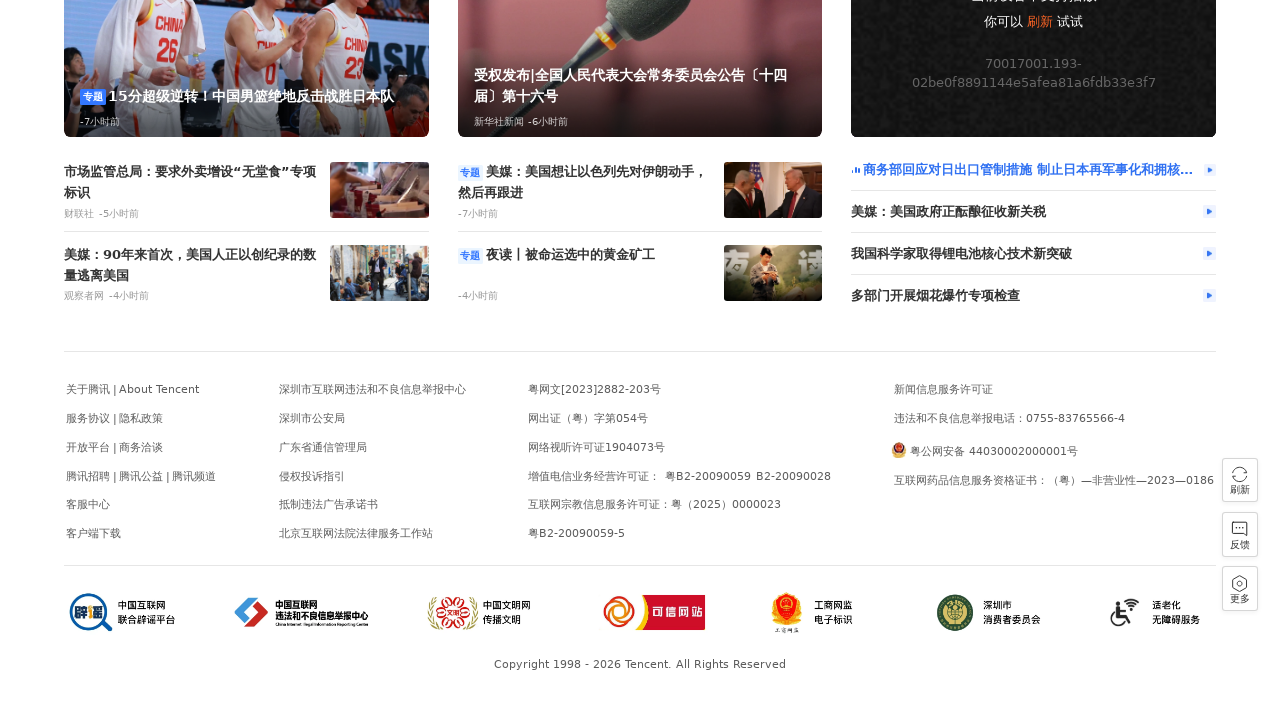

Scrolled to position 3900px on QQ homepage
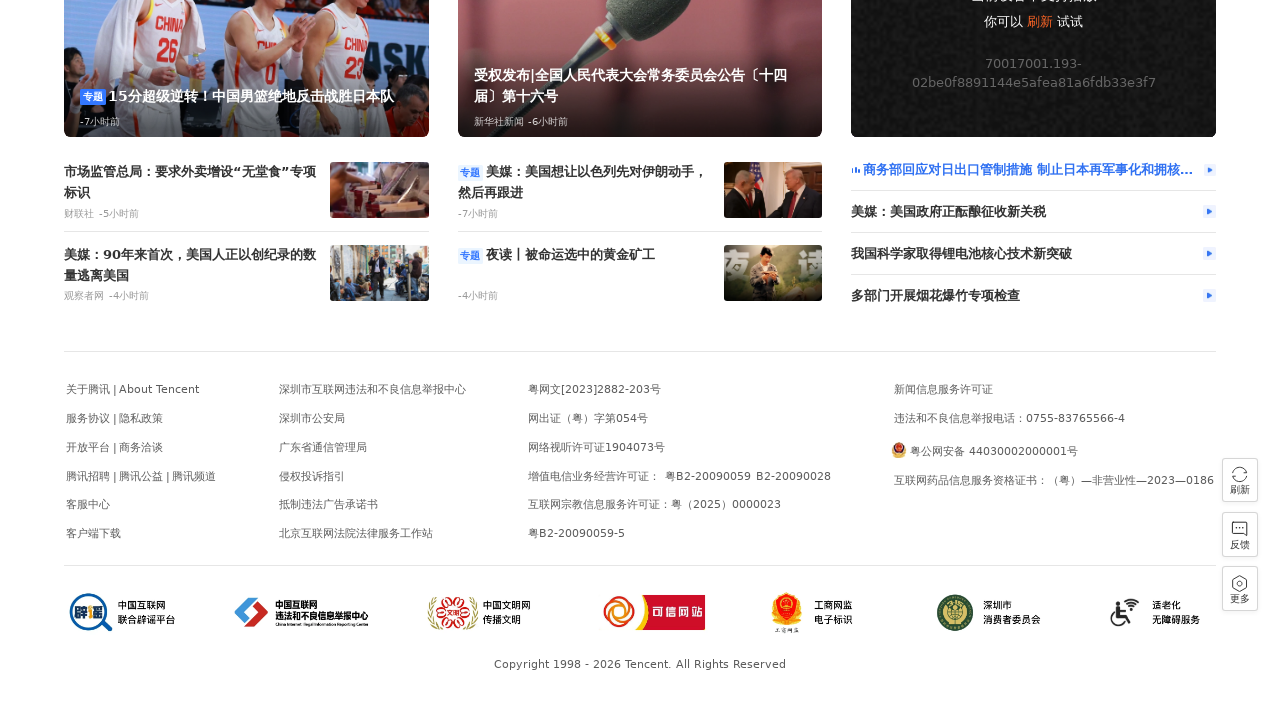

Waited 200ms for smooth scroll effect at position 3900px
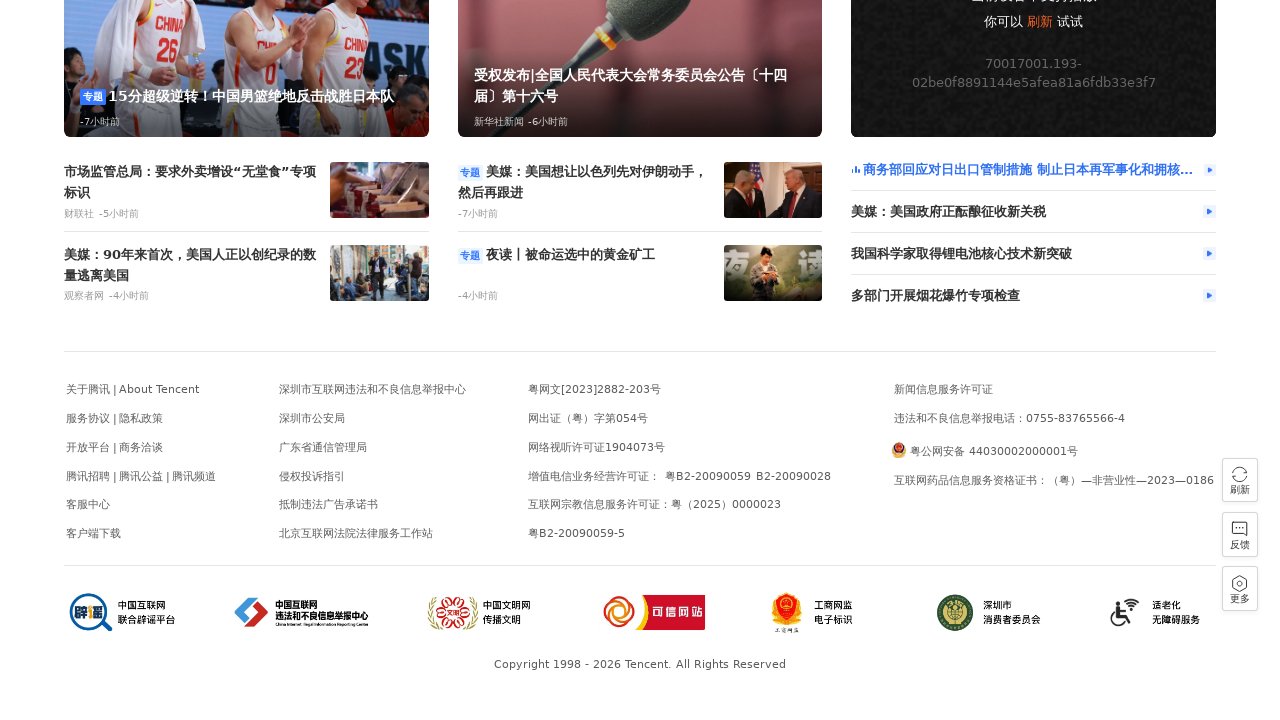

Scrolled to position 3950px on QQ homepage
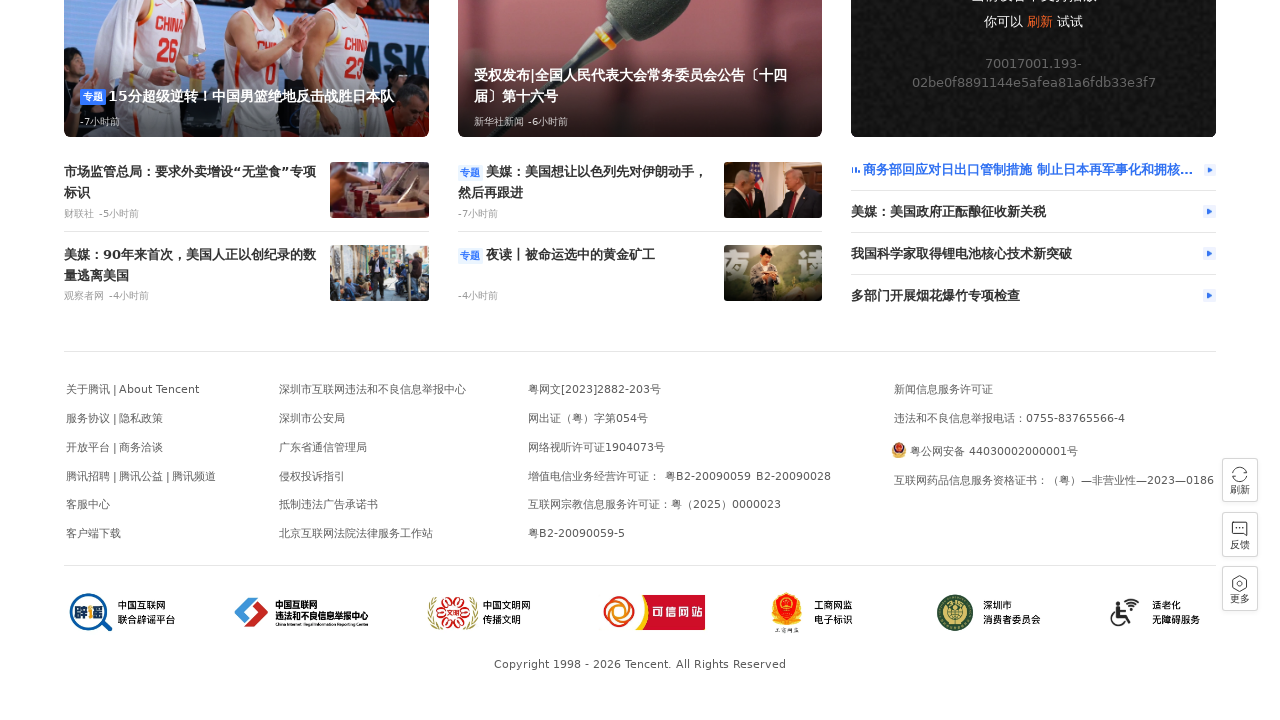

Waited 200ms for smooth scroll effect at position 3950px
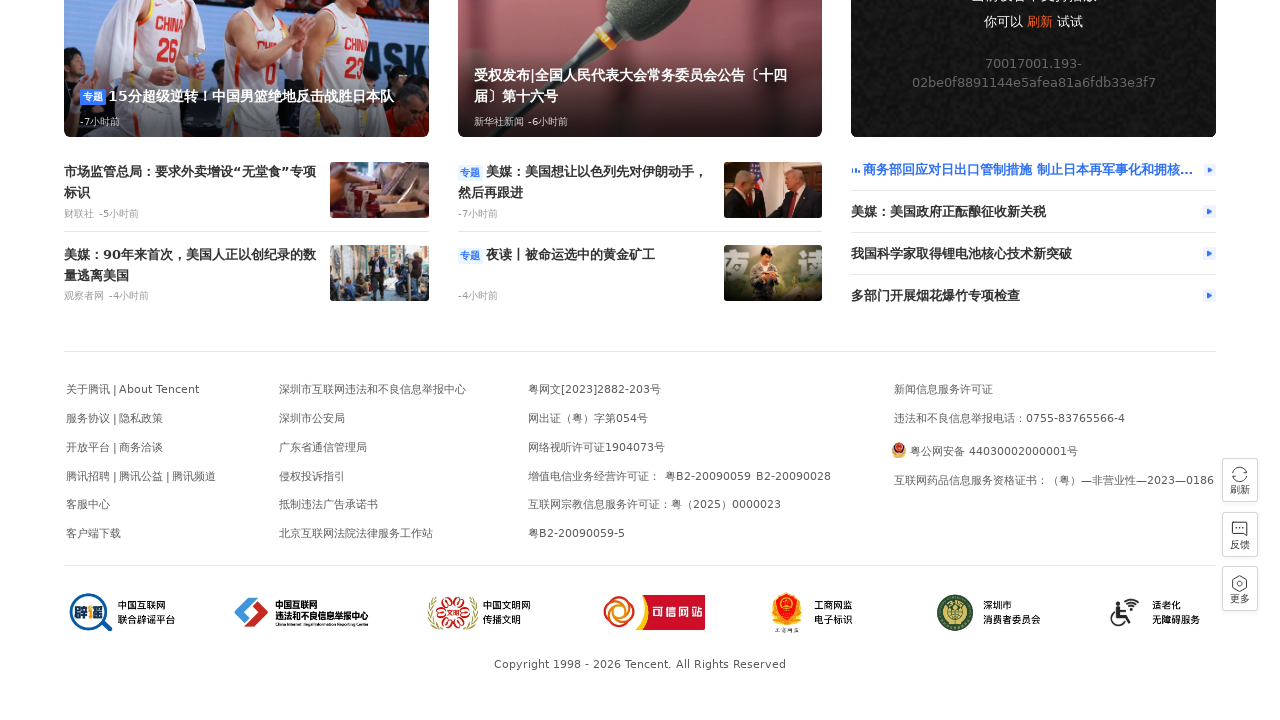

Scrolled to position 4000px on QQ homepage
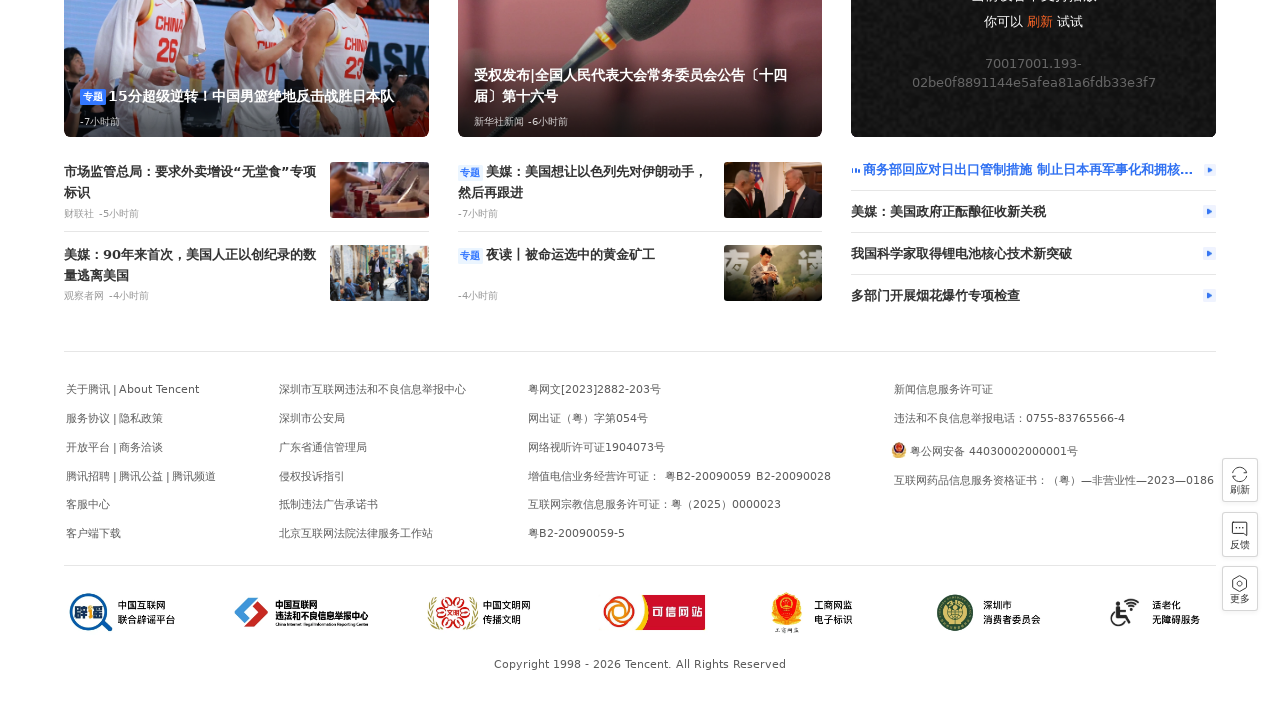

Waited 200ms for smooth scroll effect at position 4000px
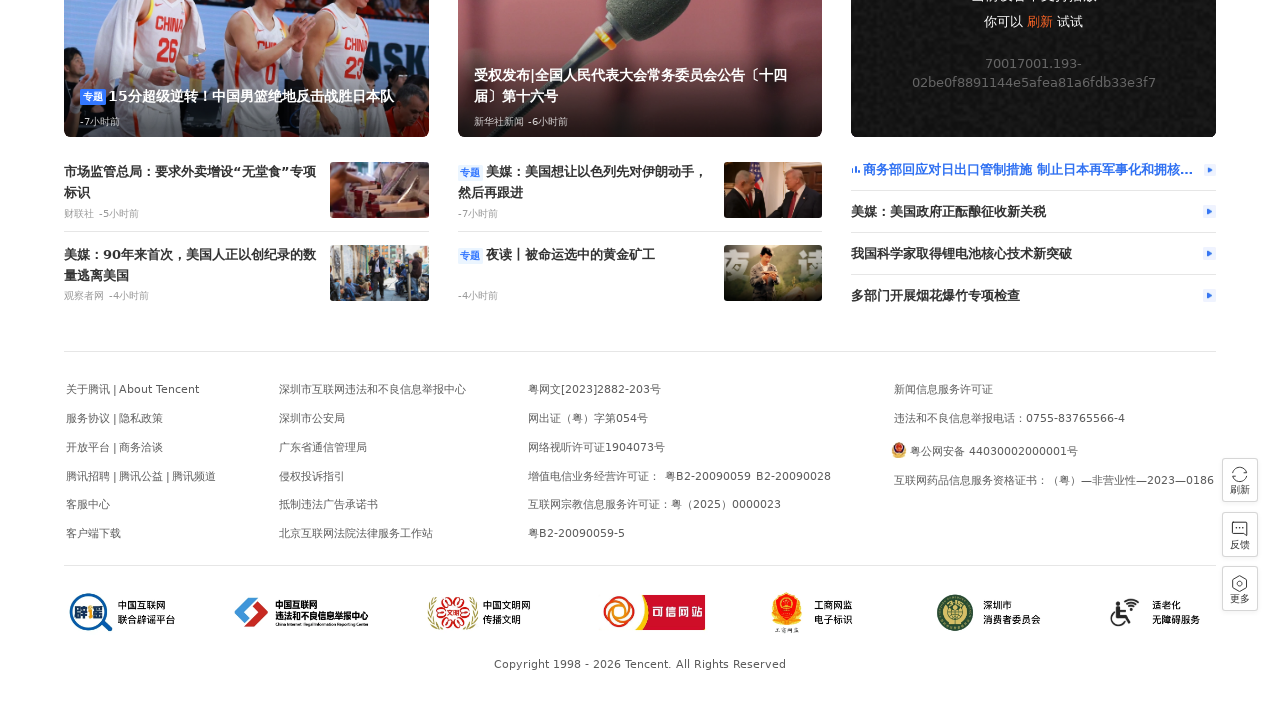

Scrolled to position 4050px on QQ homepage
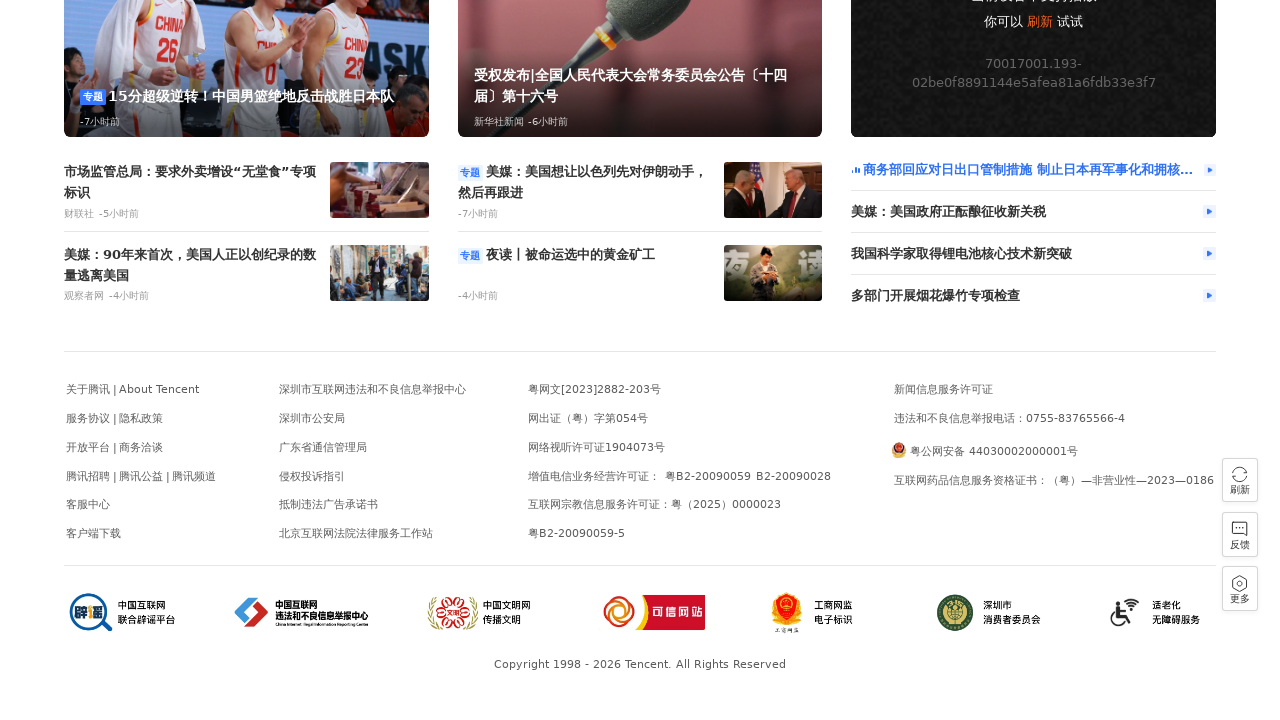

Waited 200ms for smooth scroll effect at position 4050px
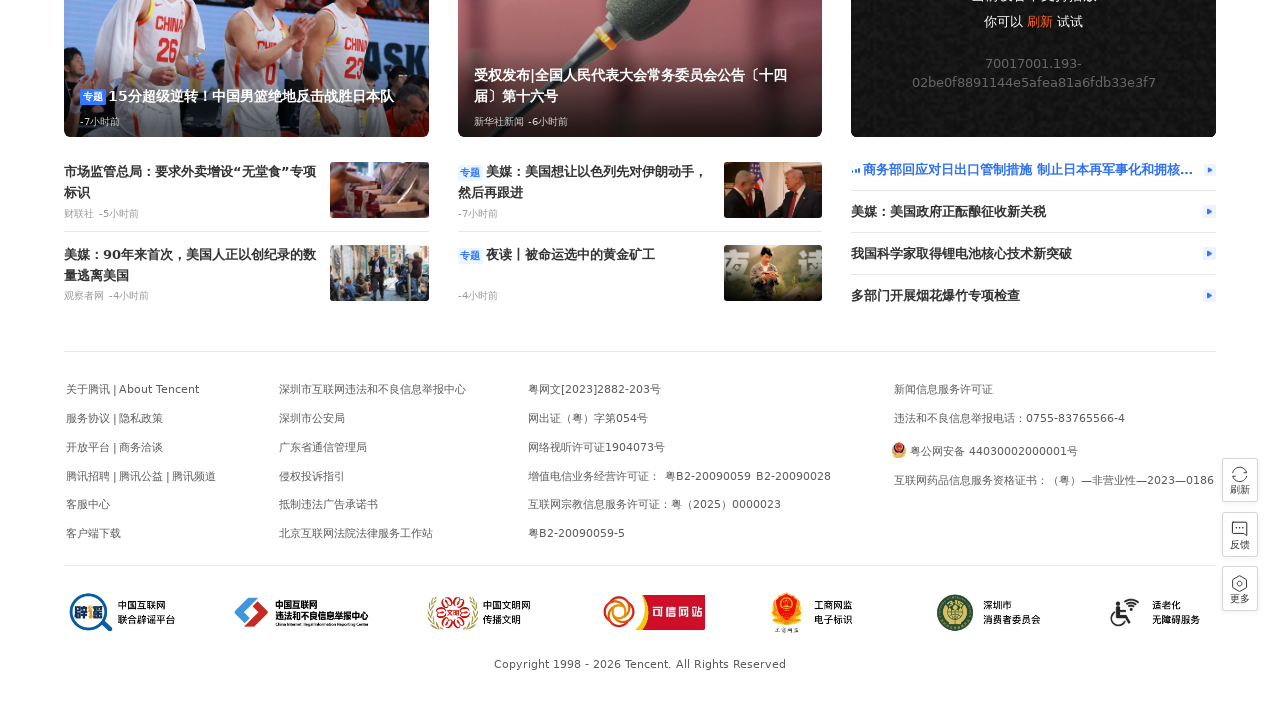

Scrolled to position 4100px on QQ homepage
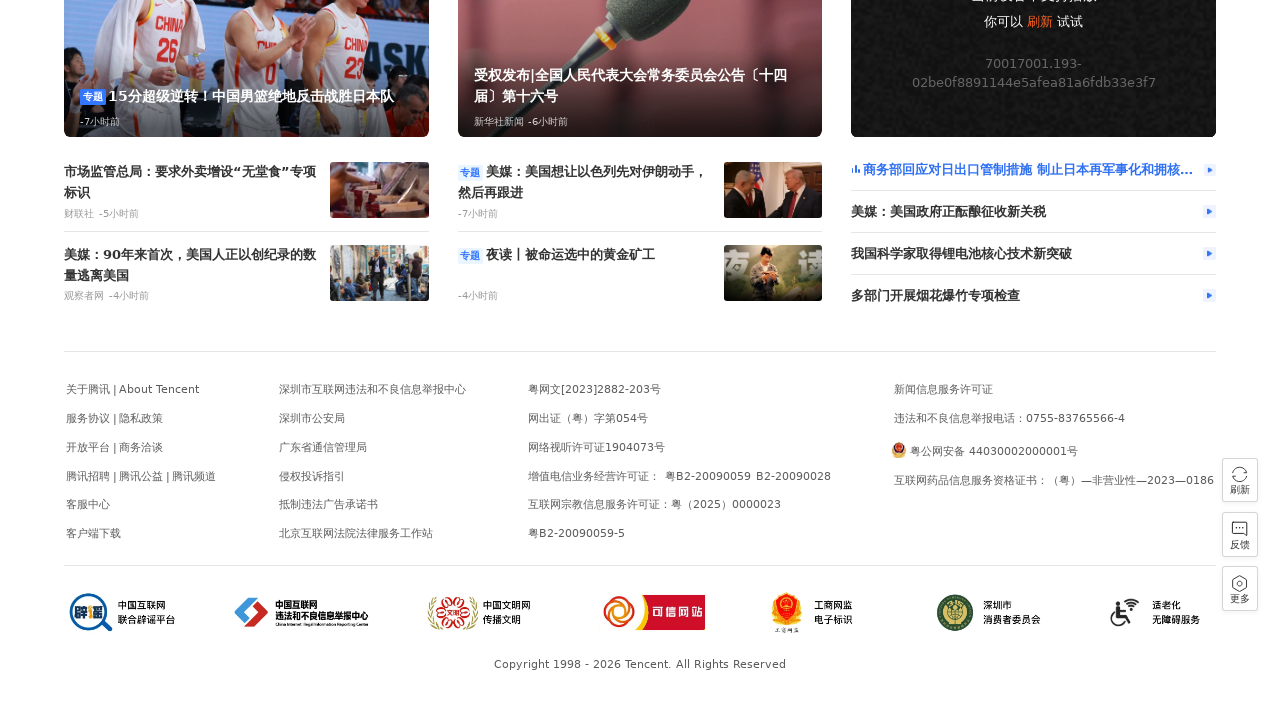

Waited 200ms for smooth scroll effect at position 4100px
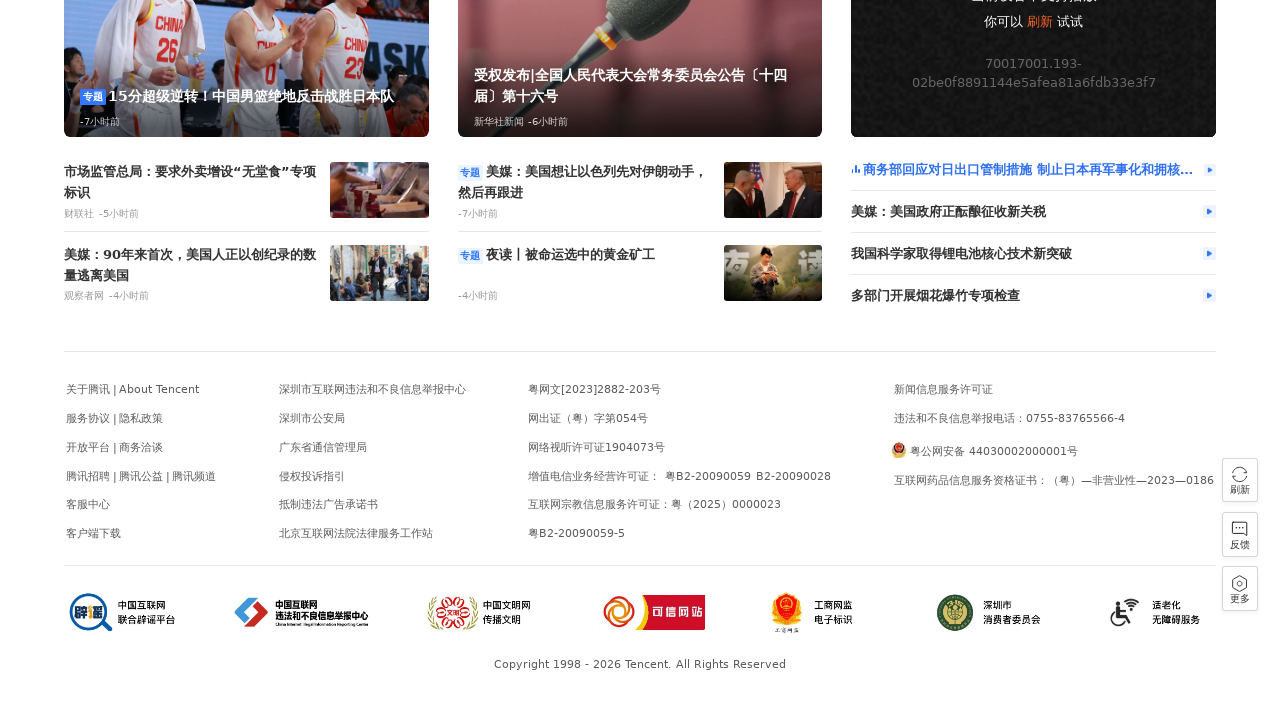

Scrolled to position 4150px on QQ homepage
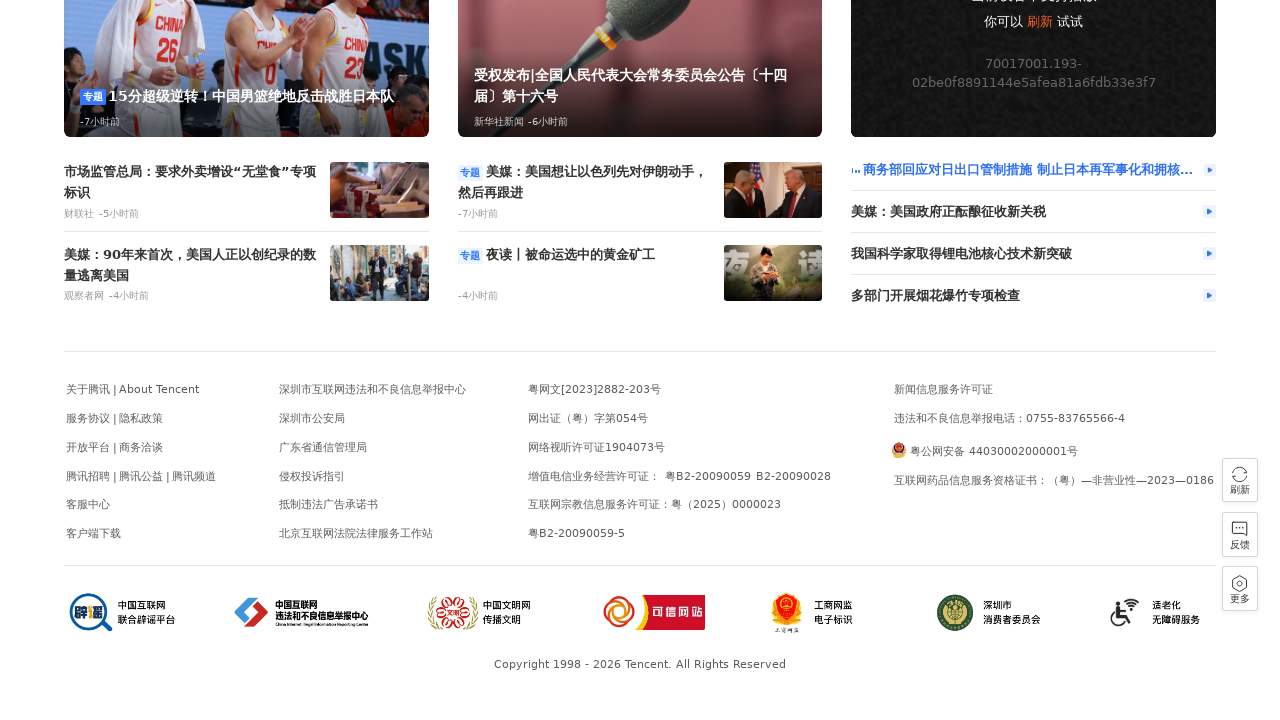

Waited 200ms for smooth scroll effect at position 4150px
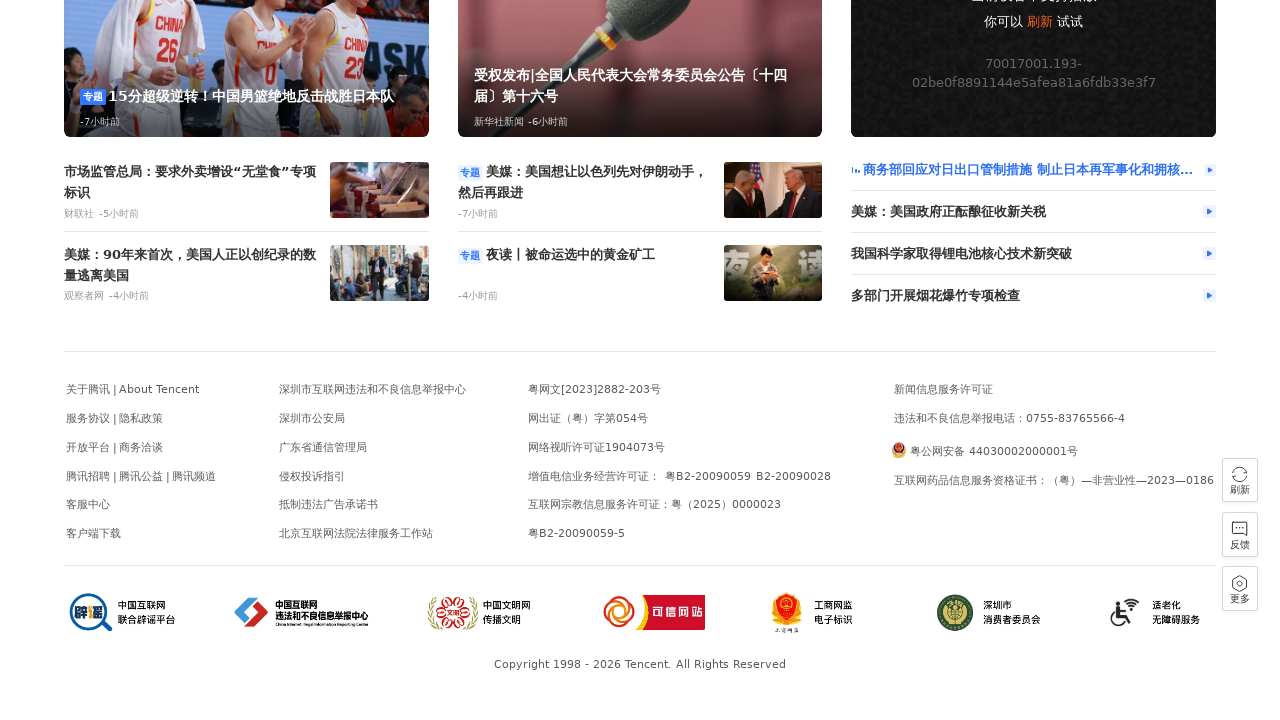

Scrolled to position 4200px on QQ homepage
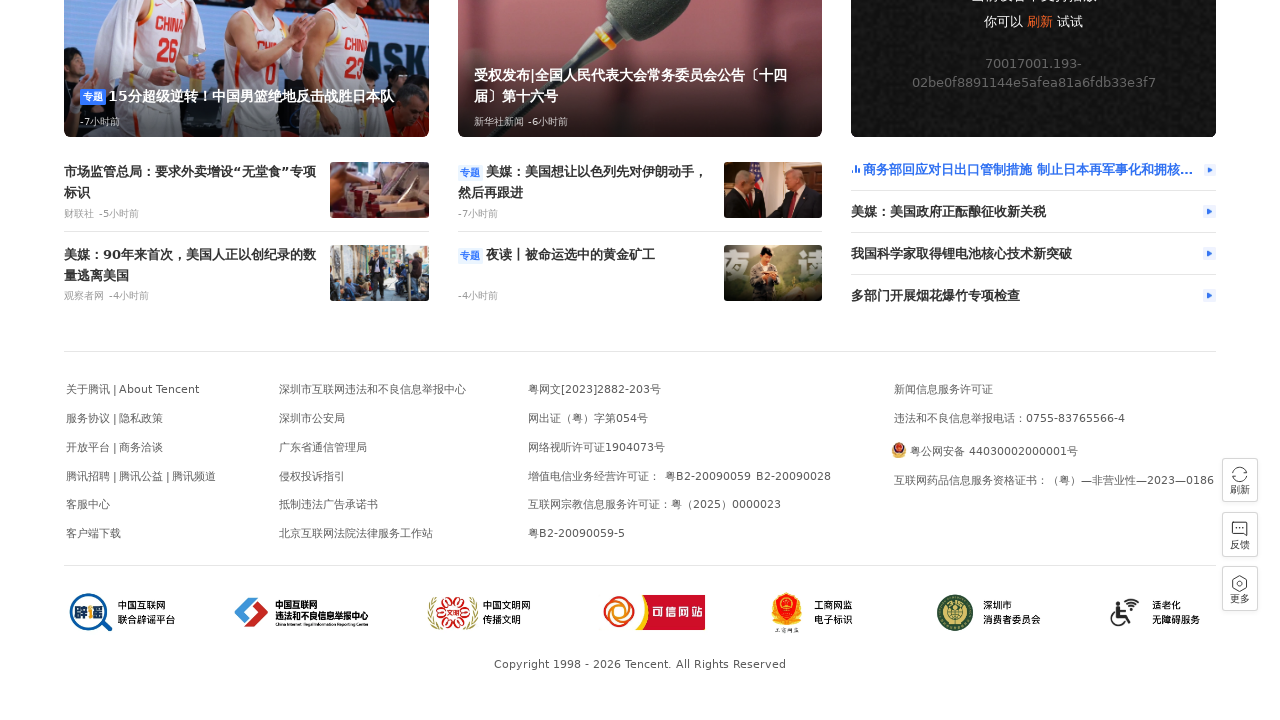

Waited 200ms for smooth scroll effect at position 4200px
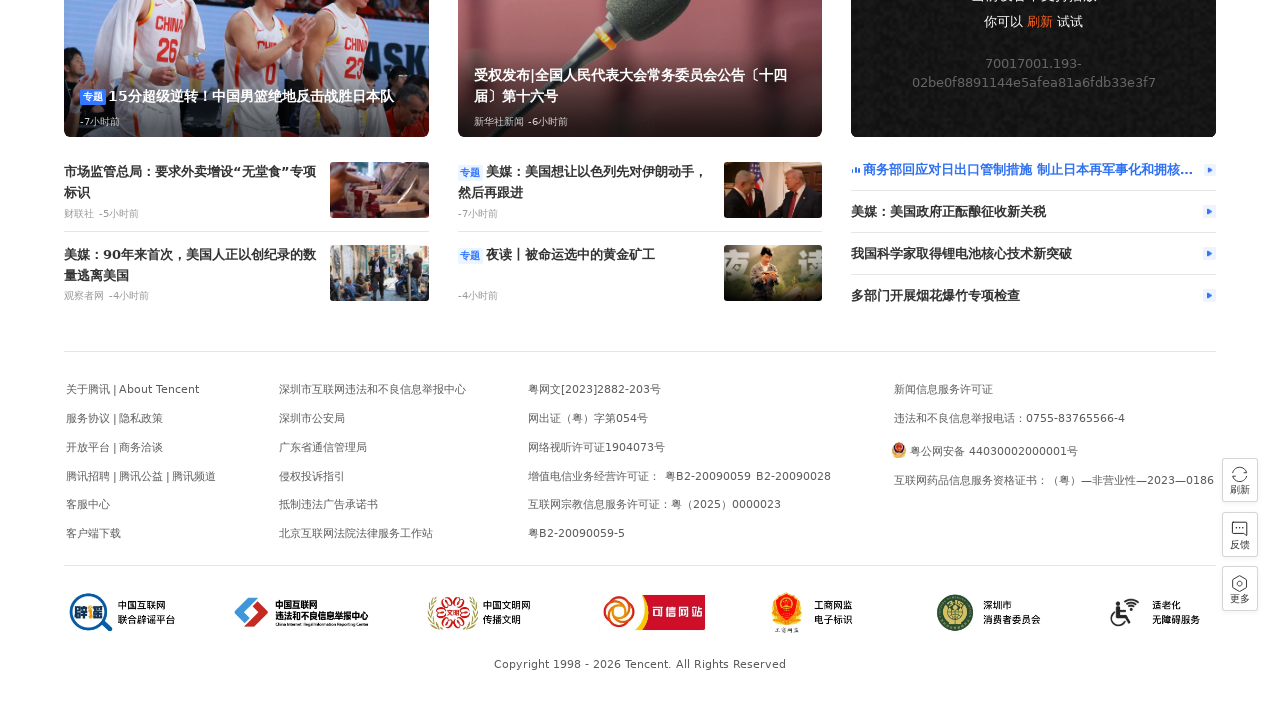

Scrolled to position 4250px on QQ homepage
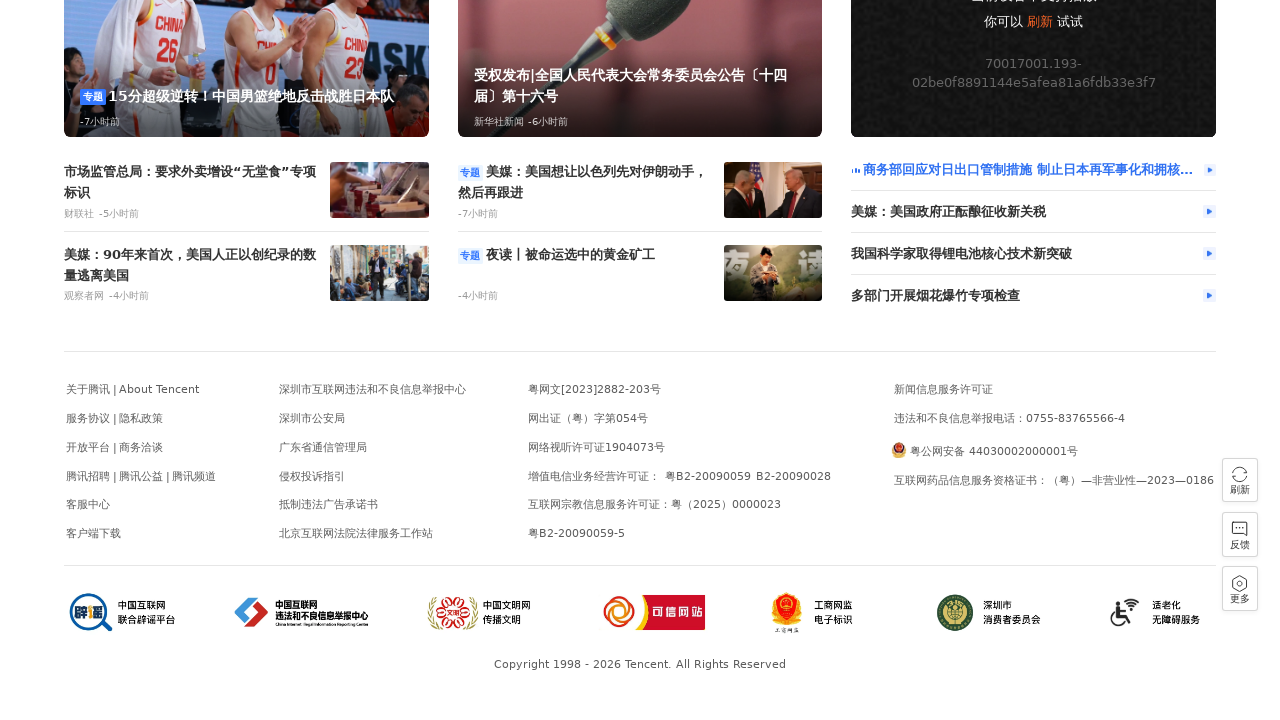

Waited 200ms for smooth scroll effect at position 4250px
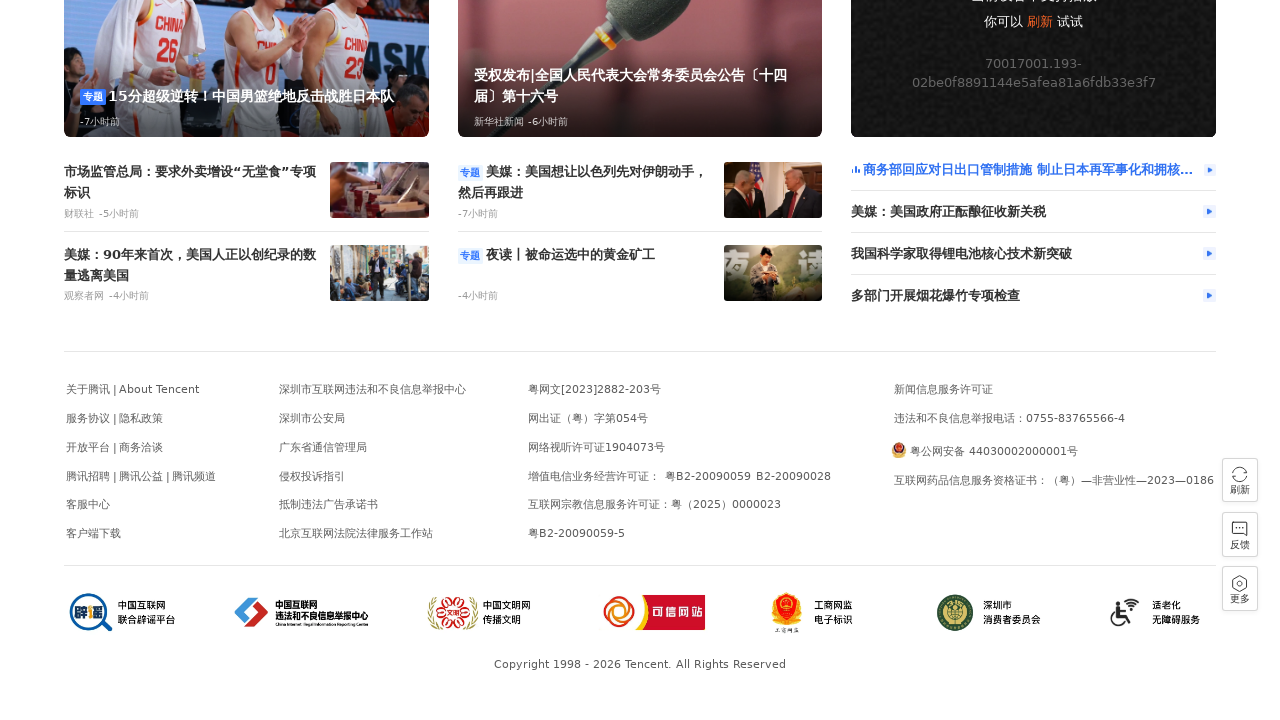

Scrolled to position 4300px on QQ homepage
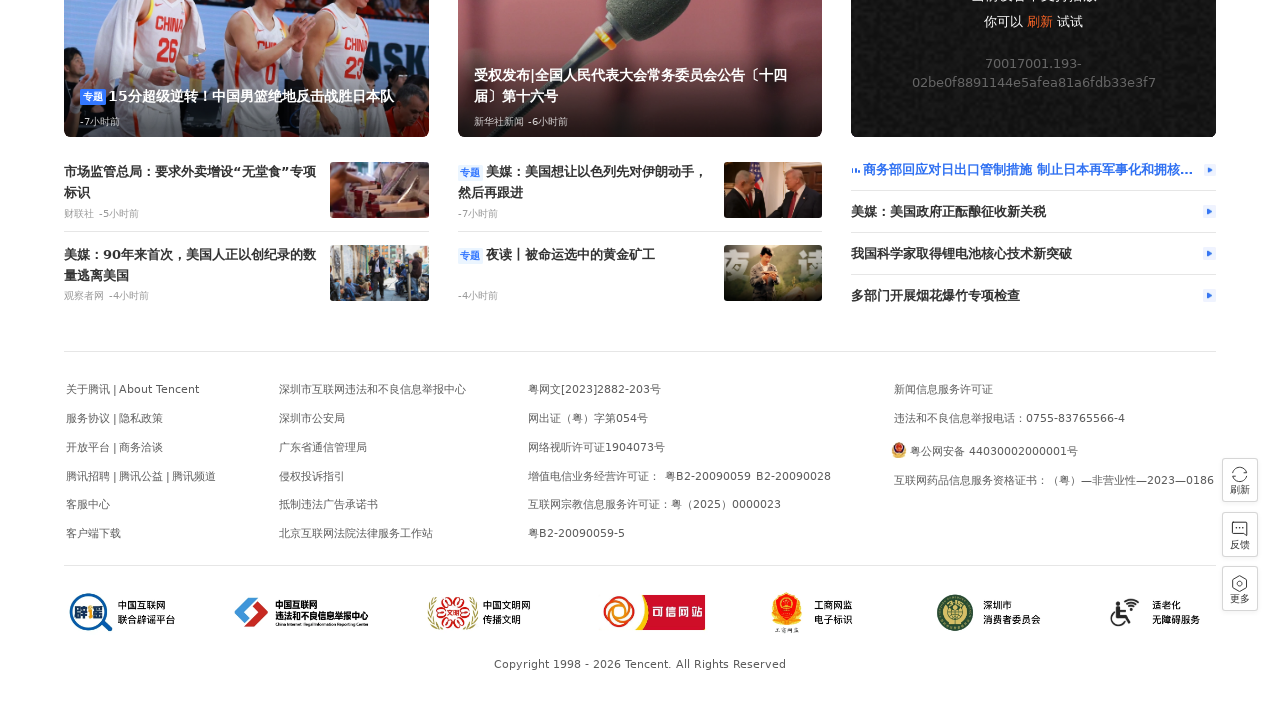

Waited 200ms for smooth scroll effect at position 4300px
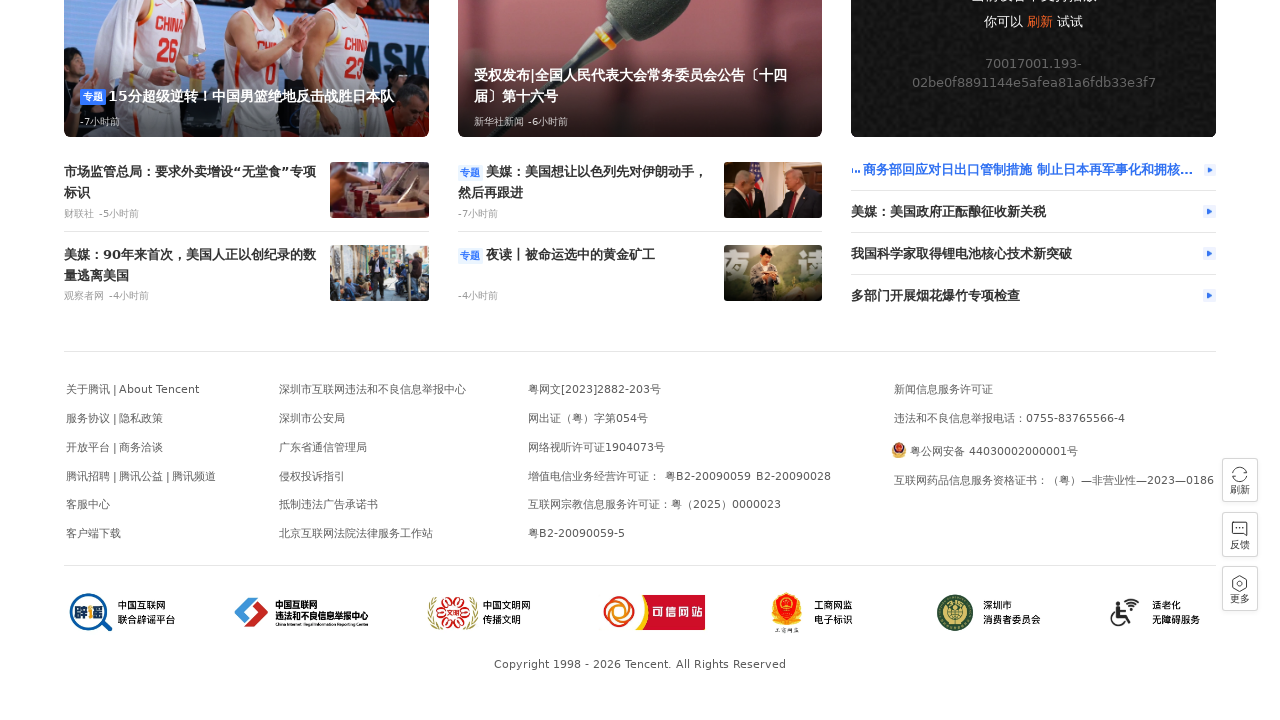

Scrolled to position 4350px on QQ homepage
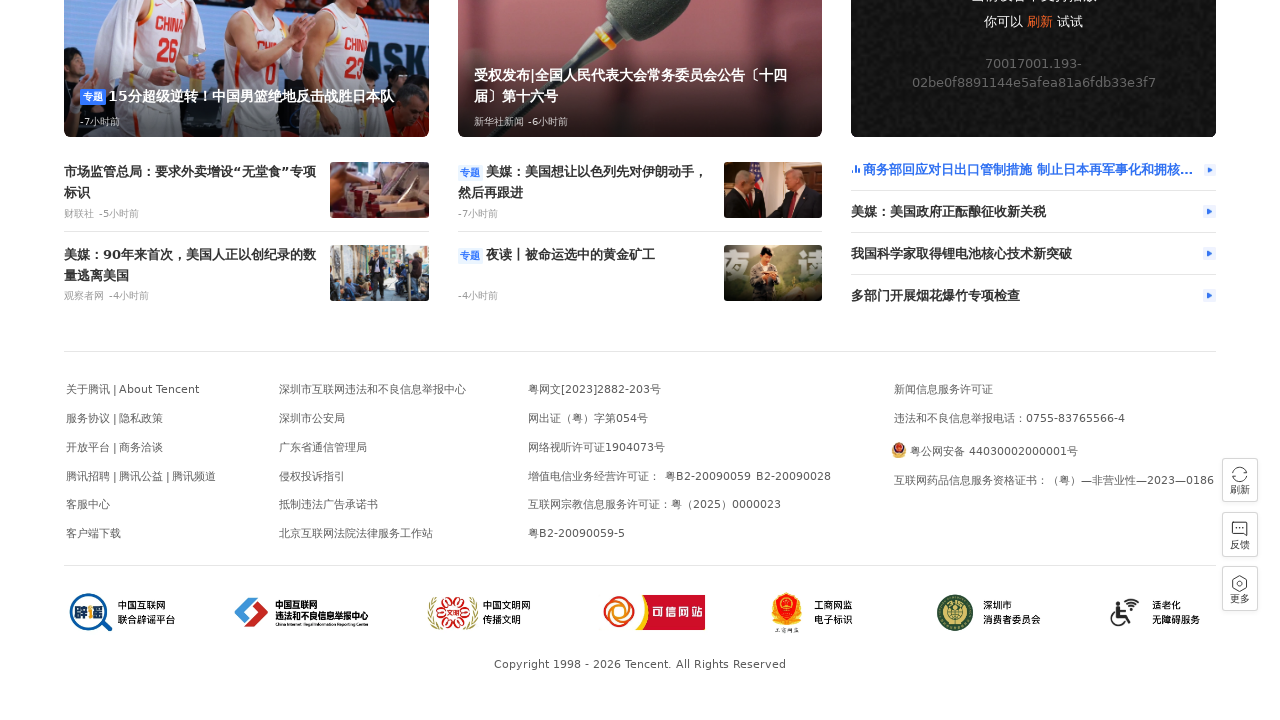

Waited 200ms for smooth scroll effect at position 4350px
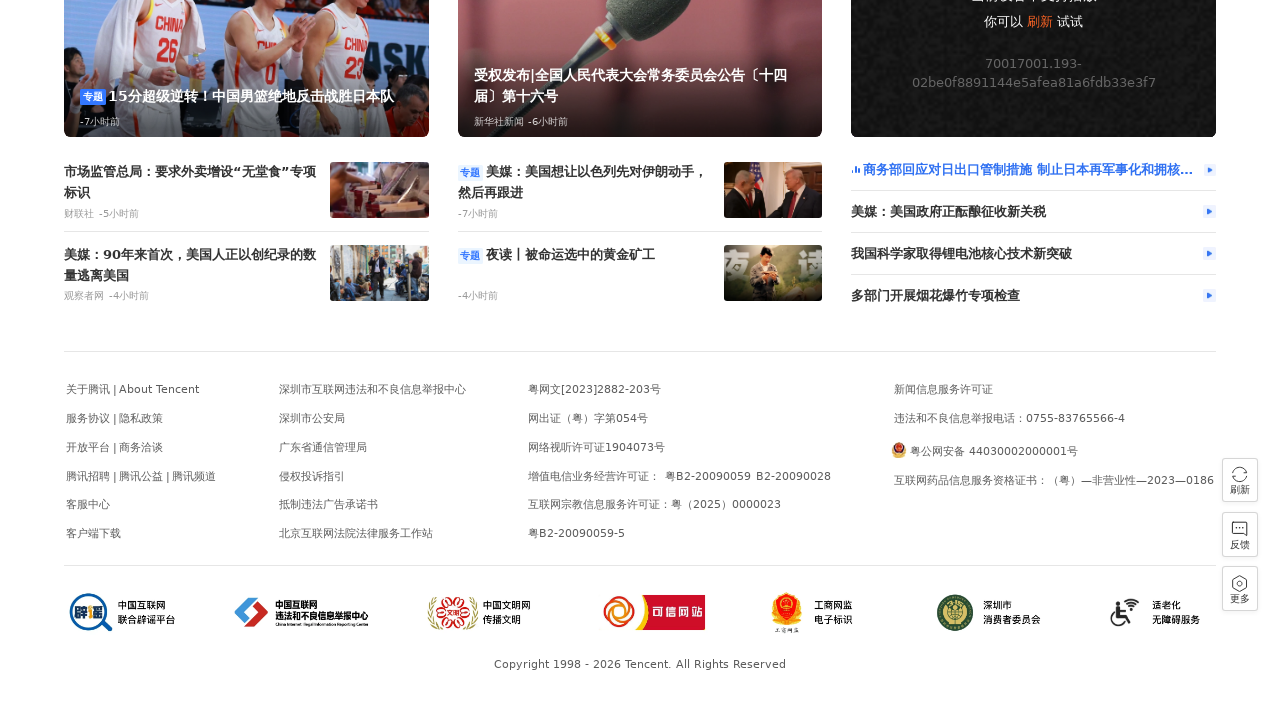

Scrolled to position 4400px on QQ homepage
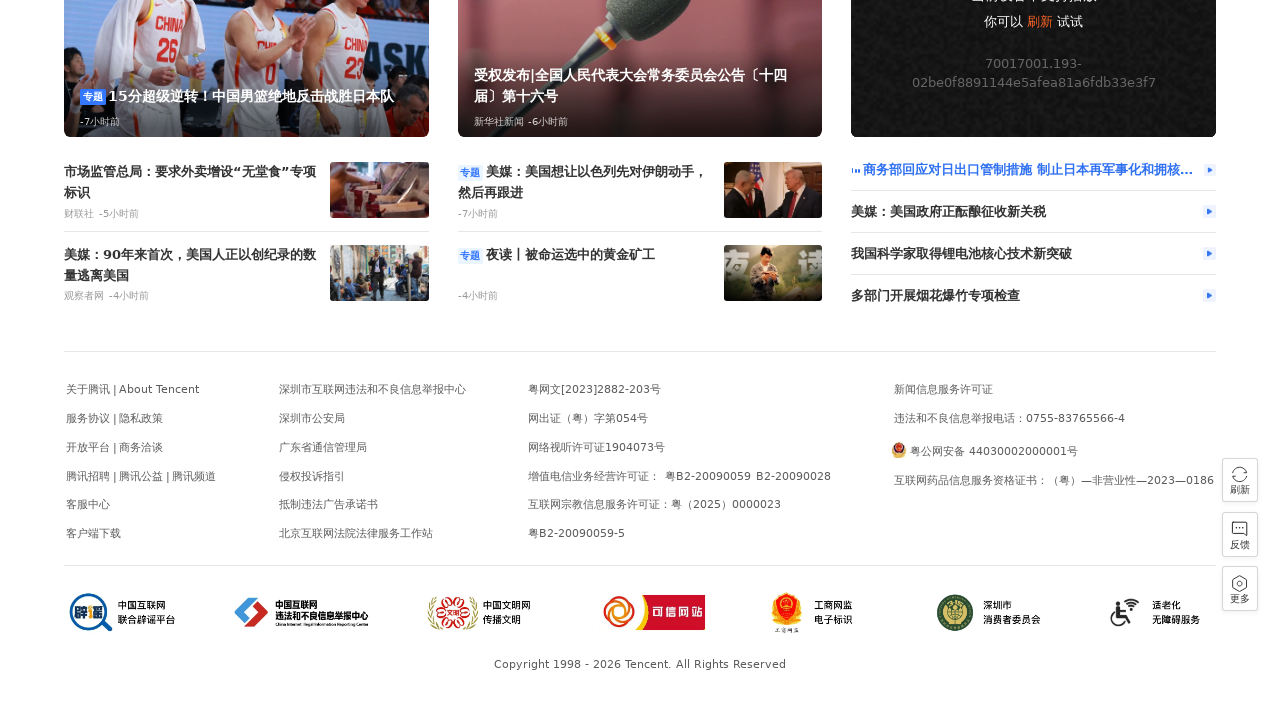

Waited 200ms for smooth scroll effect at position 4400px
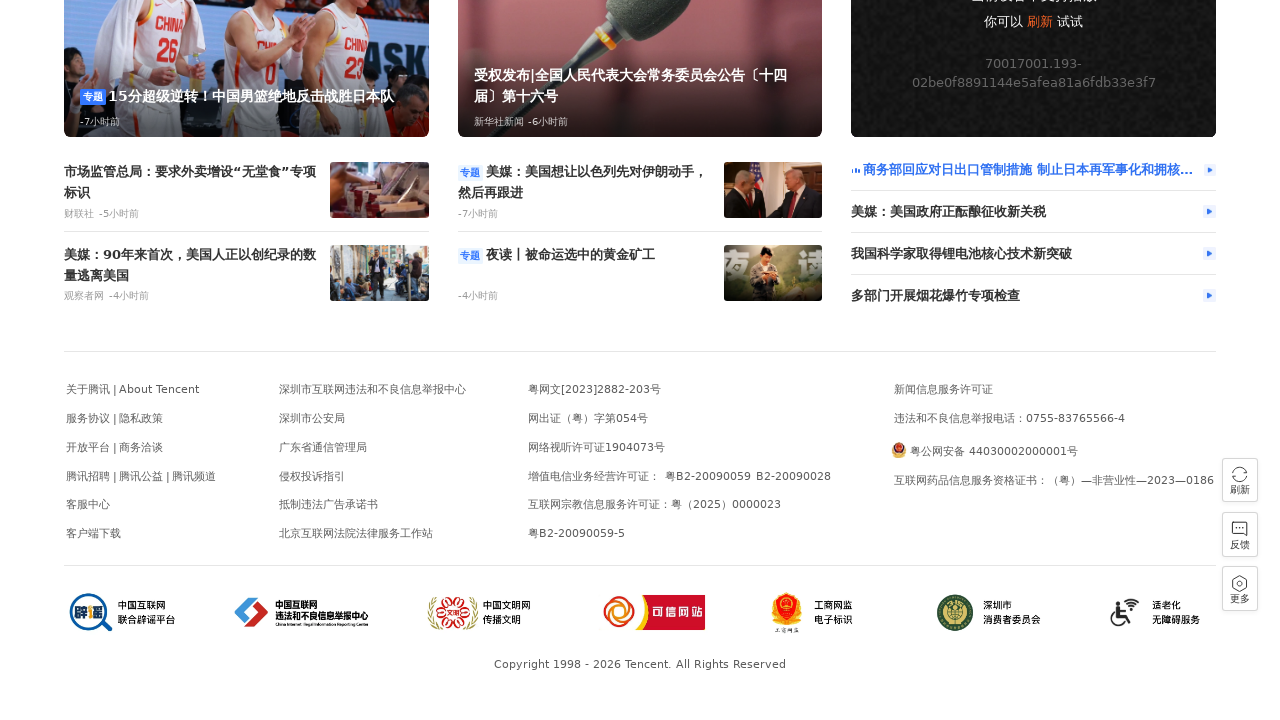

Scrolled to position 4450px on QQ homepage
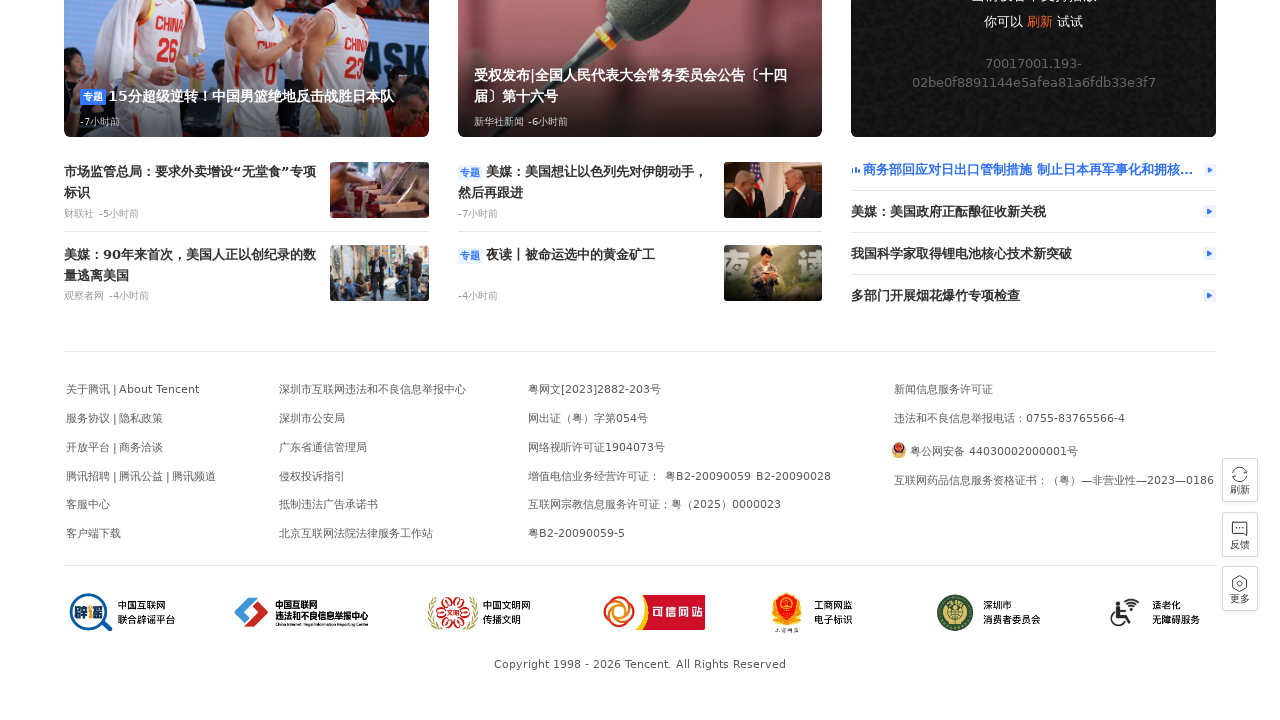

Waited 200ms for smooth scroll effect at position 4450px
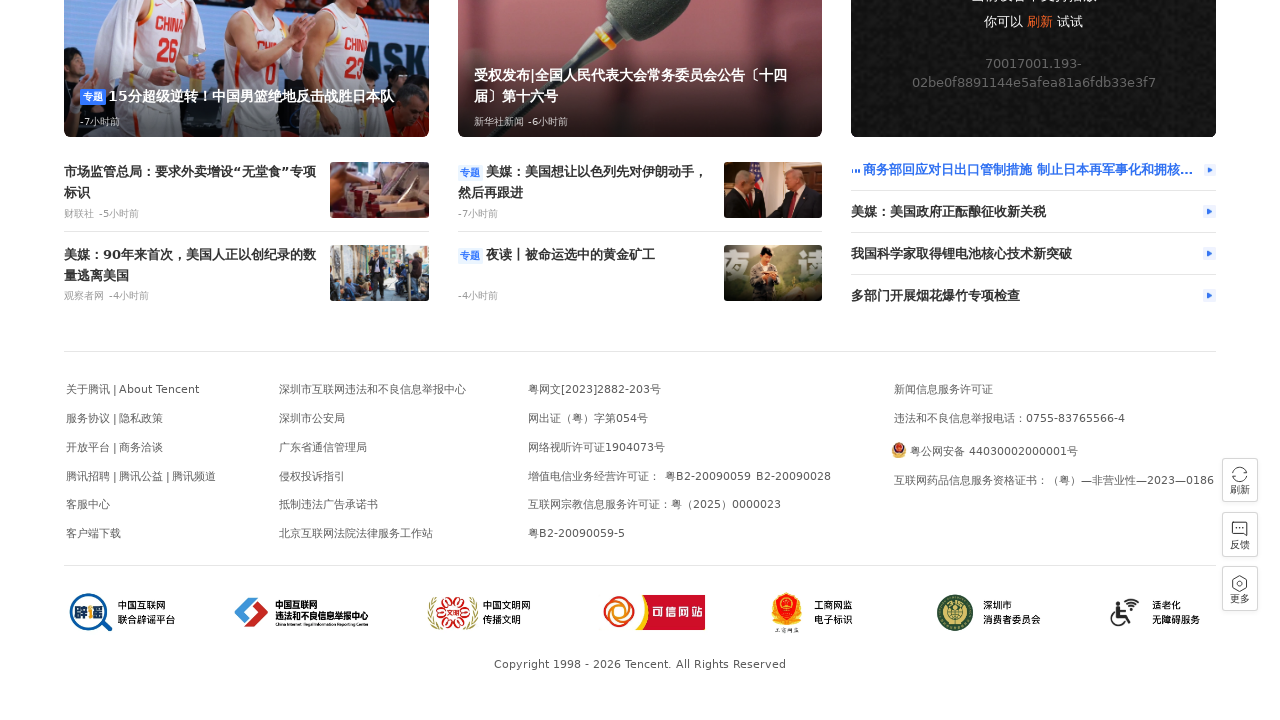

Scrolled to position 4500px on QQ homepage
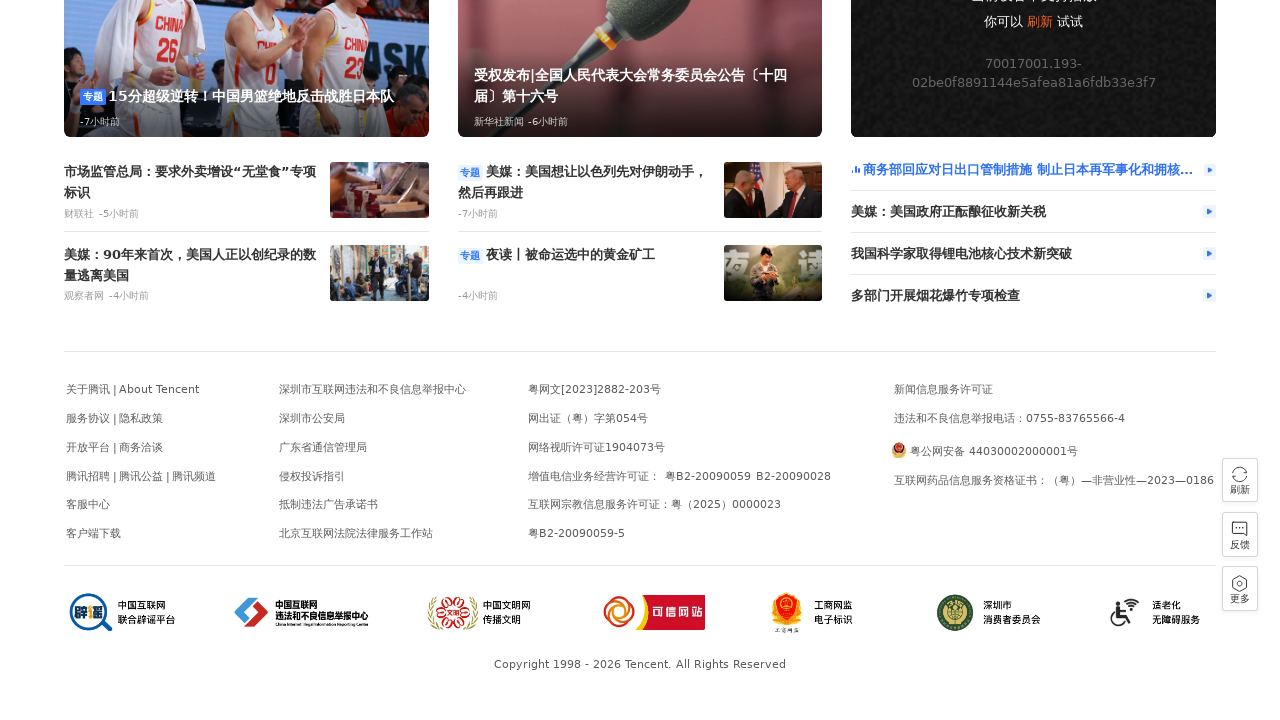

Waited 200ms for smooth scroll effect at position 4500px
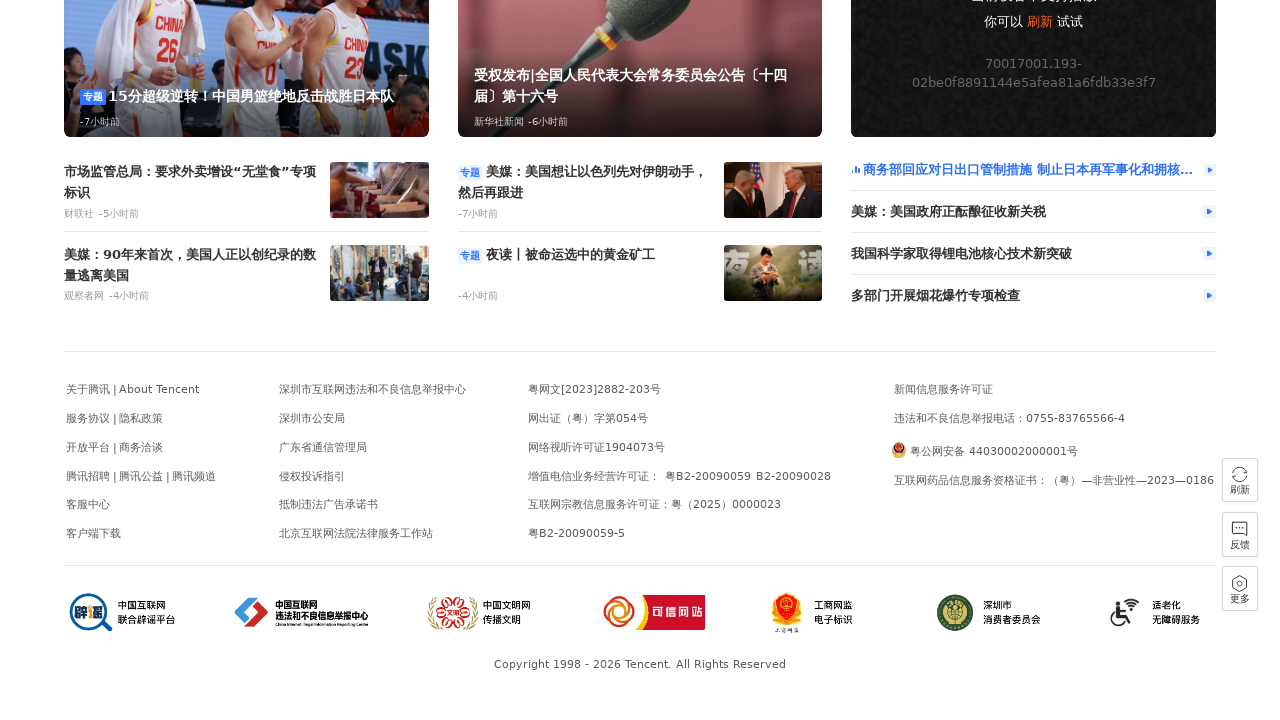

Scrolled to position 4550px on QQ homepage
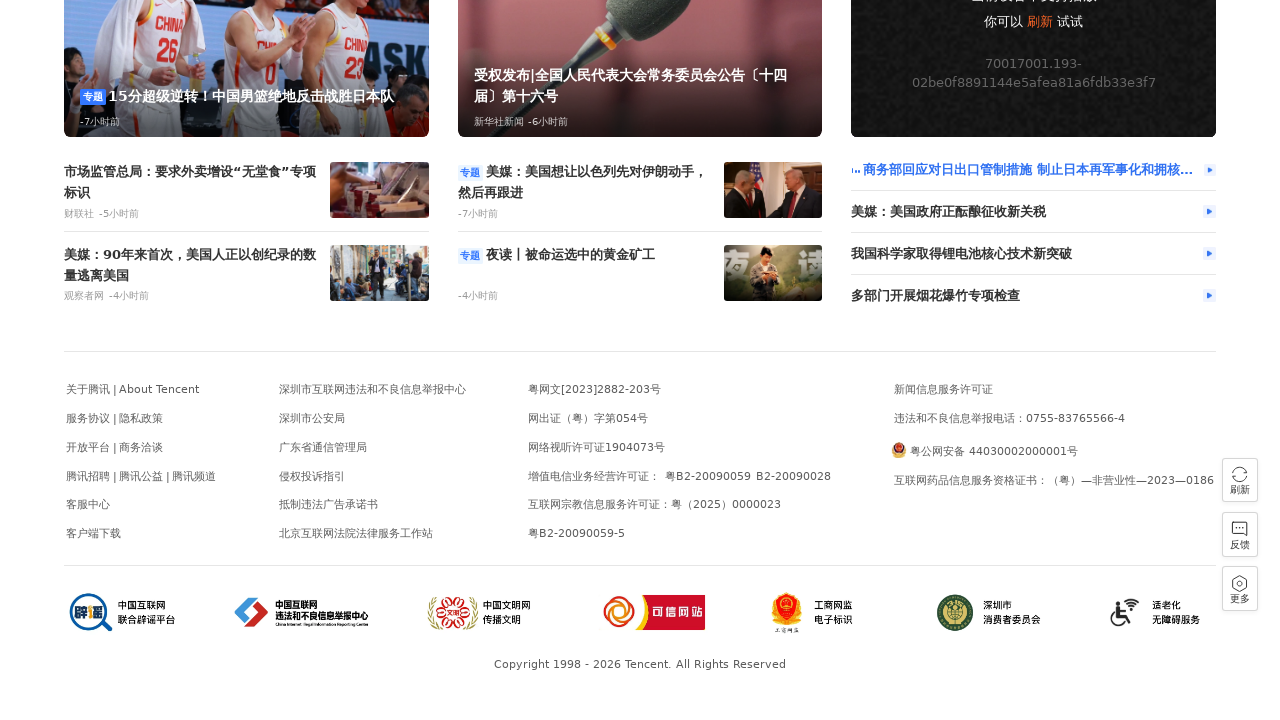

Waited 200ms for smooth scroll effect at position 4550px
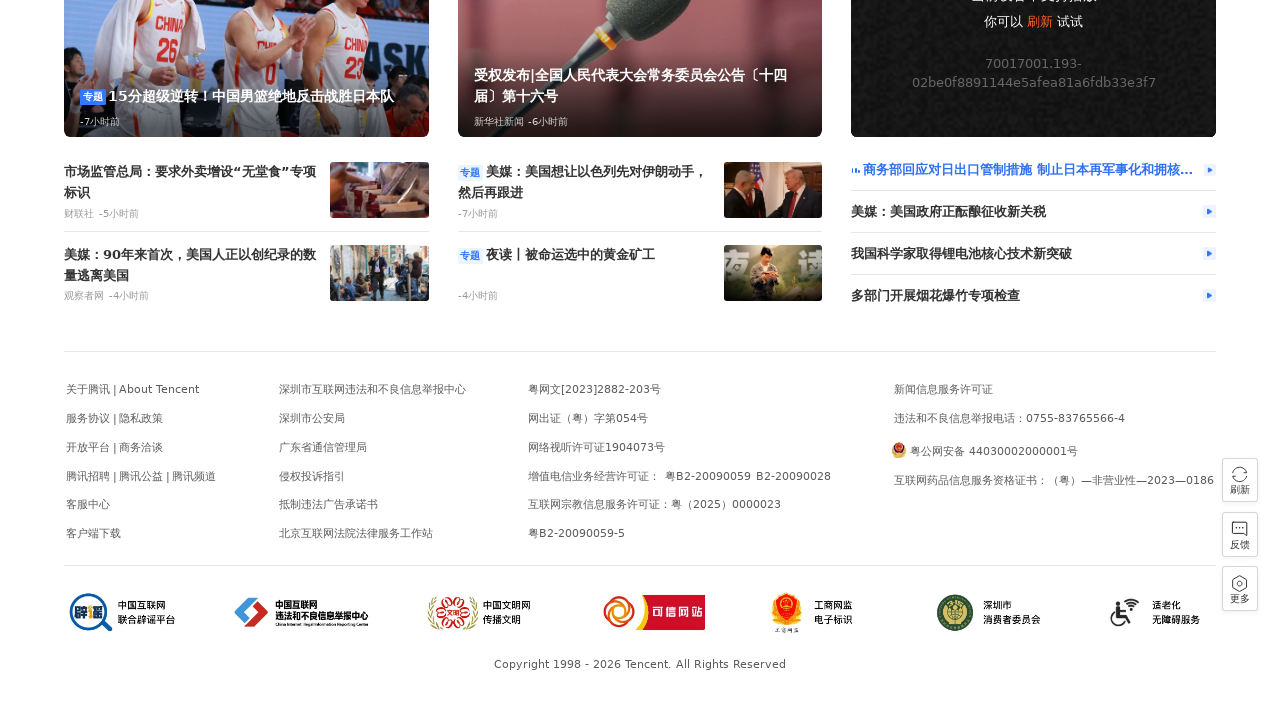

Scrolled to position 4600px on QQ homepage
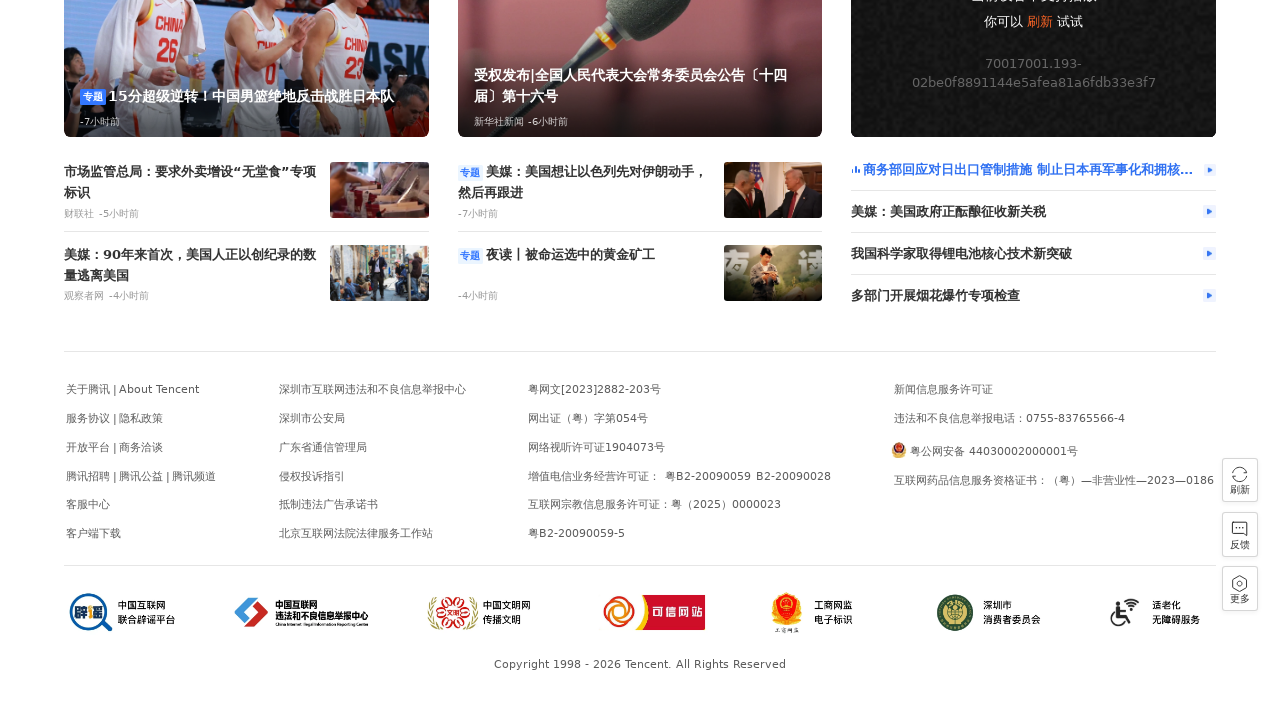

Waited 200ms for smooth scroll effect at position 4600px
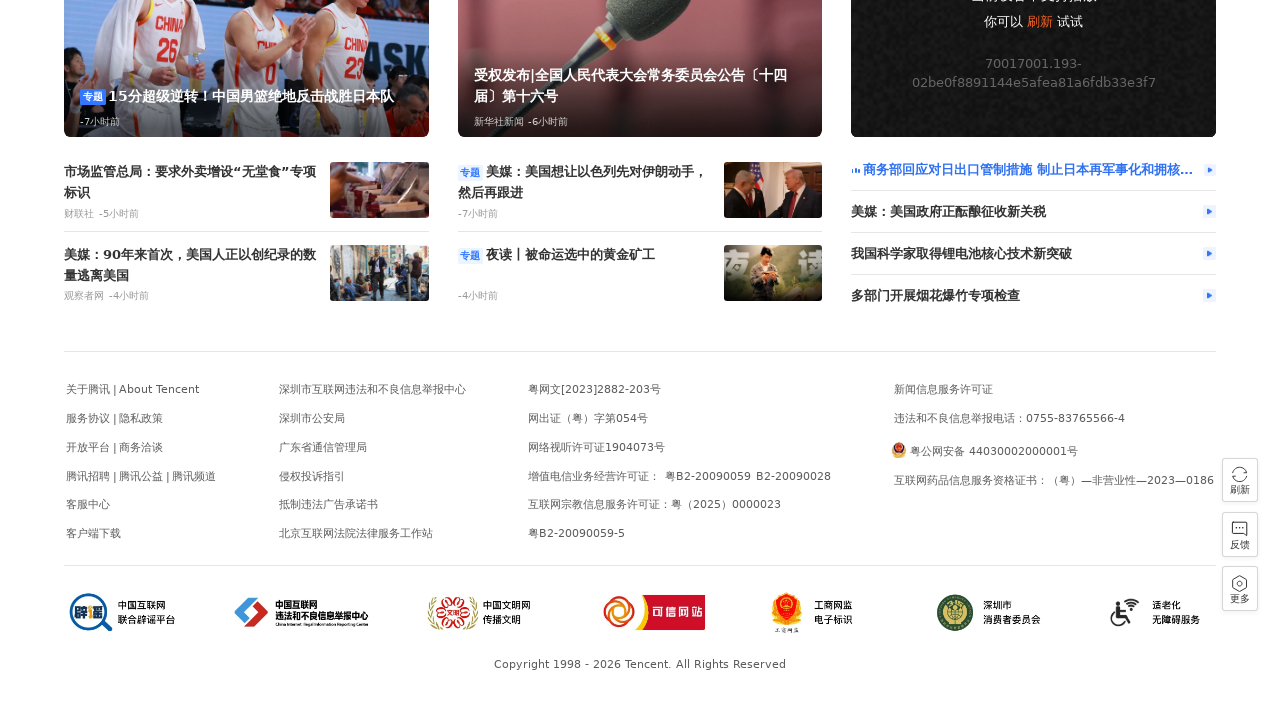

Scrolled to position 4650px on QQ homepage
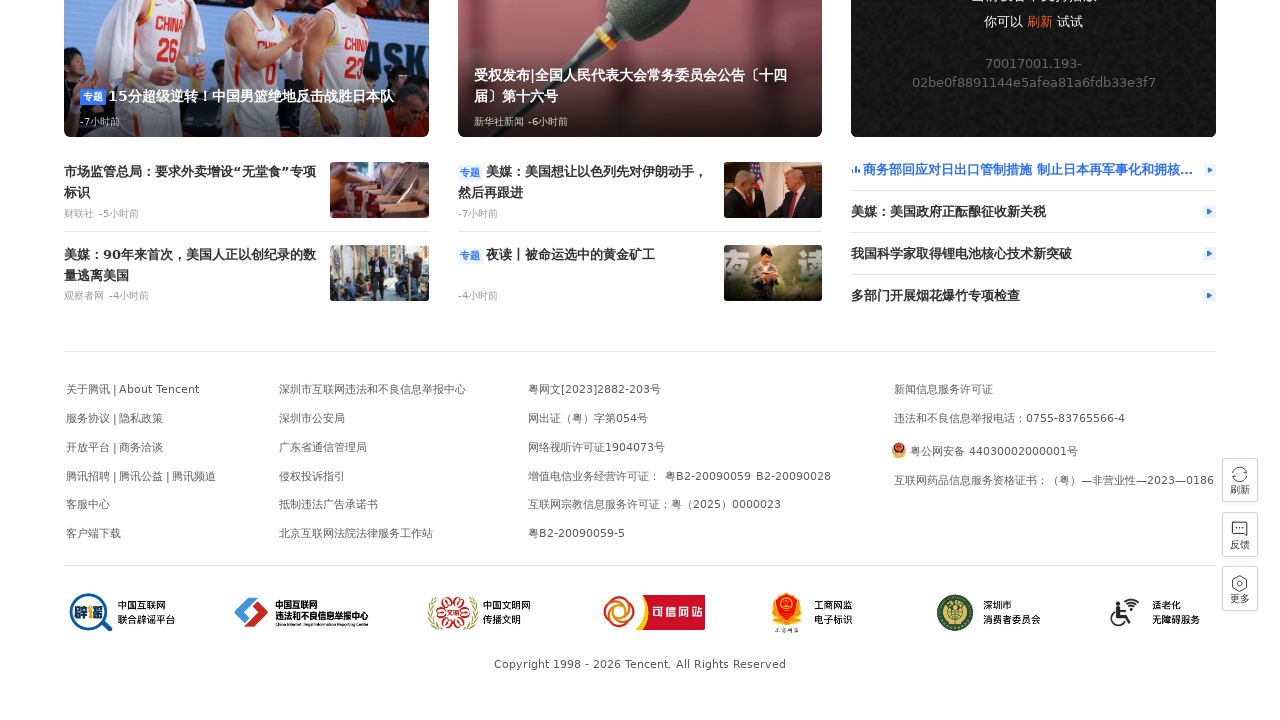

Waited 200ms for smooth scroll effect at position 4650px
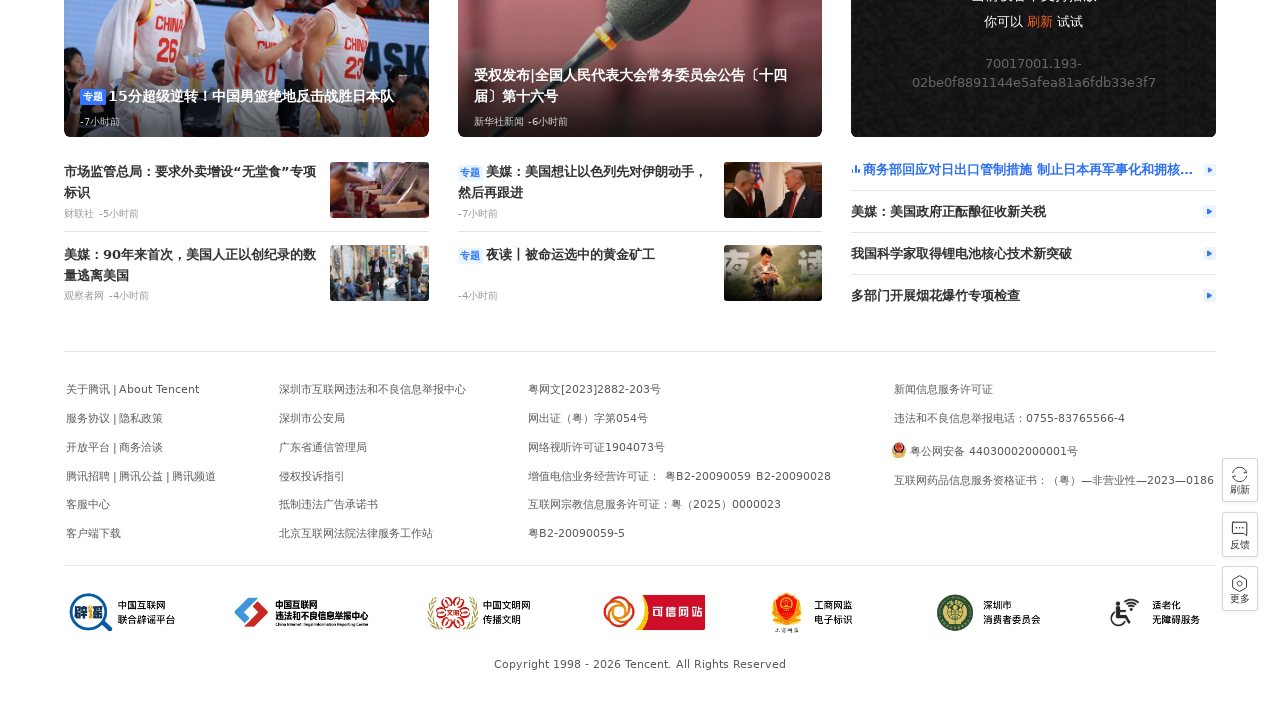

Scrolled to position 4700px on QQ homepage
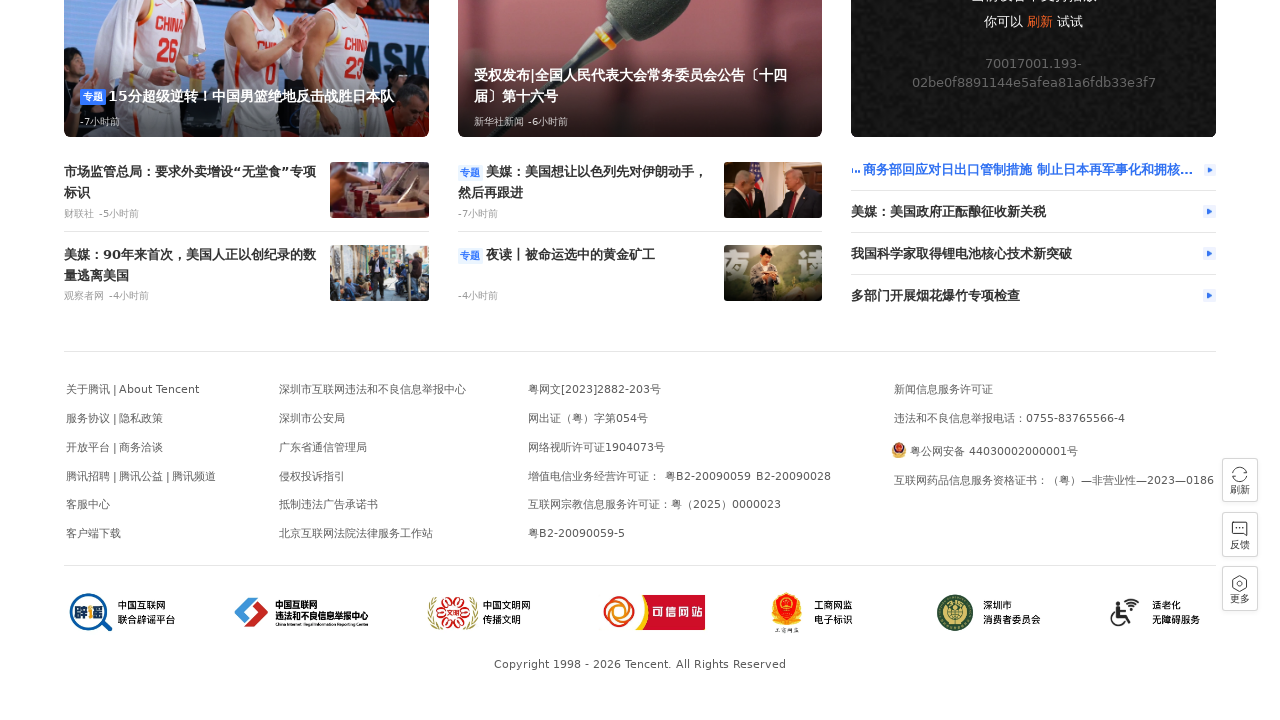

Waited 200ms for smooth scroll effect at position 4700px
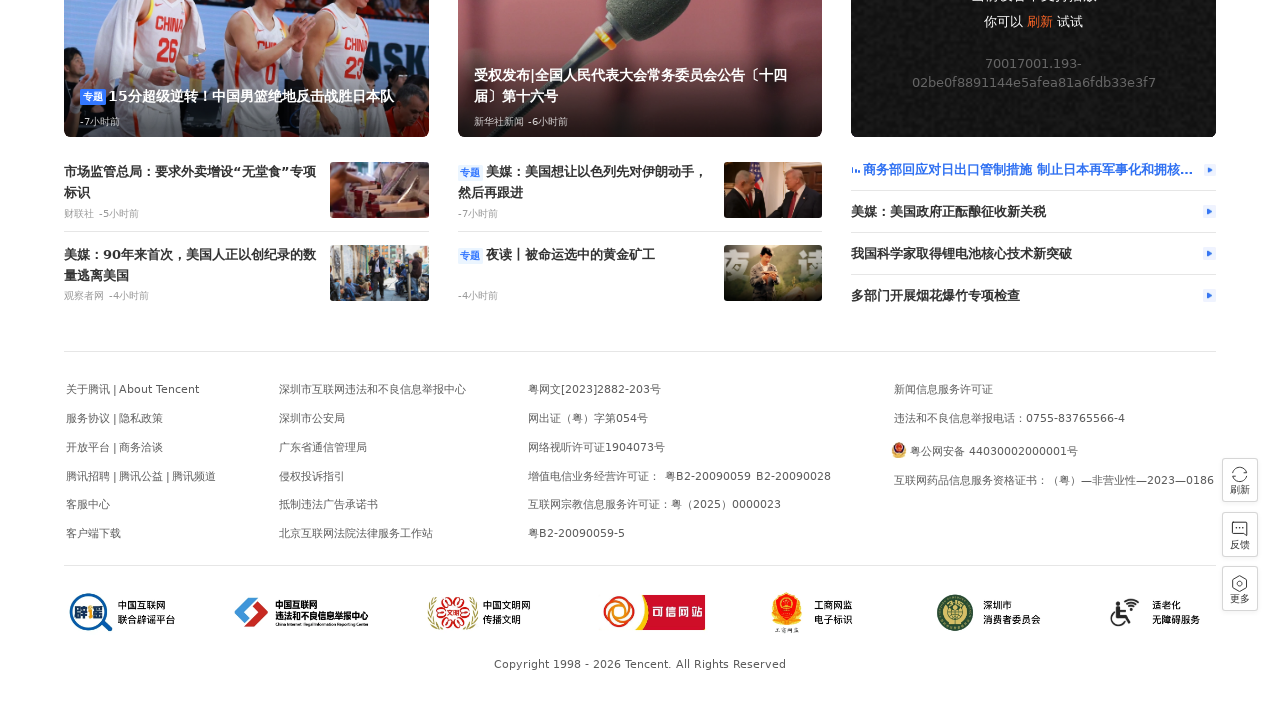

Scrolled to position 4750px on QQ homepage
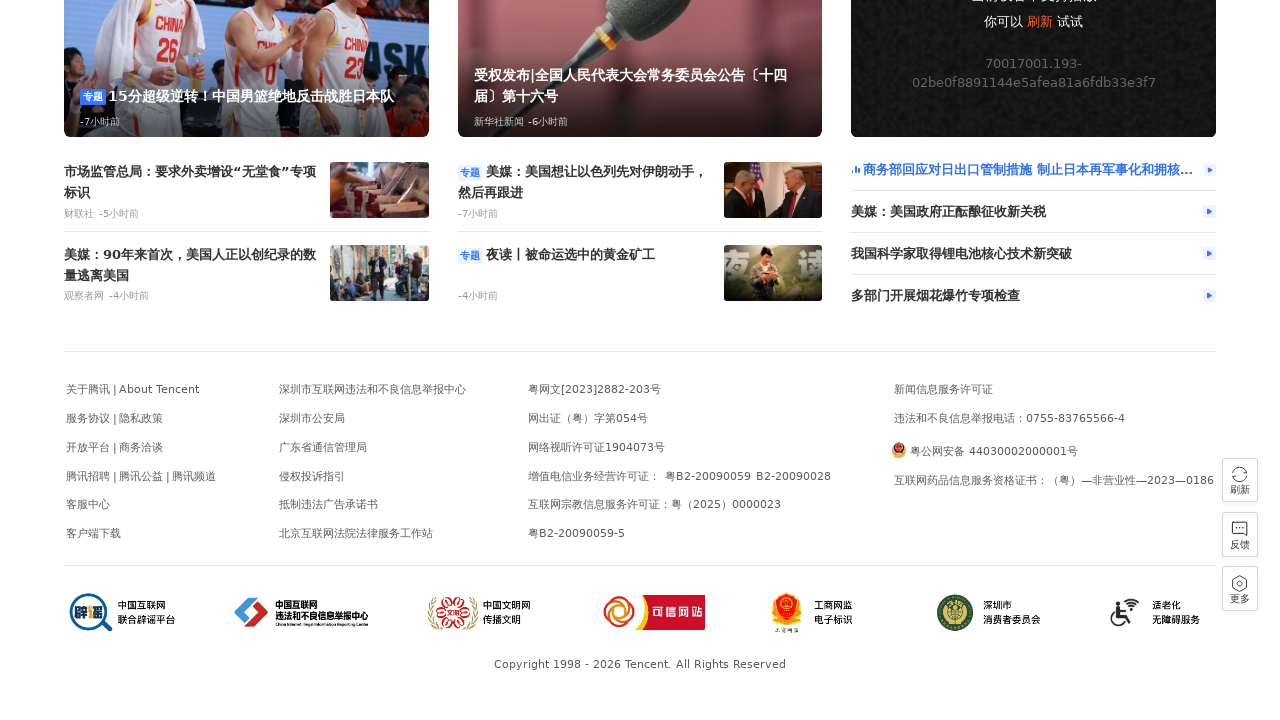

Waited 200ms for smooth scroll effect at position 4750px
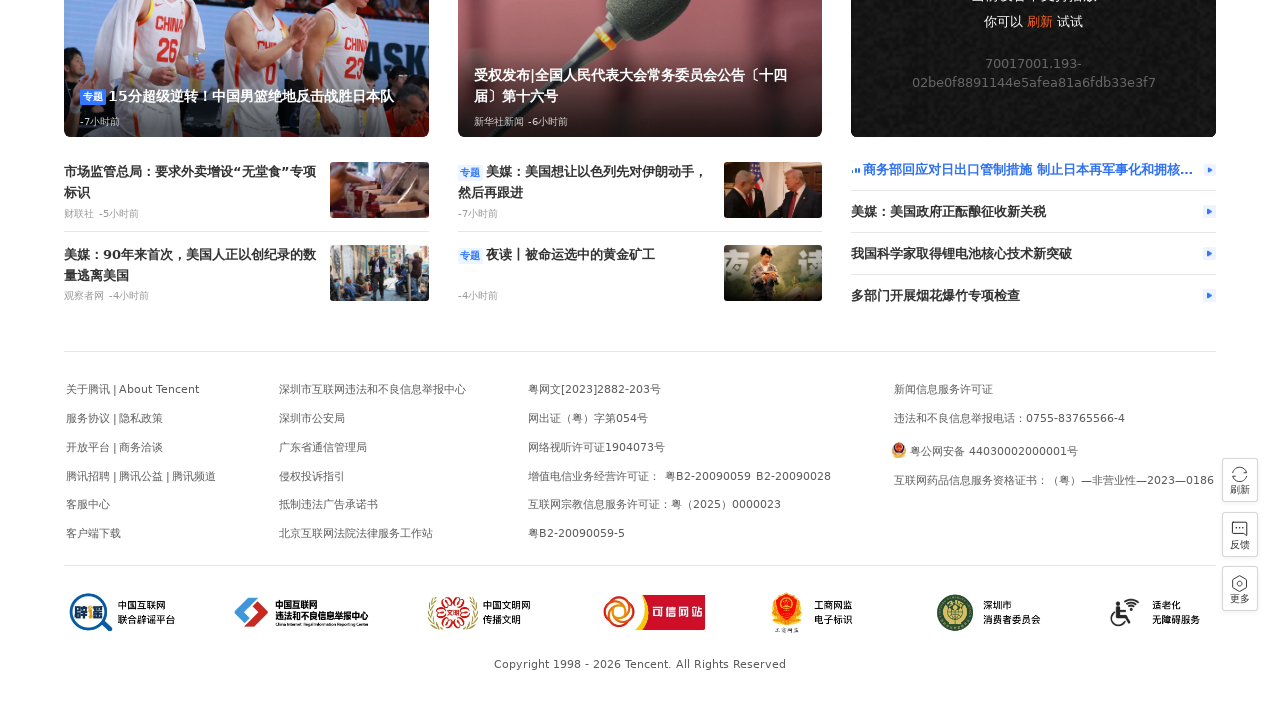

Scrolled to position 4800px on QQ homepage
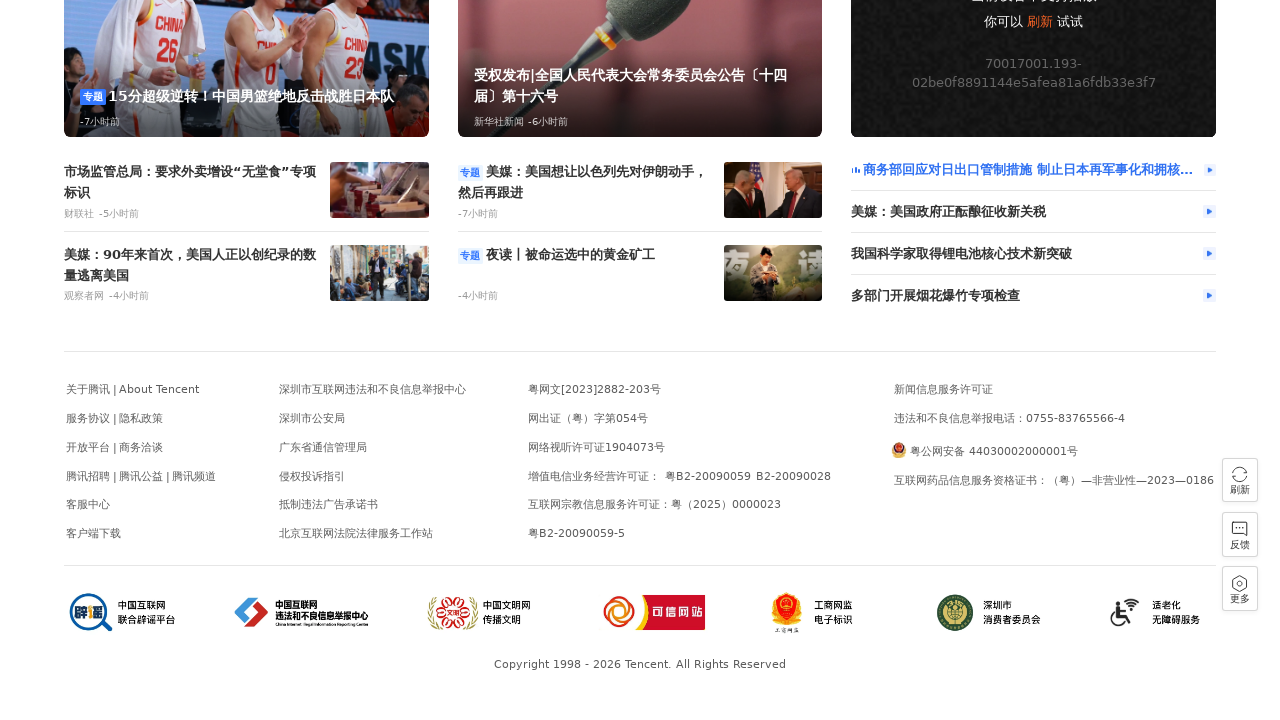

Waited 200ms for smooth scroll effect at position 4800px
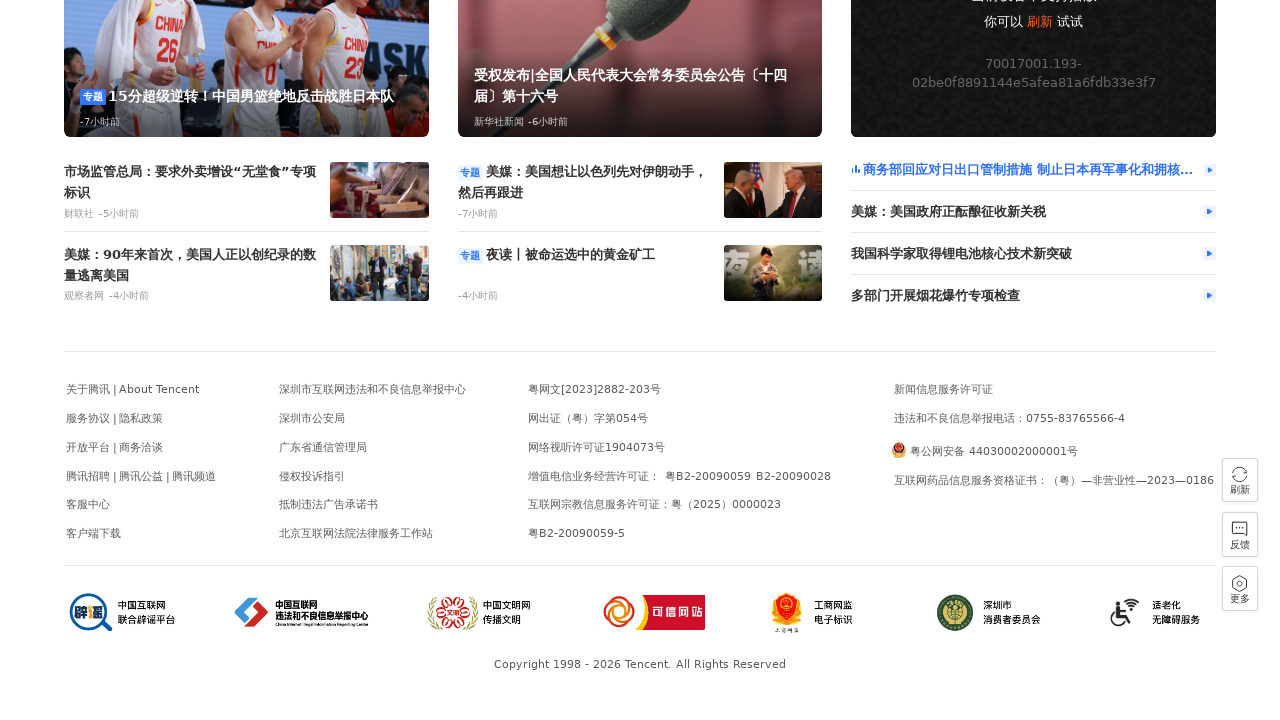

Scrolled to position 4850px on QQ homepage
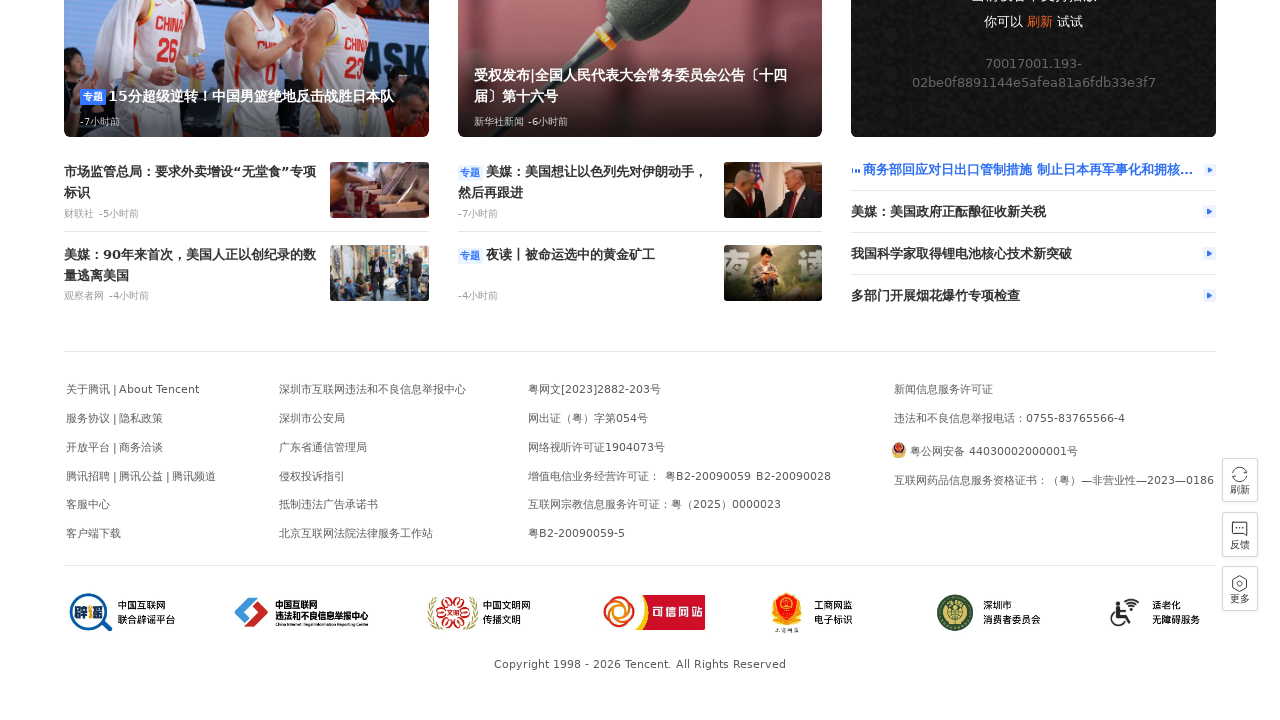

Waited 200ms for smooth scroll effect at position 4850px
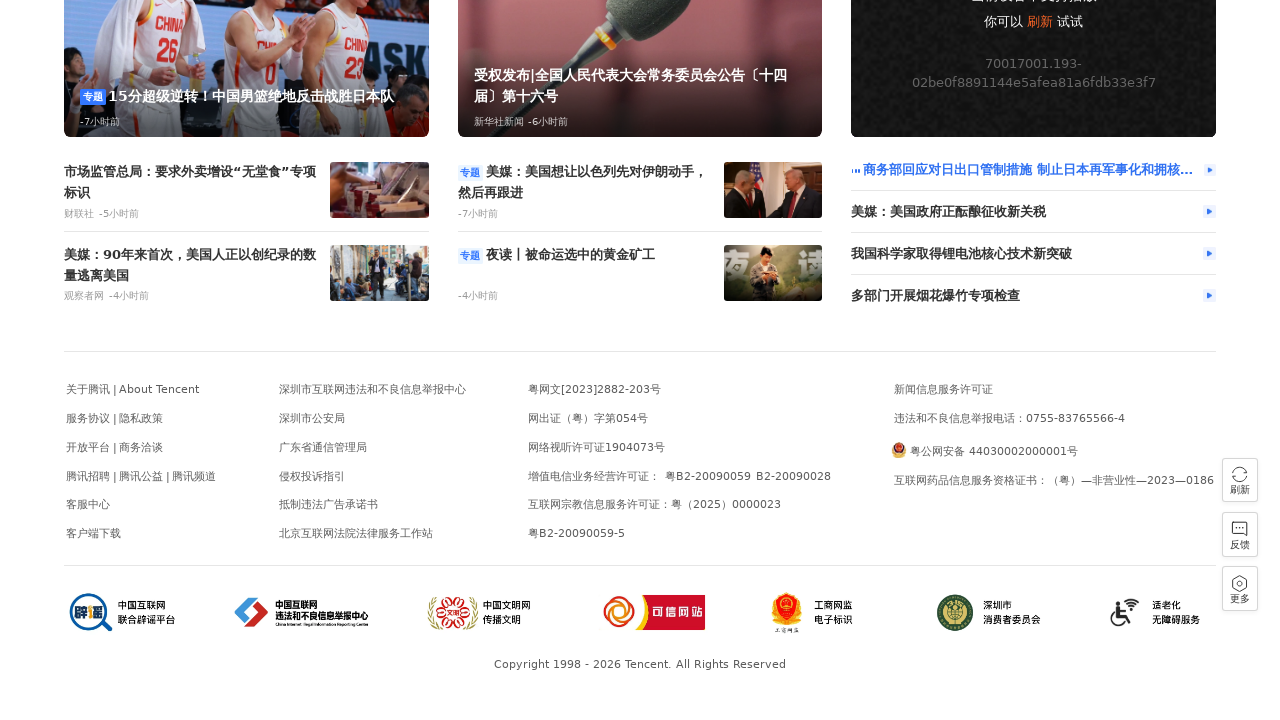

Scrolled to position 4900px on QQ homepage
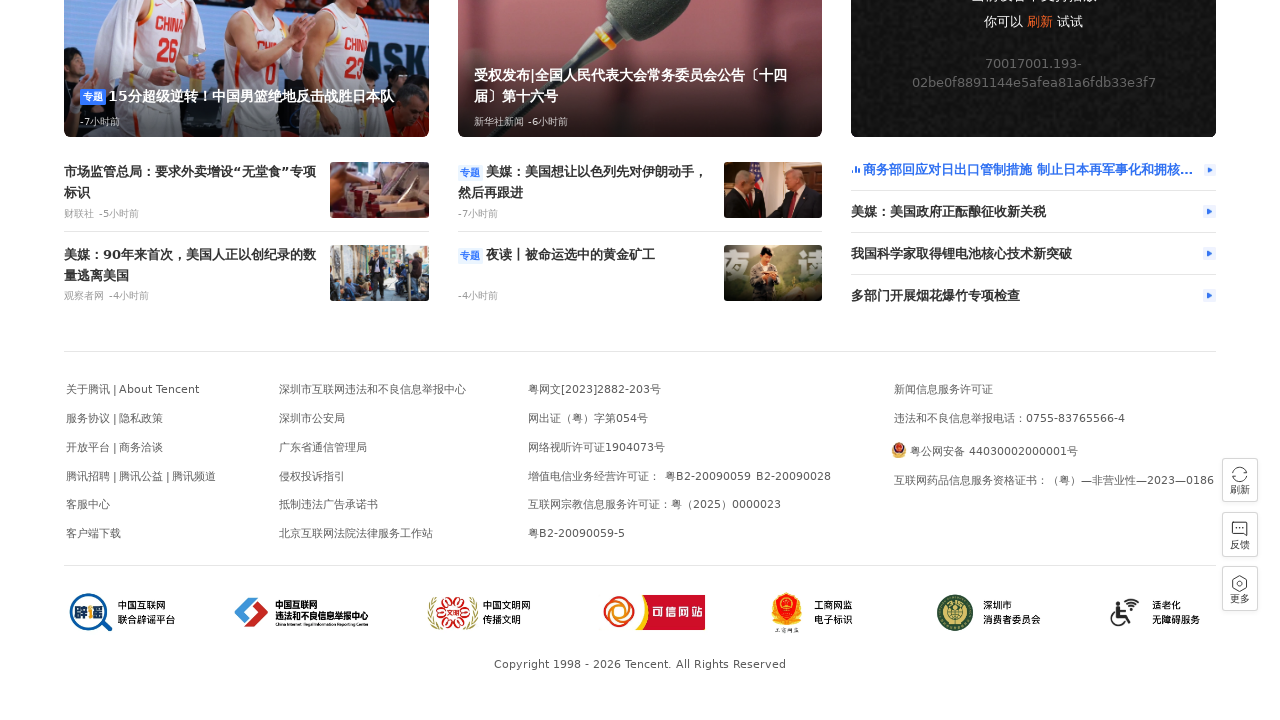

Waited 200ms for smooth scroll effect at position 4900px
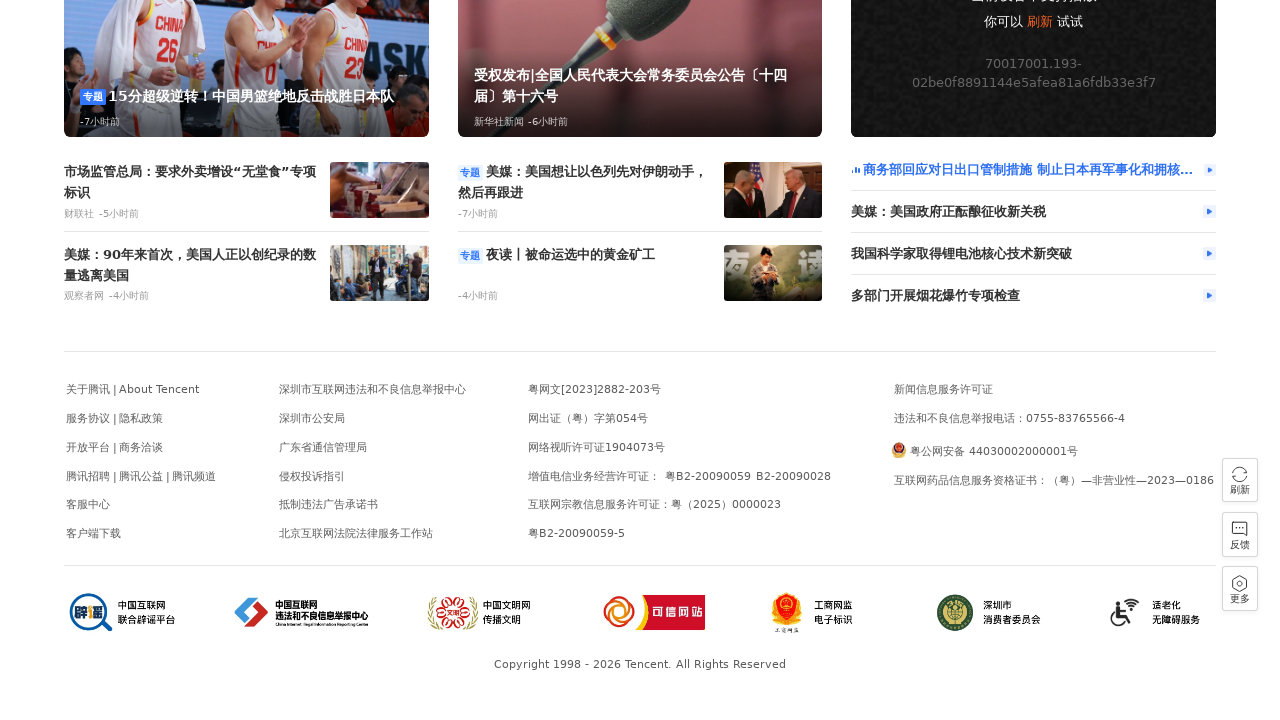

Scrolled to position 4950px on QQ homepage
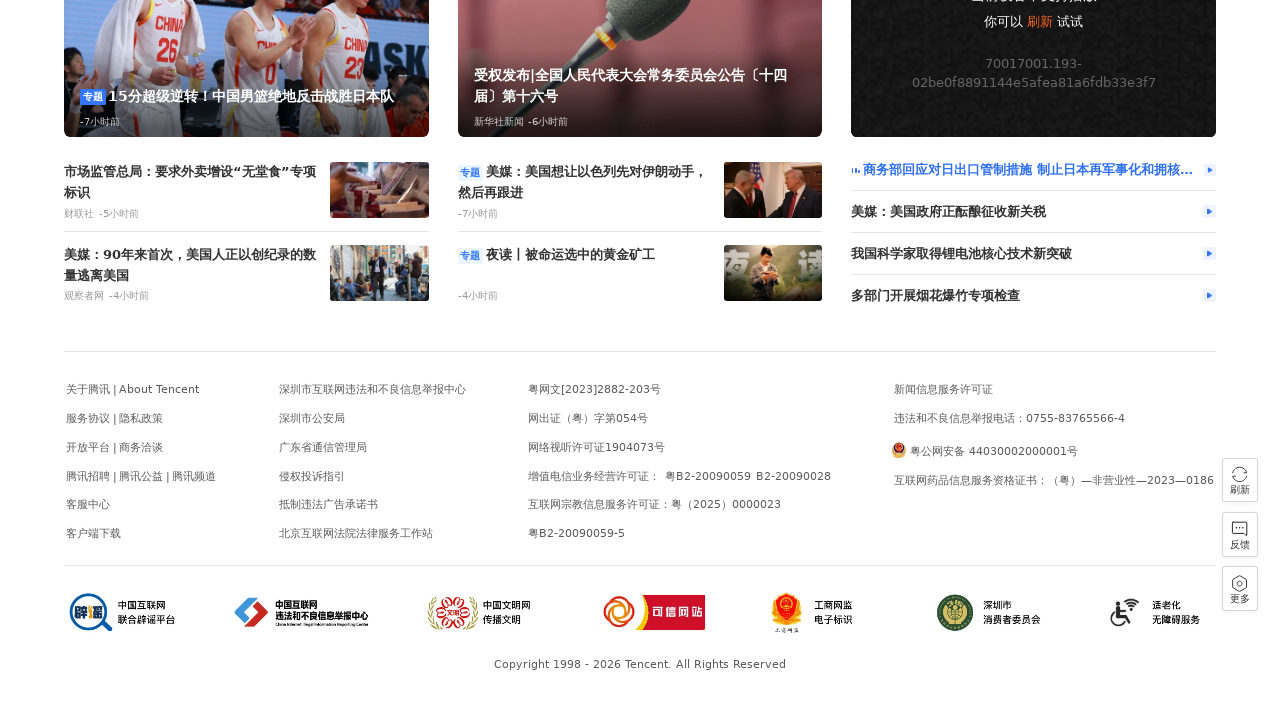

Waited 200ms for smooth scroll effect at position 4950px
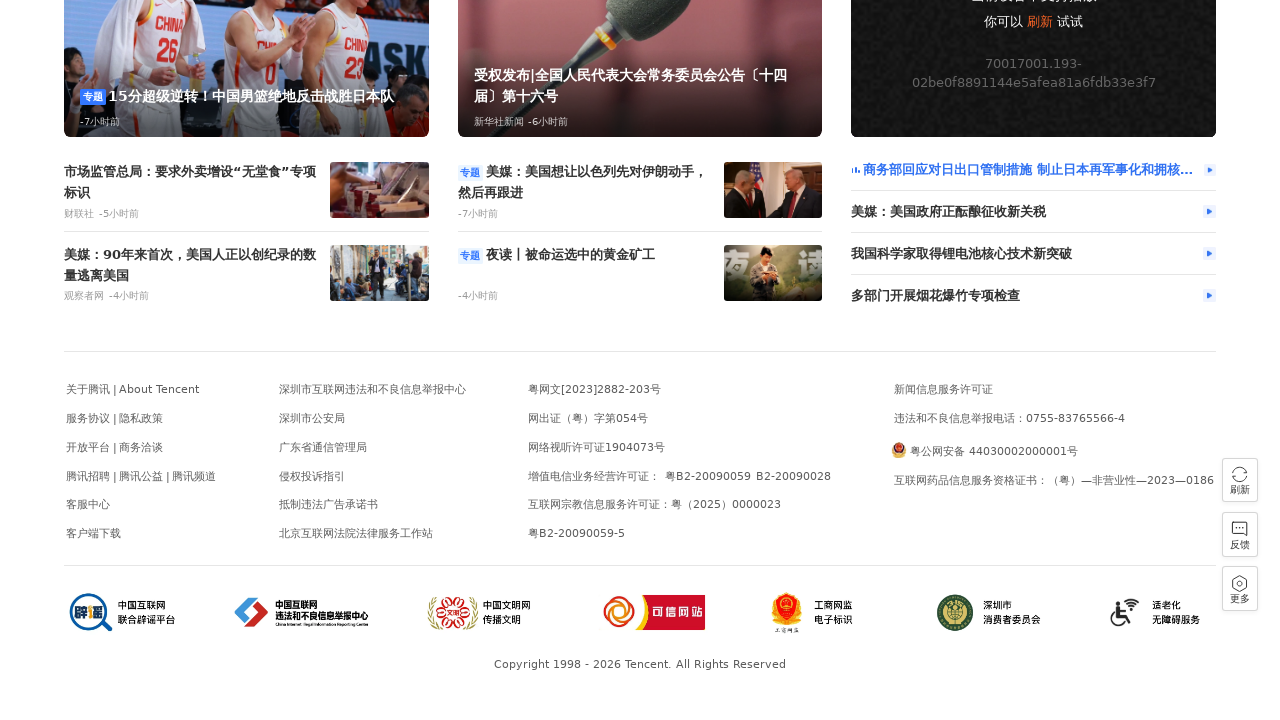

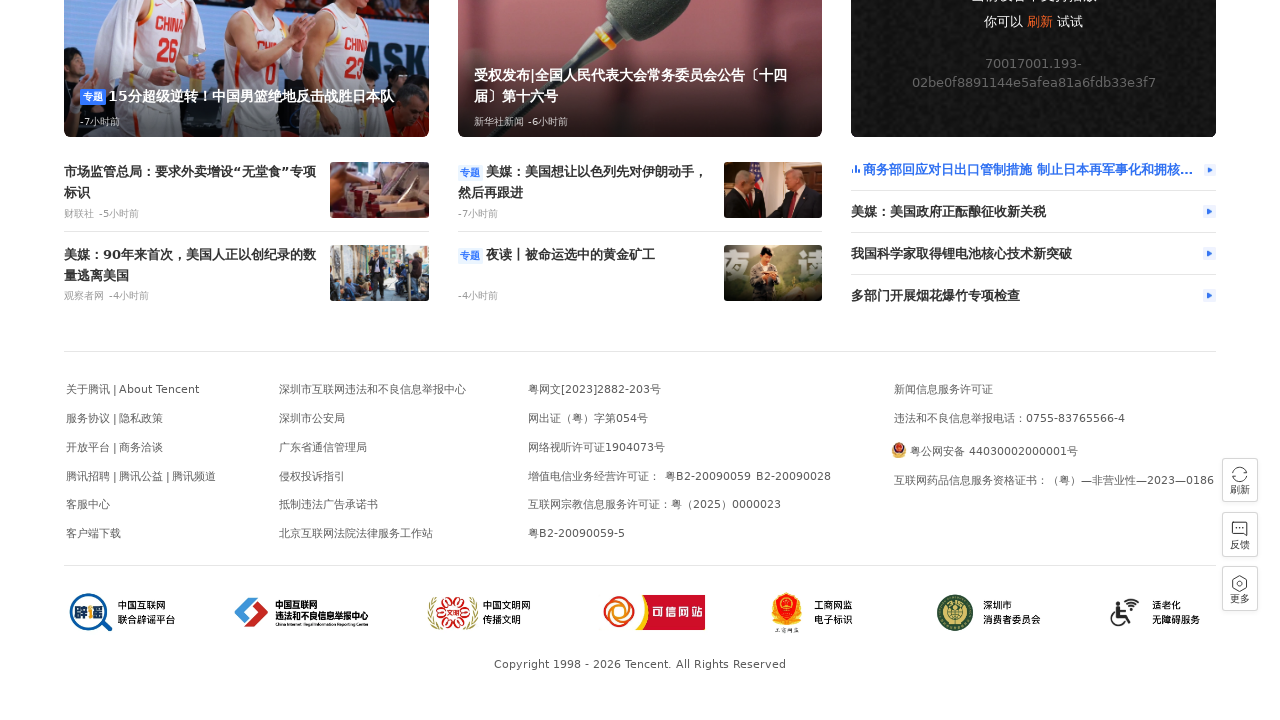